Tests multiple browser tabs functionality by opening a new tab and switching between tabs multiple times

Starting URL: https://the-internet.herokuapp.com/

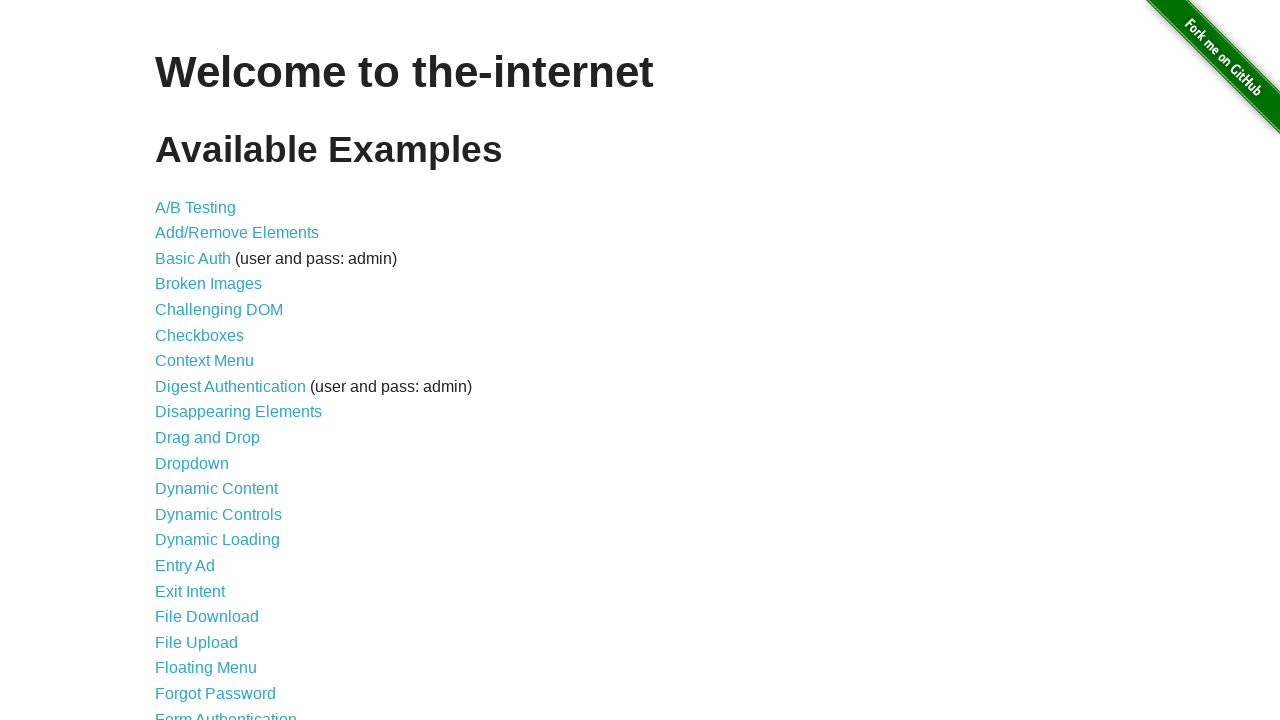

Clicked on the Multiple Windows link at (218, 369) on #content > ul > li:nth-child(33) > a
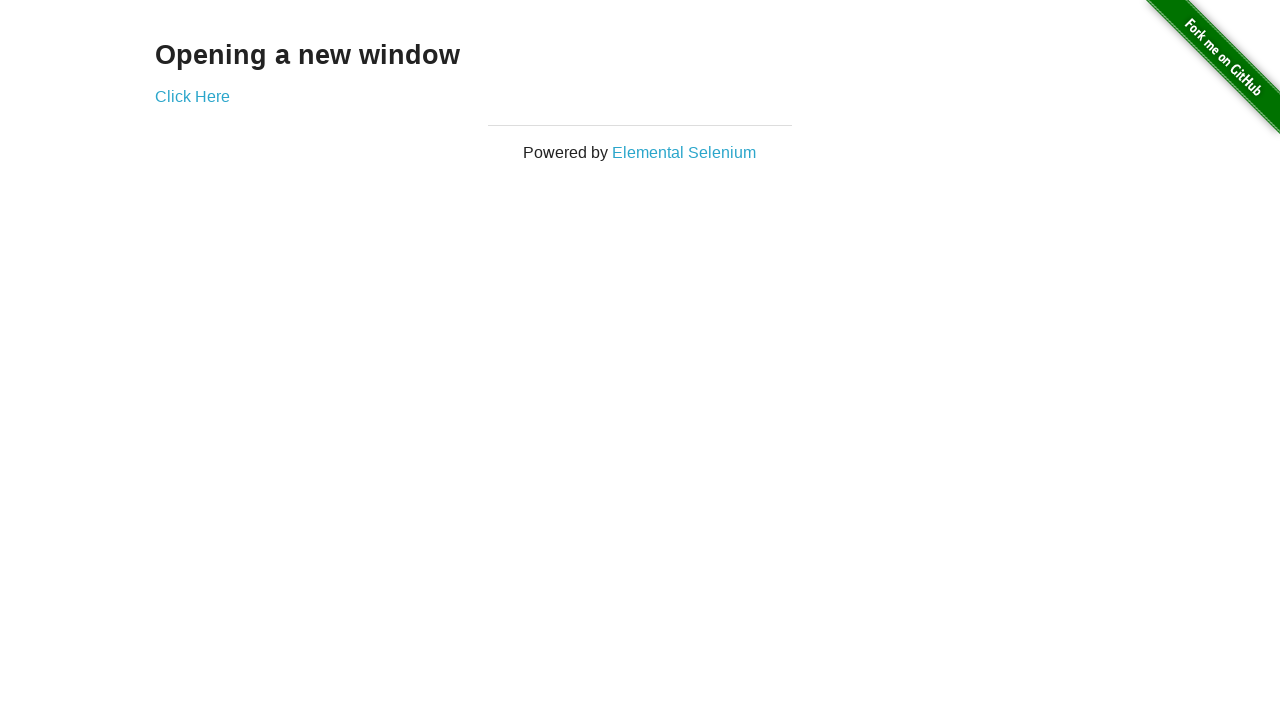

Clicked 'Click Here' button to open a new tab at (192, 96) on #content > div > a
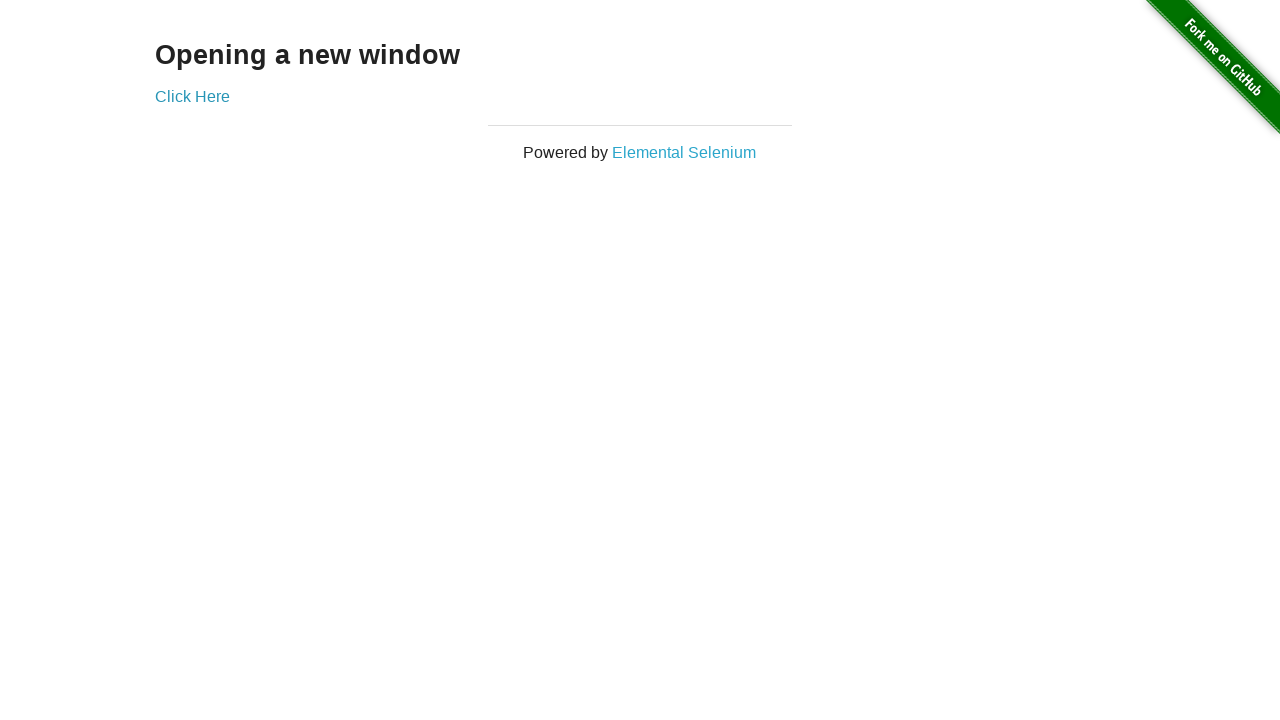

New tab opened and captured
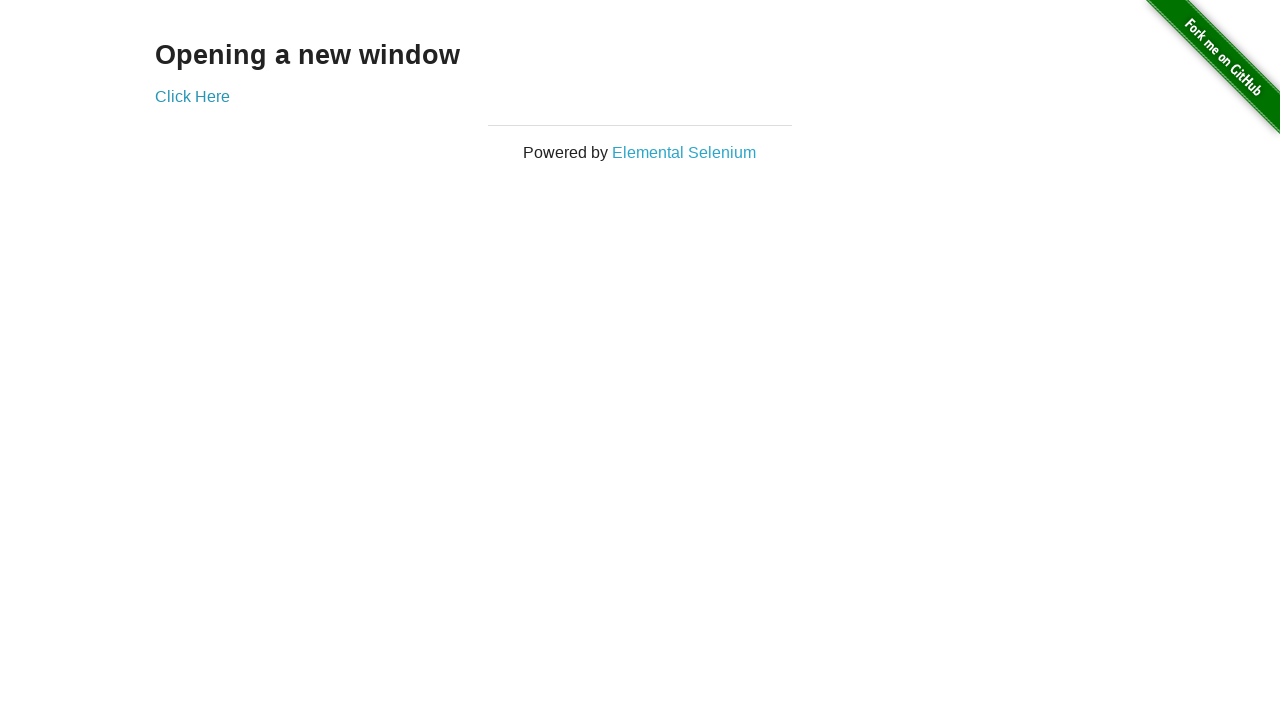

Brought original tab to front (iteration 1/100)
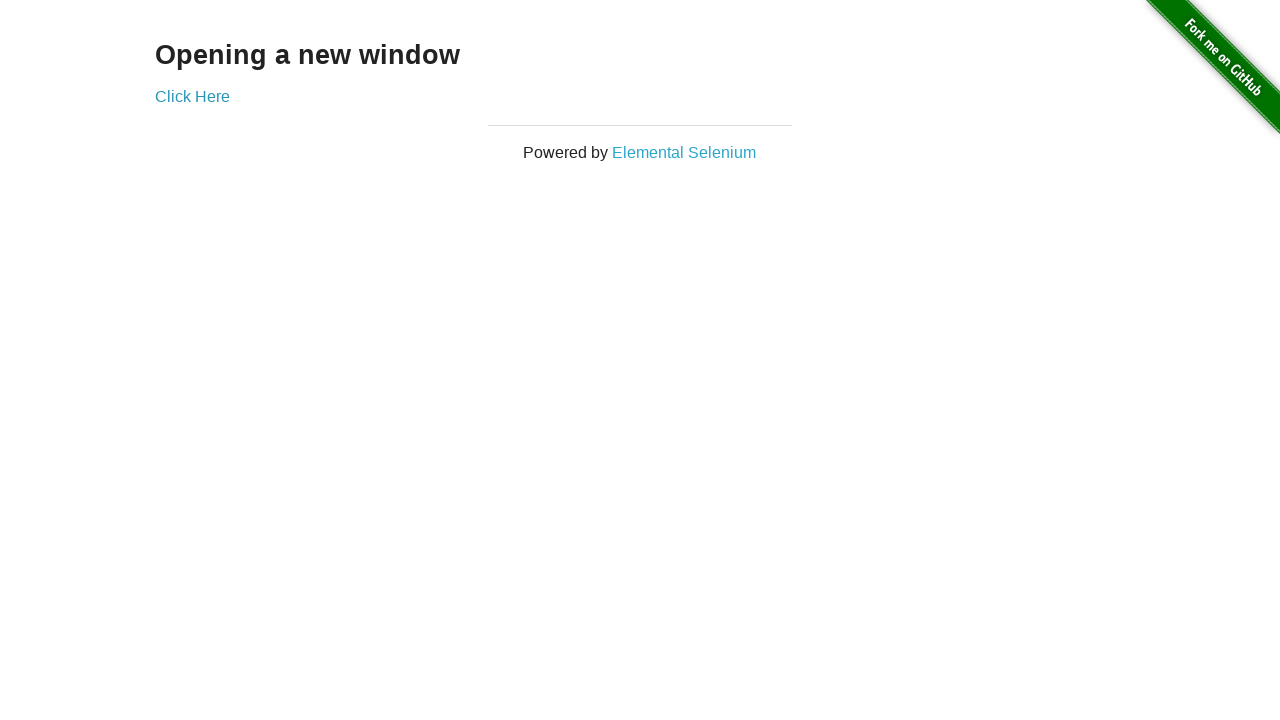

Brought new tab to front (iteration 1/100)
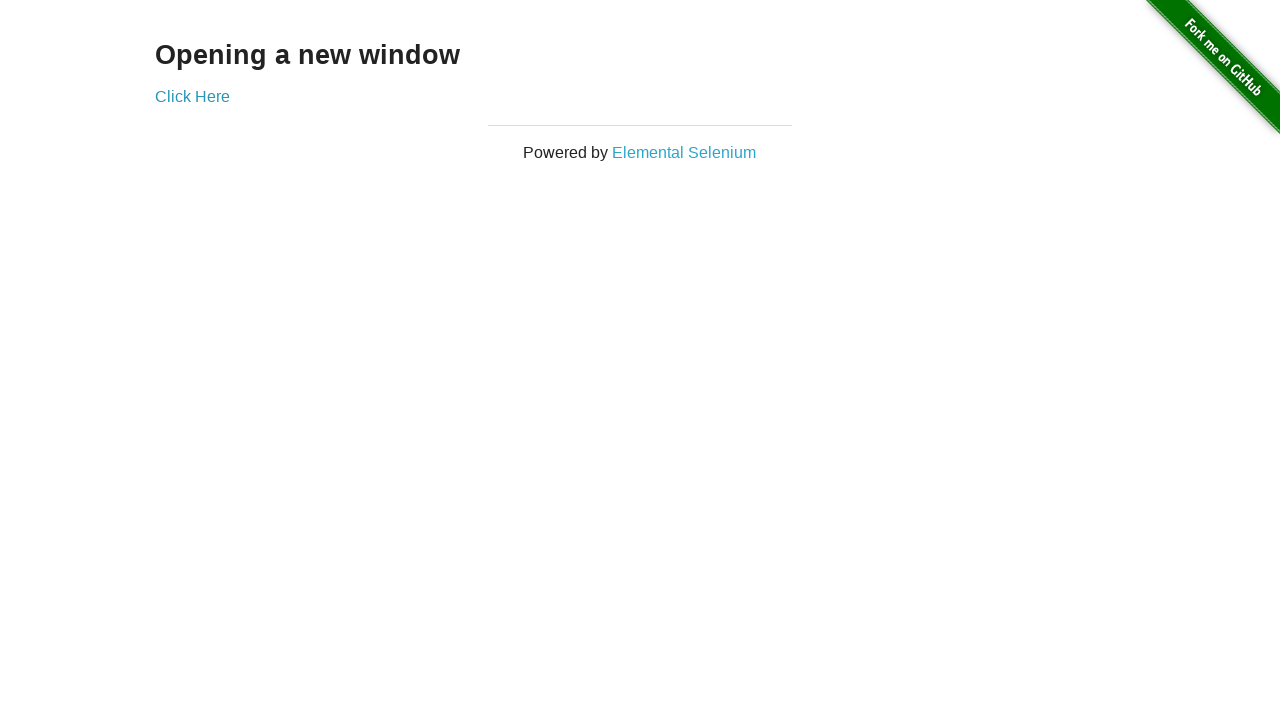

Brought original tab to front (iteration 2/100)
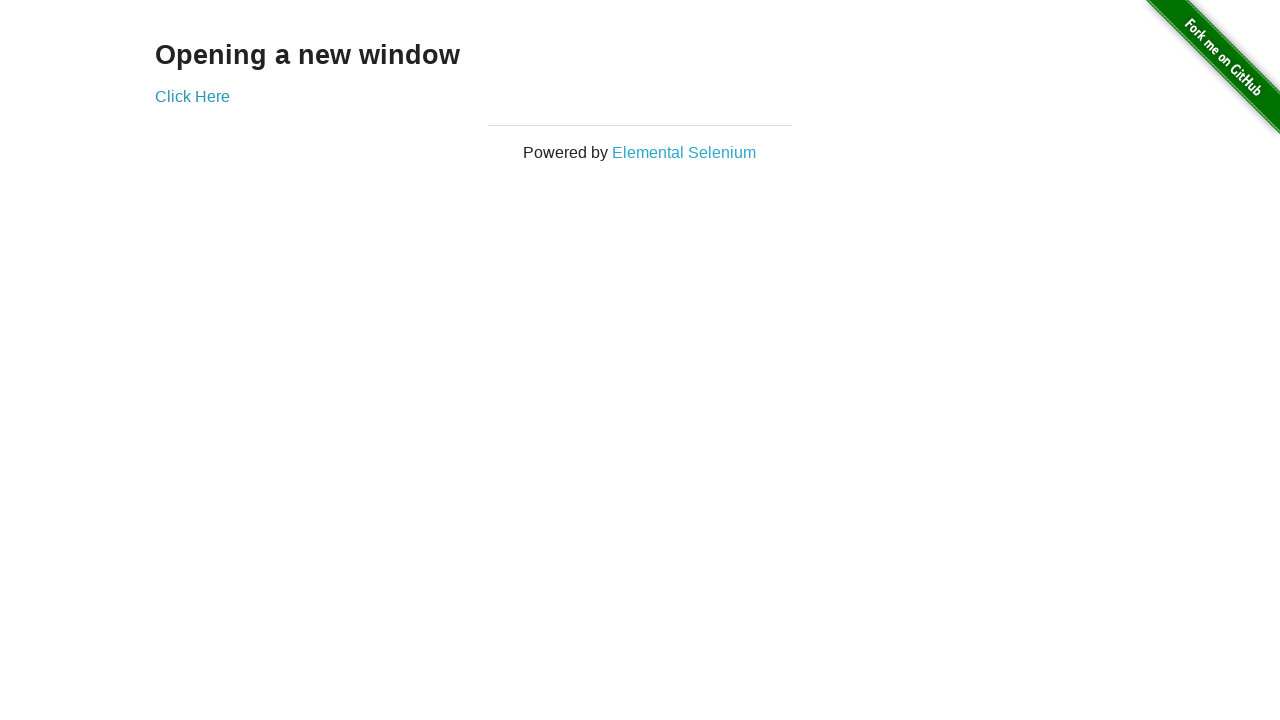

Brought new tab to front (iteration 2/100)
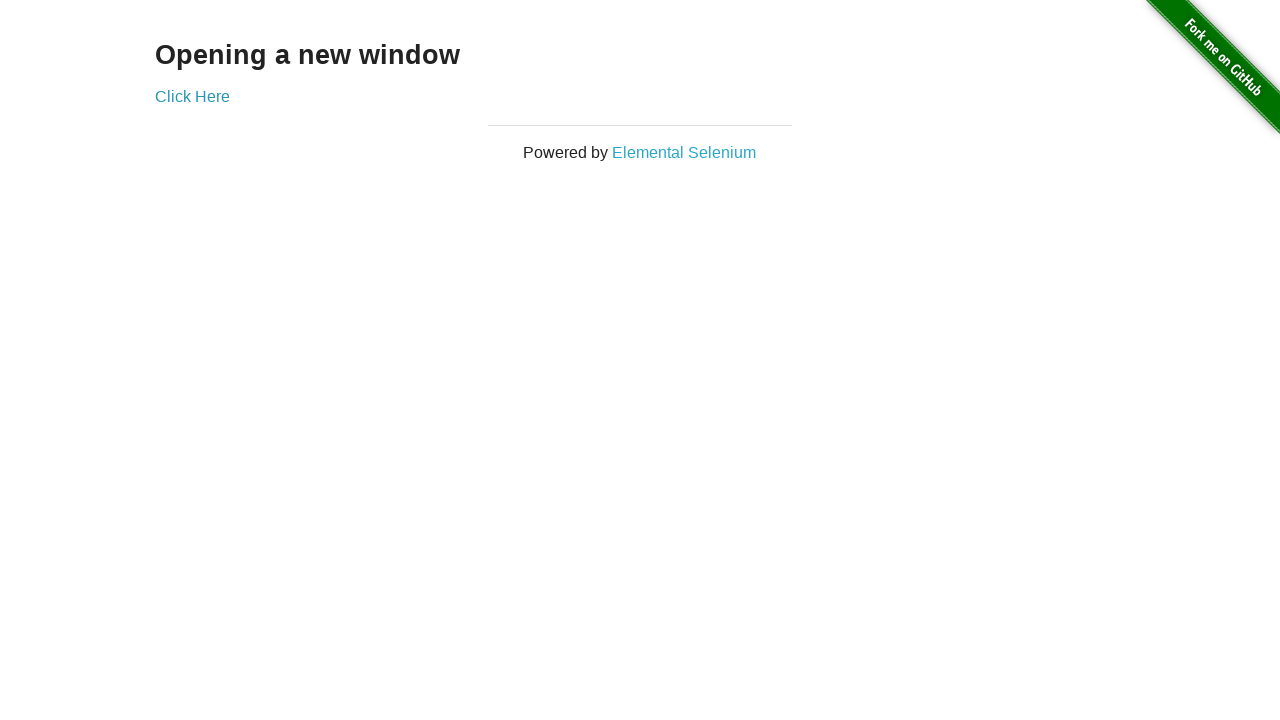

Brought original tab to front (iteration 3/100)
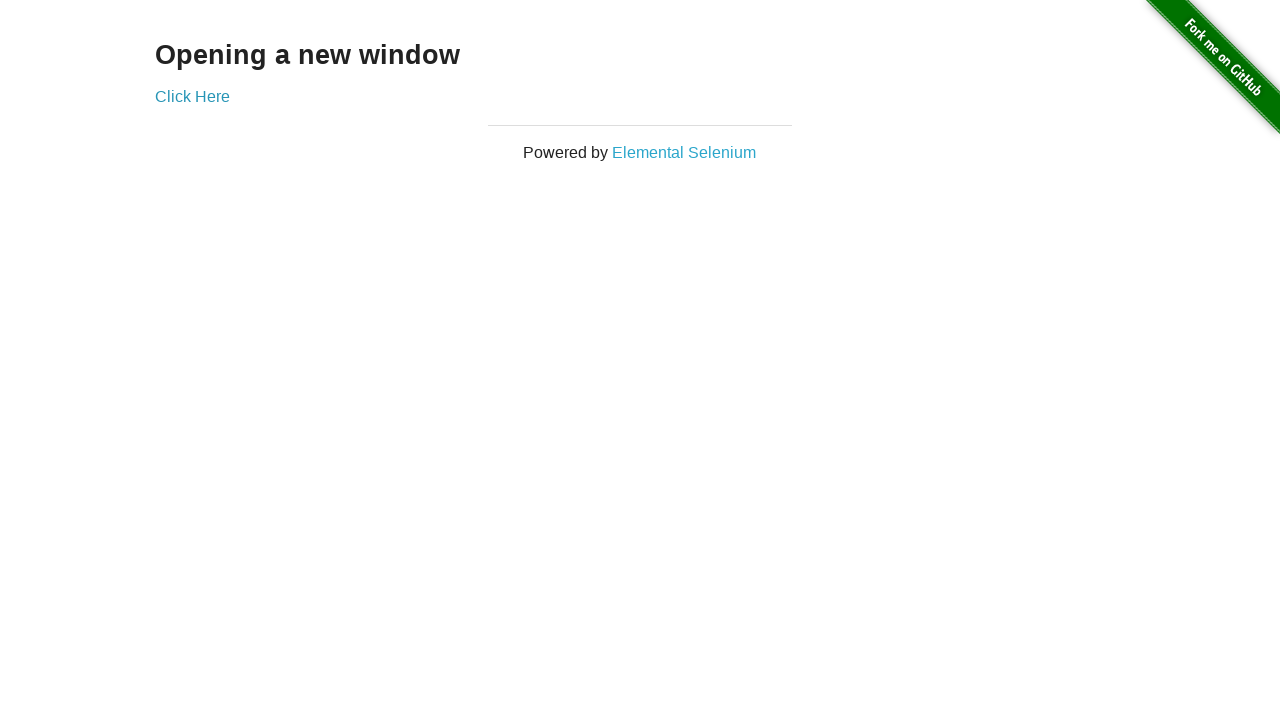

Brought new tab to front (iteration 3/100)
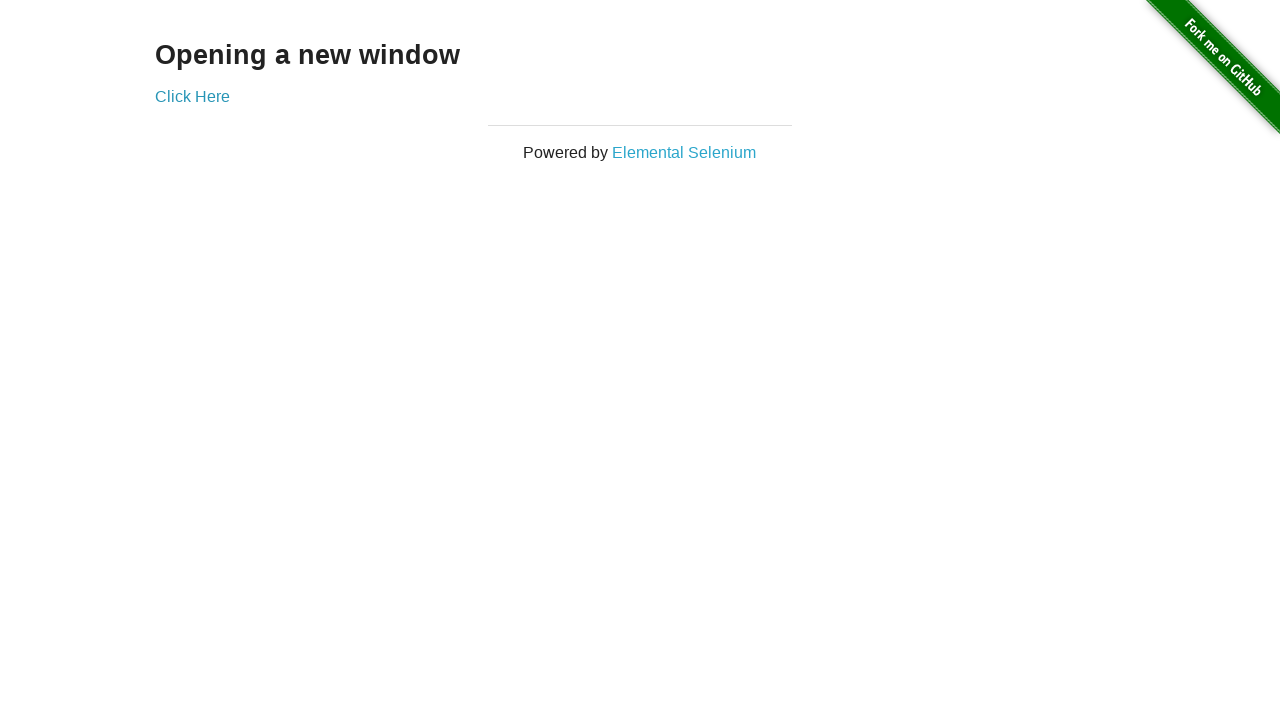

Brought original tab to front (iteration 4/100)
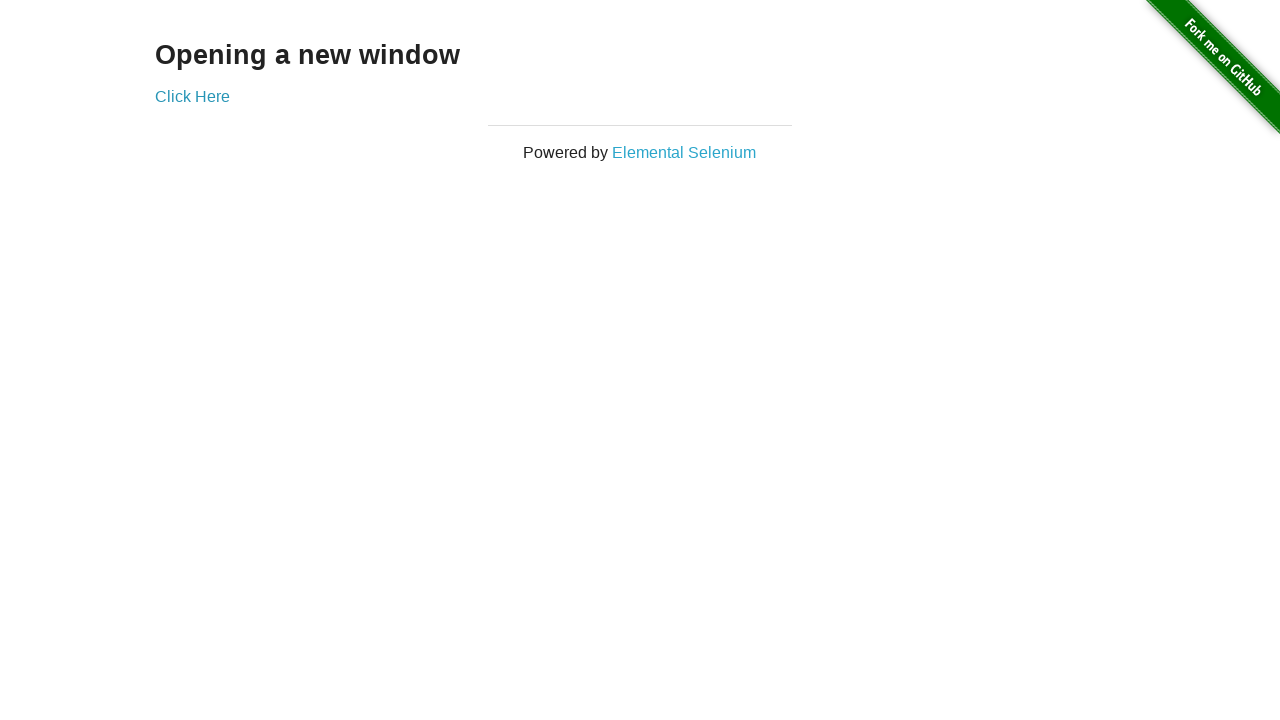

Brought new tab to front (iteration 4/100)
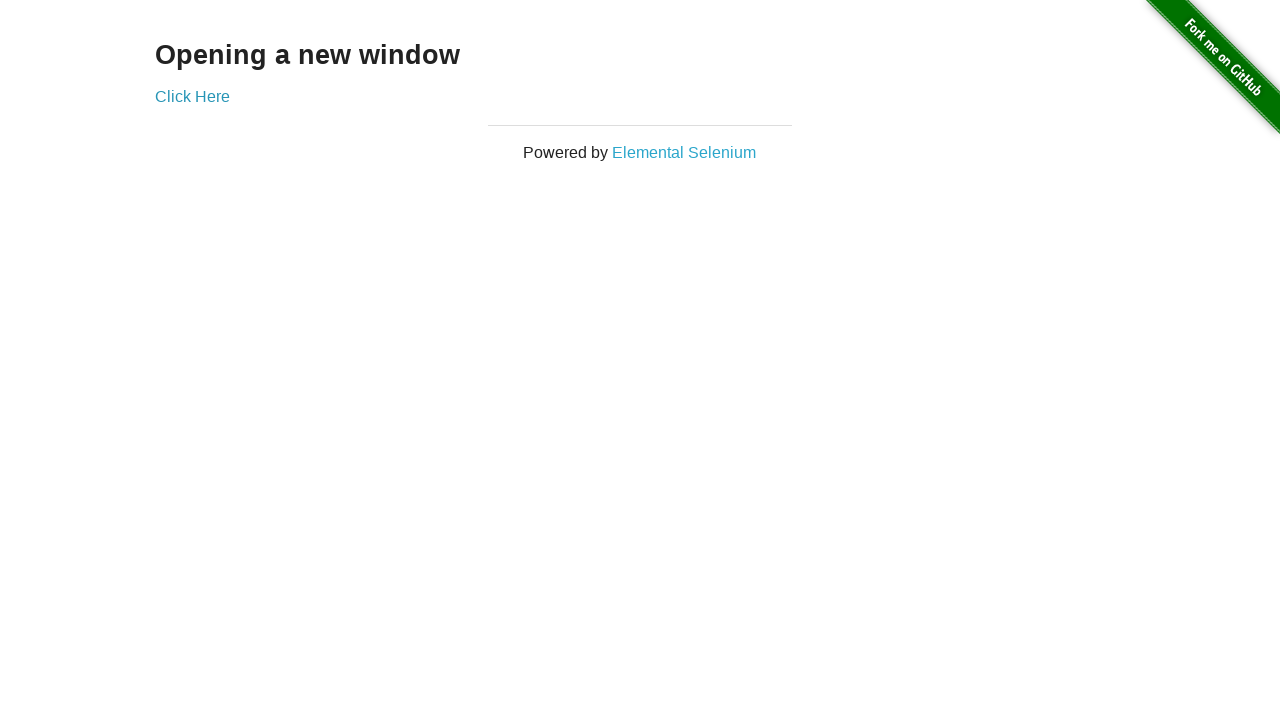

Brought original tab to front (iteration 5/100)
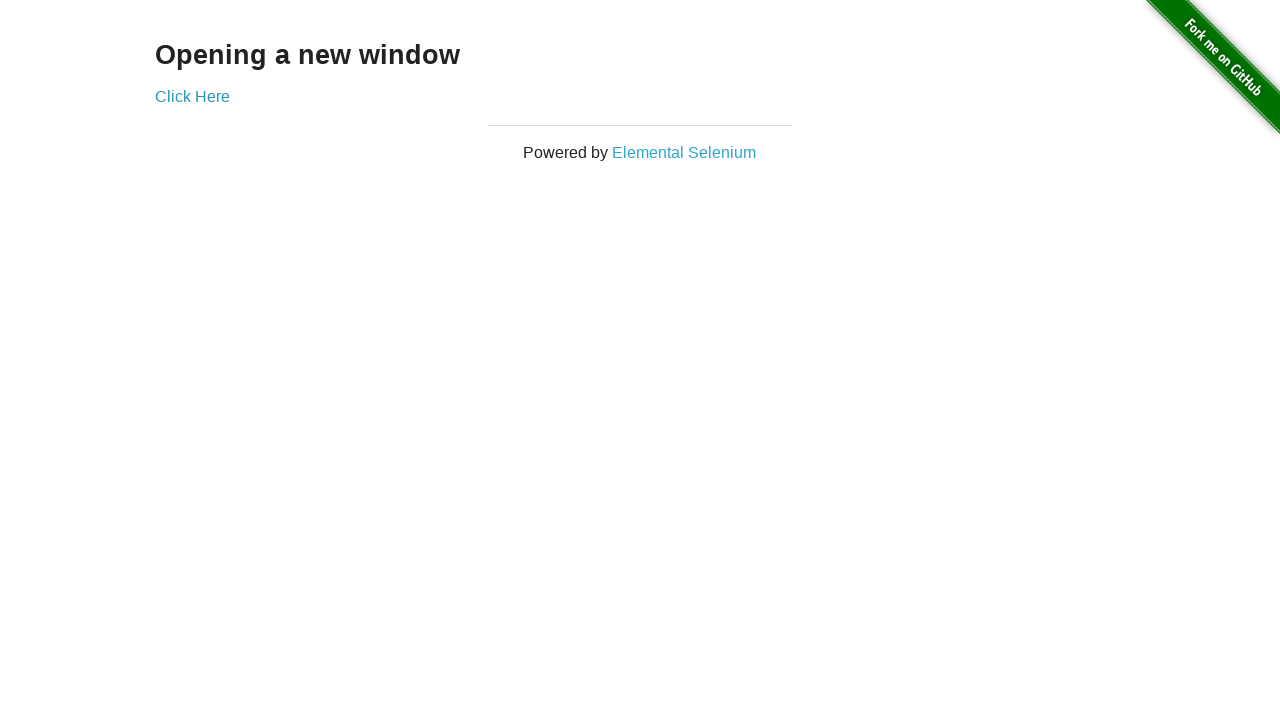

Brought new tab to front (iteration 5/100)
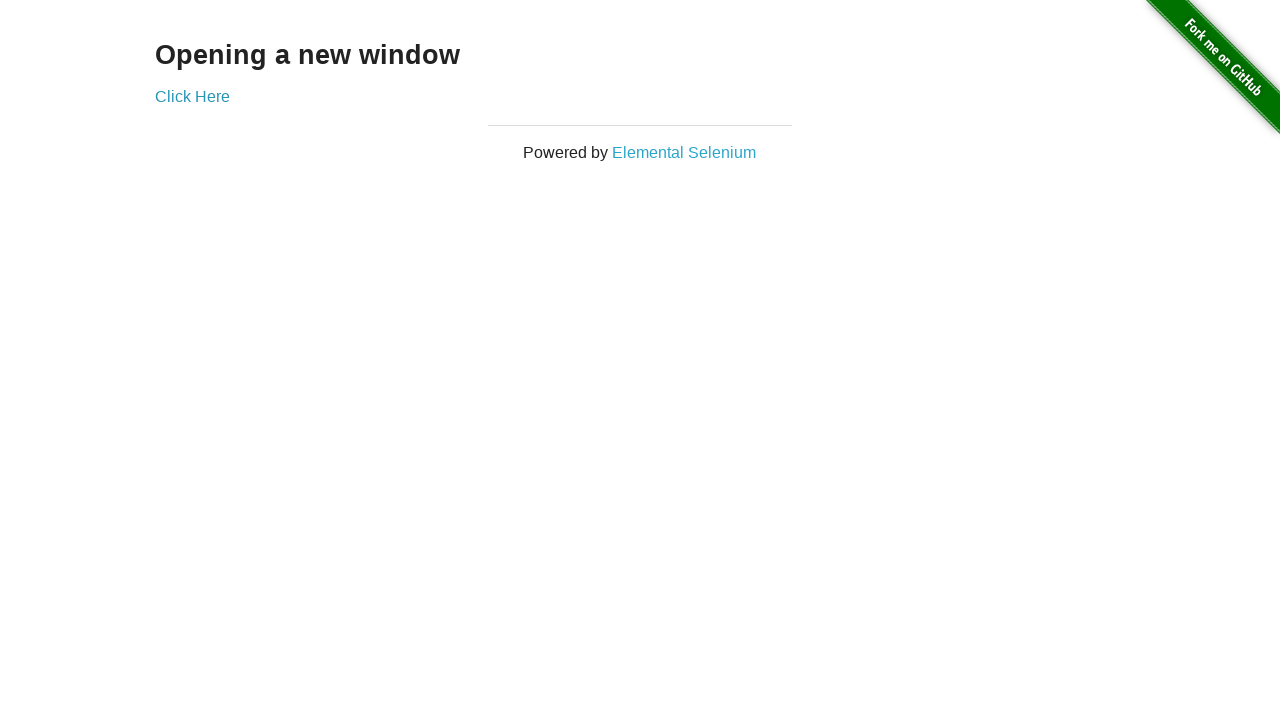

Brought original tab to front (iteration 6/100)
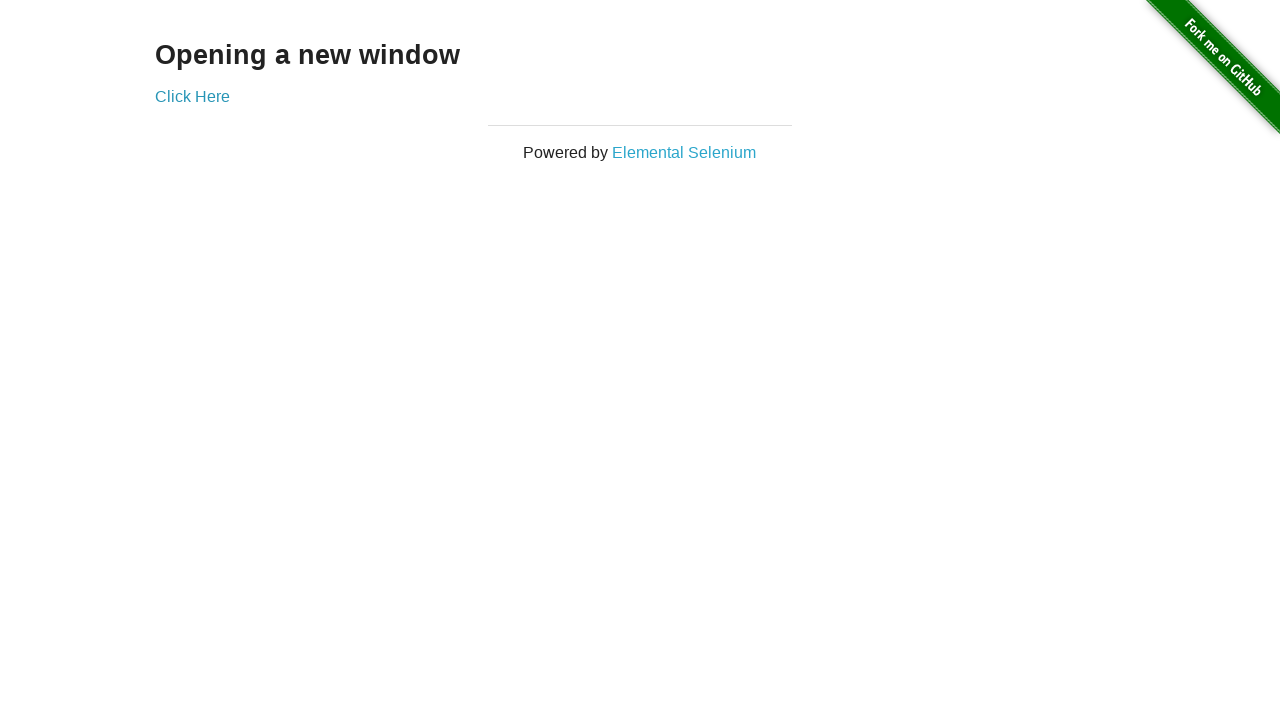

Brought new tab to front (iteration 6/100)
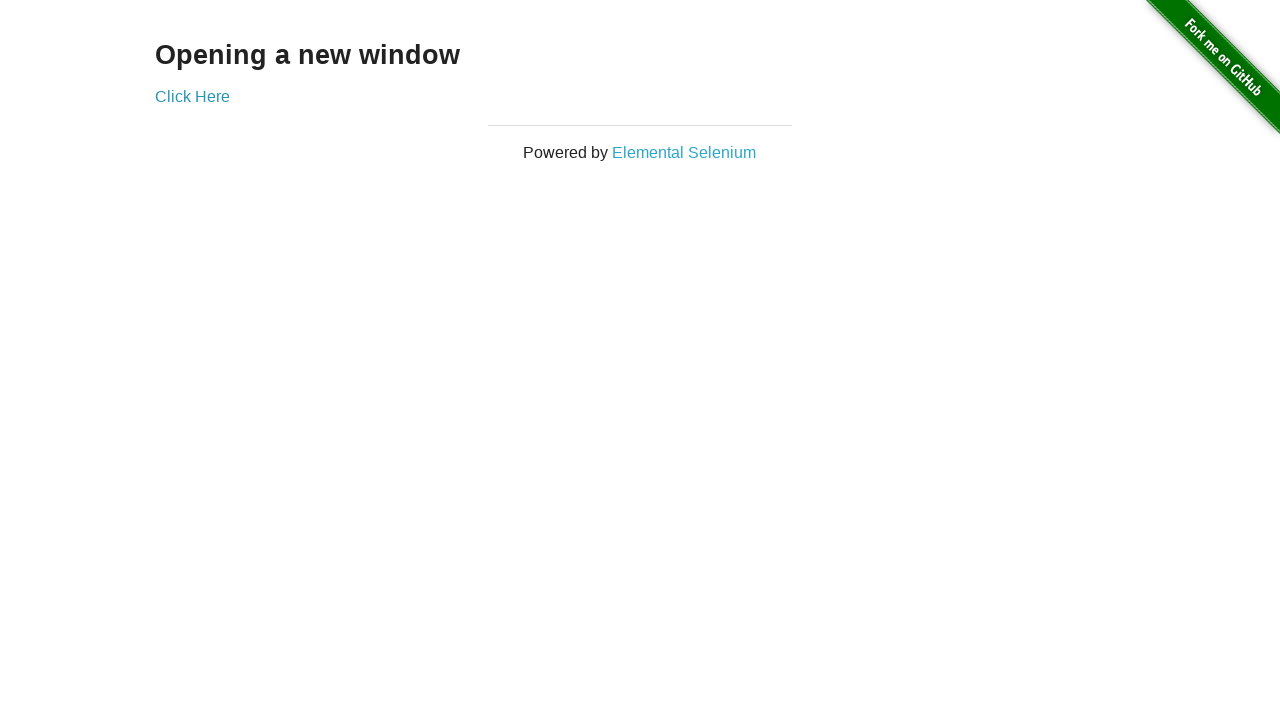

Brought original tab to front (iteration 7/100)
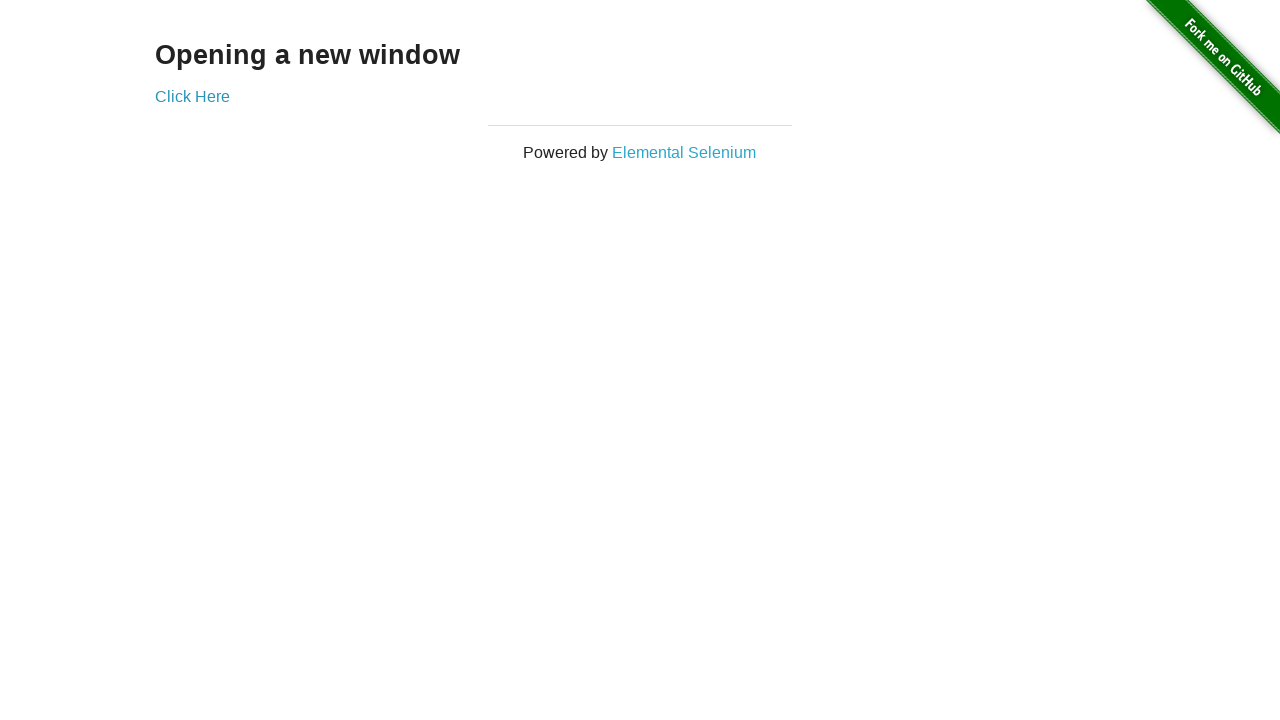

Brought new tab to front (iteration 7/100)
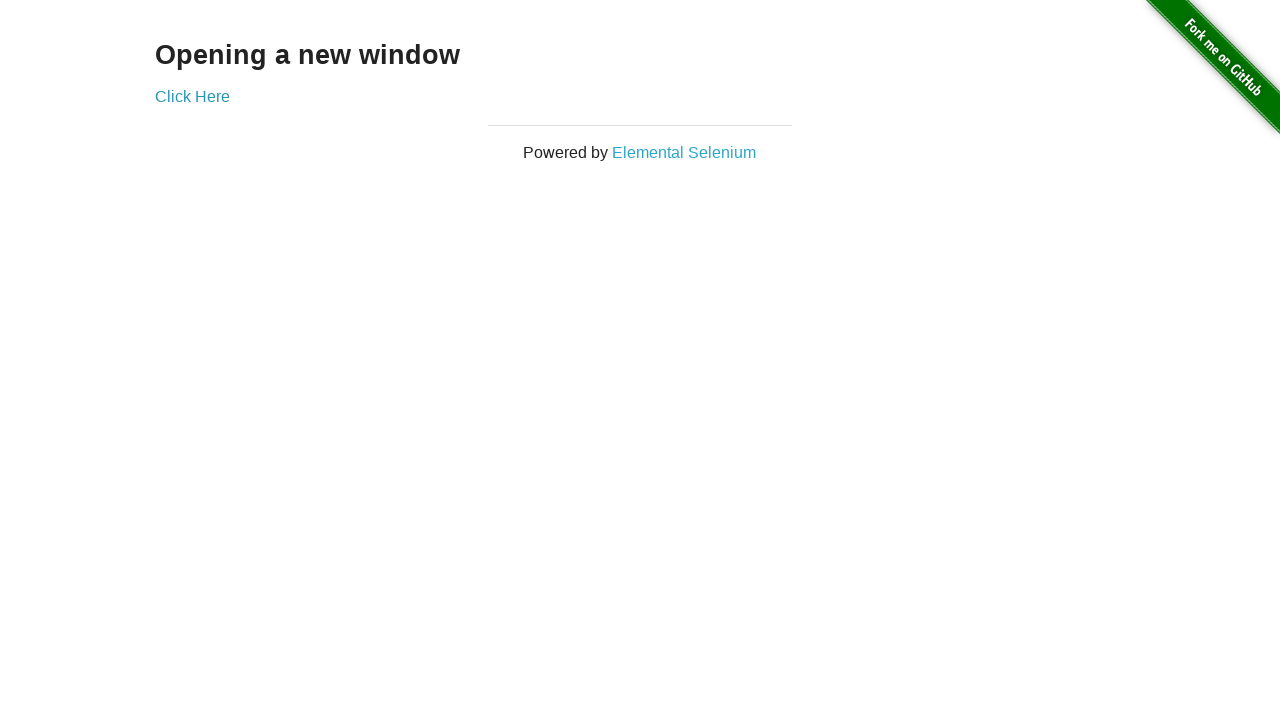

Brought original tab to front (iteration 8/100)
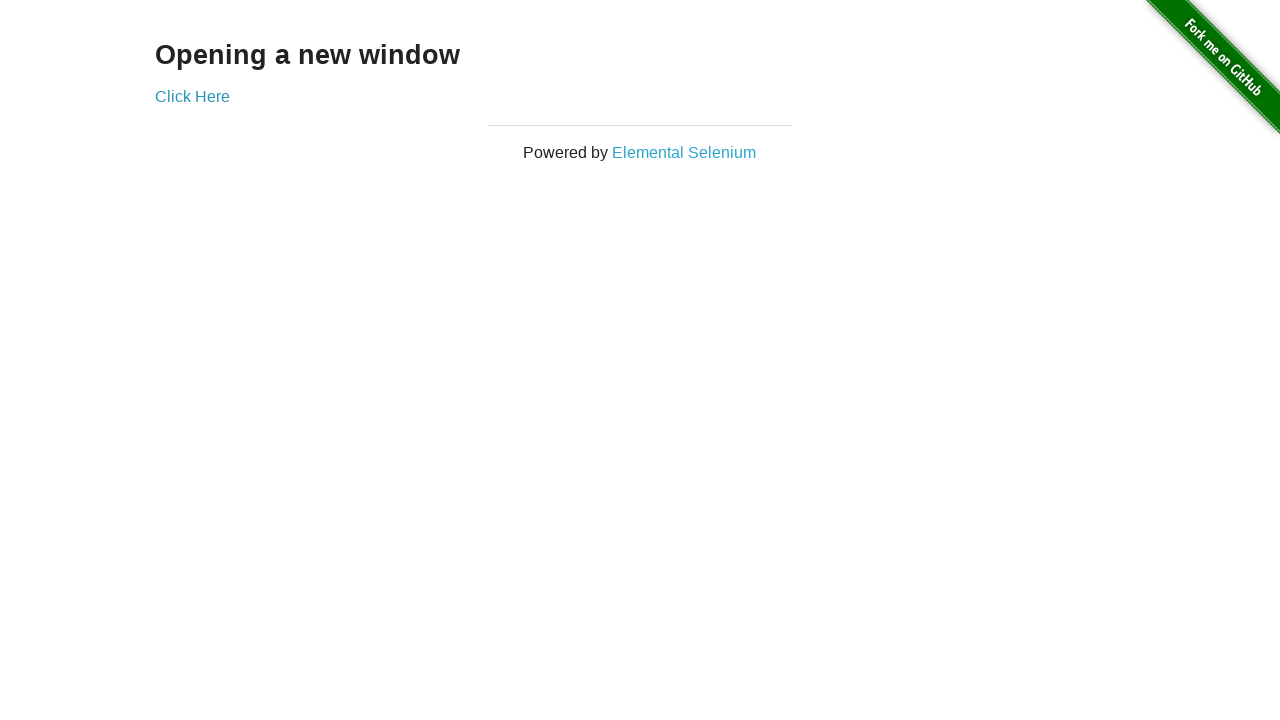

Brought new tab to front (iteration 8/100)
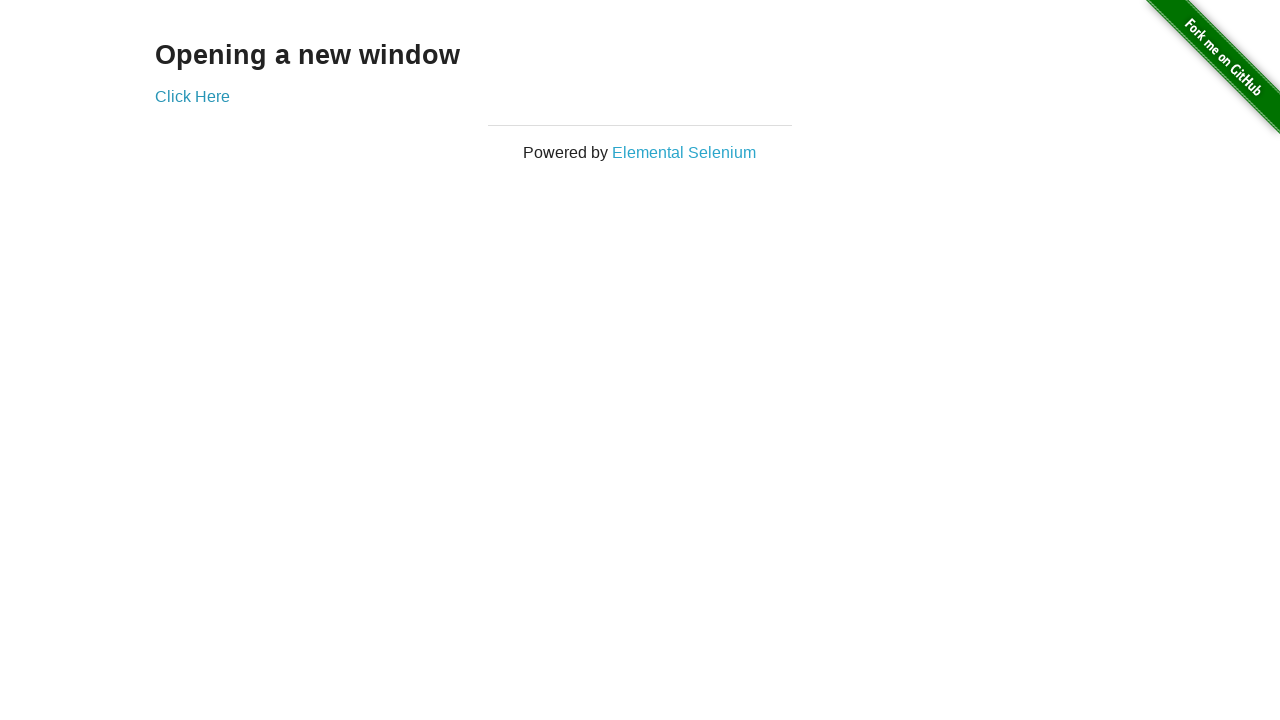

Brought original tab to front (iteration 9/100)
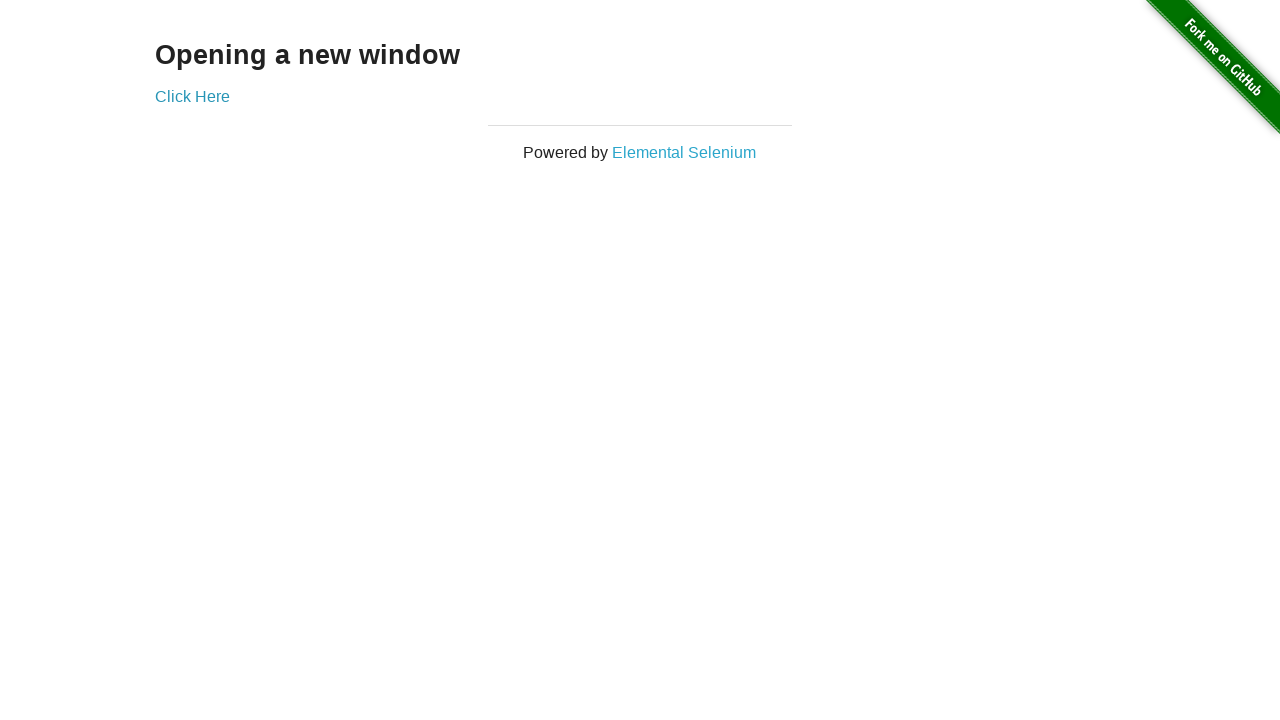

Brought new tab to front (iteration 9/100)
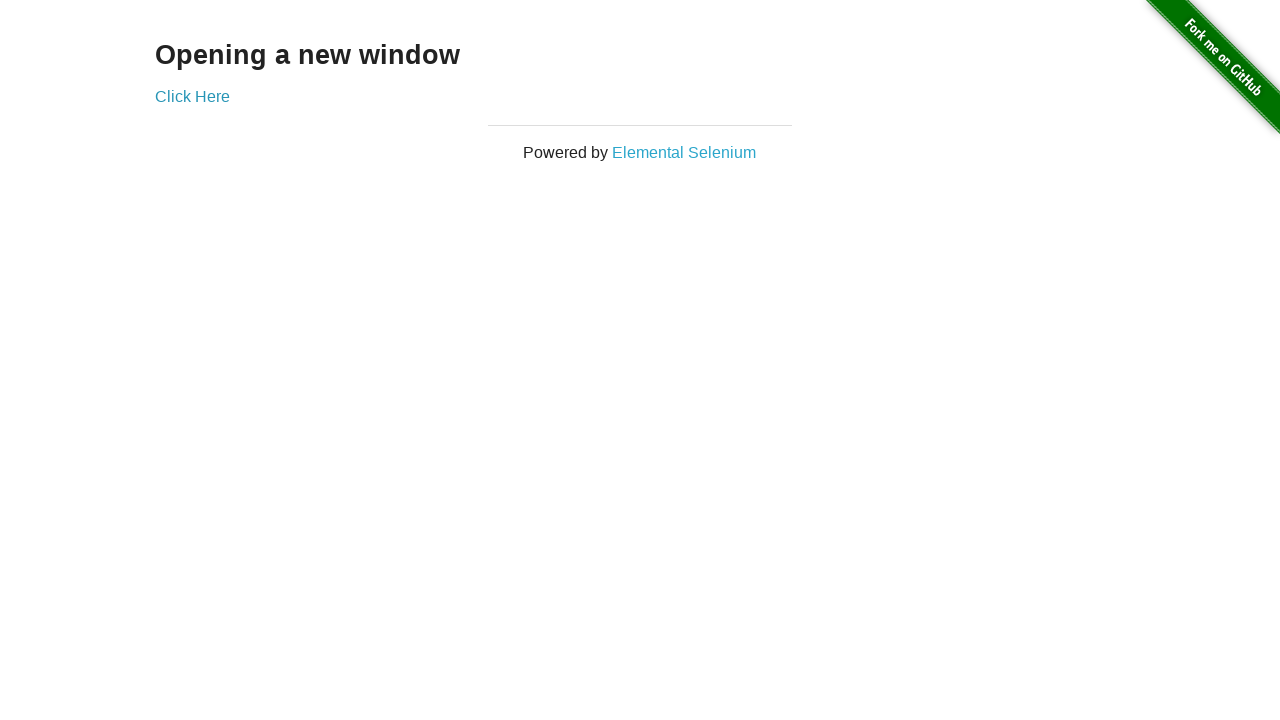

Brought original tab to front (iteration 10/100)
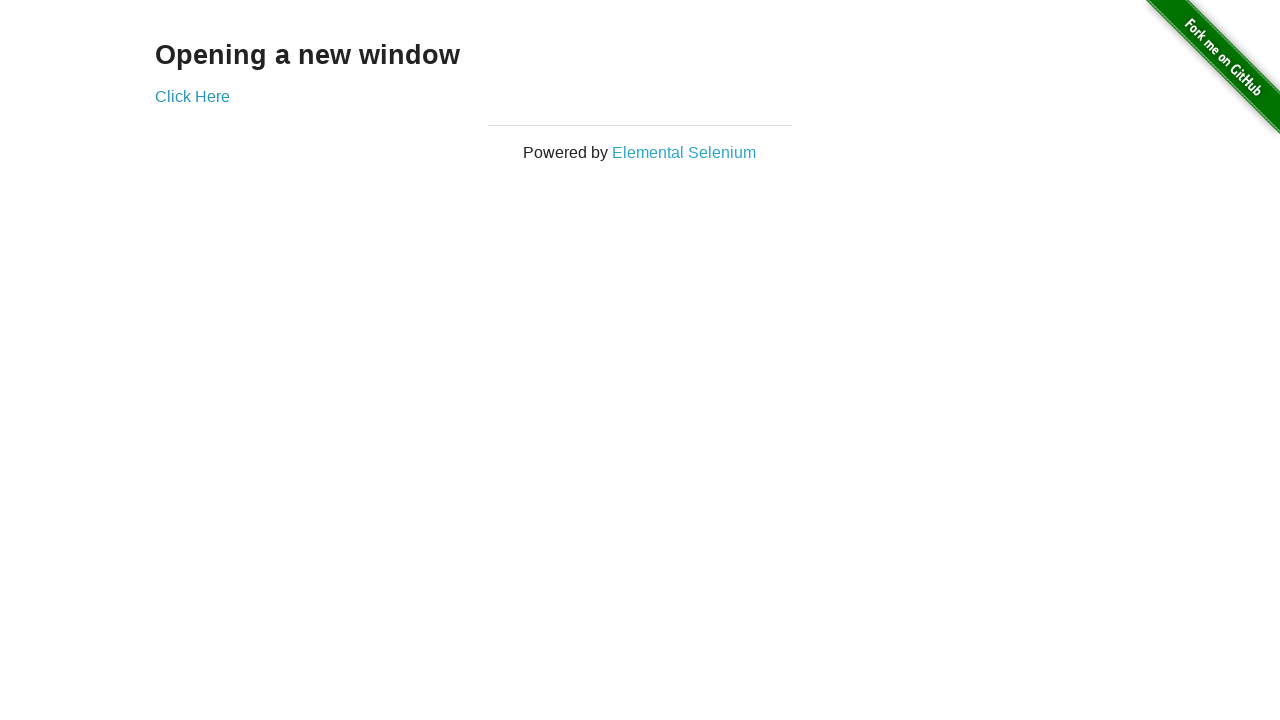

Brought new tab to front (iteration 10/100)
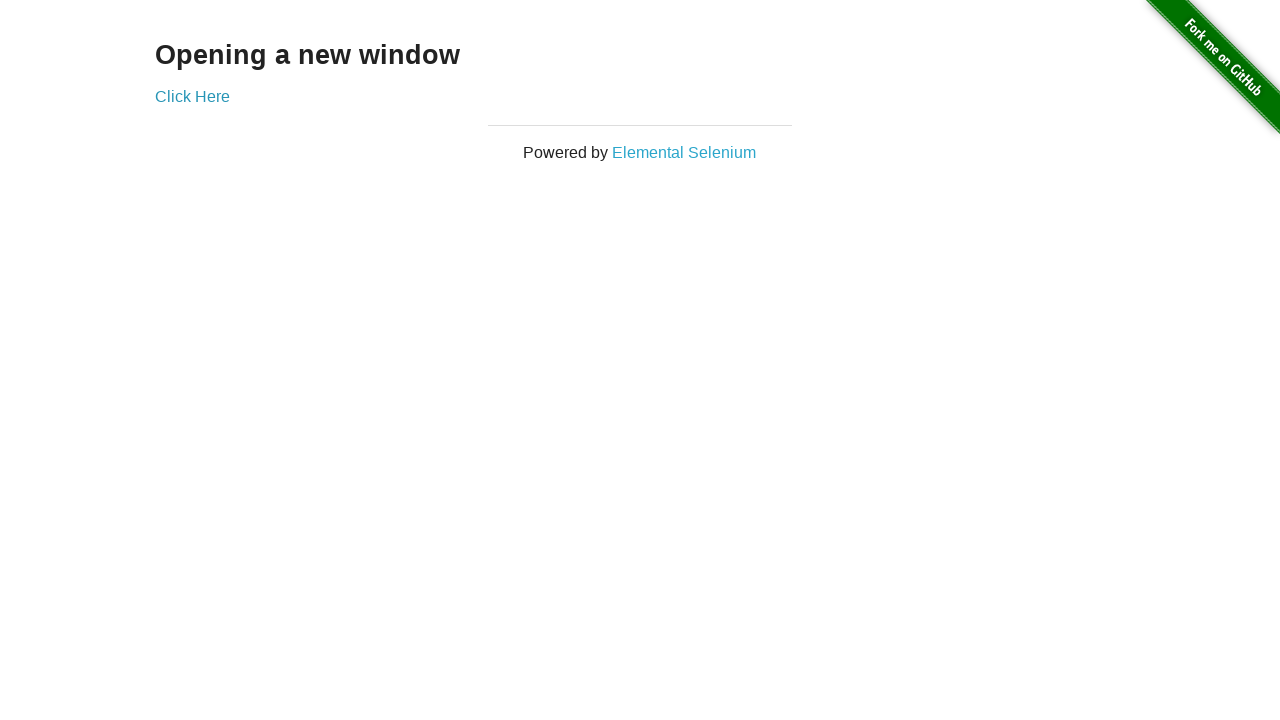

Brought original tab to front (iteration 11/100)
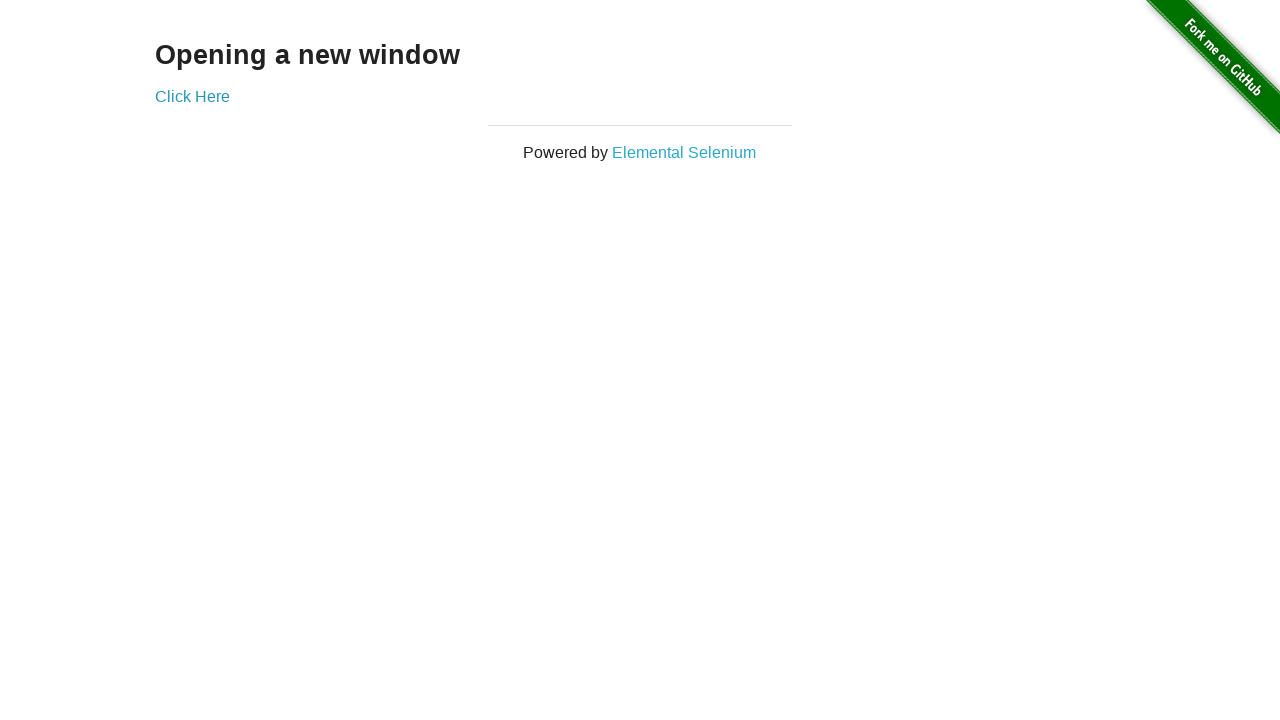

Brought new tab to front (iteration 11/100)
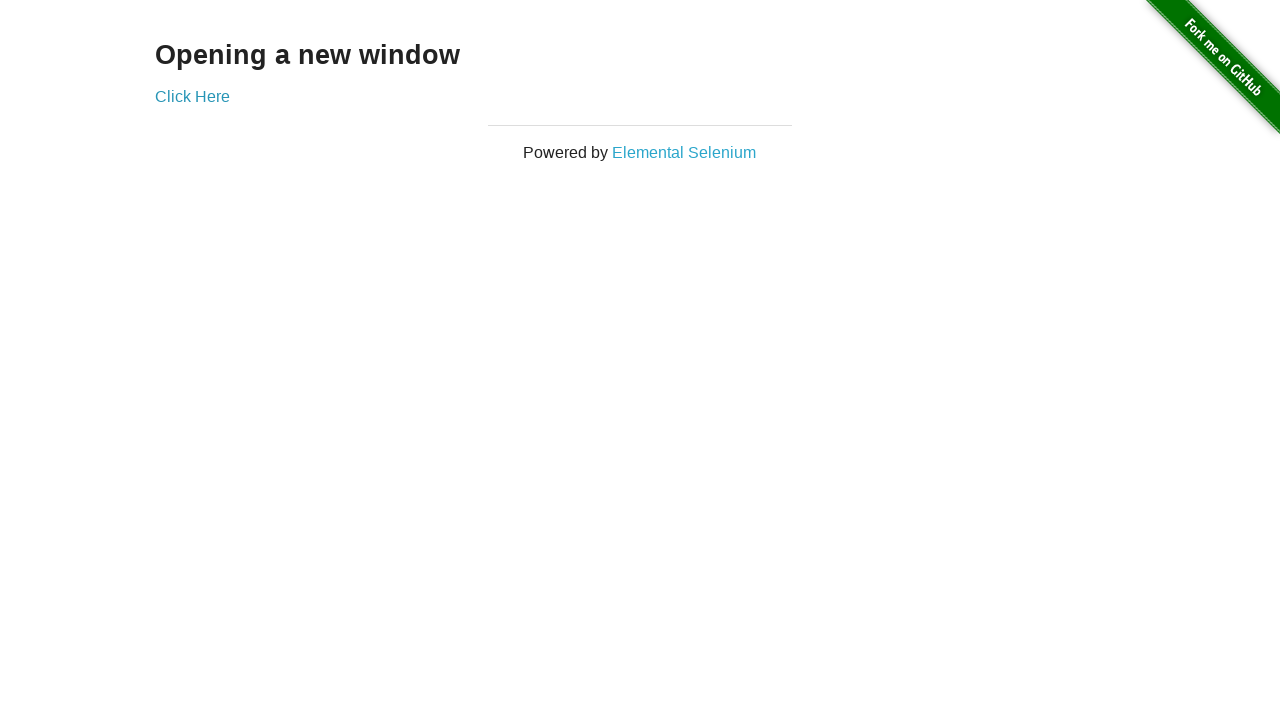

Brought original tab to front (iteration 12/100)
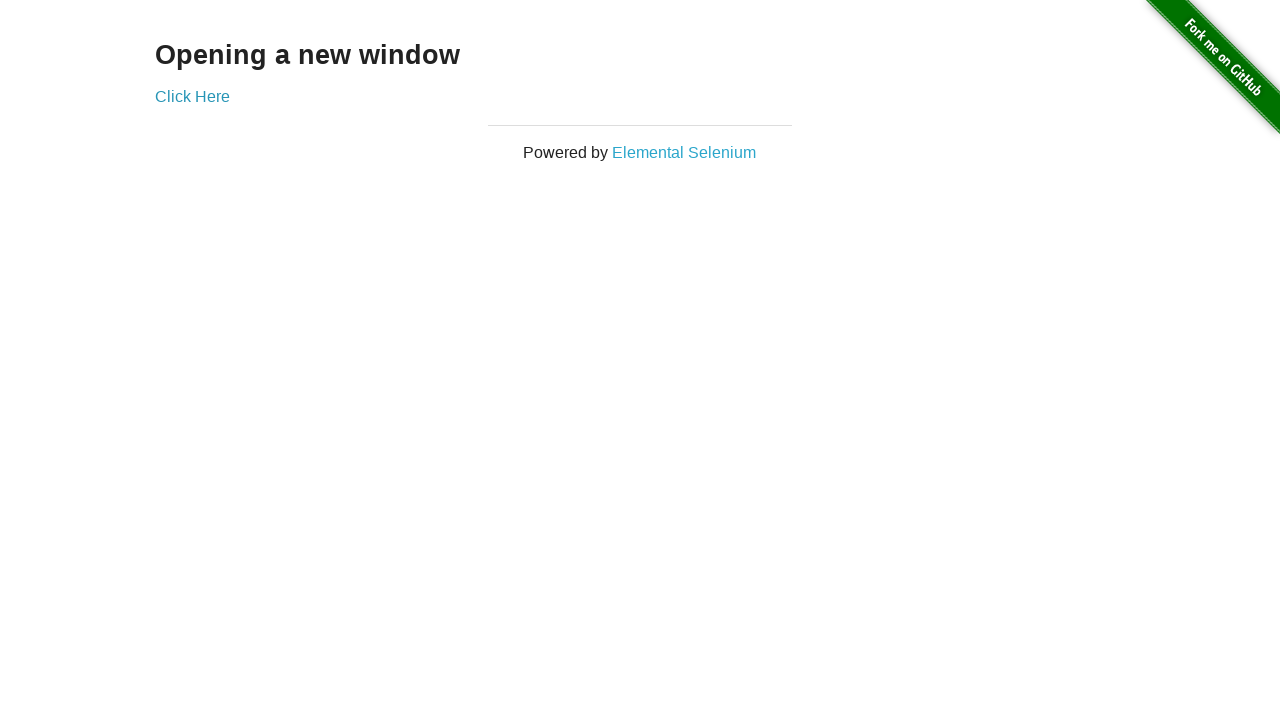

Brought new tab to front (iteration 12/100)
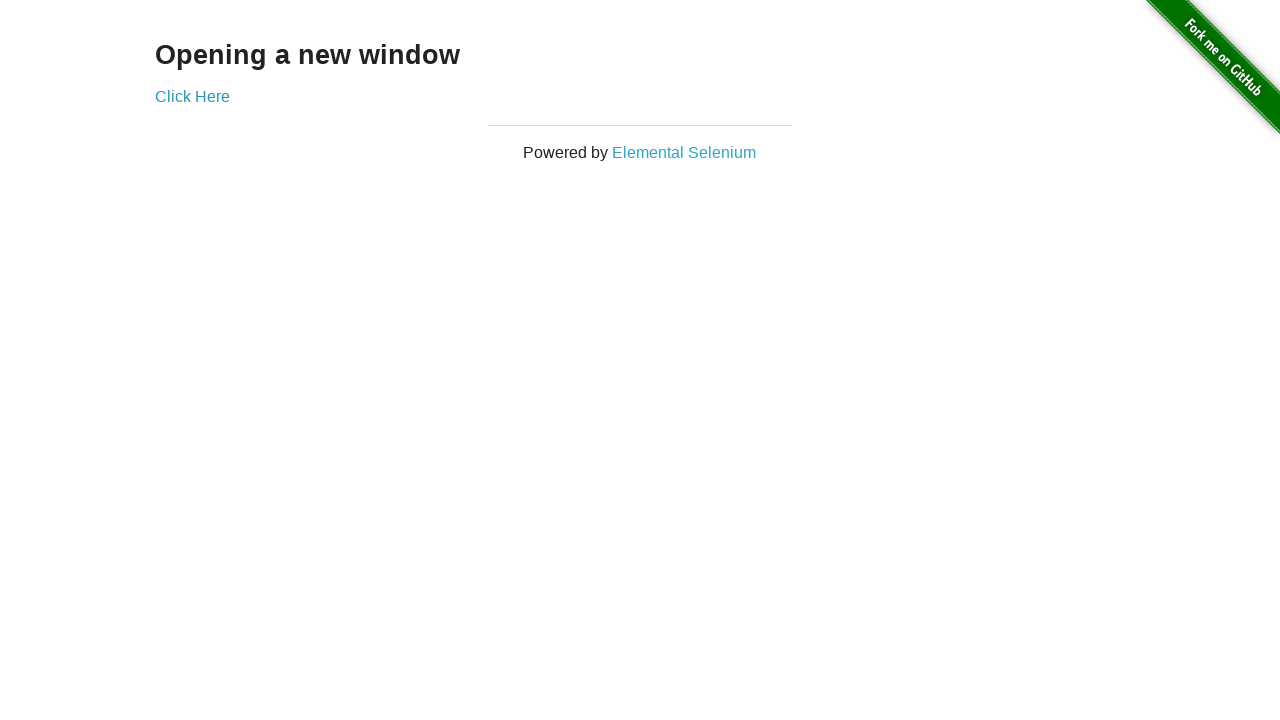

Brought original tab to front (iteration 13/100)
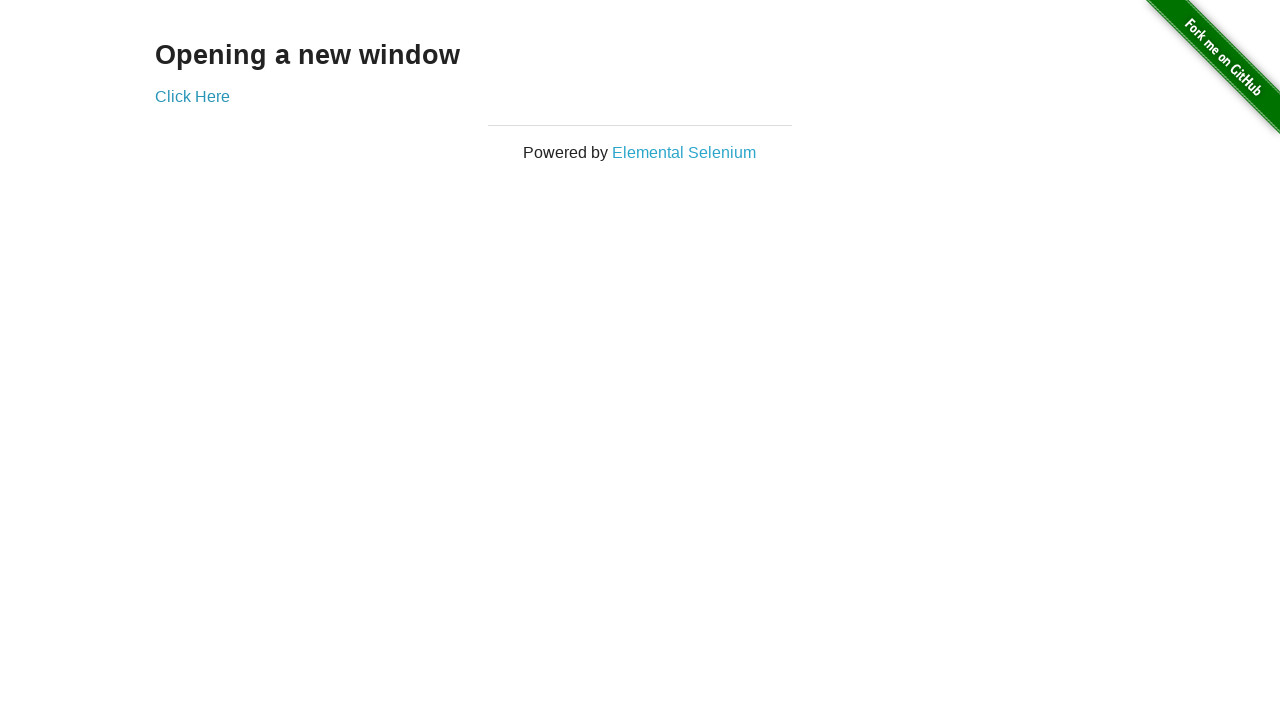

Brought new tab to front (iteration 13/100)
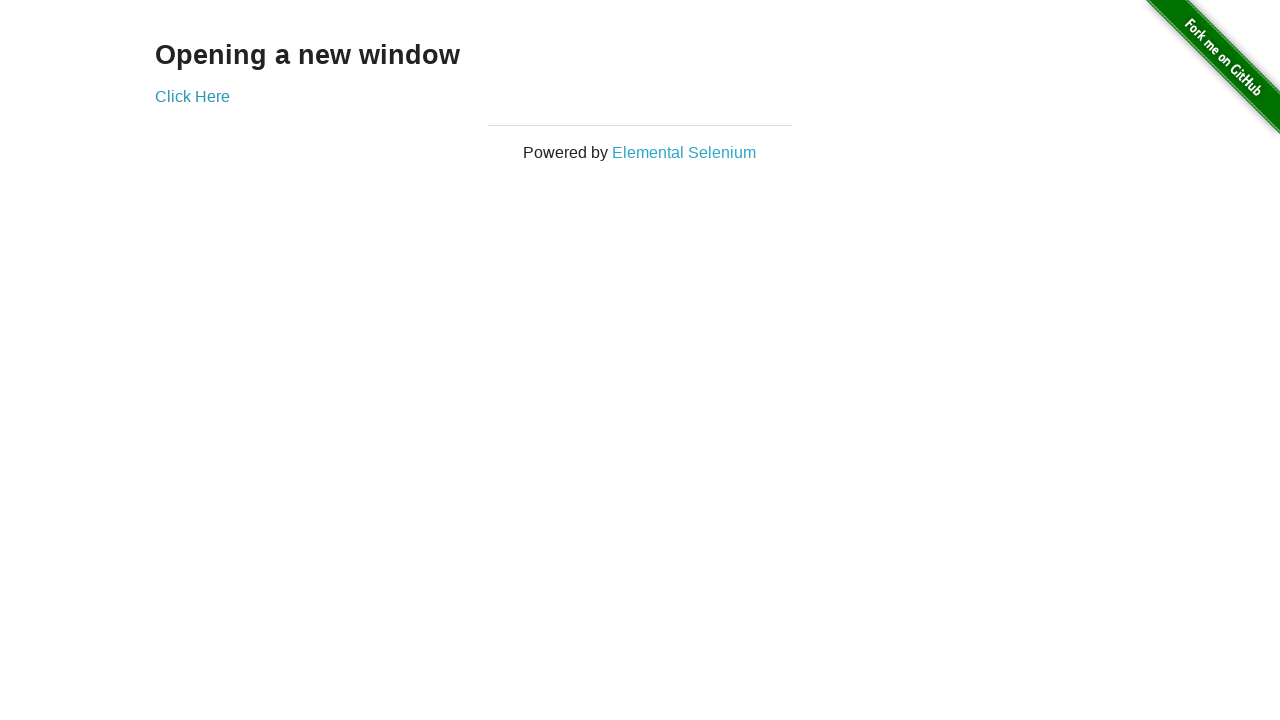

Brought original tab to front (iteration 14/100)
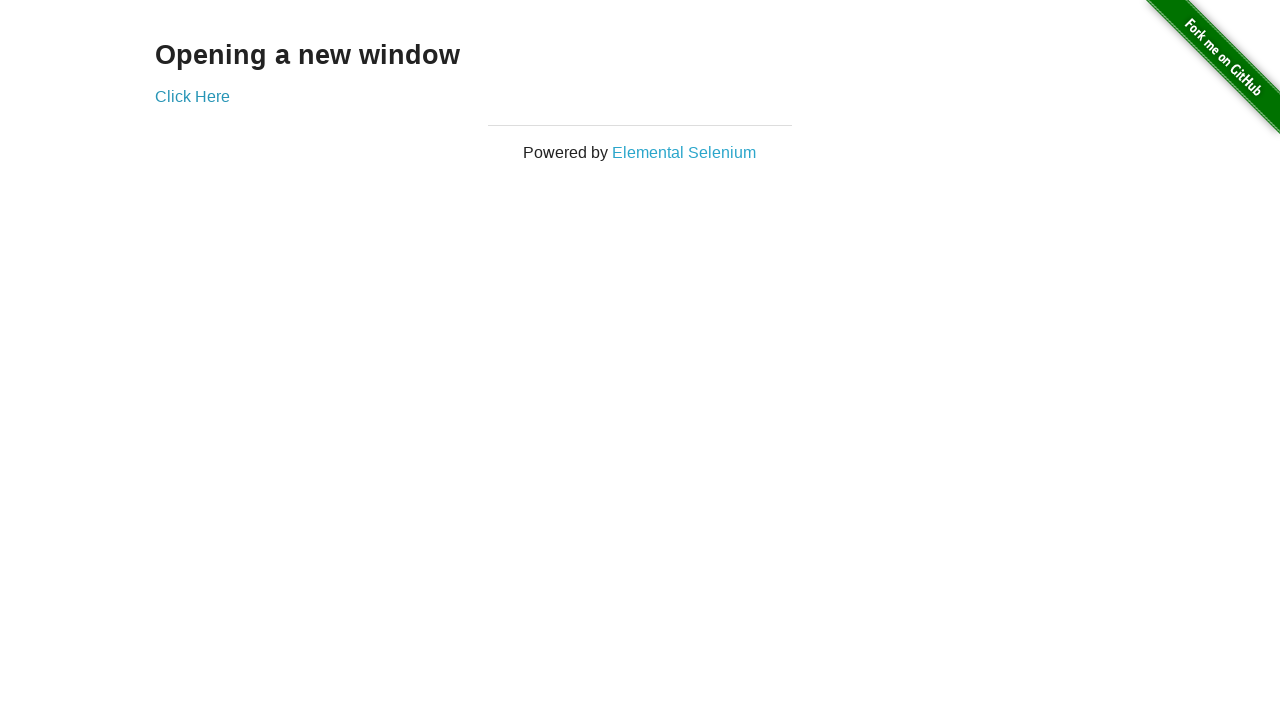

Brought new tab to front (iteration 14/100)
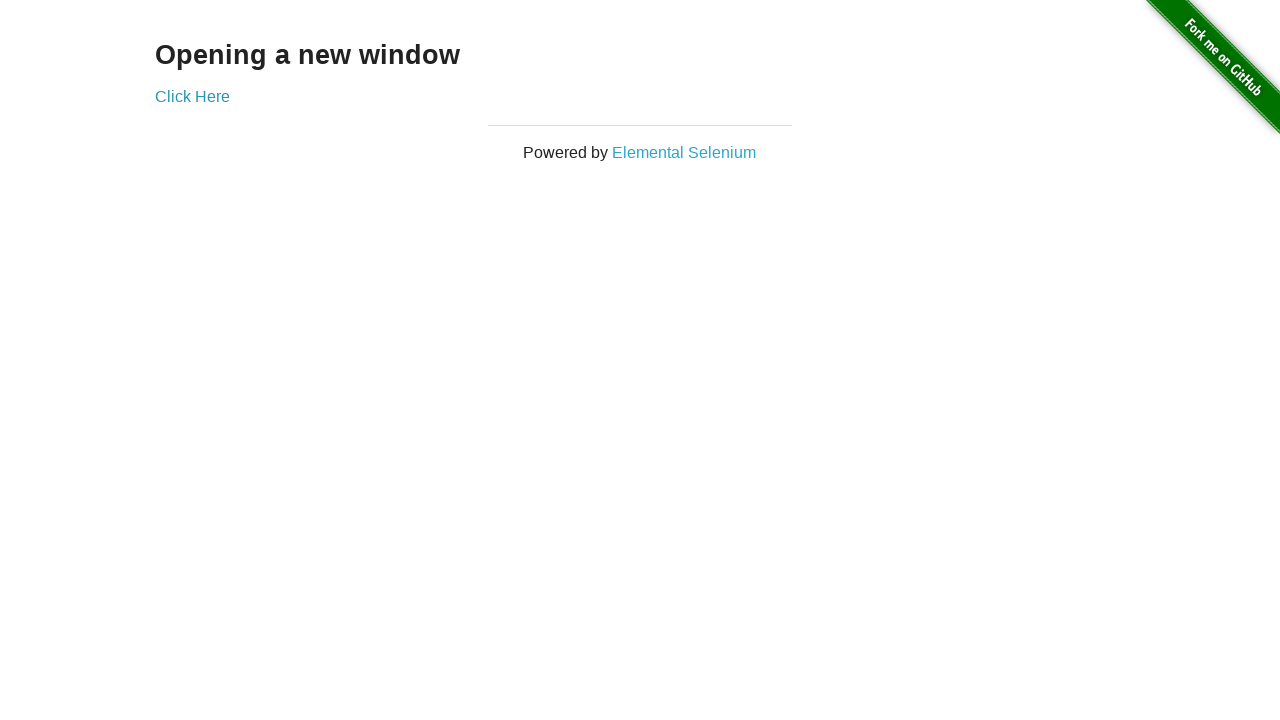

Brought original tab to front (iteration 15/100)
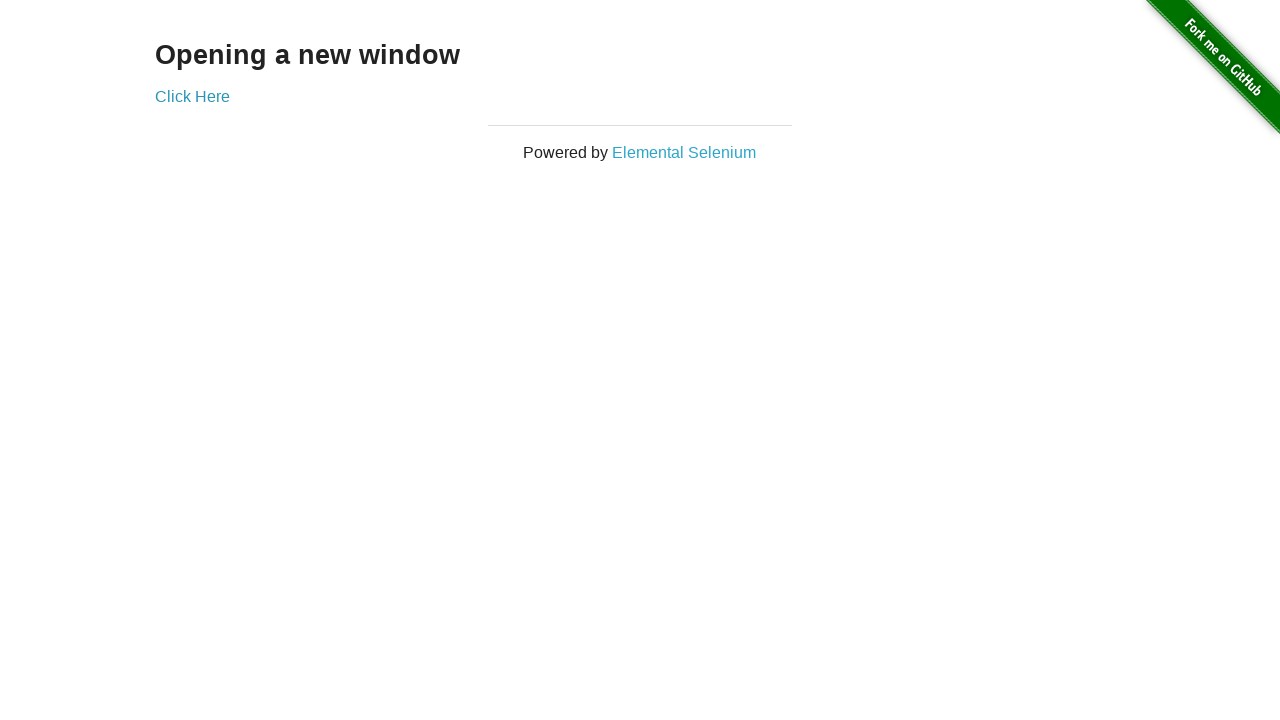

Brought new tab to front (iteration 15/100)
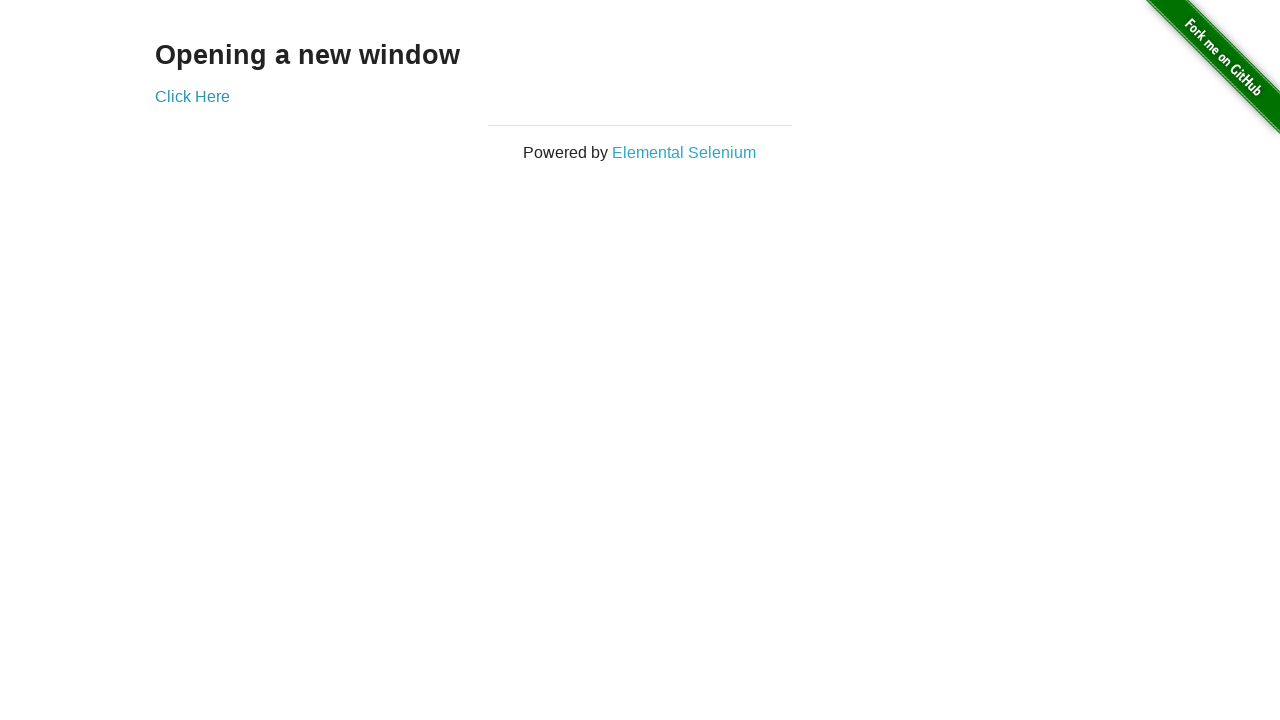

Brought original tab to front (iteration 16/100)
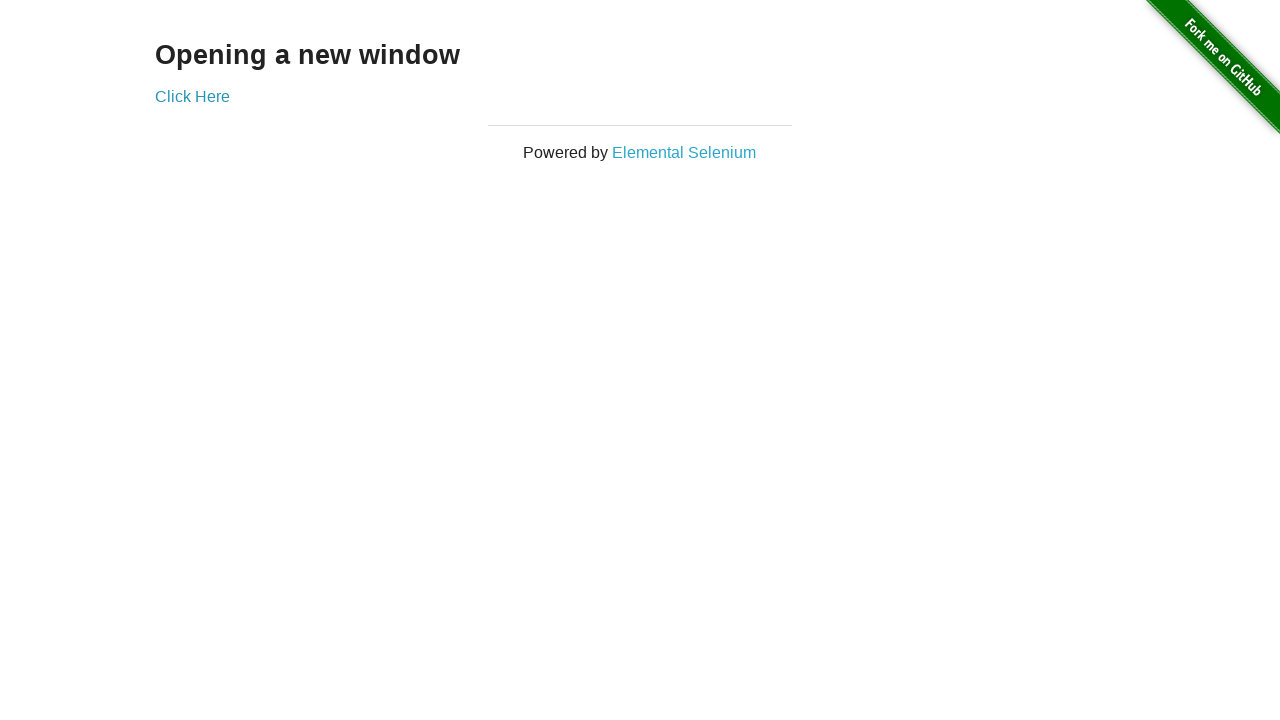

Brought new tab to front (iteration 16/100)
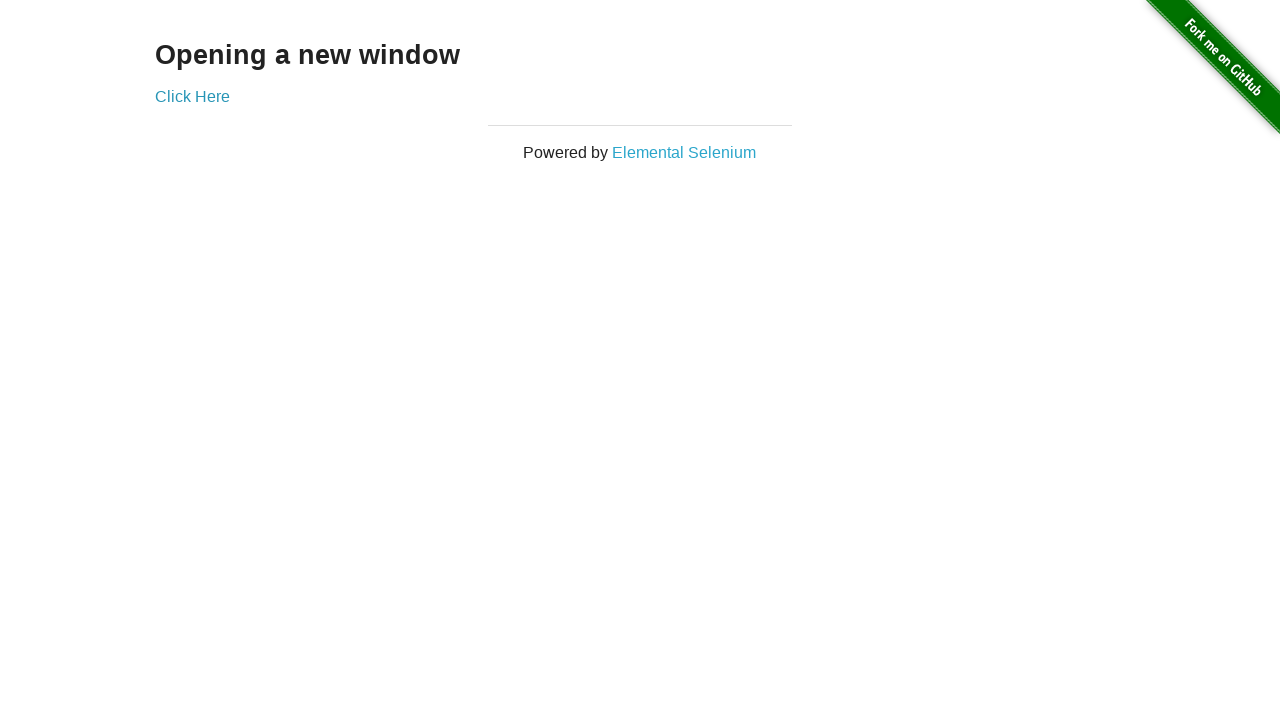

Brought original tab to front (iteration 17/100)
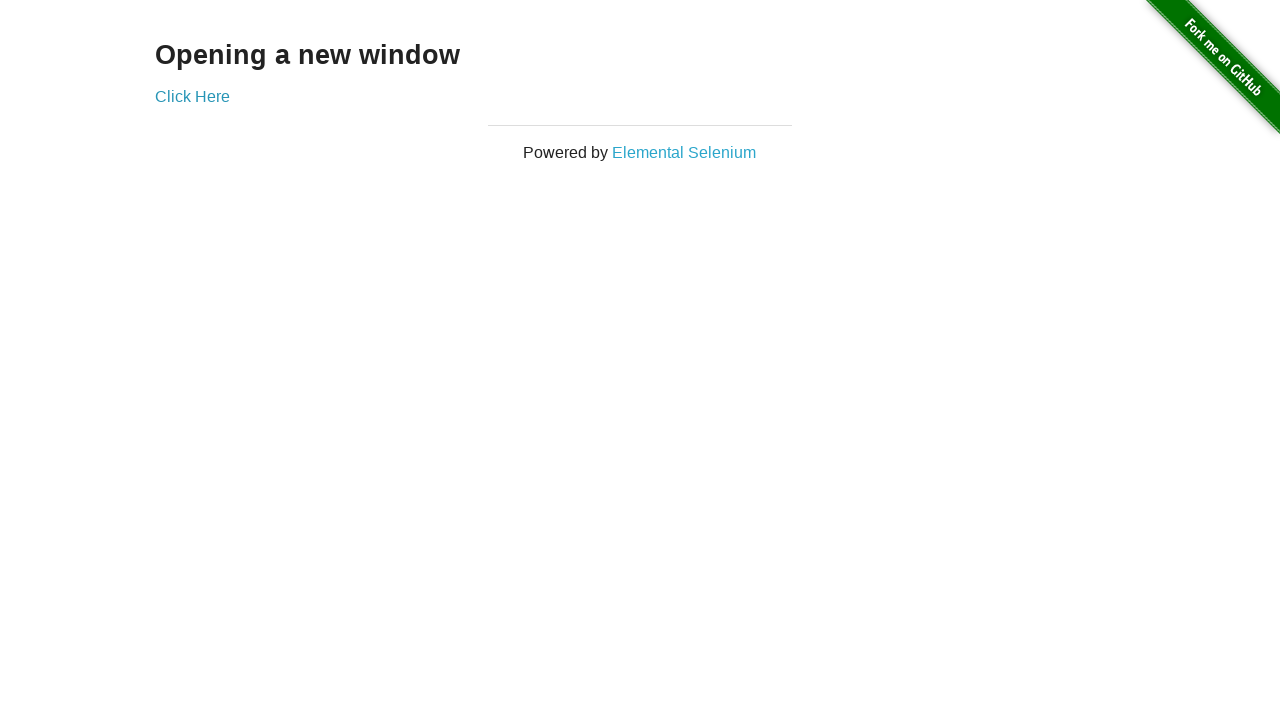

Brought new tab to front (iteration 17/100)
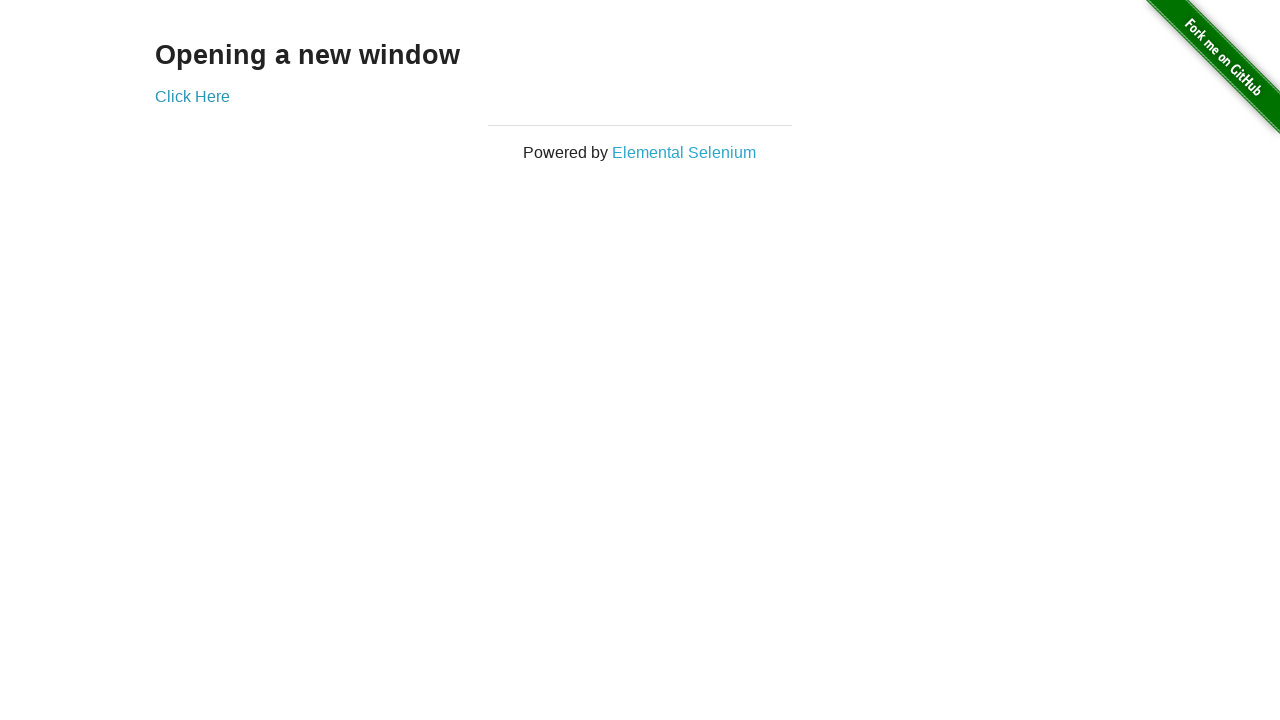

Brought original tab to front (iteration 18/100)
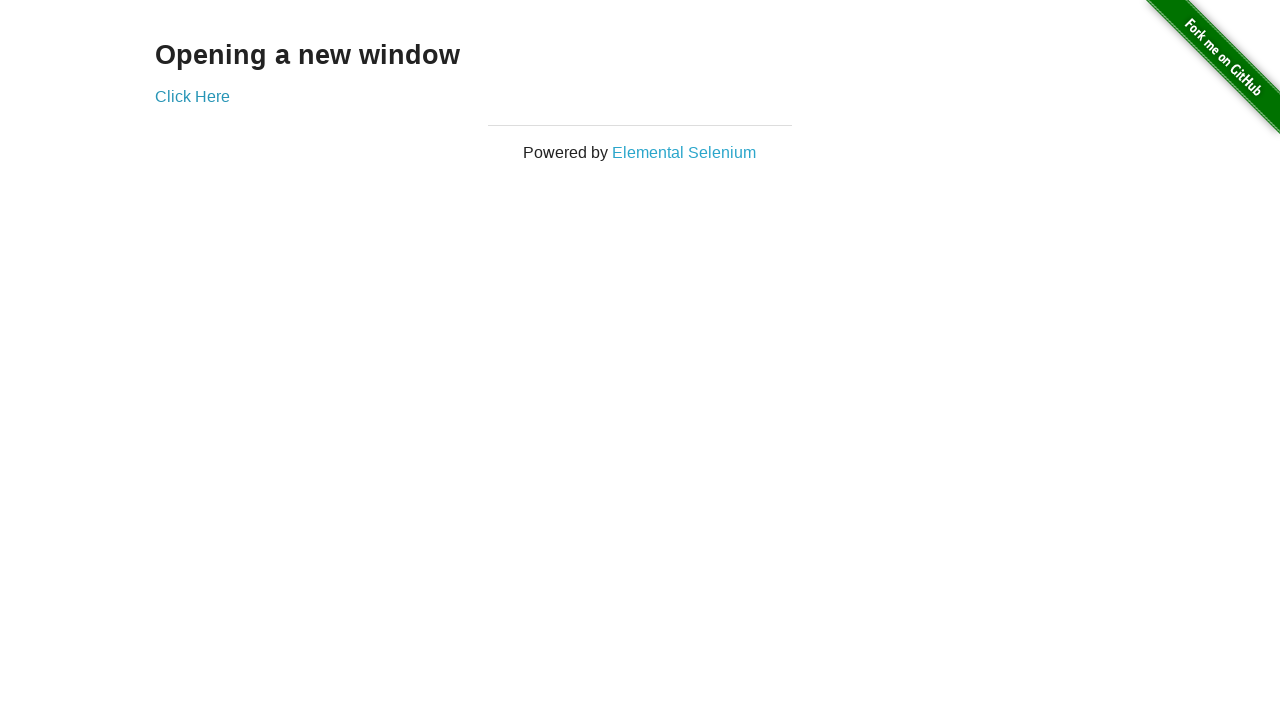

Brought new tab to front (iteration 18/100)
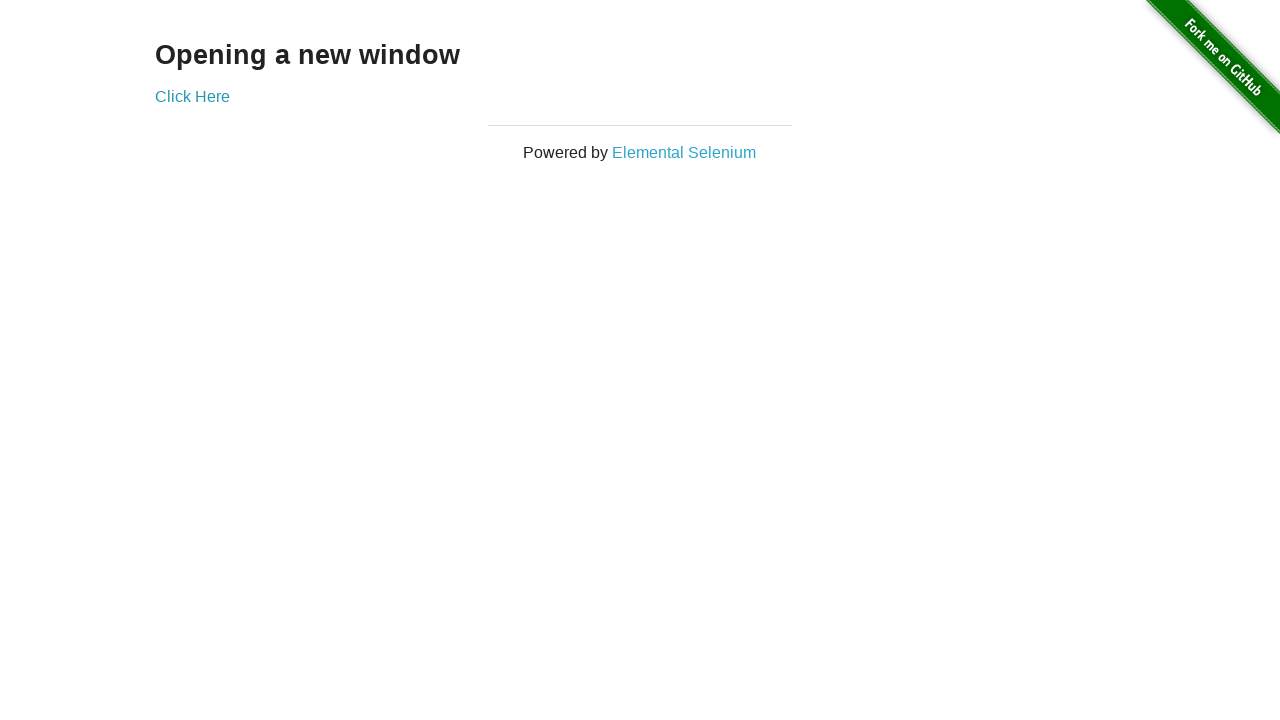

Brought original tab to front (iteration 19/100)
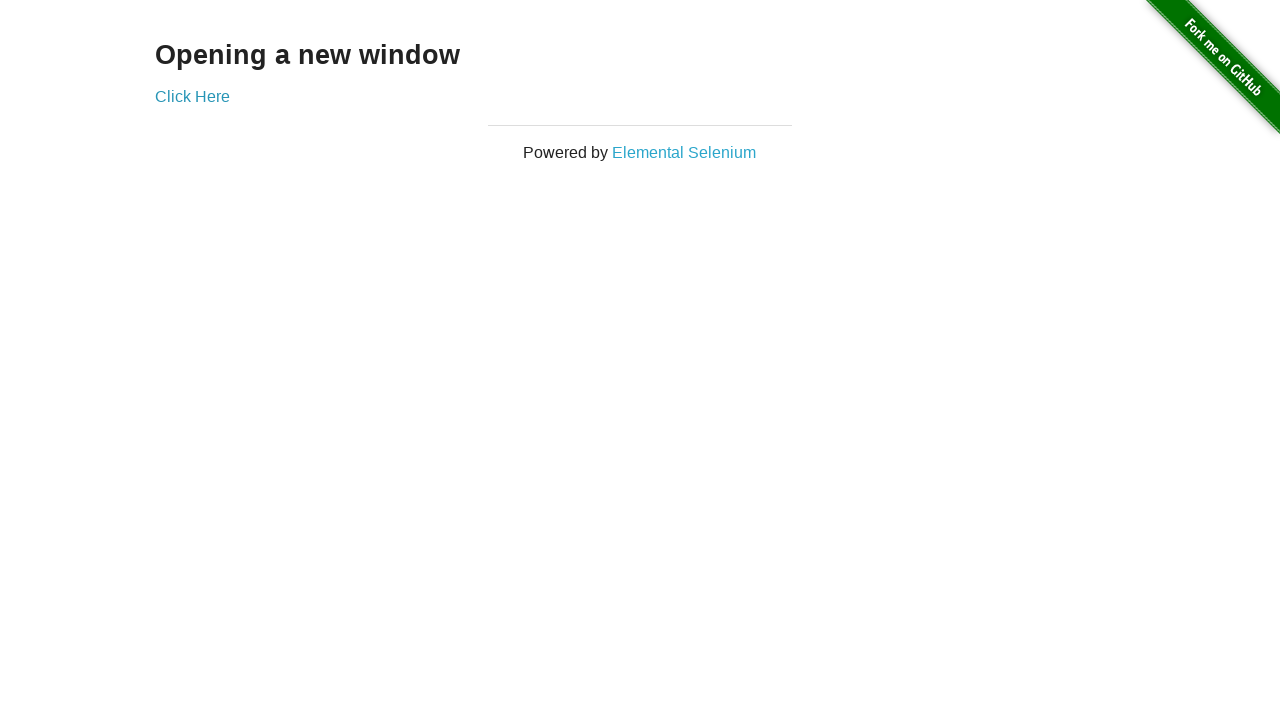

Brought new tab to front (iteration 19/100)
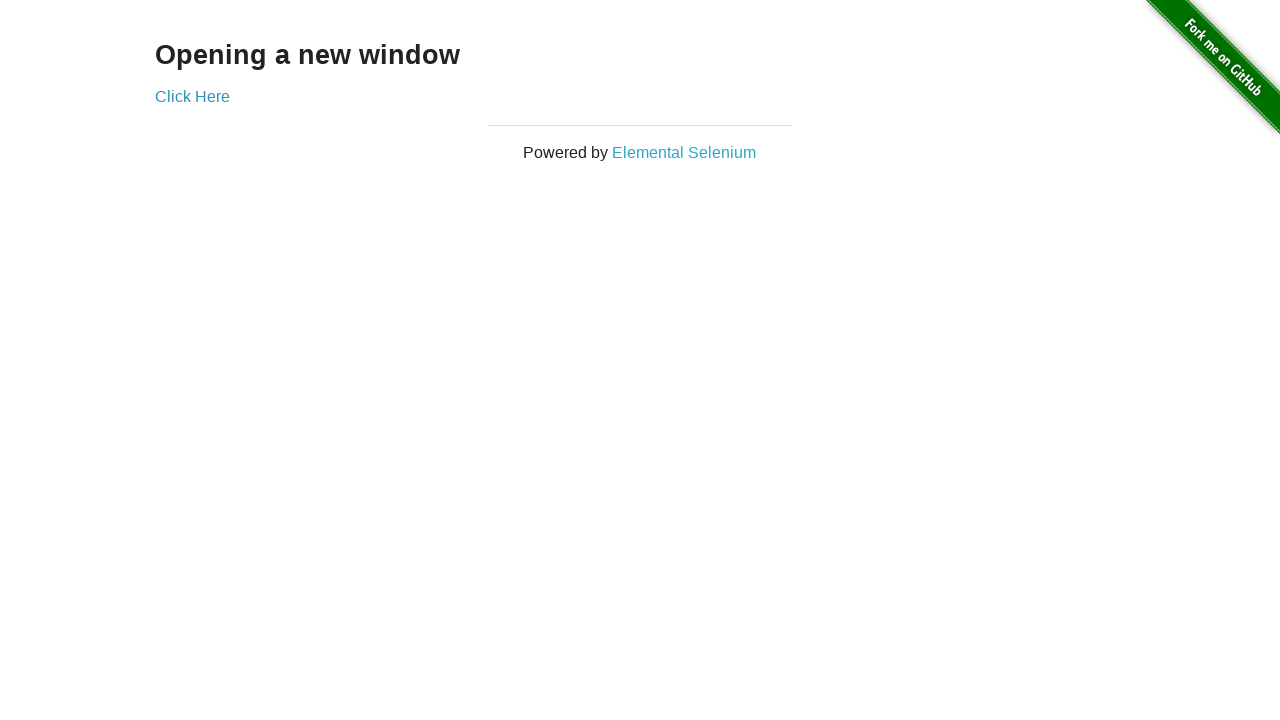

Brought original tab to front (iteration 20/100)
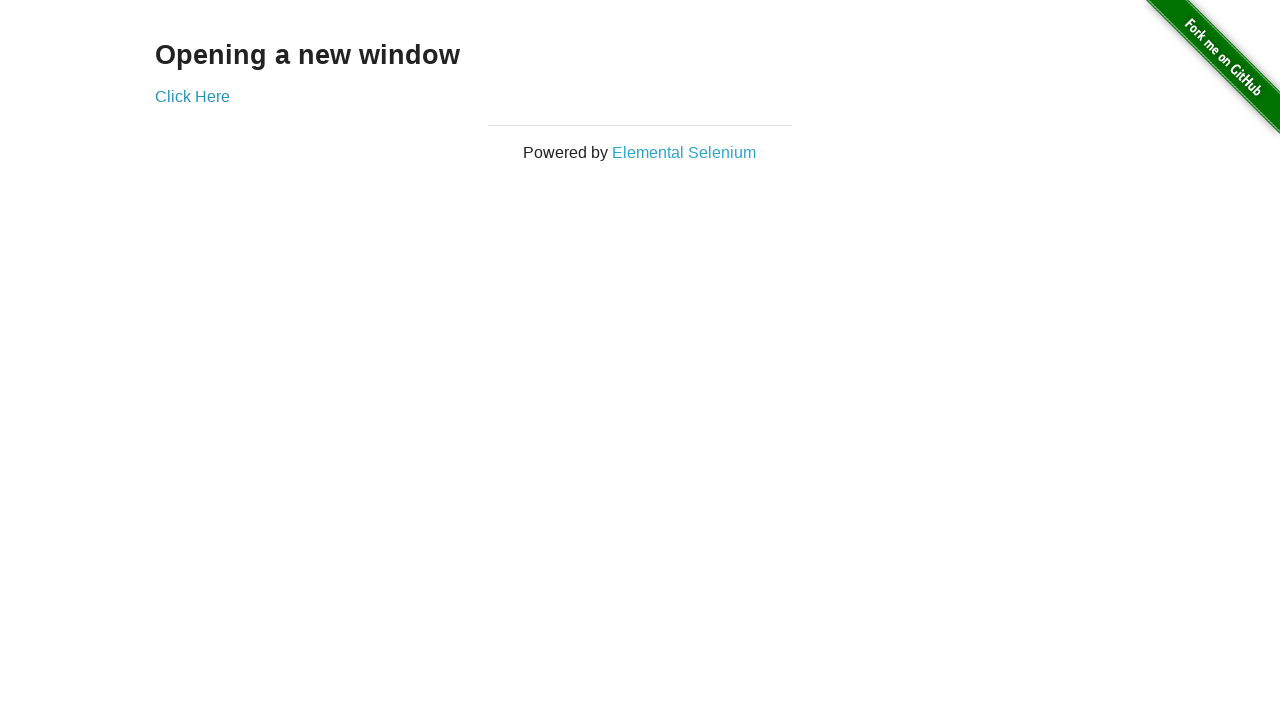

Brought new tab to front (iteration 20/100)
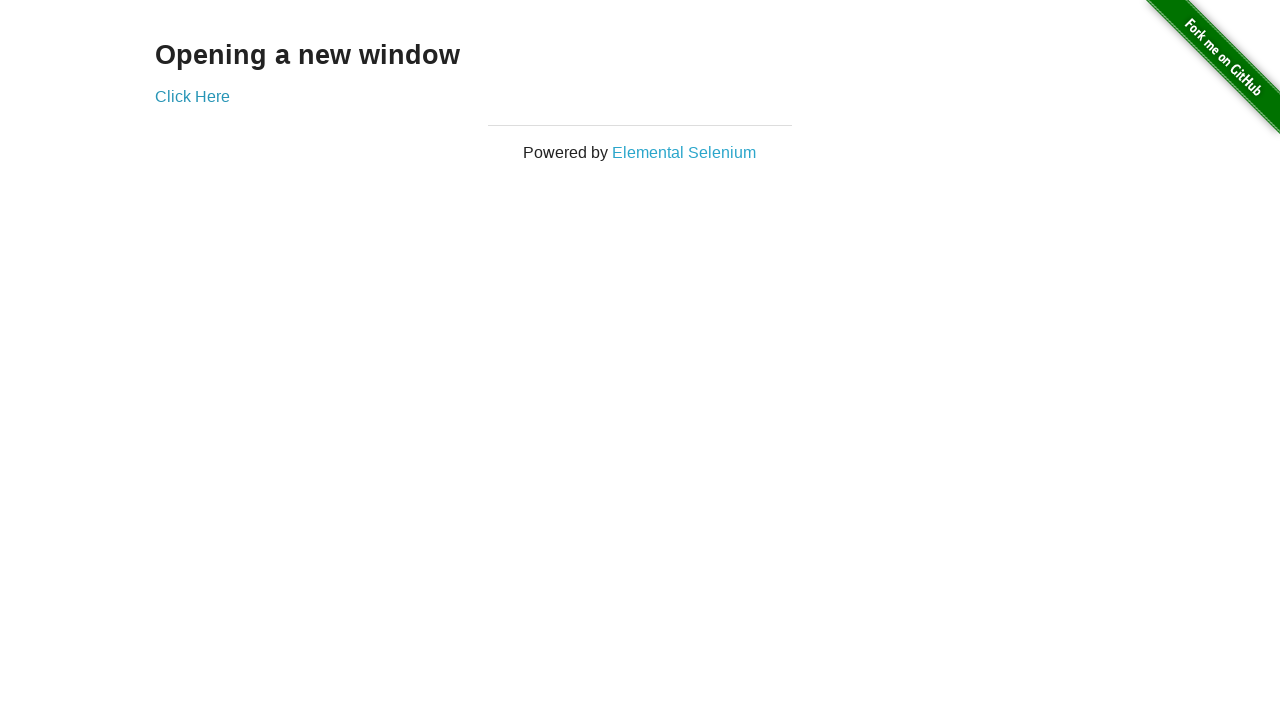

Brought original tab to front (iteration 21/100)
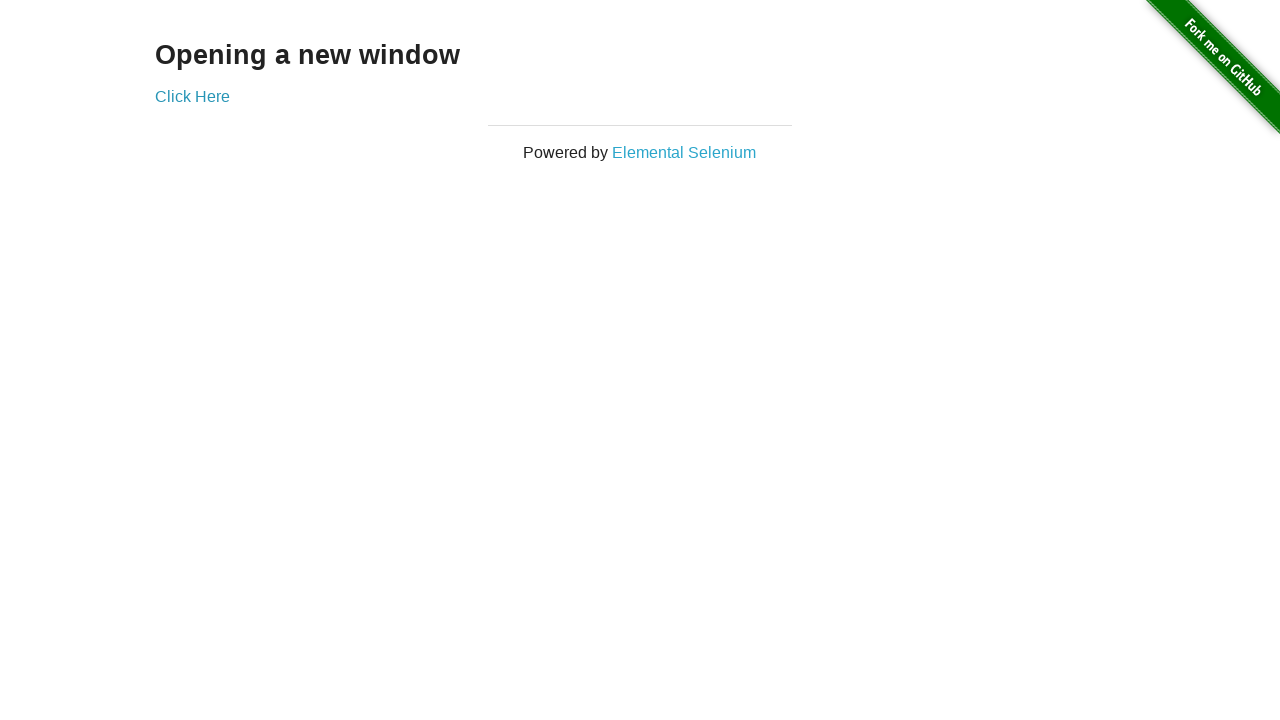

Brought new tab to front (iteration 21/100)
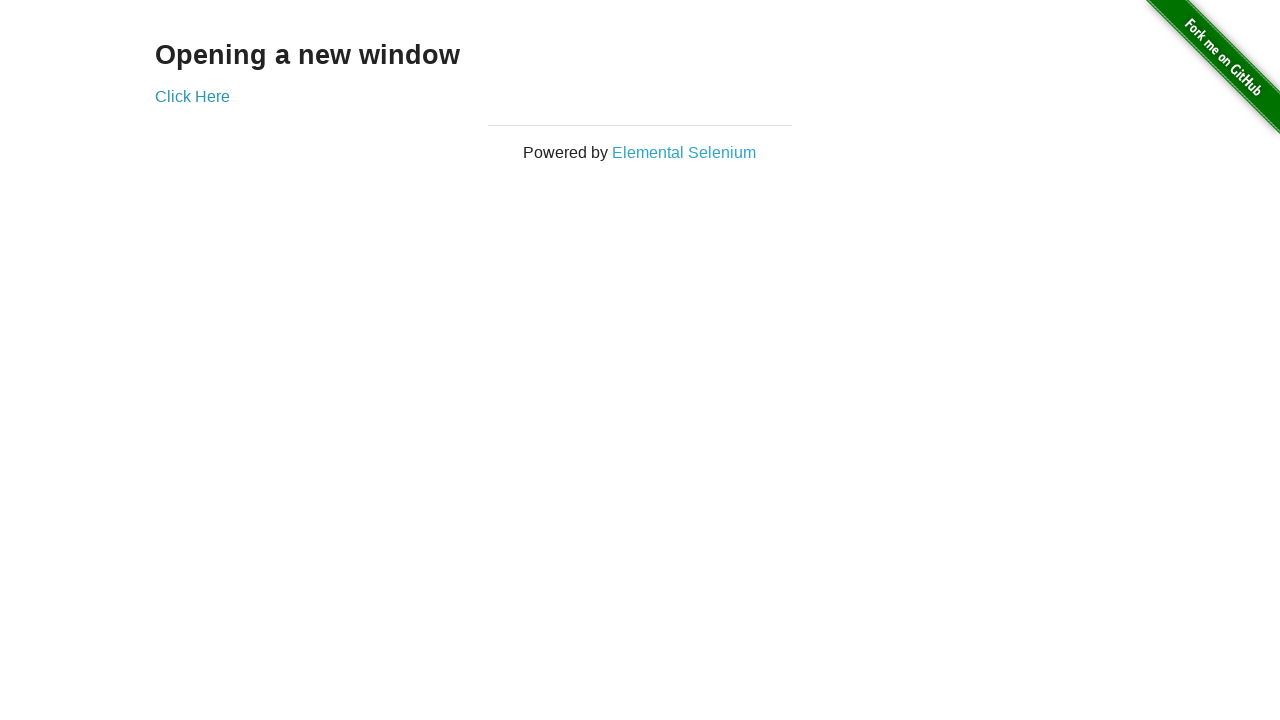

Brought original tab to front (iteration 22/100)
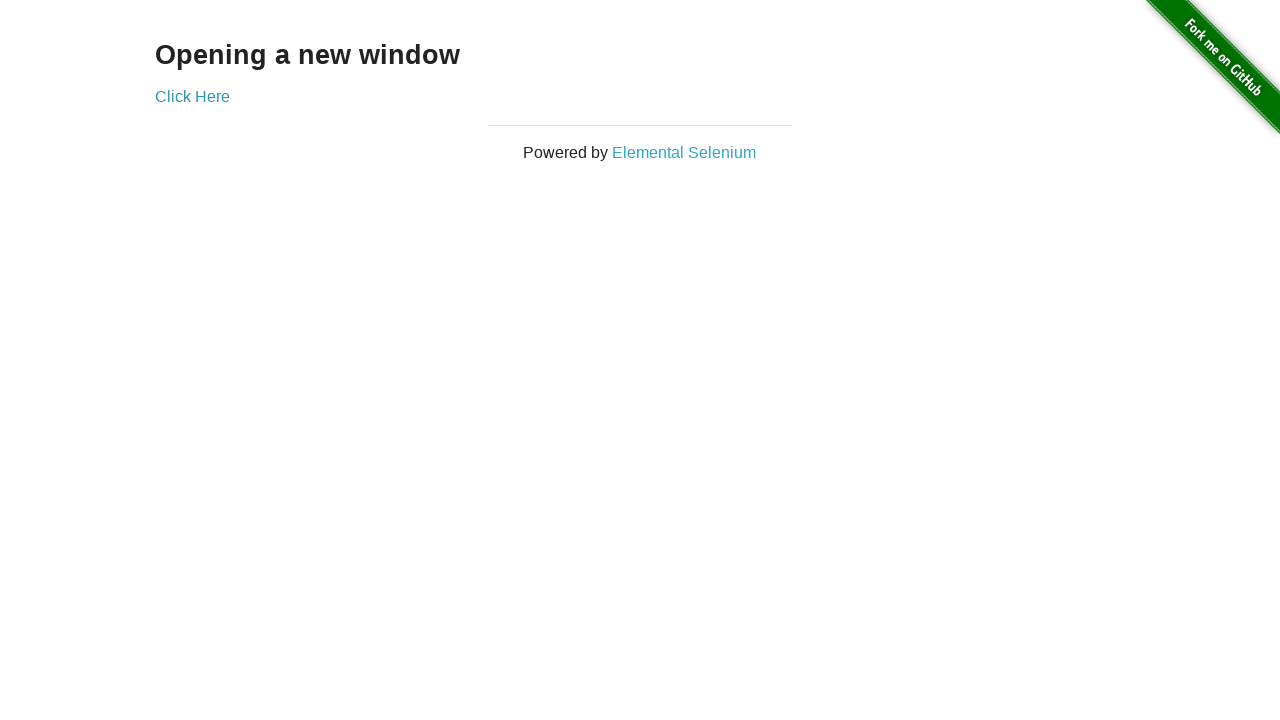

Brought new tab to front (iteration 22/100)
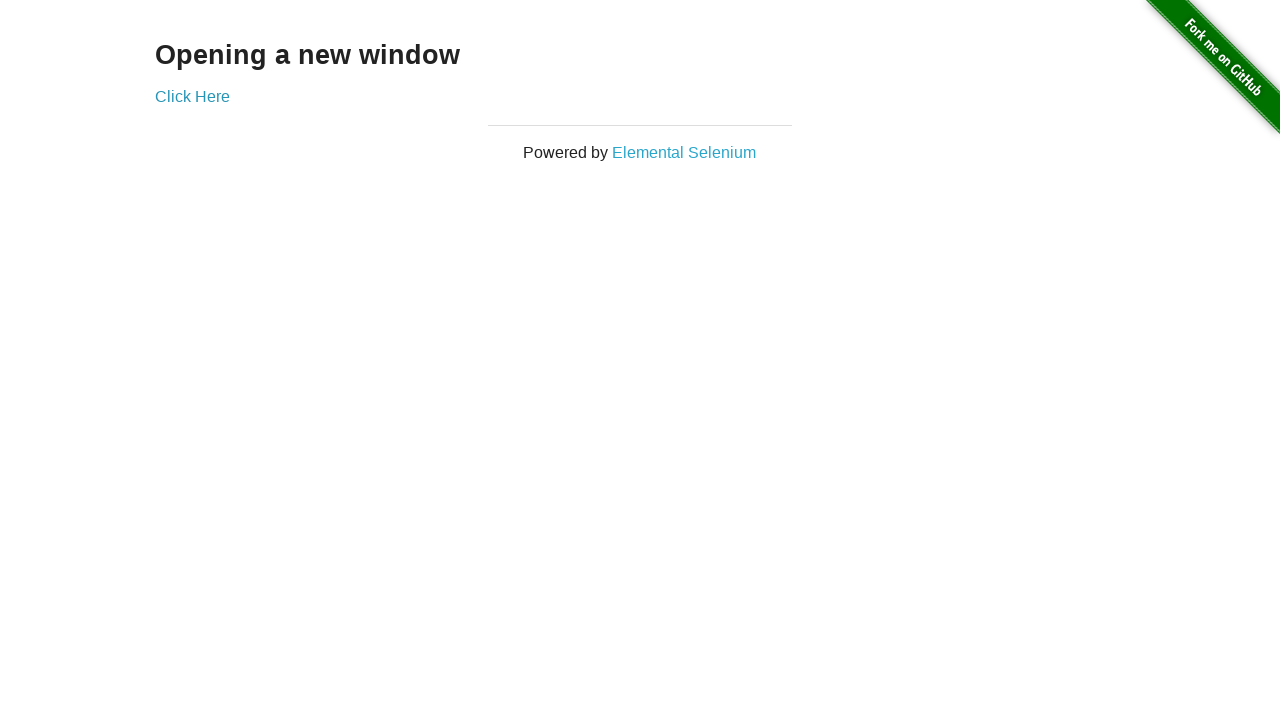

Brought original tab to front (iteration 23/100)
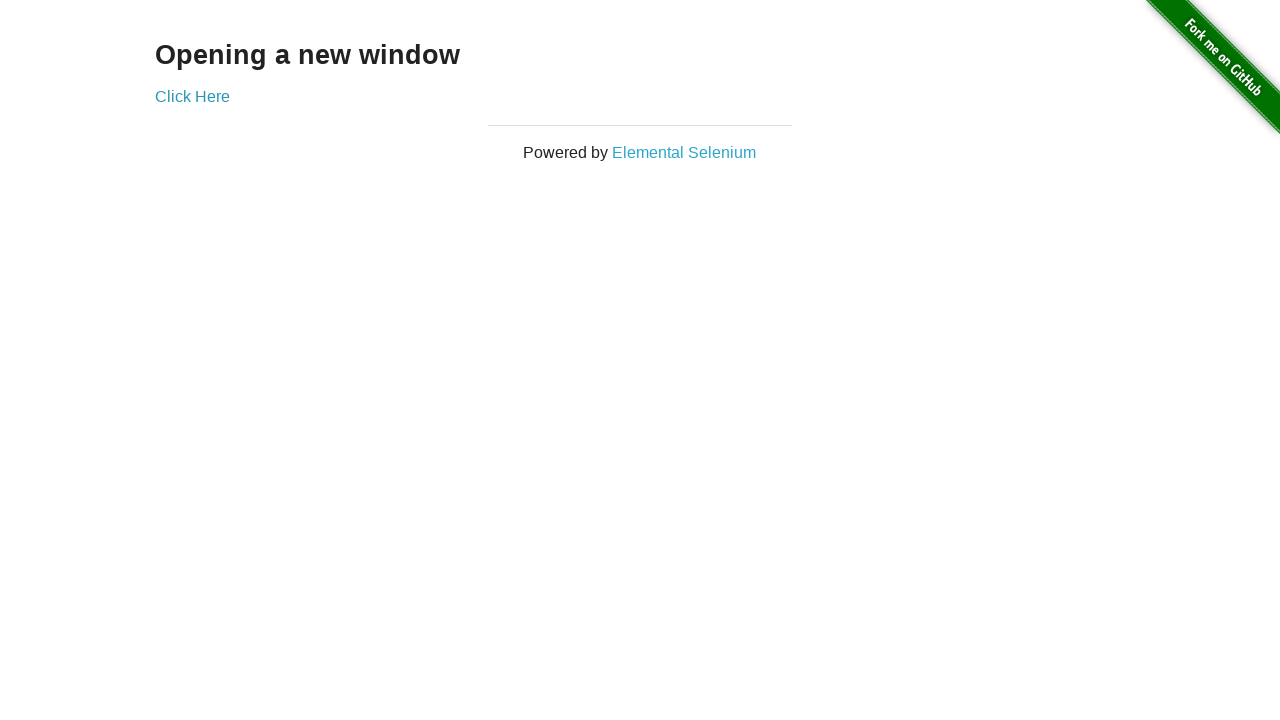

Brought new tab to front (iteration 23/100)
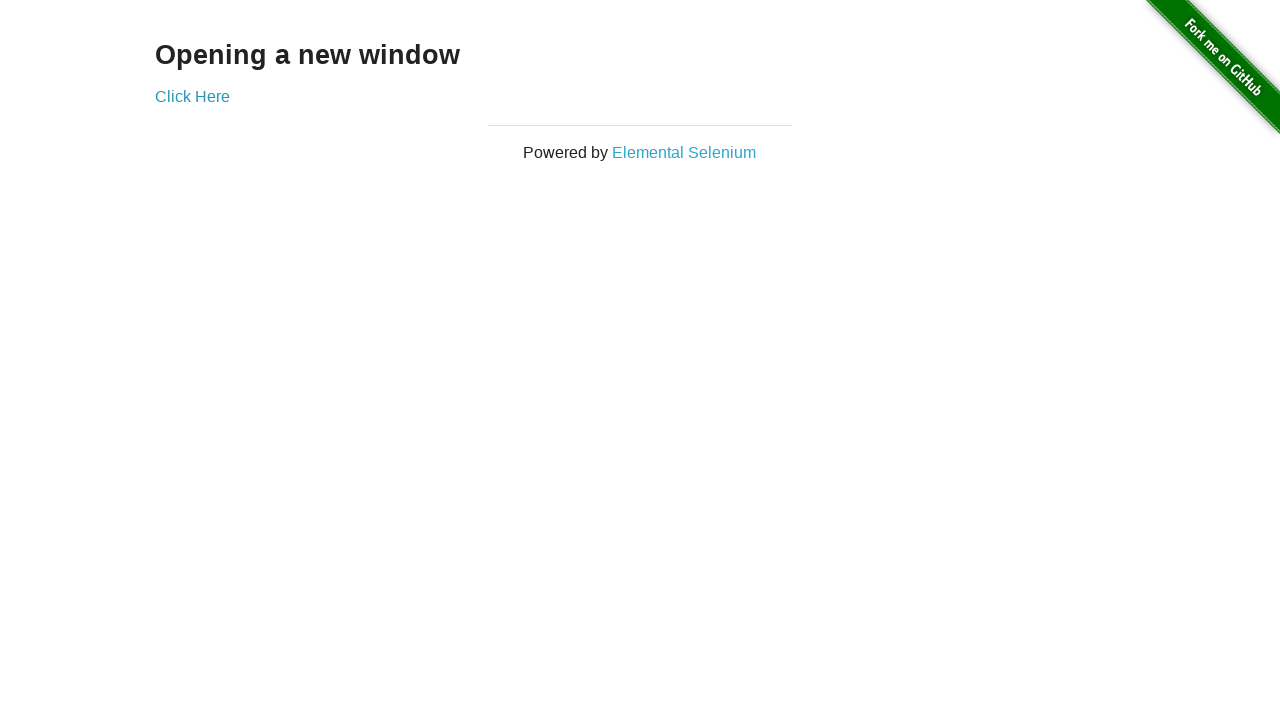

Brought original tab to front (iteration 24/100)
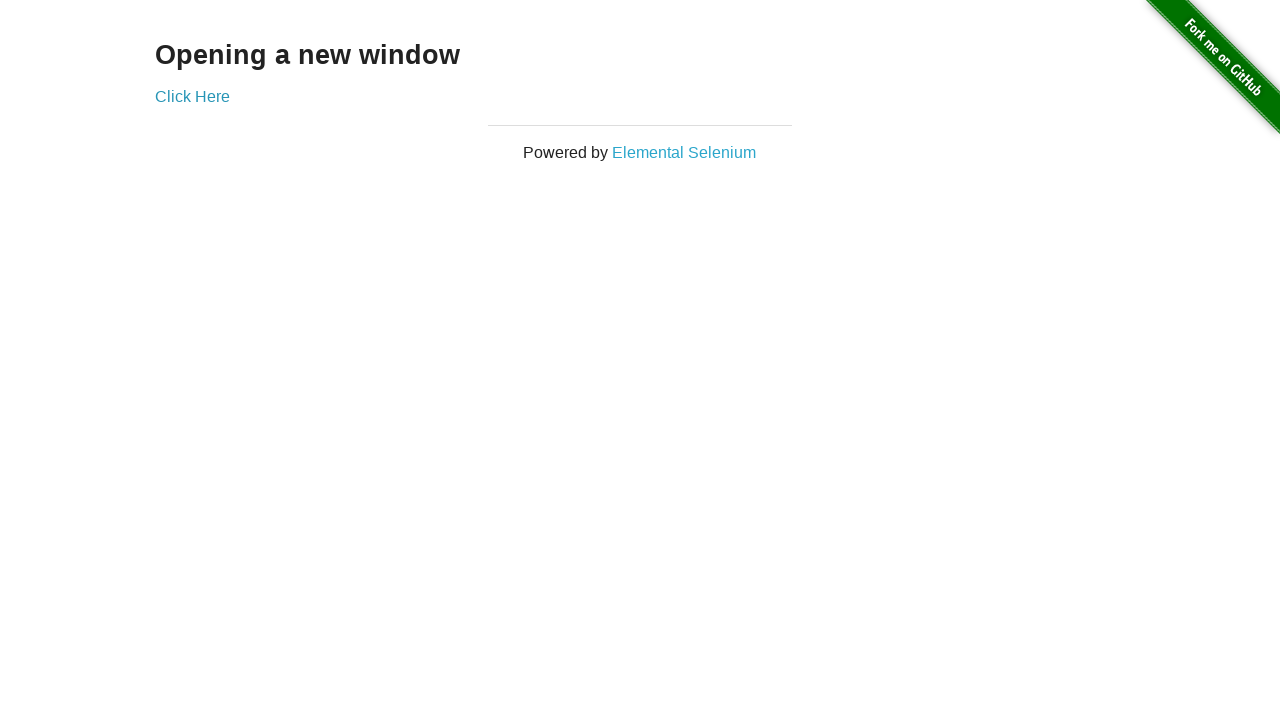

Brought new tab to front (iteration 24/100)
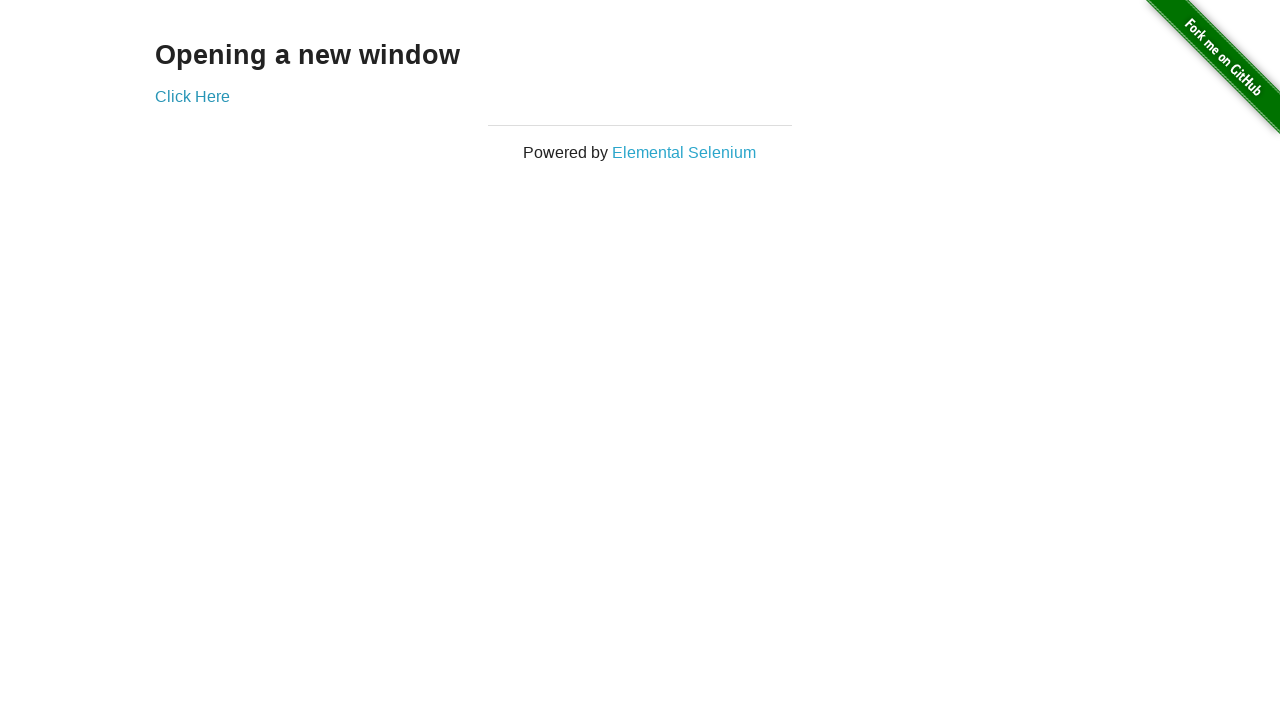

Brought original tab to front (iteration 25/100)
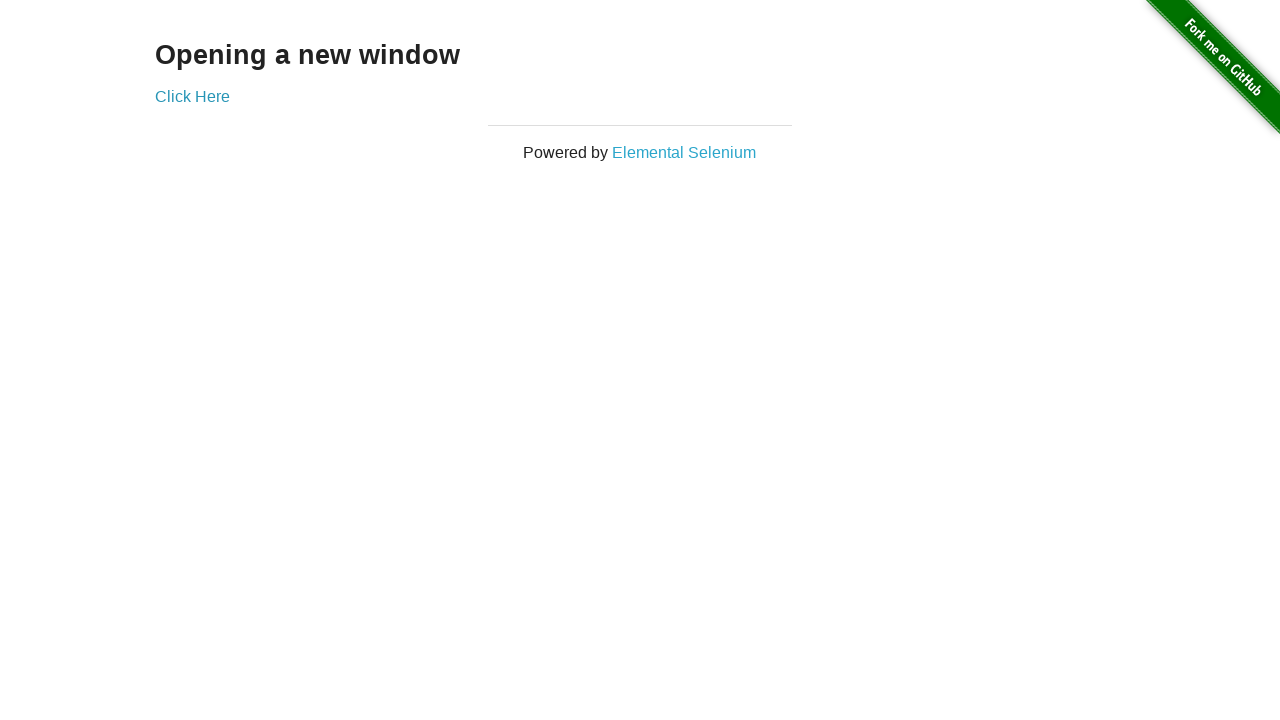

Brought new tab to front (iteration 25/100)
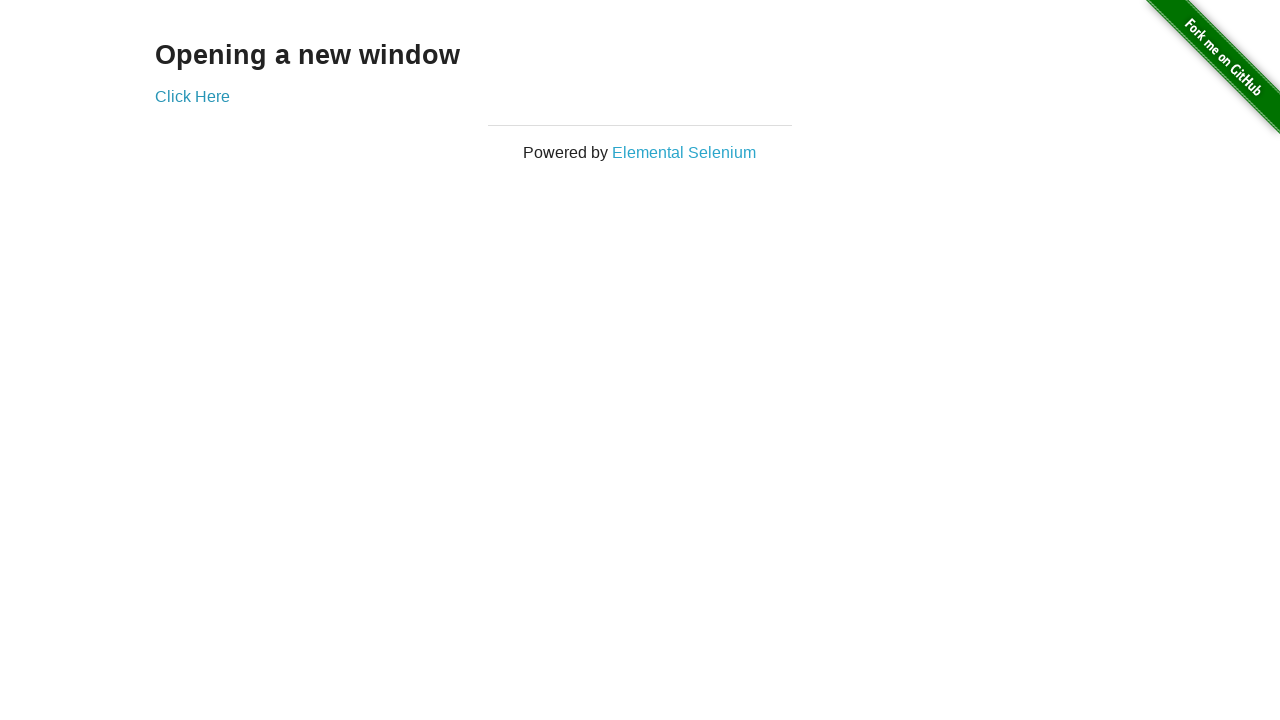

Brought original tab to front (iteration 26/100)
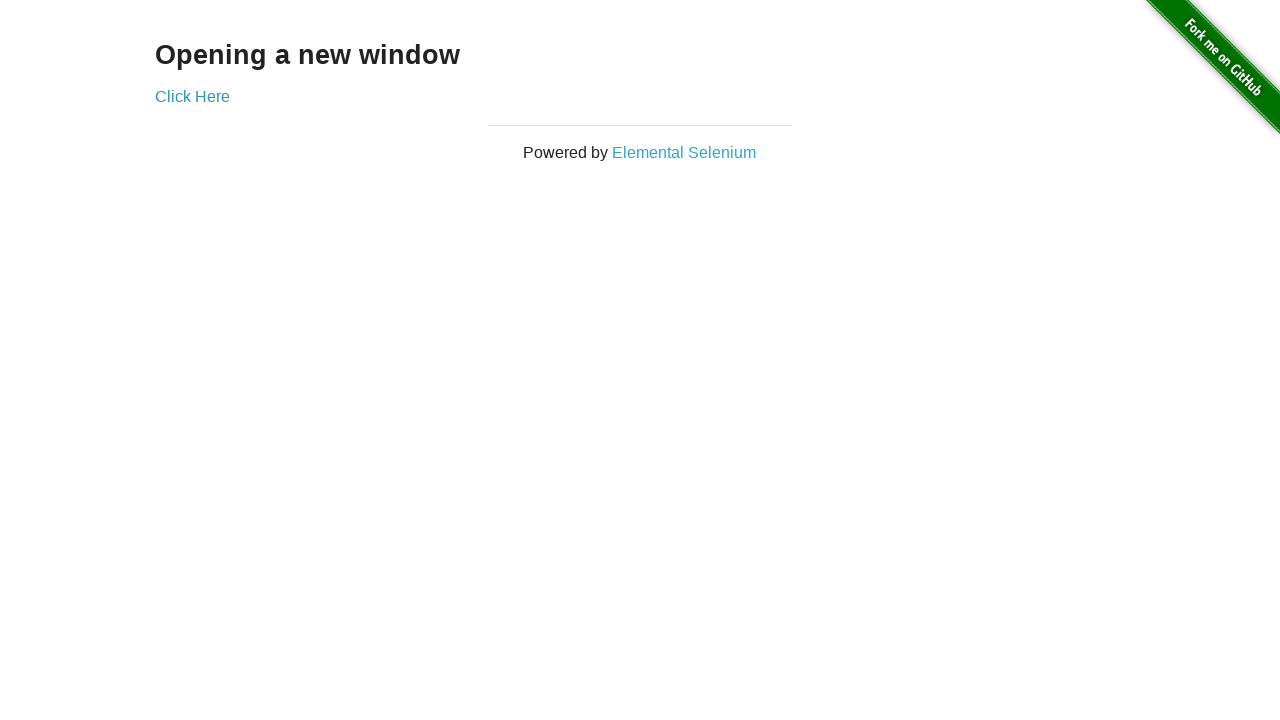

Brought new tab to front (iteration 26/100)
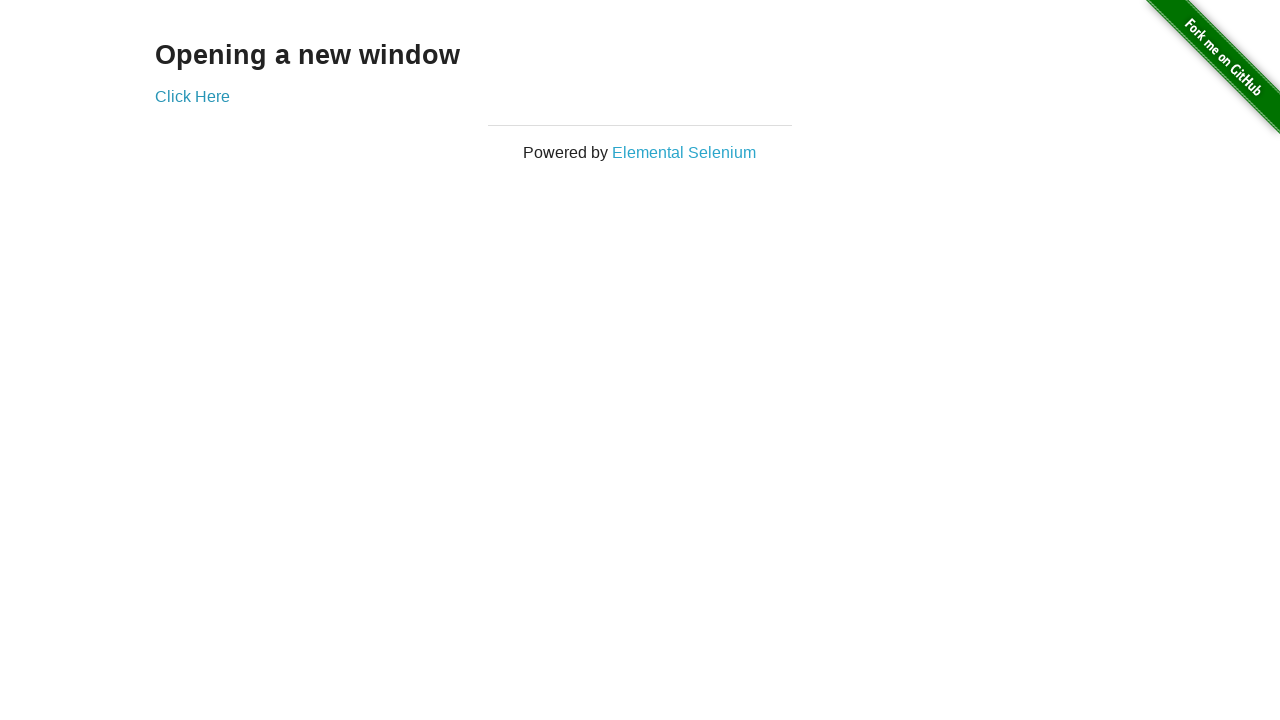

Brought original tab to front (iteration 27/100)
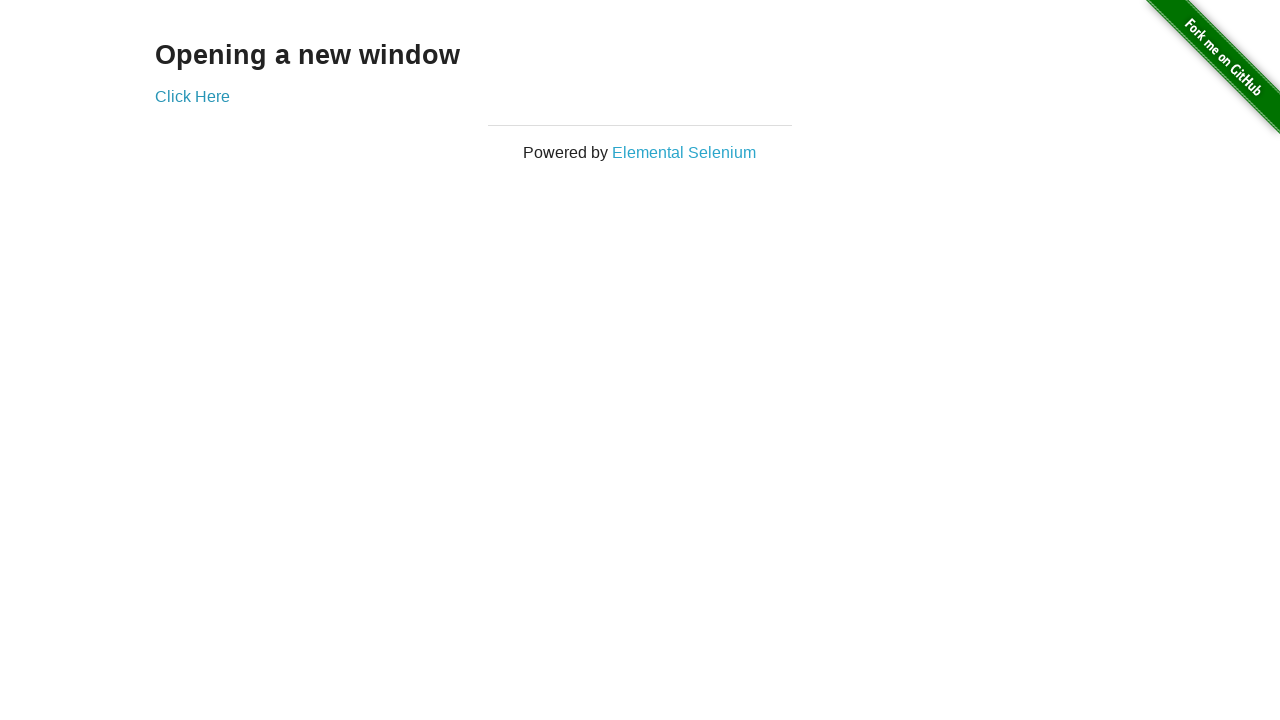

Brought new tab to front (iteration 27/100)
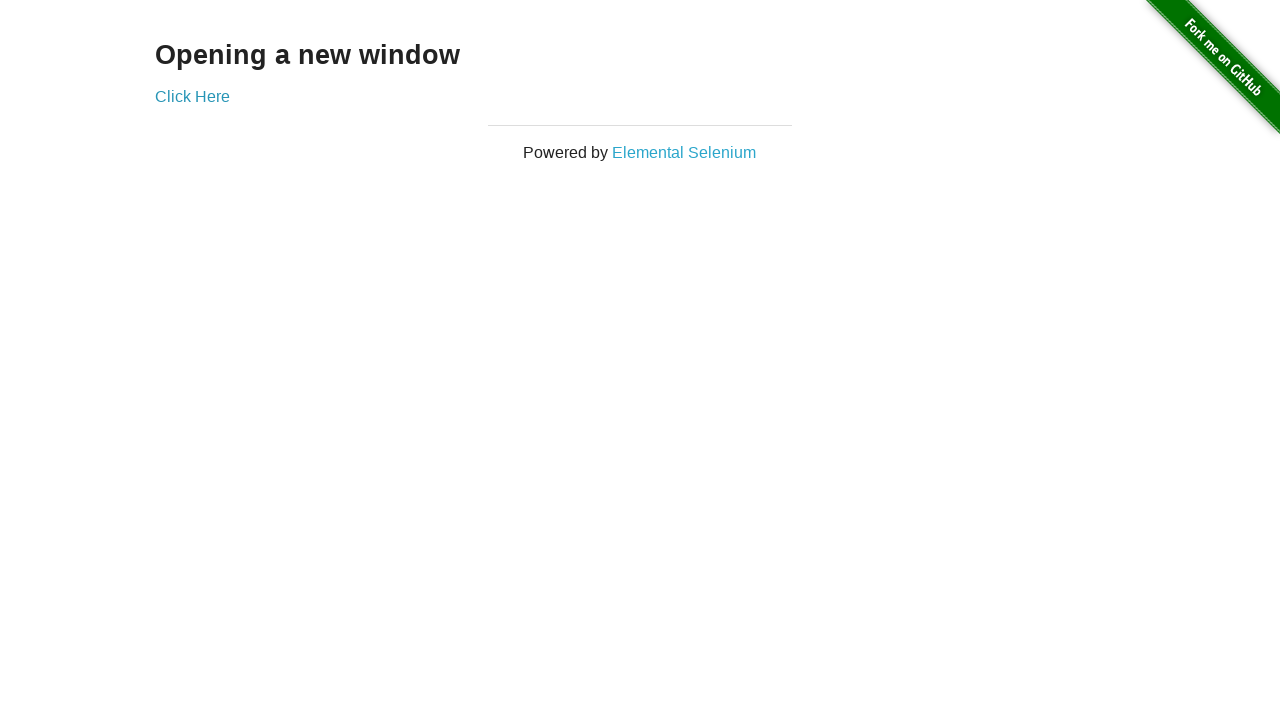

Brought original tab to front (iteration 28/100)
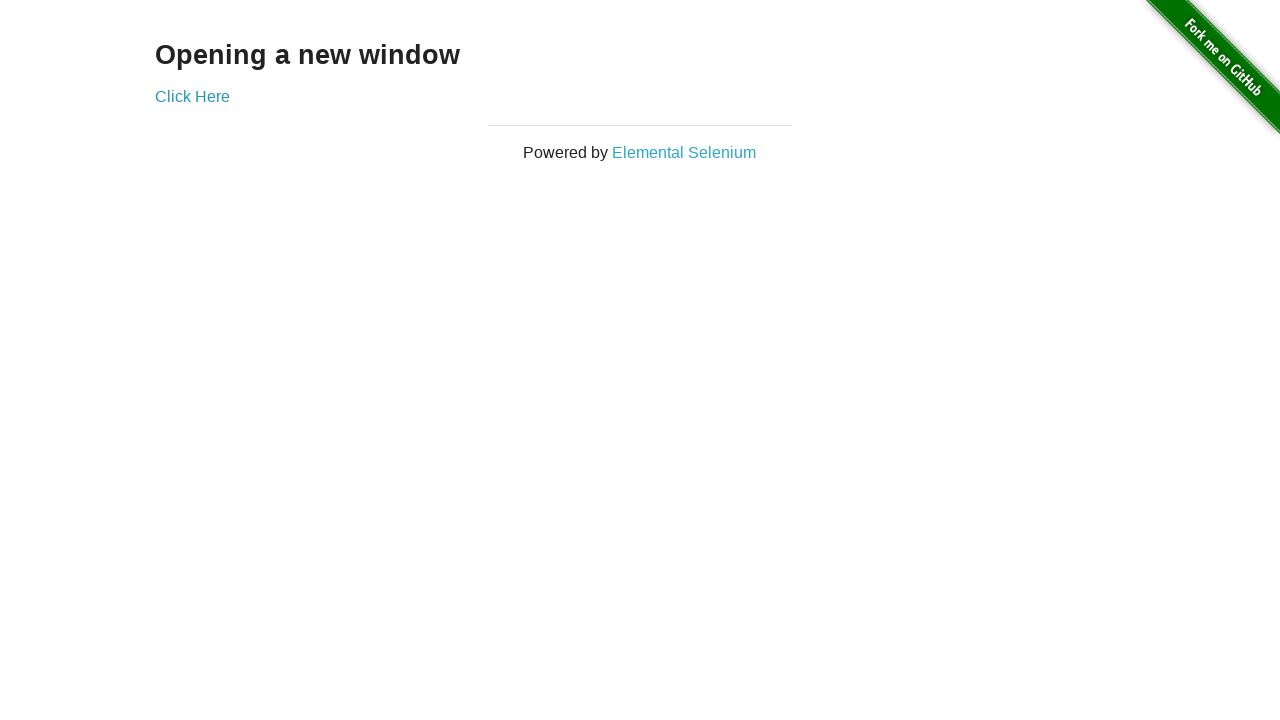

Brought new tab to front (iteration 28/100)
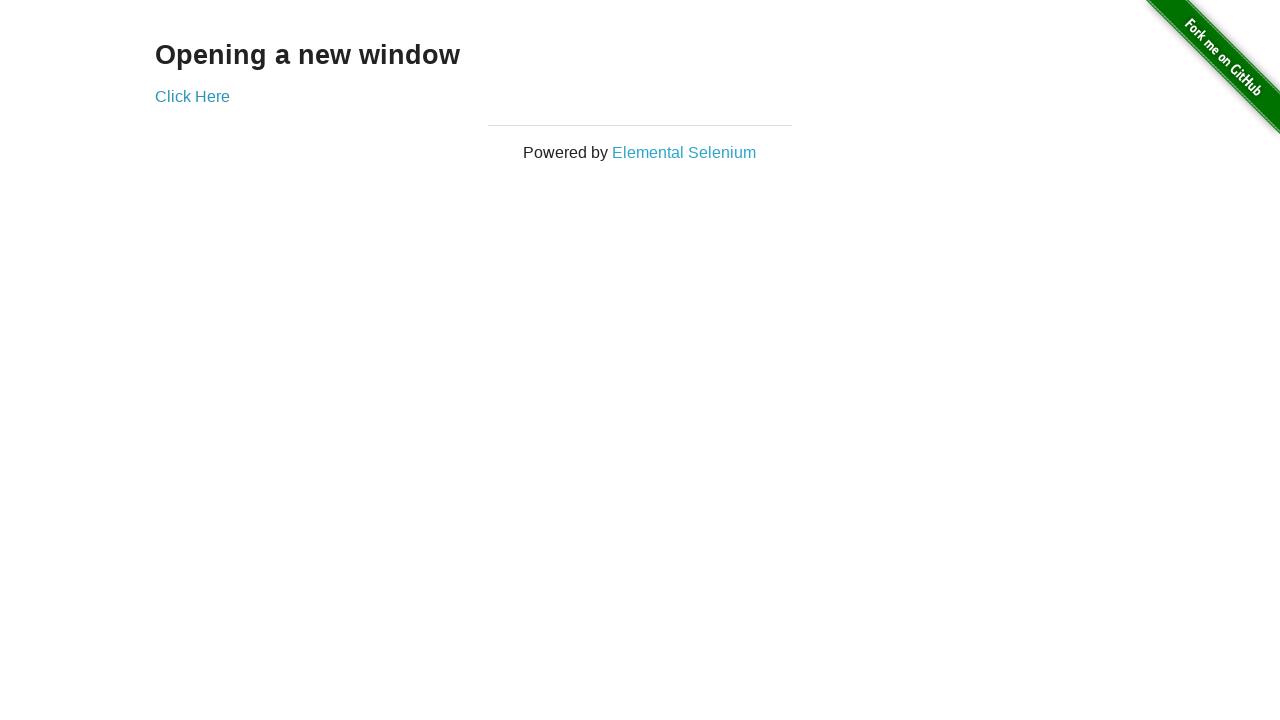

Brought original tab to front (iteration 29/100)
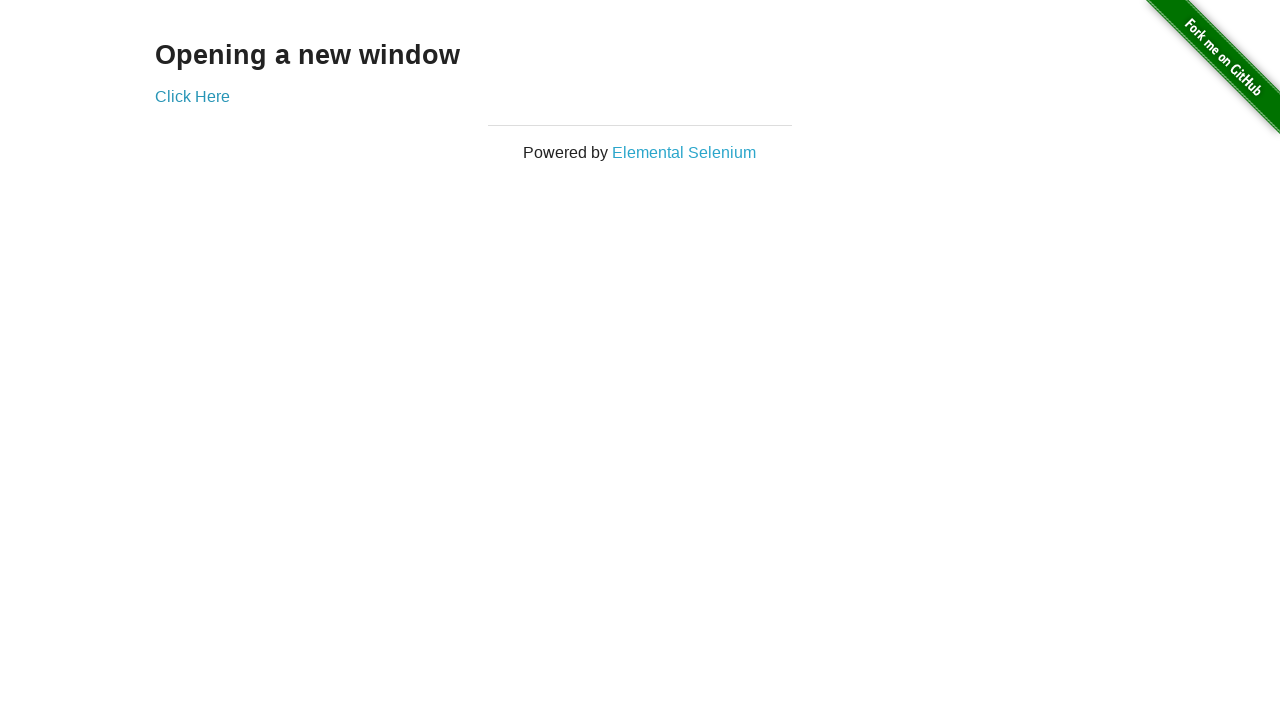

Brought new tab to front (iteration 29/100)
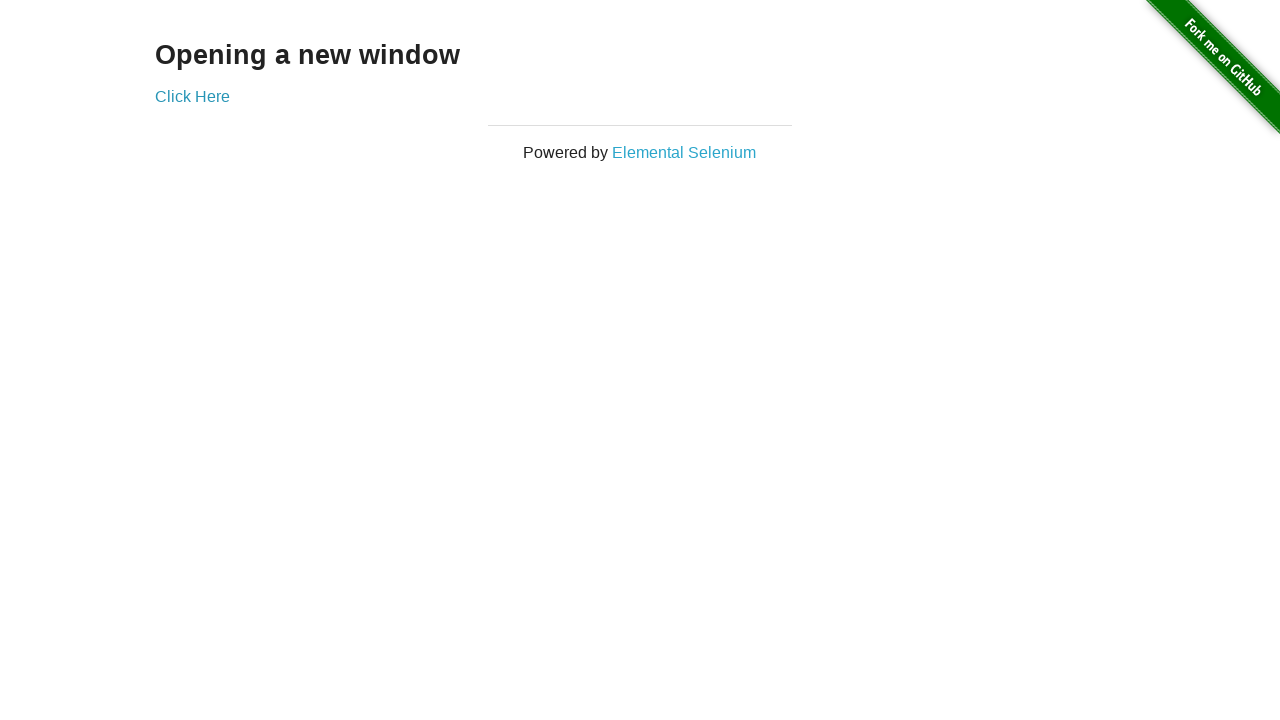

Brought original tab to front (iteration 30/100)
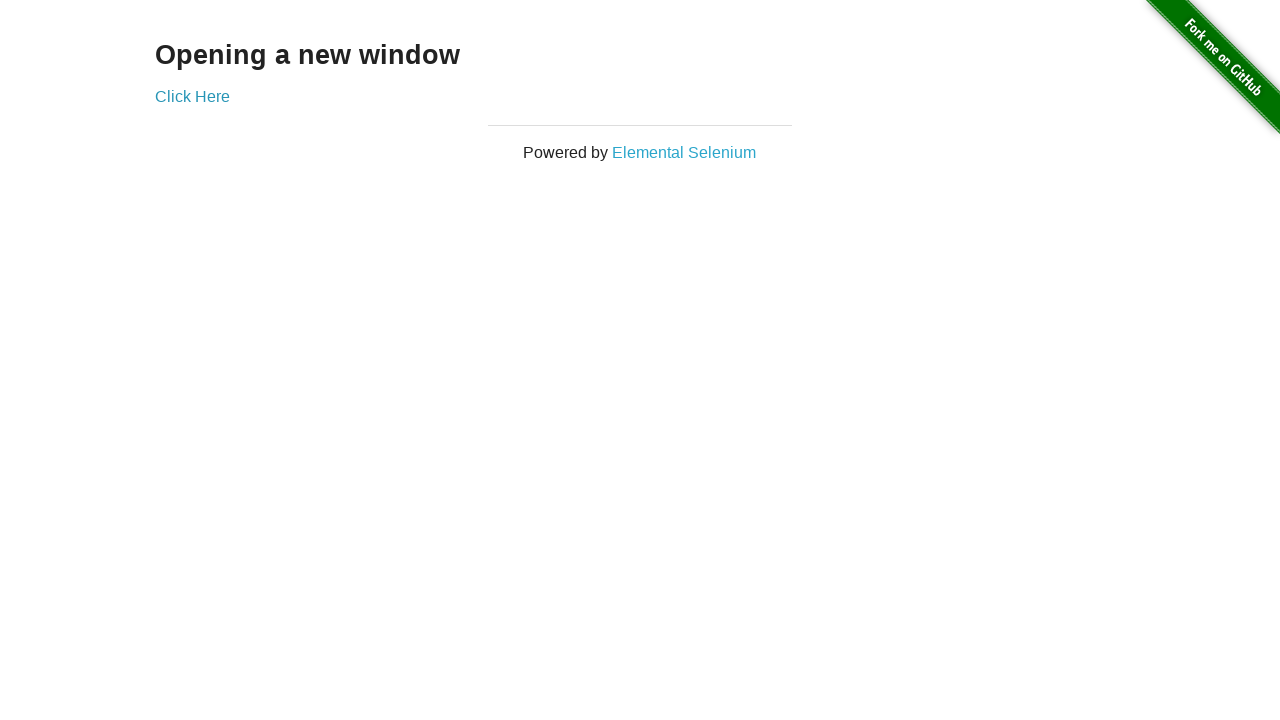

Brought new tab to front (iteration 30/100)
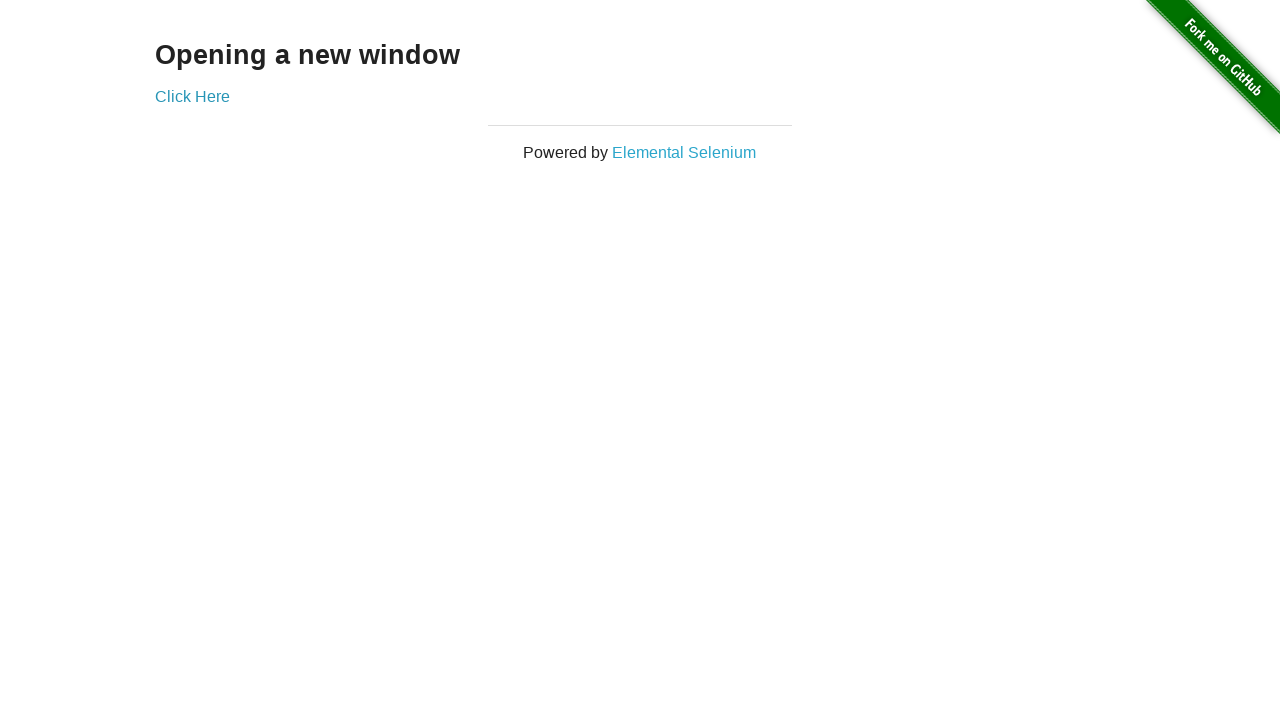

Brought original tab to front (iteration 31/100)
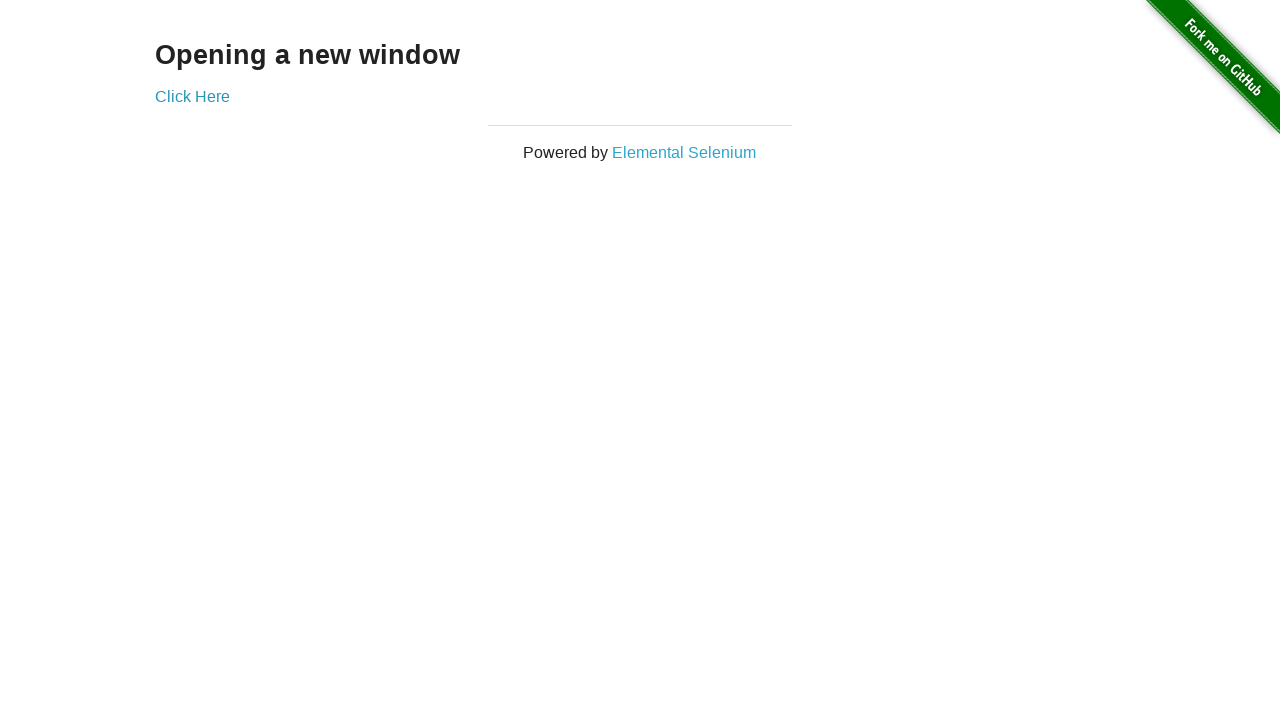

Brought new tab to front (iteration 31/100)
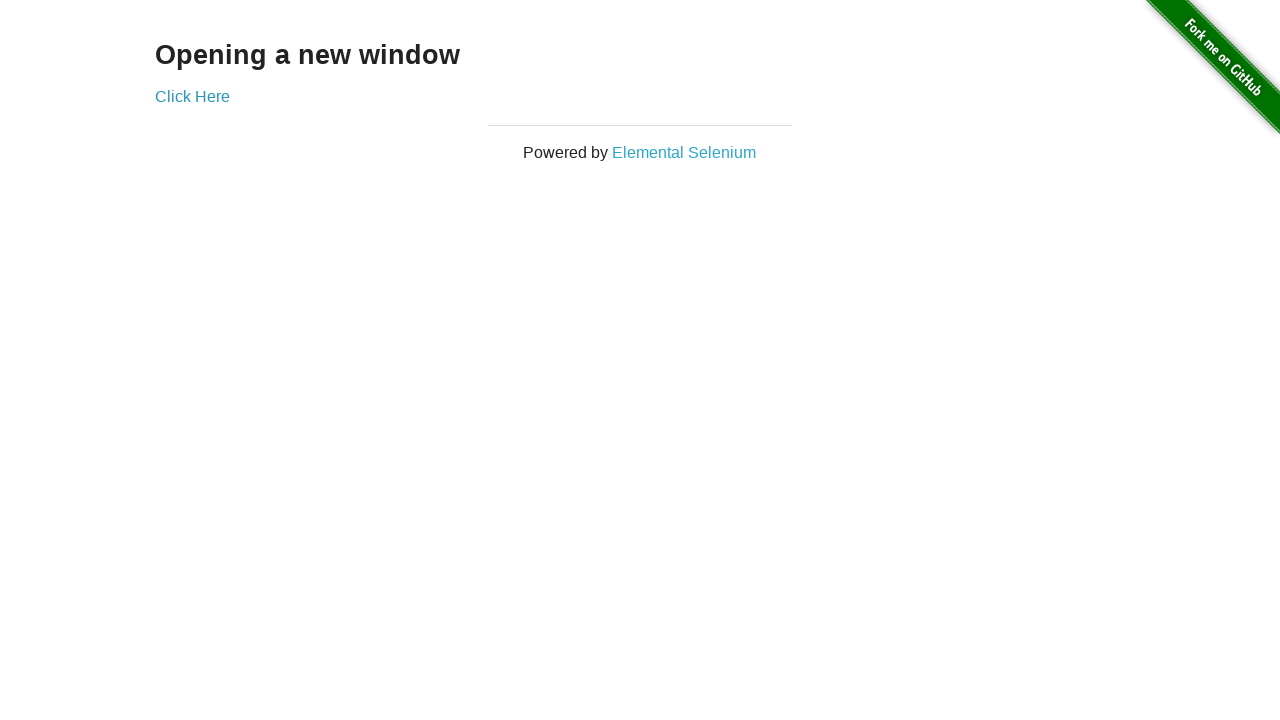

Brought original tab to front (iteration 32/100)
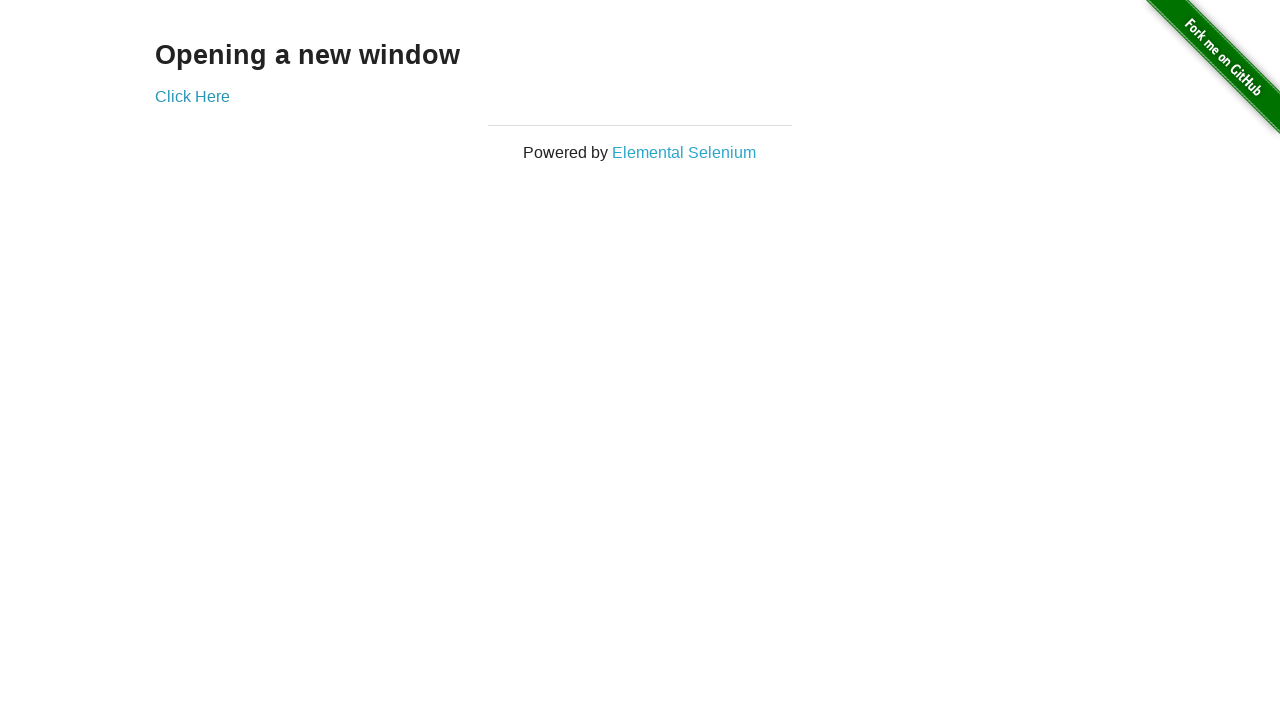

Brought new tab to front (iteration 32/100)
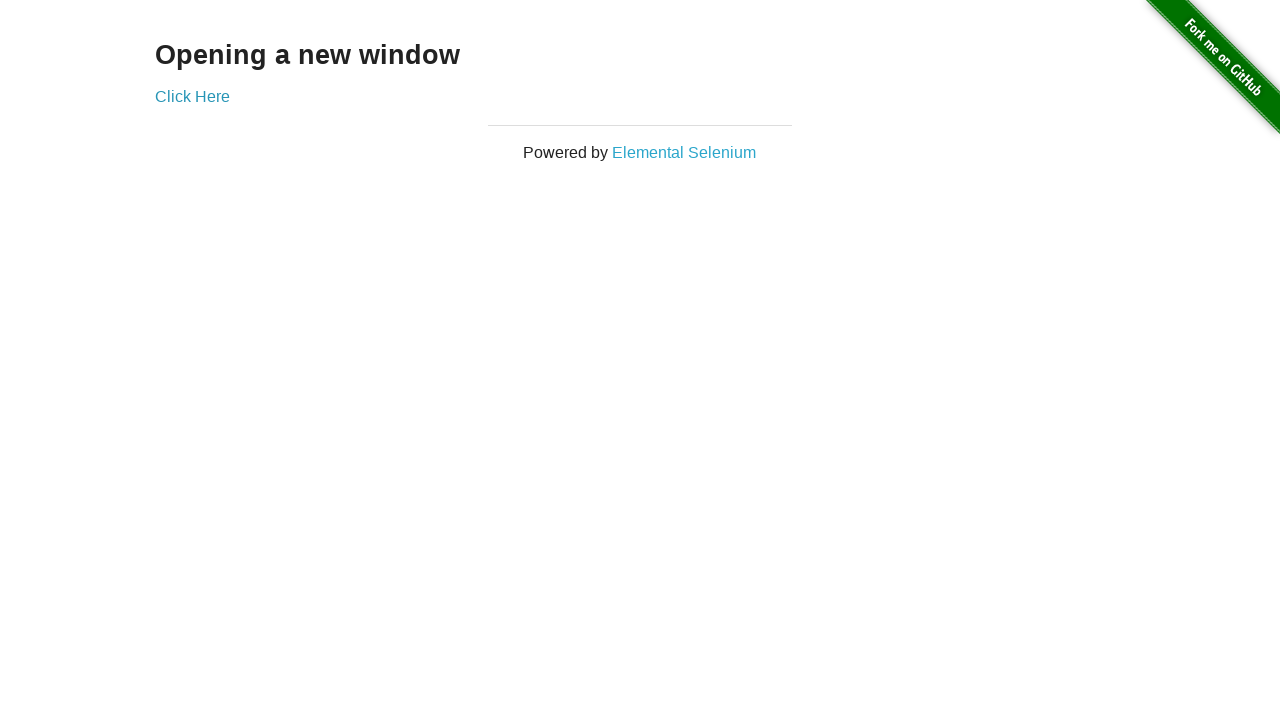

Brought original tab to front (iteration 33/100)
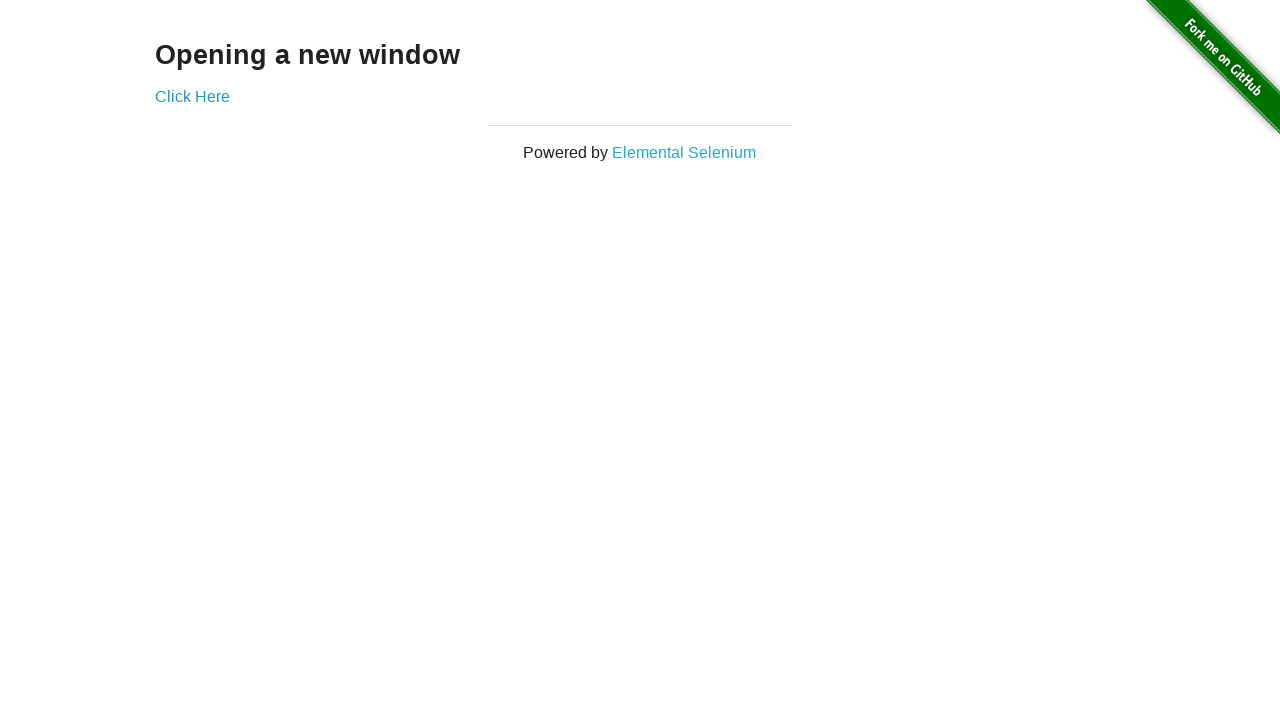

Brought new tab to front (iteration 33/100)
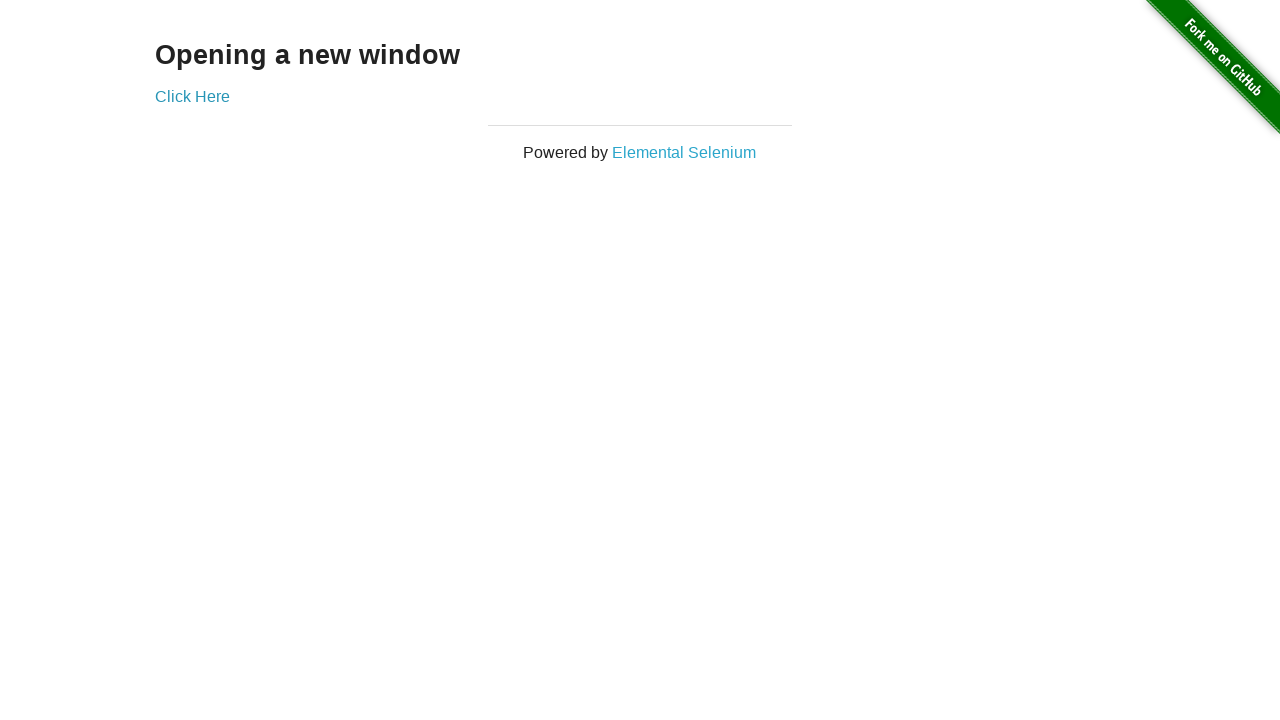

Brought original tab to front (iteration 34/100)
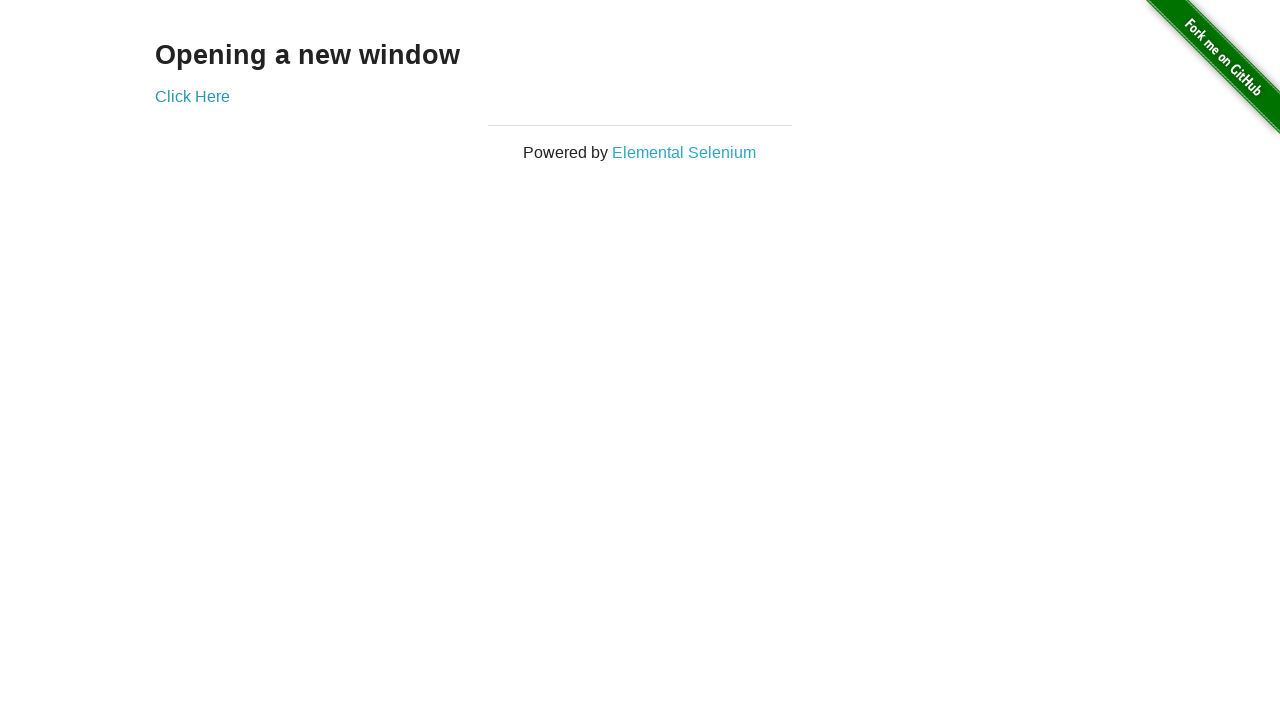

Brought new tab to front (iteration 34/100)
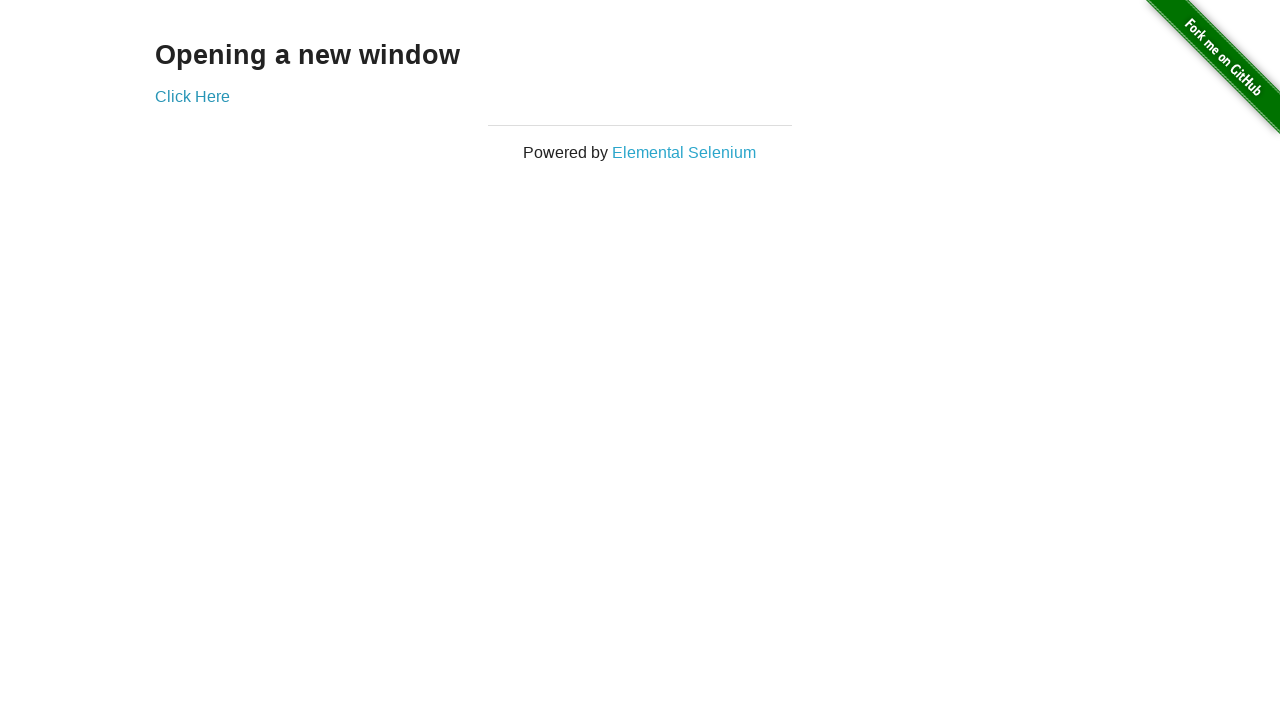

Brought original tab to front (iteration 35/100)
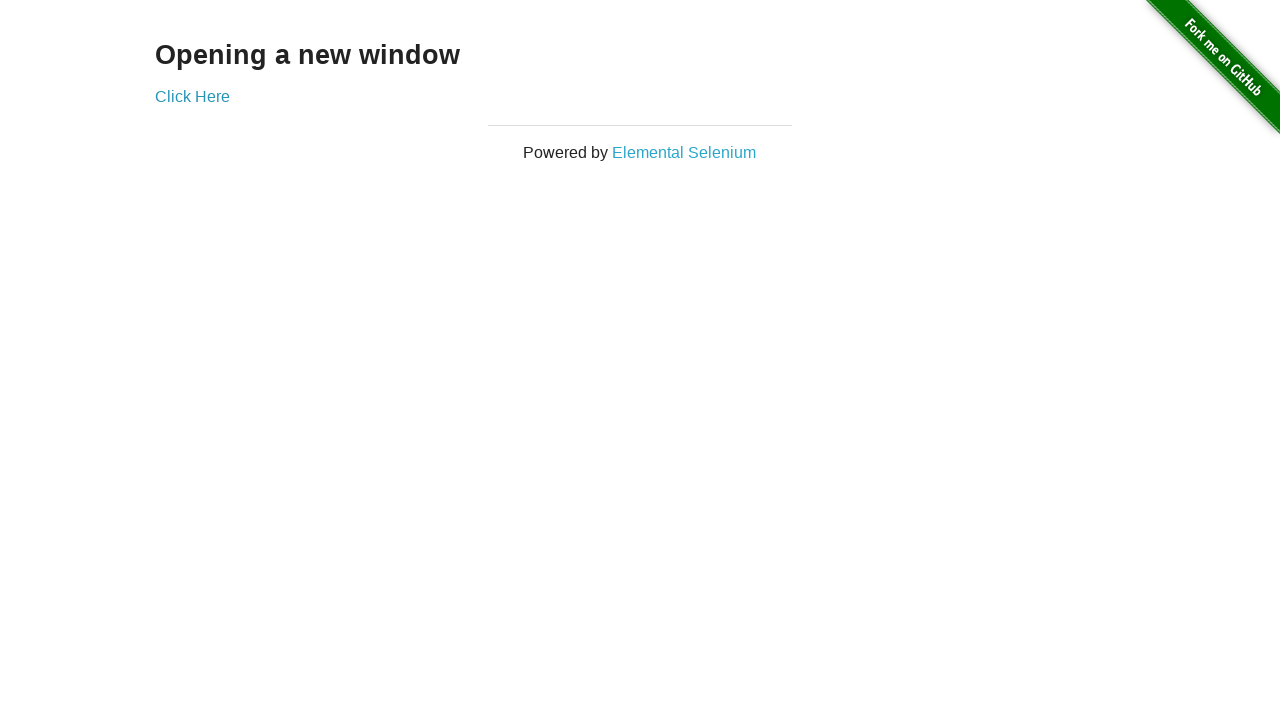

Brought new tab to front (iteration 35/100)
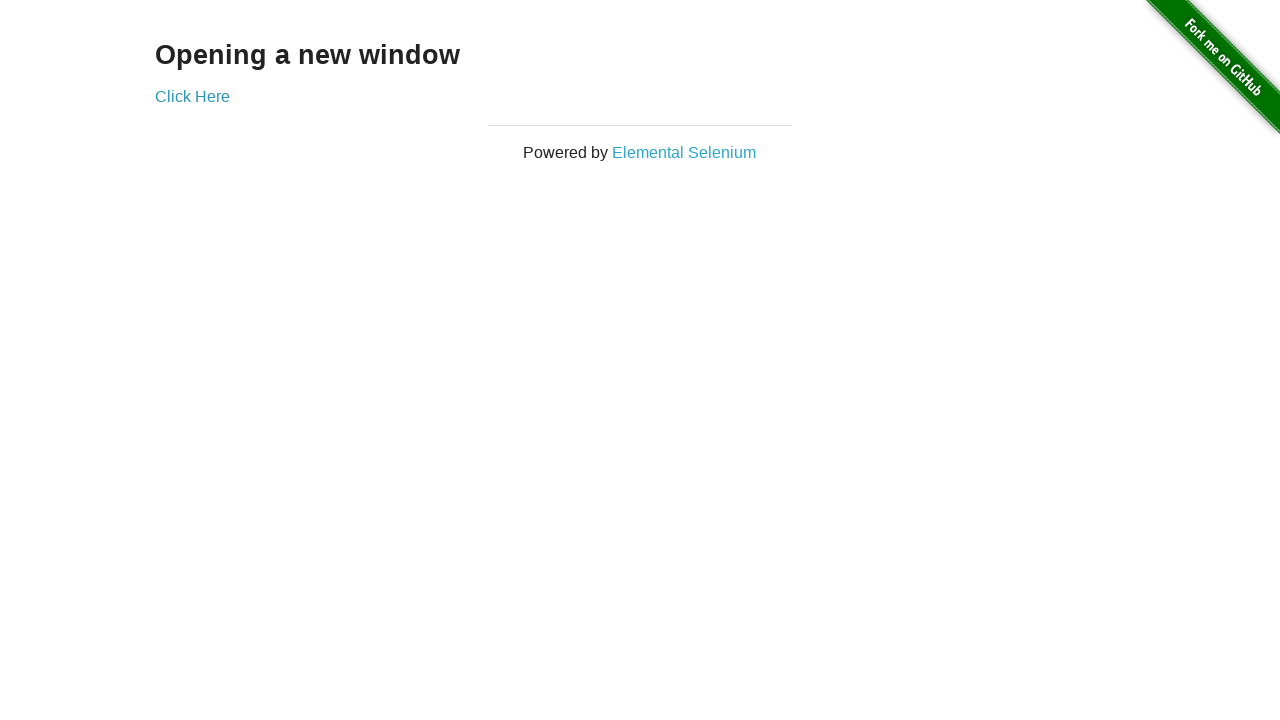

Brought original tab to front (iteration 36/100)
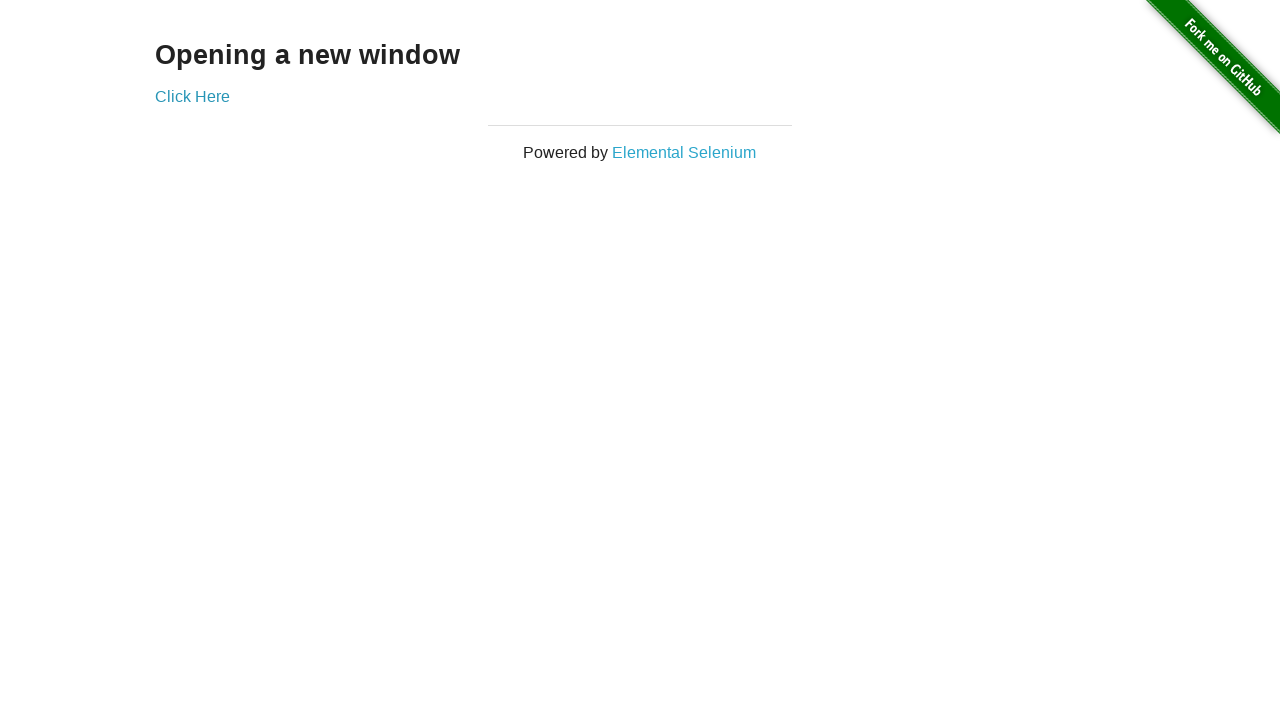

Brought new tab to front (iteration 36/100)
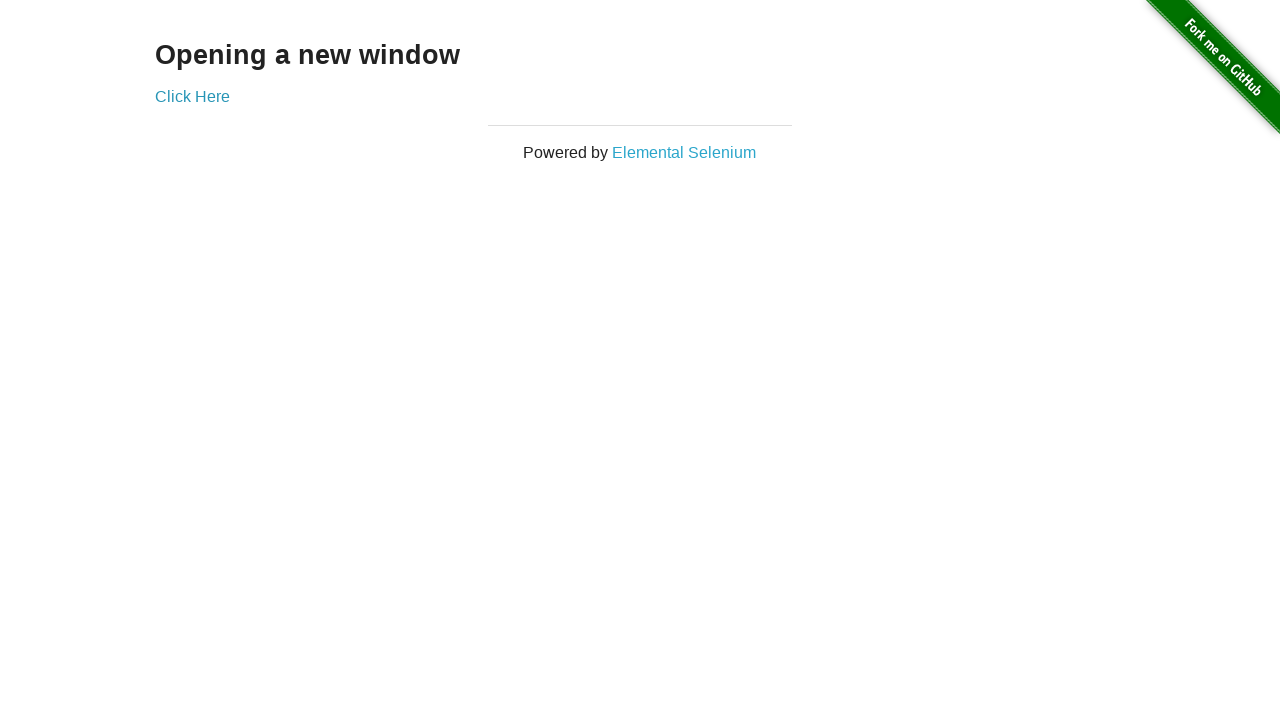

Brought original tab to front (iteration 37/100)
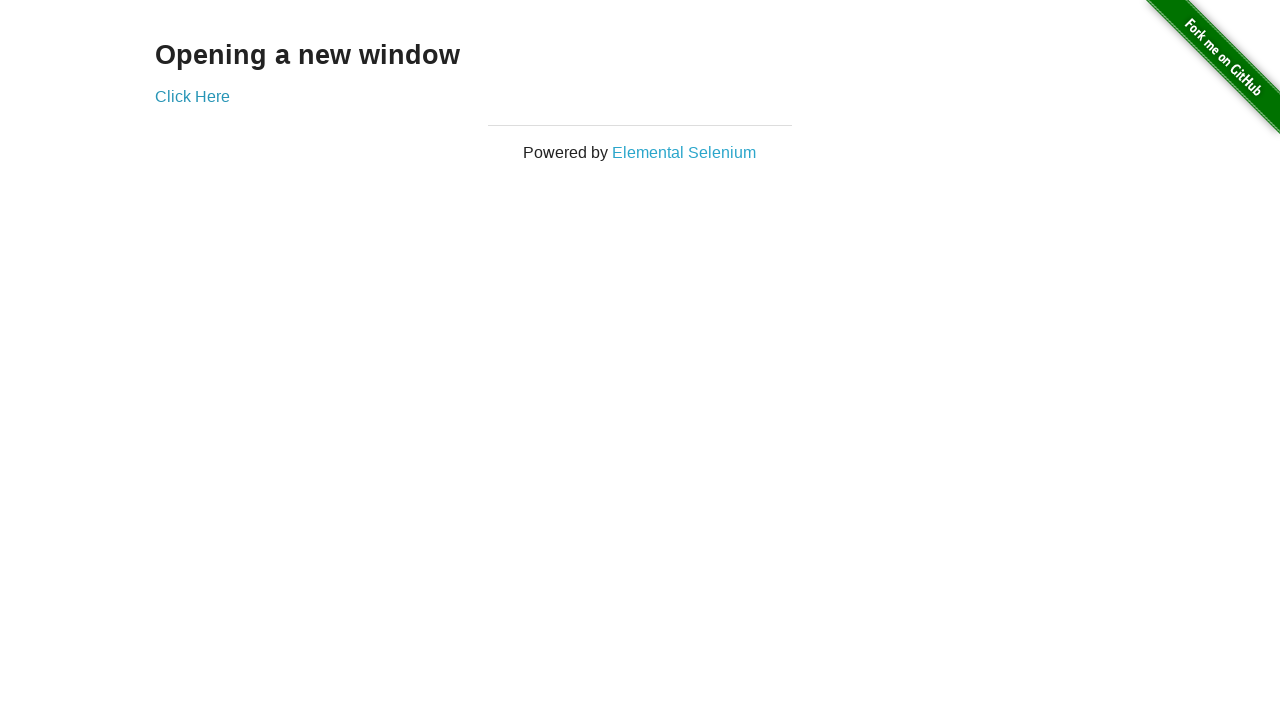

Brought new tab to front (iteration 37/100)
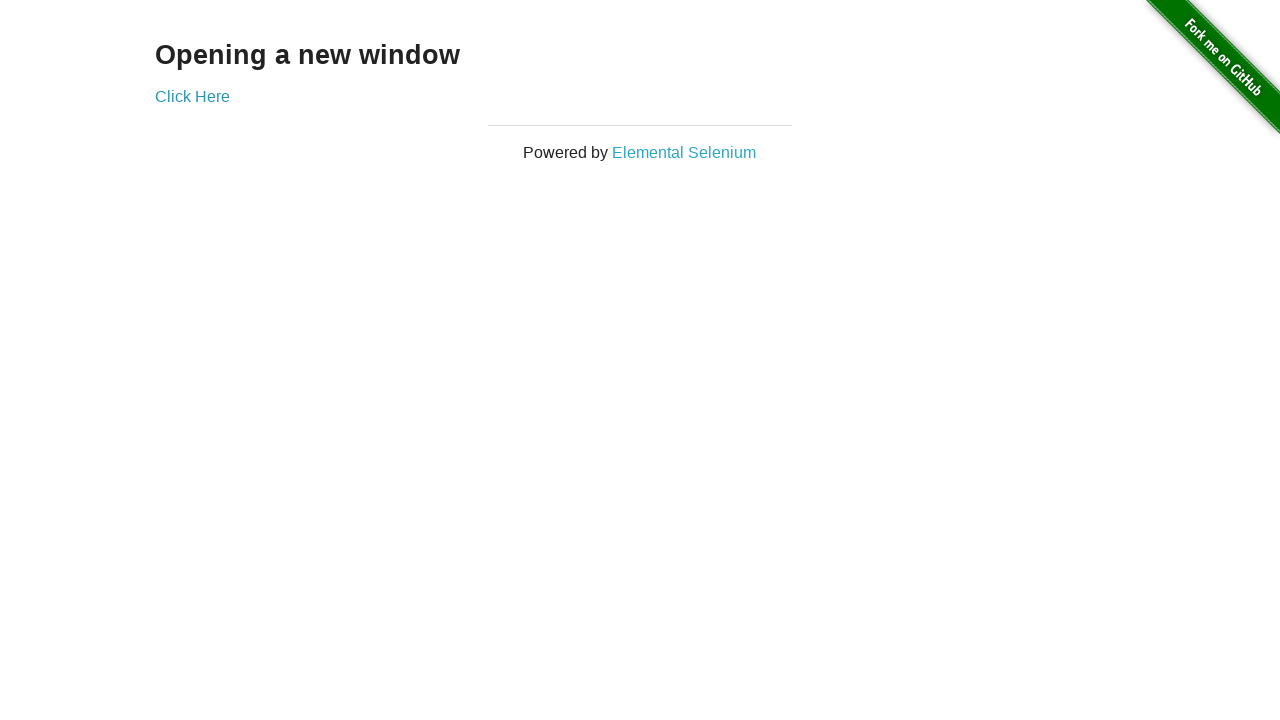

Brought original tab to front (iteration 38/100)
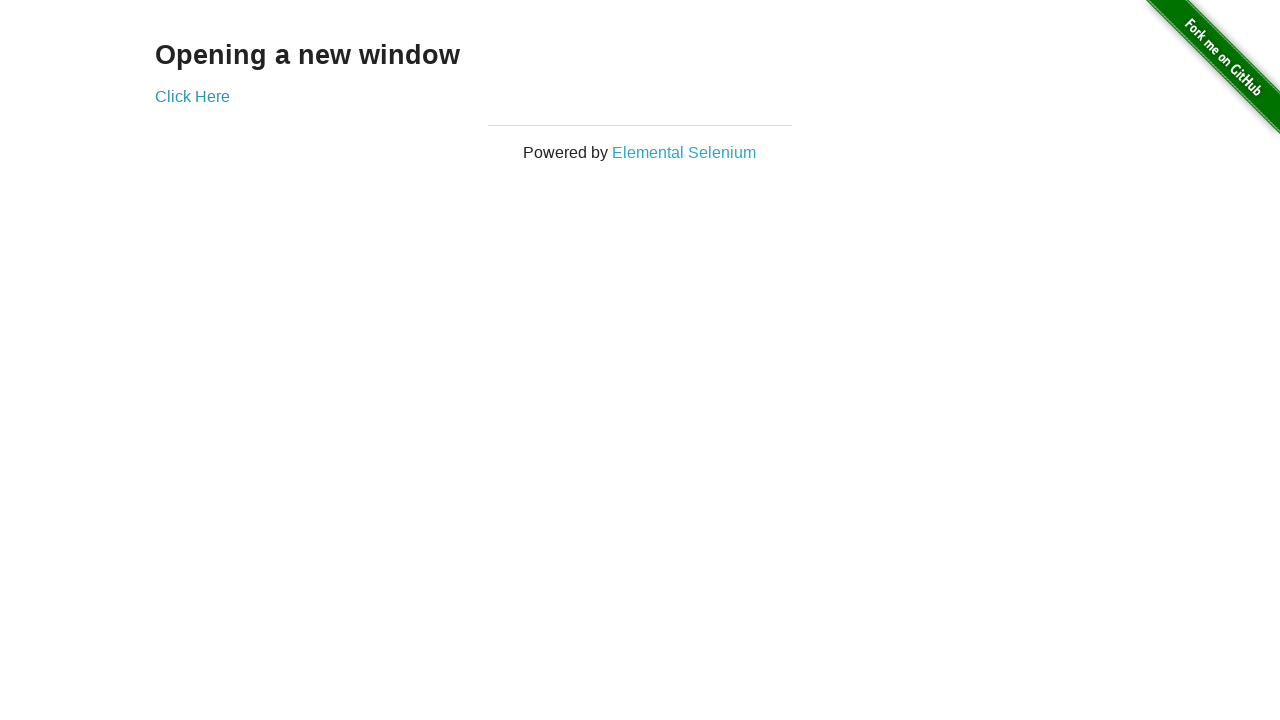

Brought new tab to front (iteration 38/100)
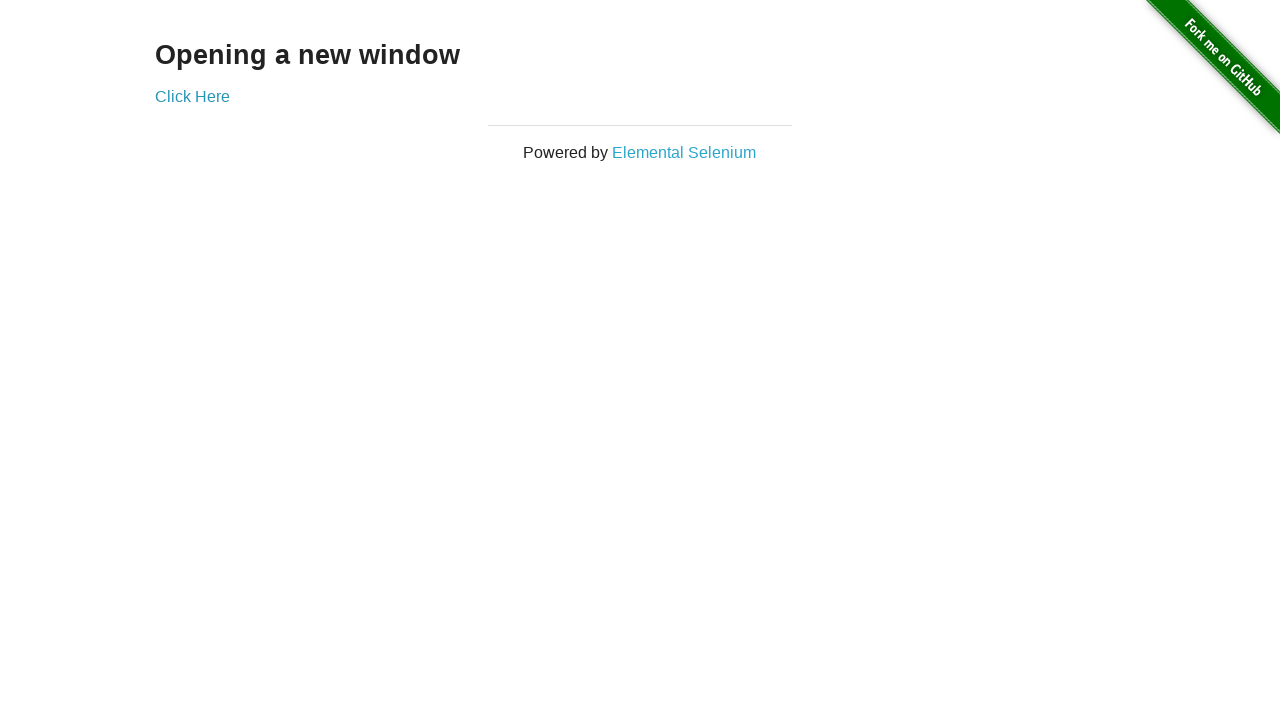

Brought original tab to front (iteration 39/100)
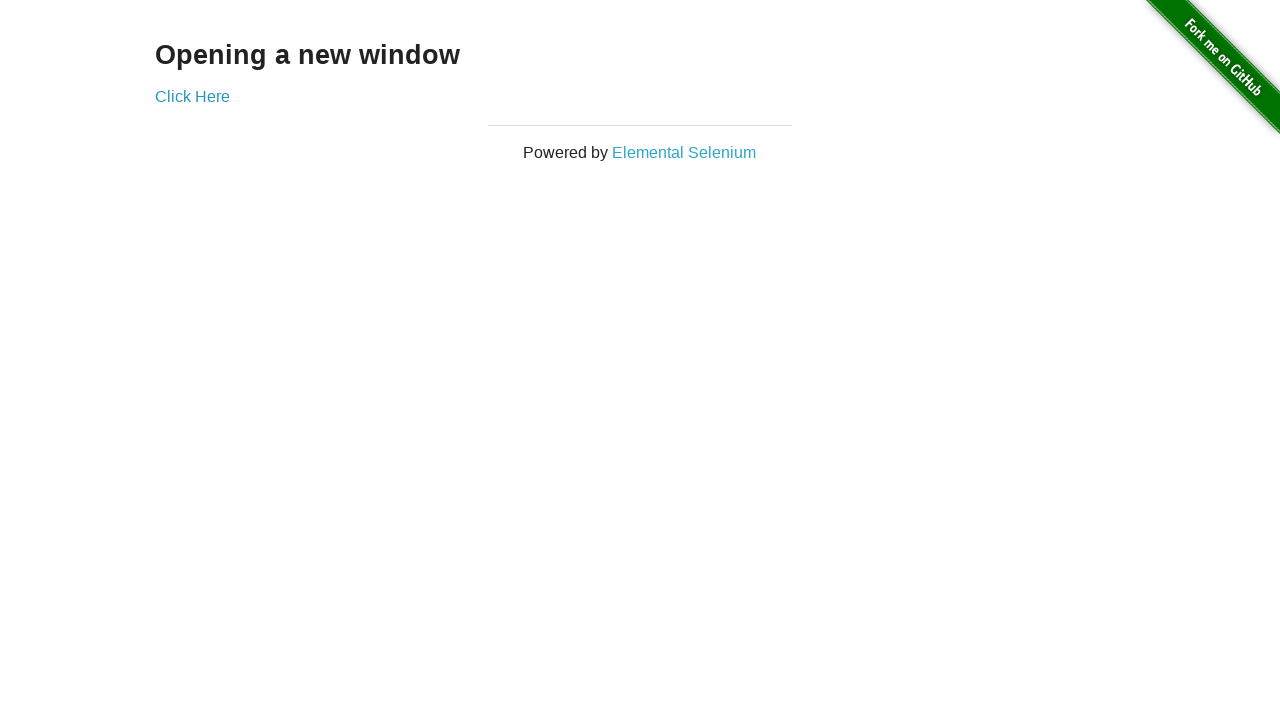

Brought new tab to front (iteration 39/100)
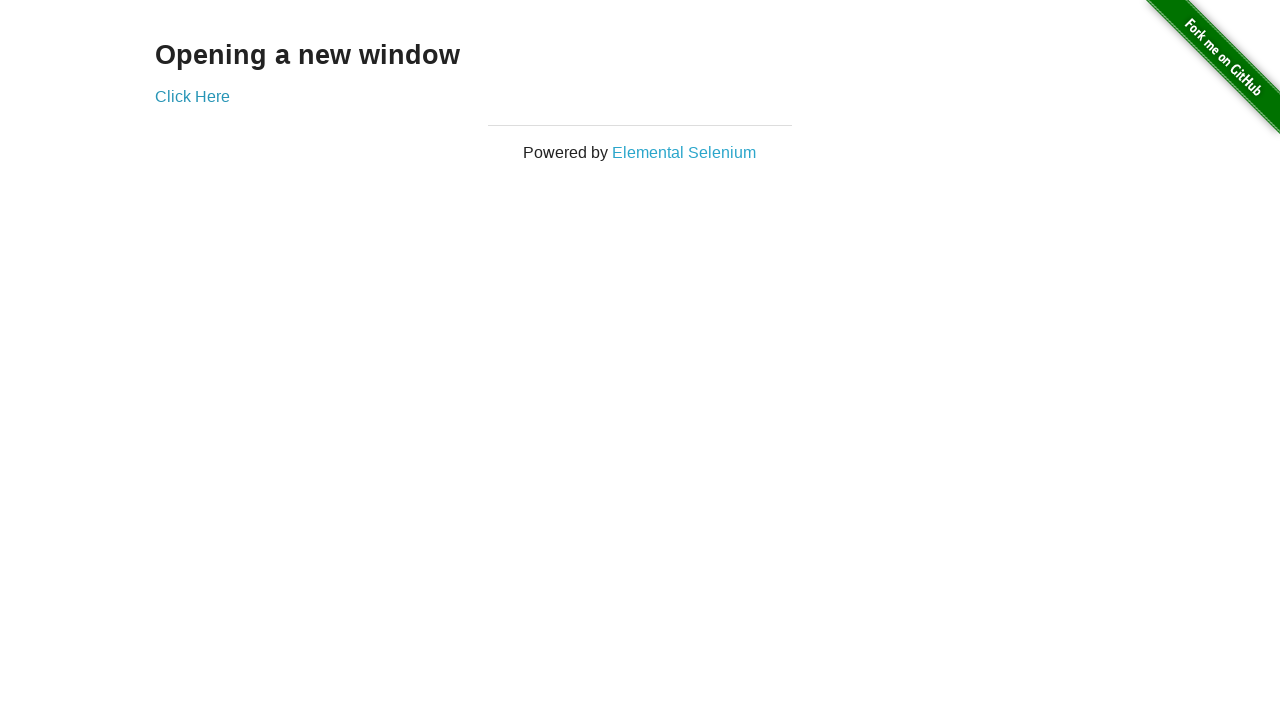

Brought original tab to front (iteration 40/100)
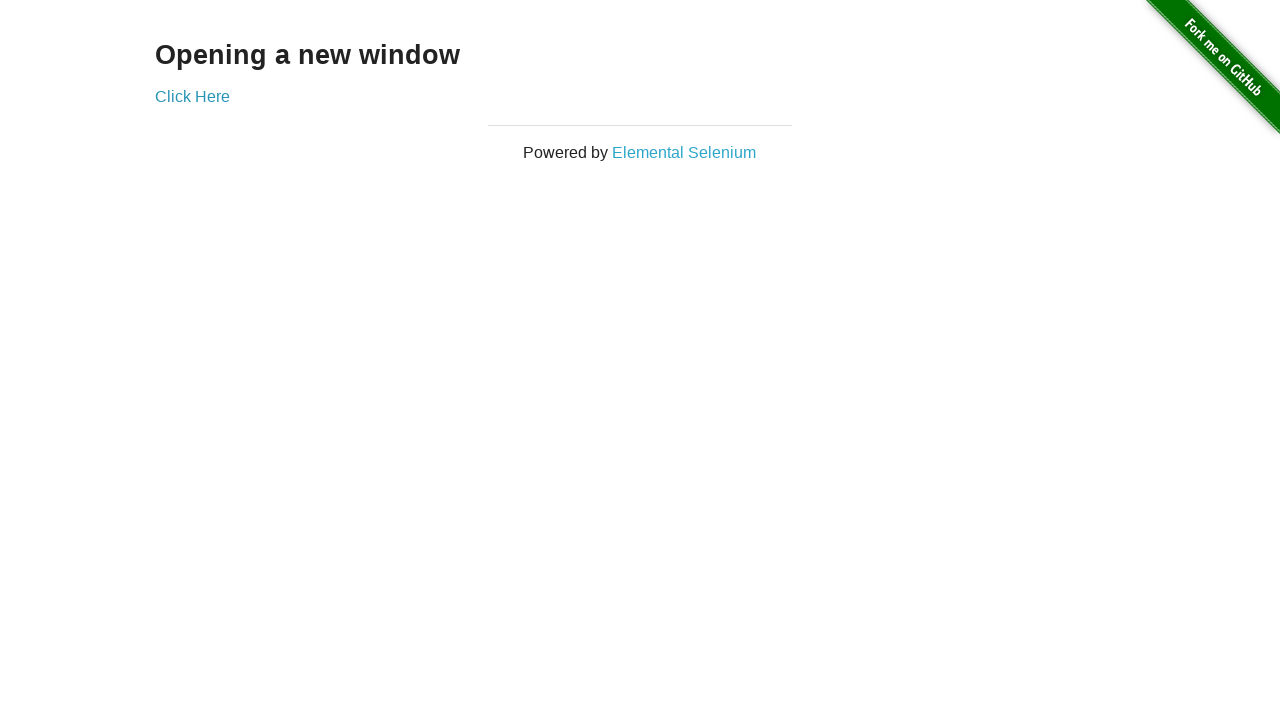

Brought new tab to front (iteration 40/100)
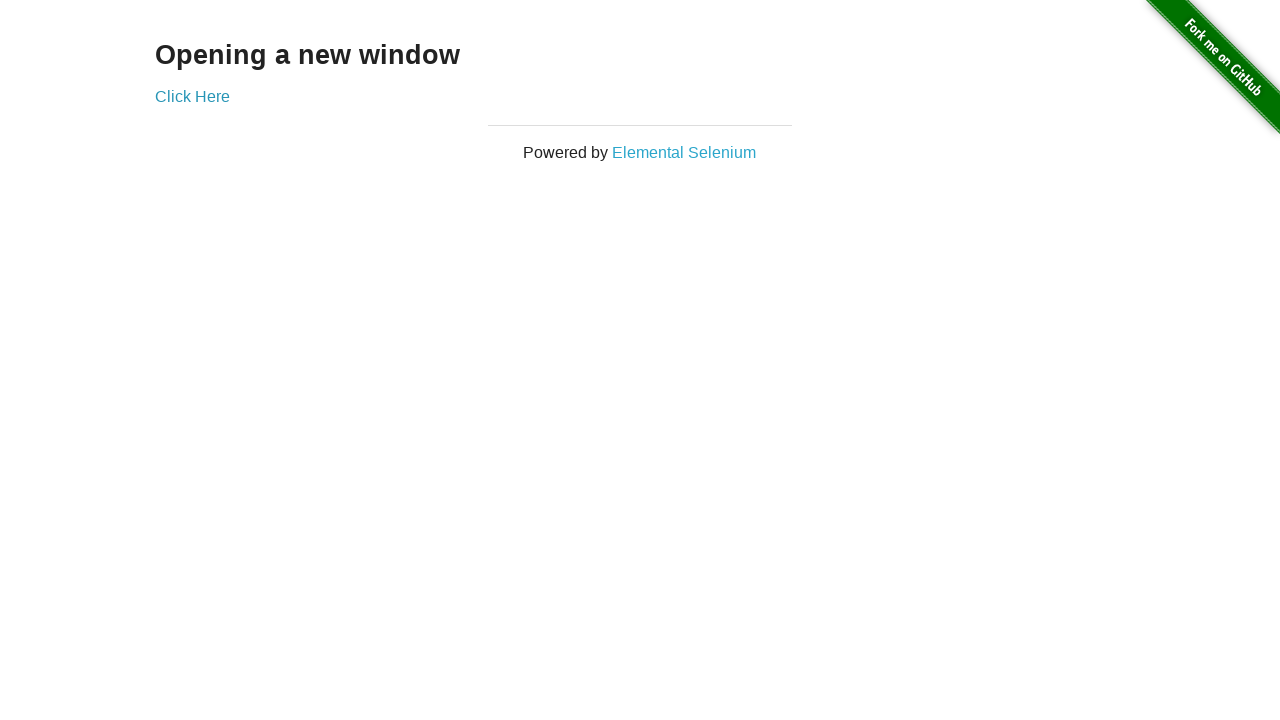

Brought original tab to front (iteration 41/100)
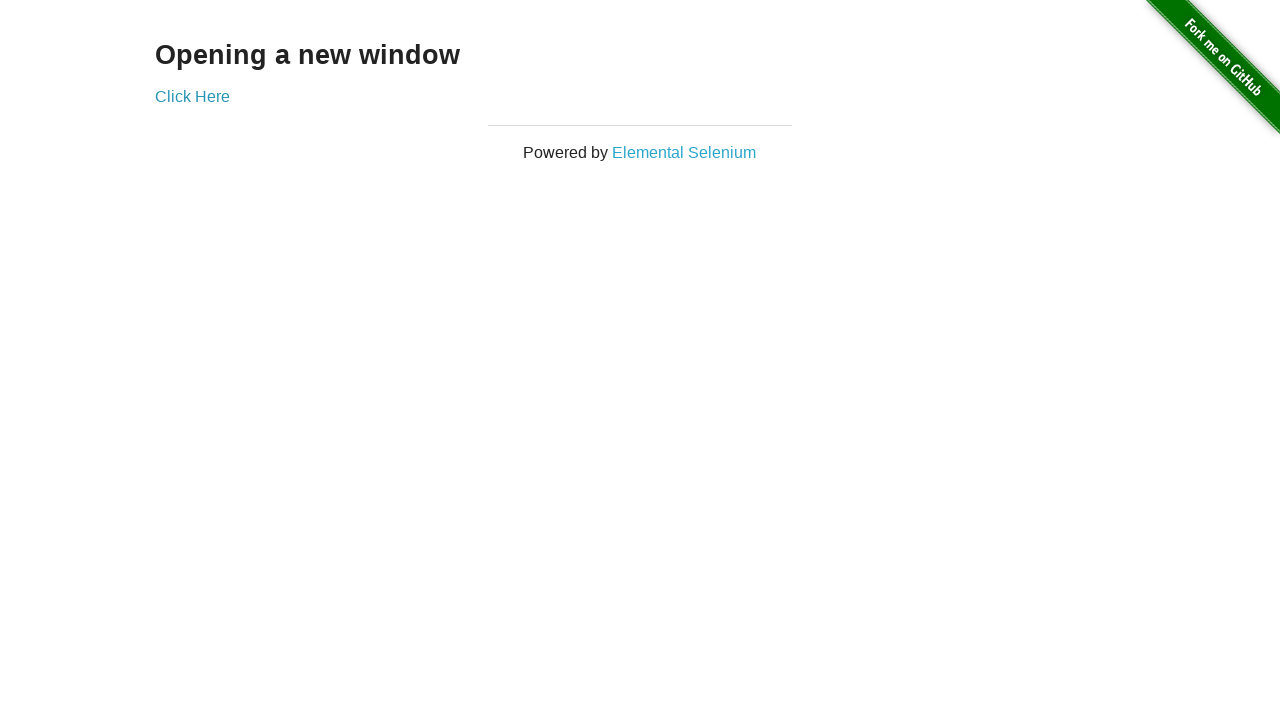

Brought new tab to front (iteration 41/100)
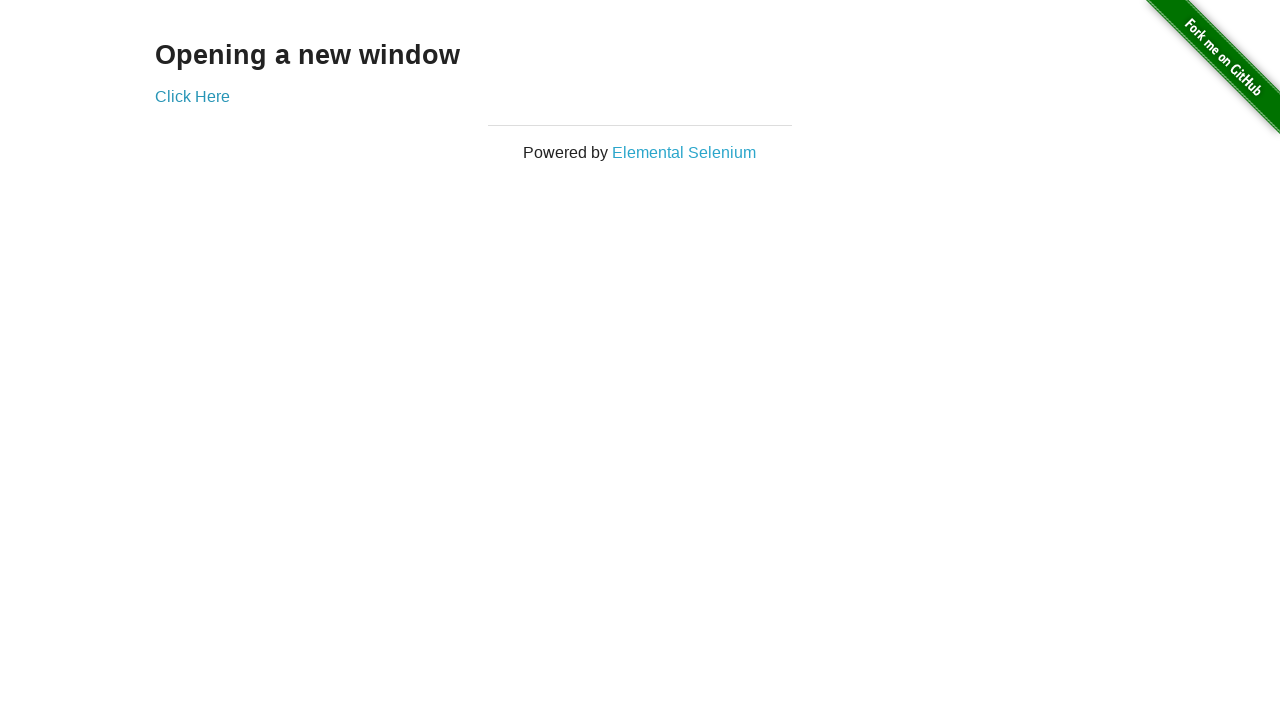

Brought original tab to front (iteration 42/100)
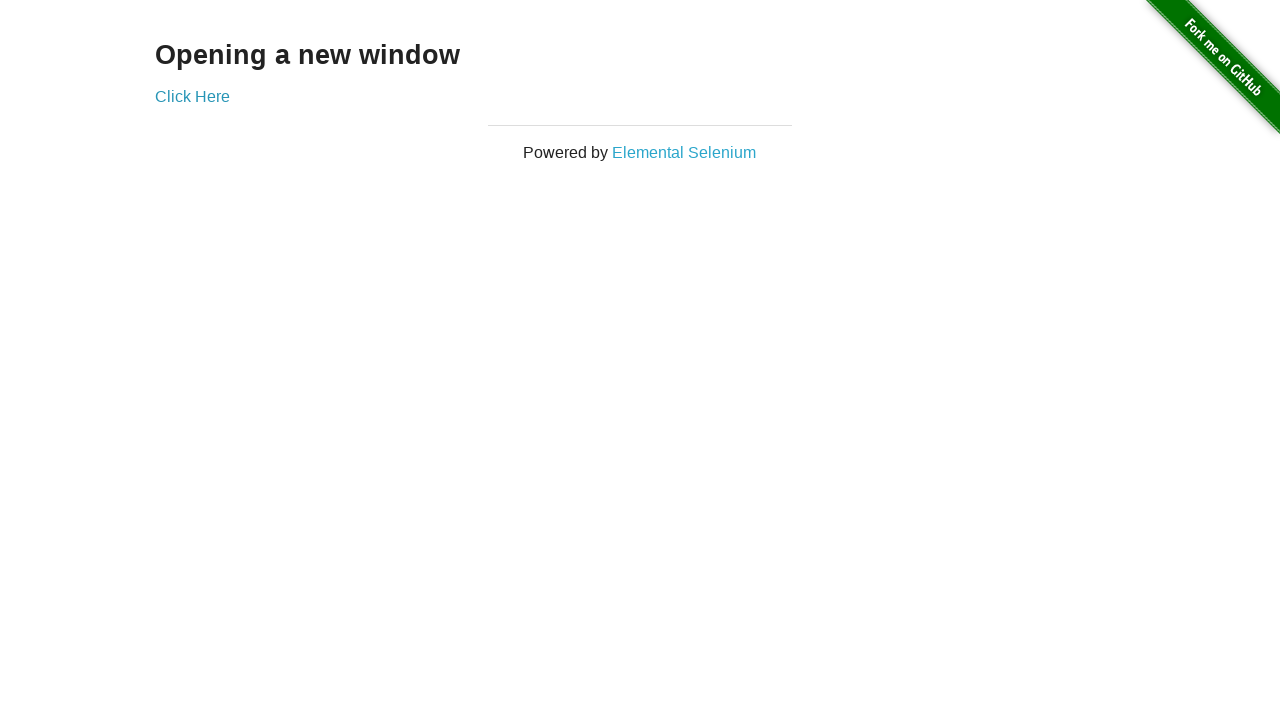

Brought new tab to front (iteration 42/100)
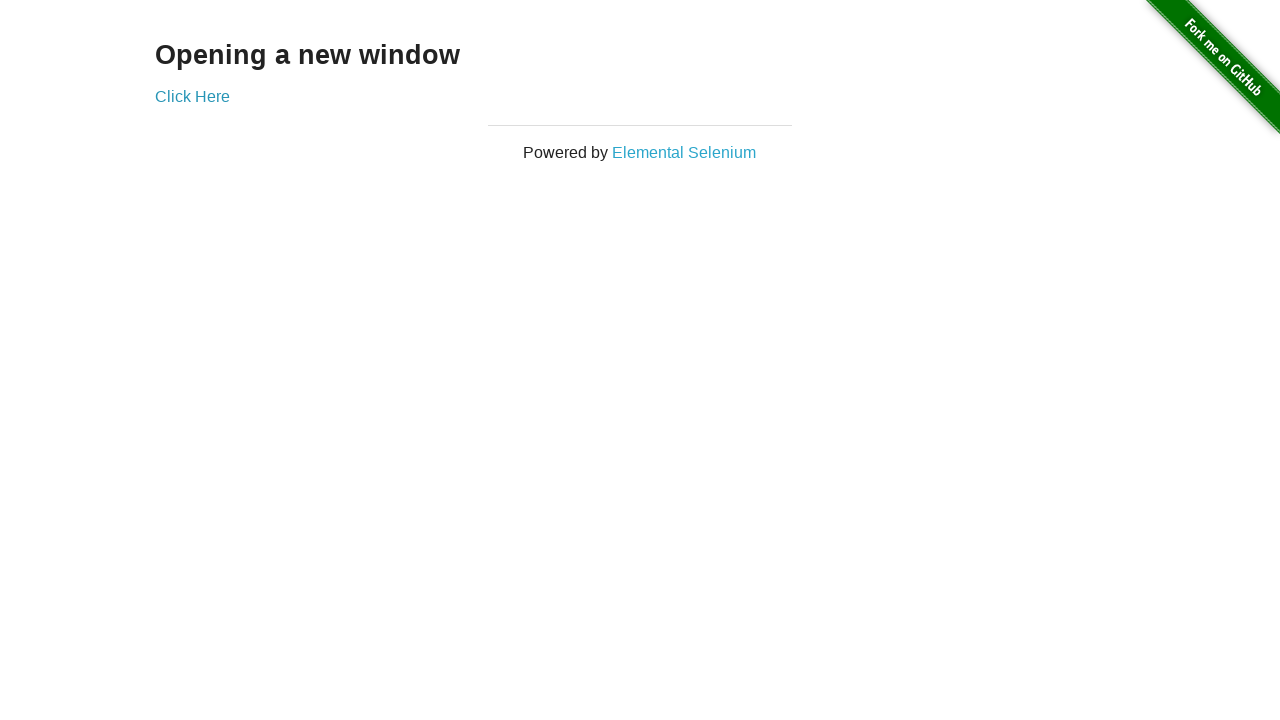

Brought original tab to front (iteration 43/100)
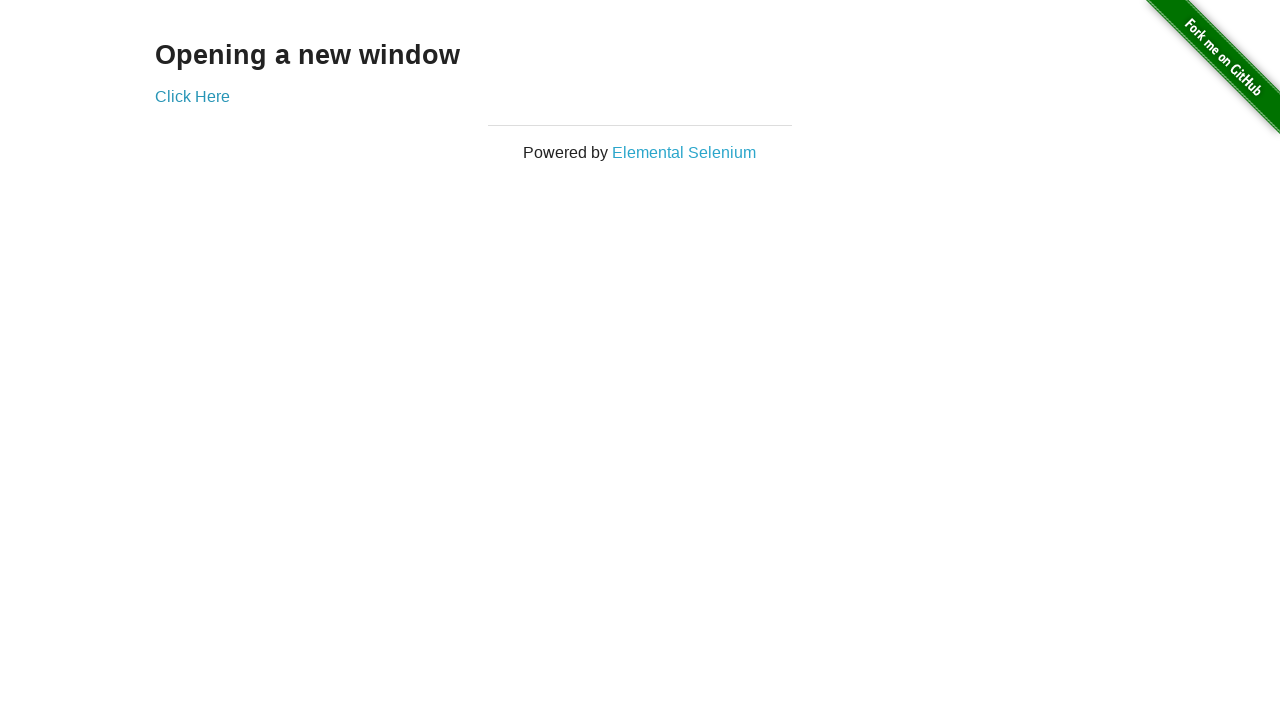

Brought new tab to front (iteration 43/100)
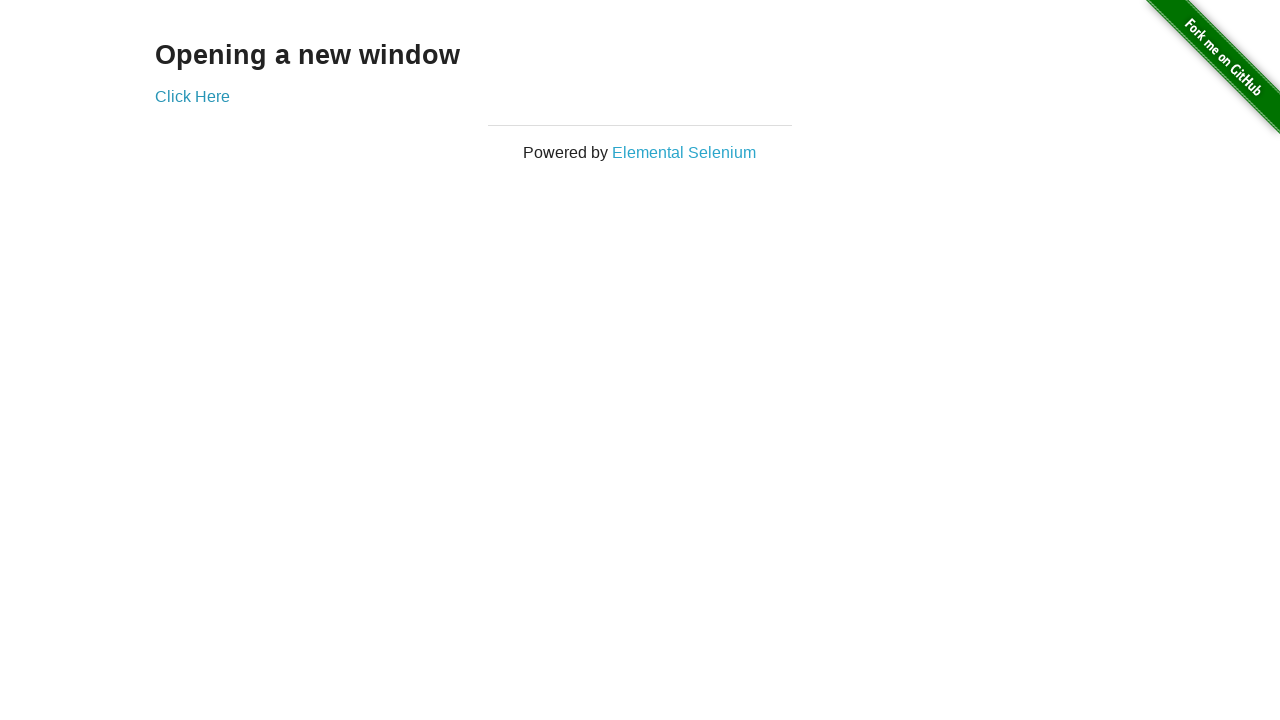

Brought original tab to front (iteration 44/100)
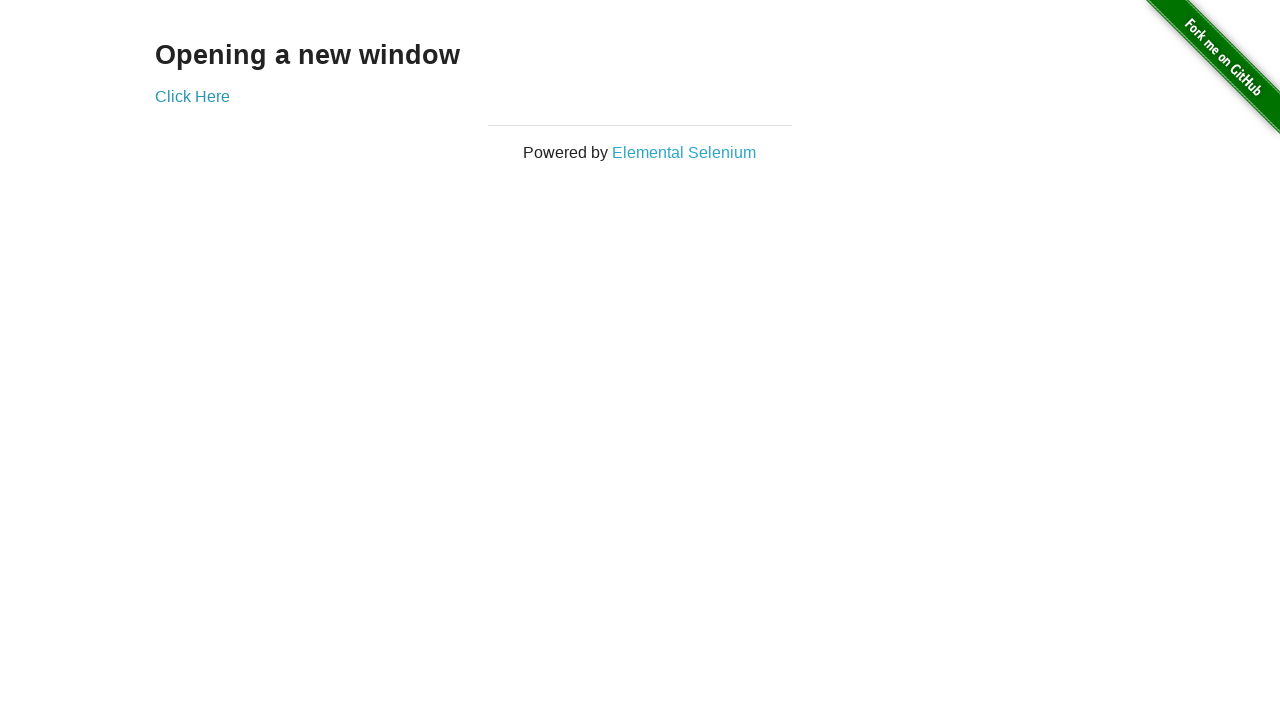

Brought new tab to front (iteration 44/100)
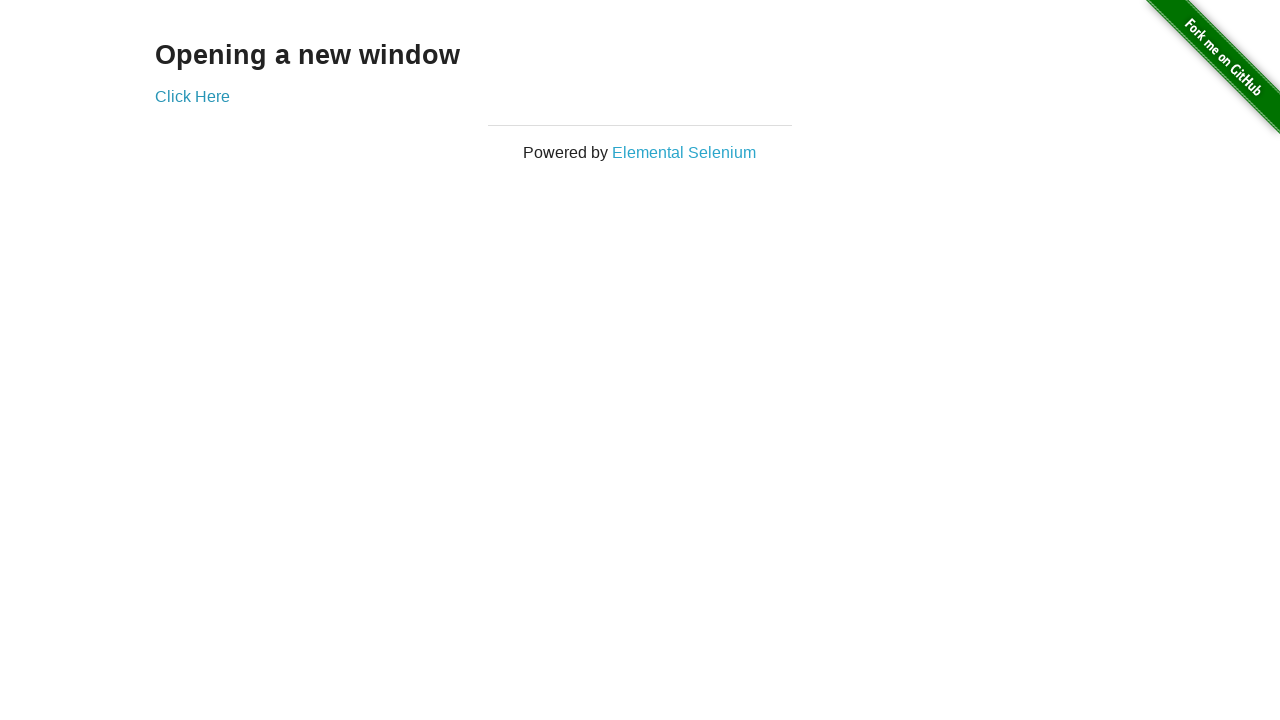

Brought original tab to front (iteration 45/100)
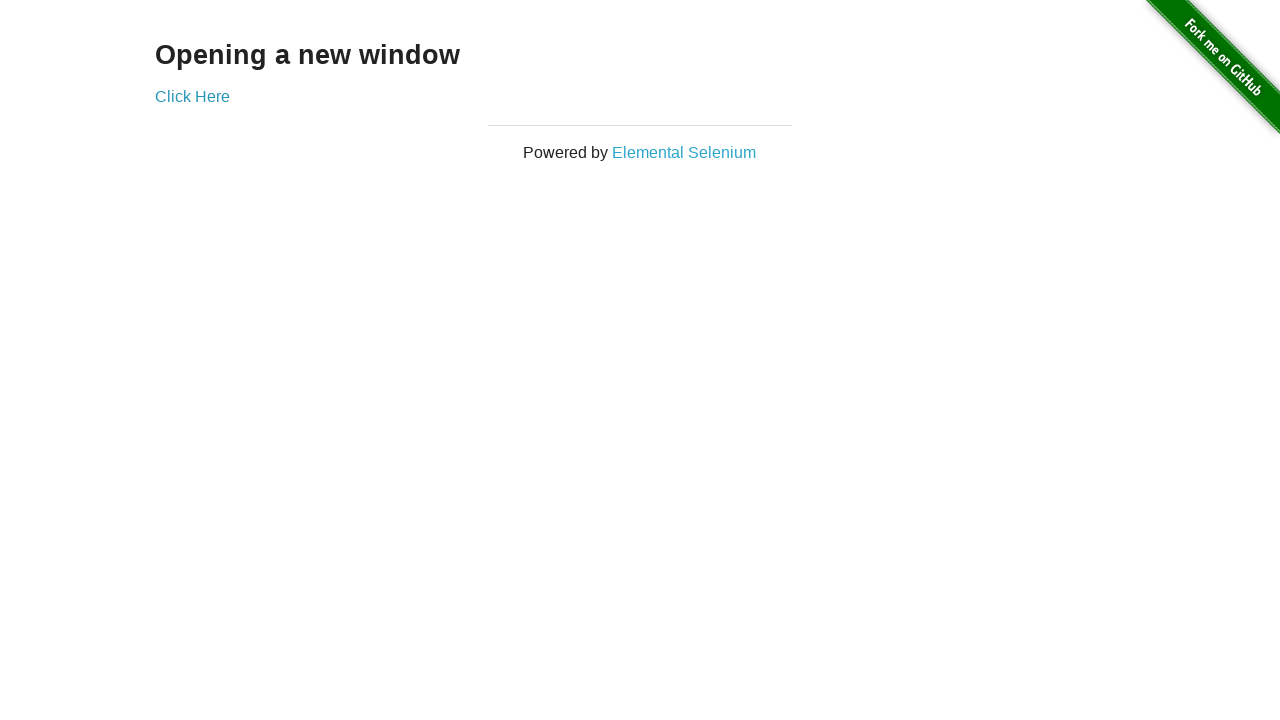

Brought new tab to front (iteration 45/100)
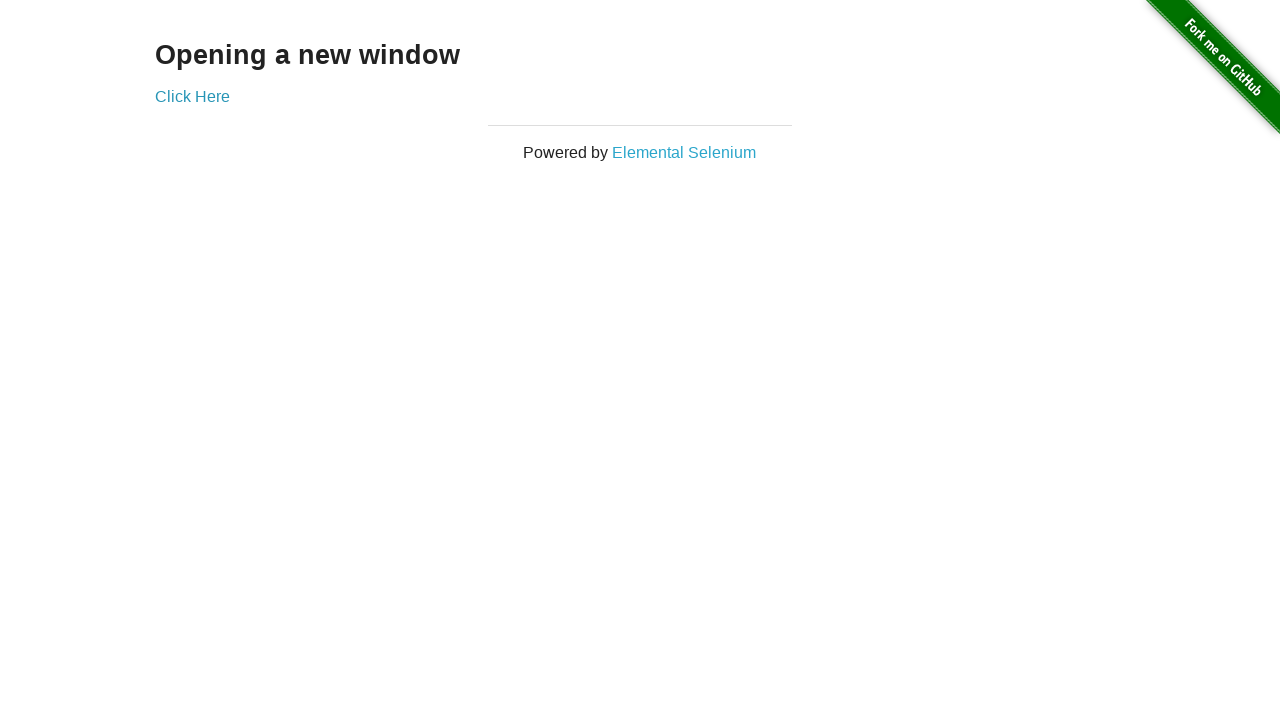

Brought original tab to front (iteration 46/100)
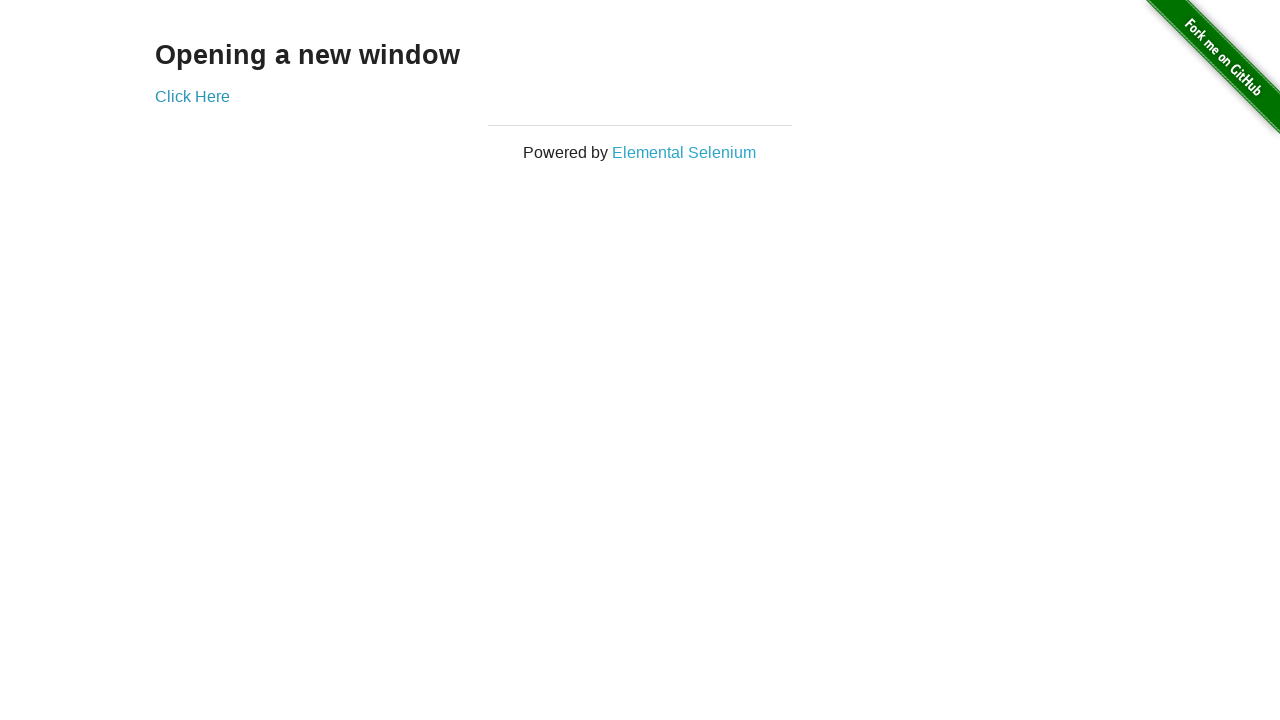

Brought new tab to front (iteration 46/100)
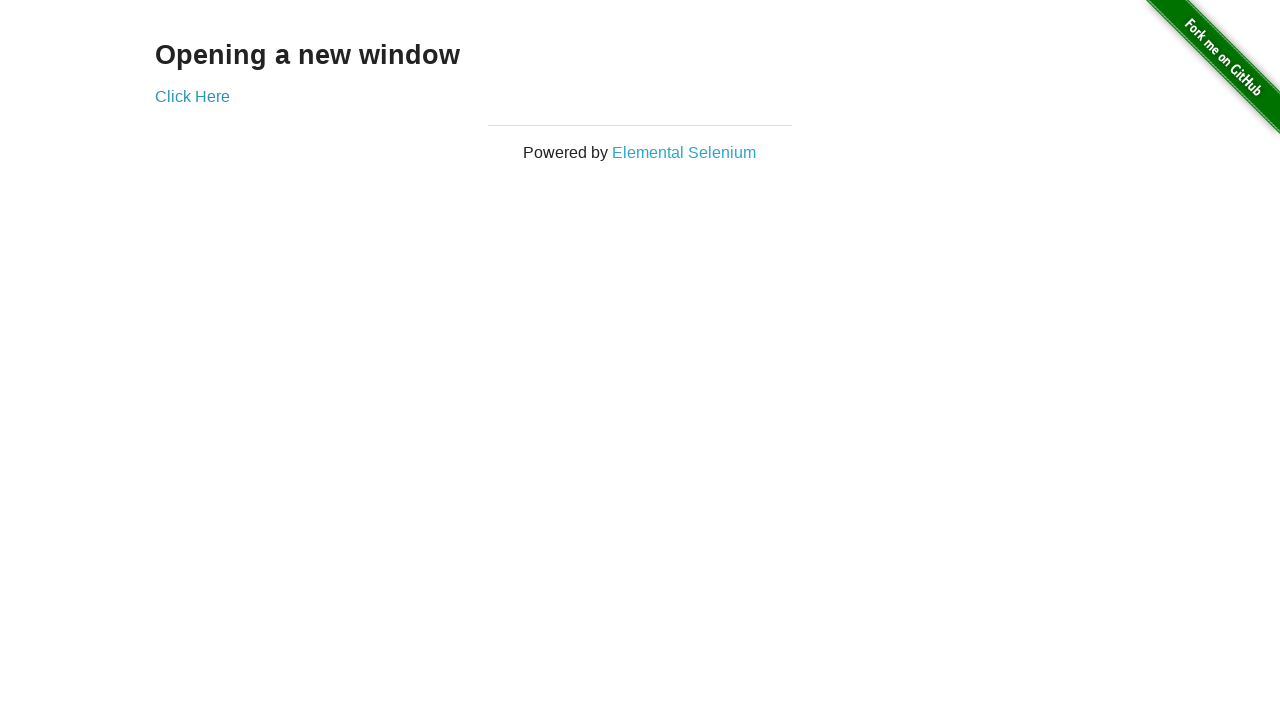

Brought original tab to front (iteration 47/100)
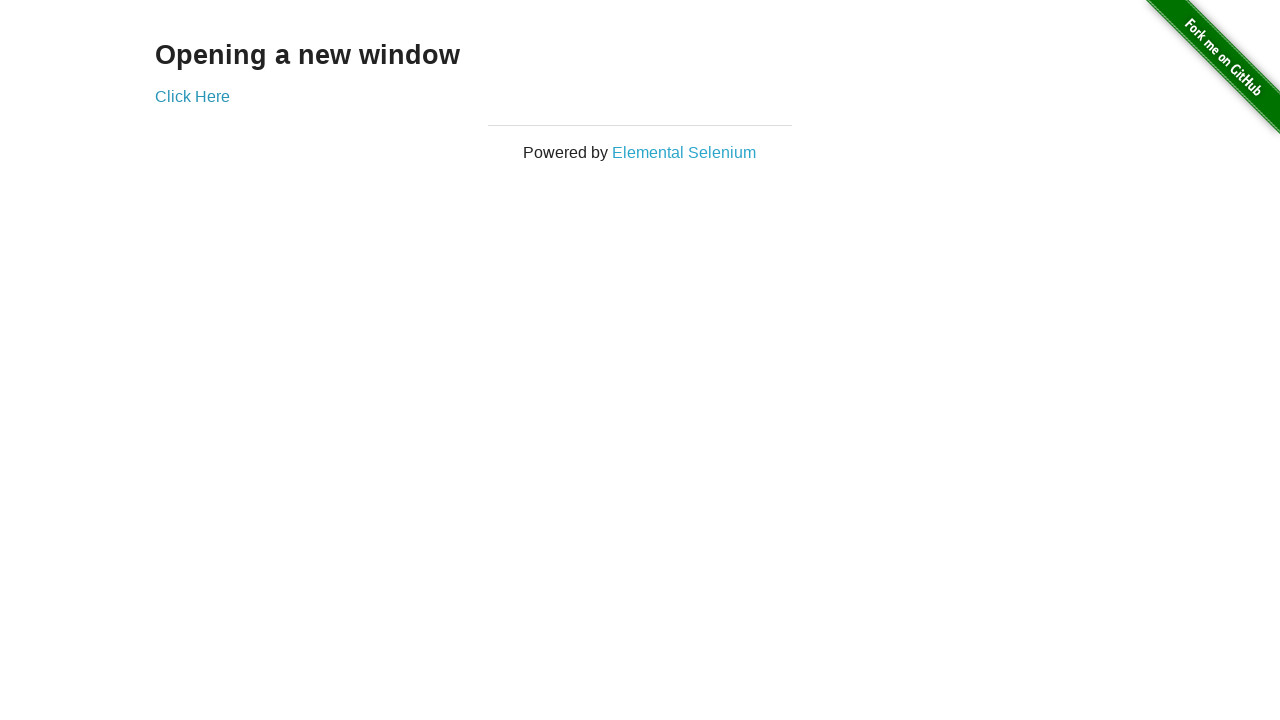

Brought new tab to front (iteration 47/100)
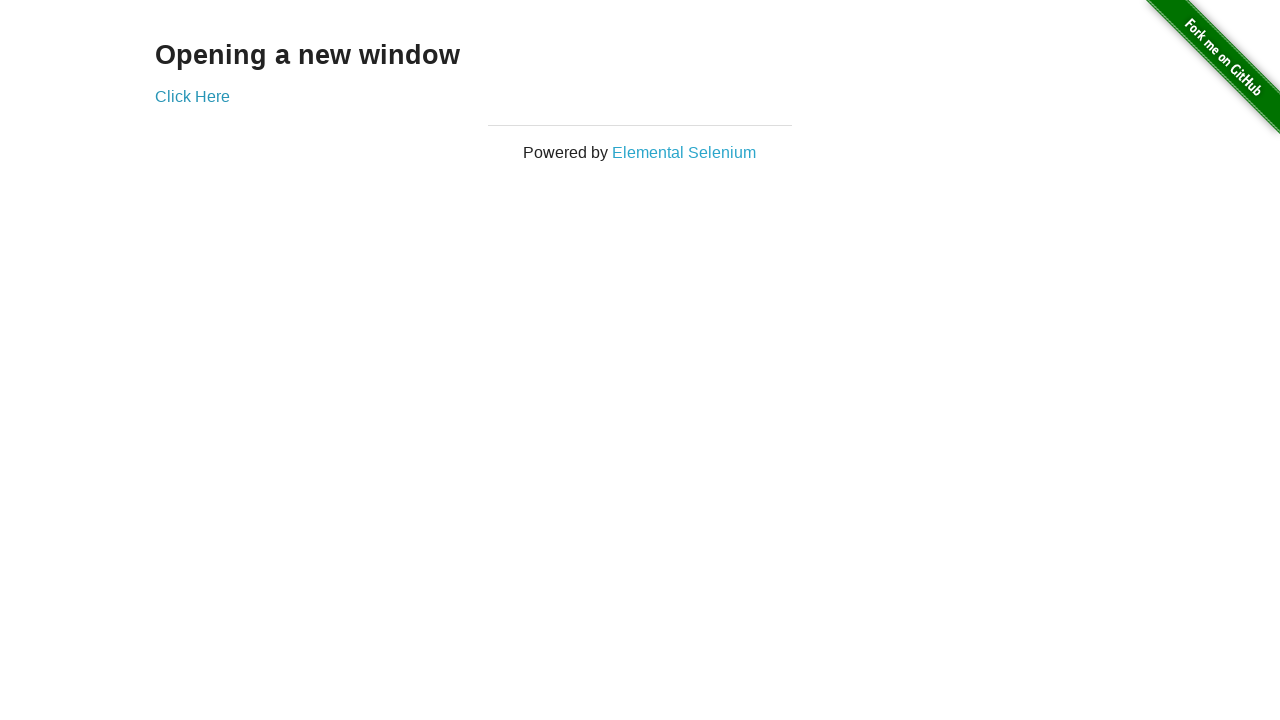

Brought original tab to front (iteration 48/100)
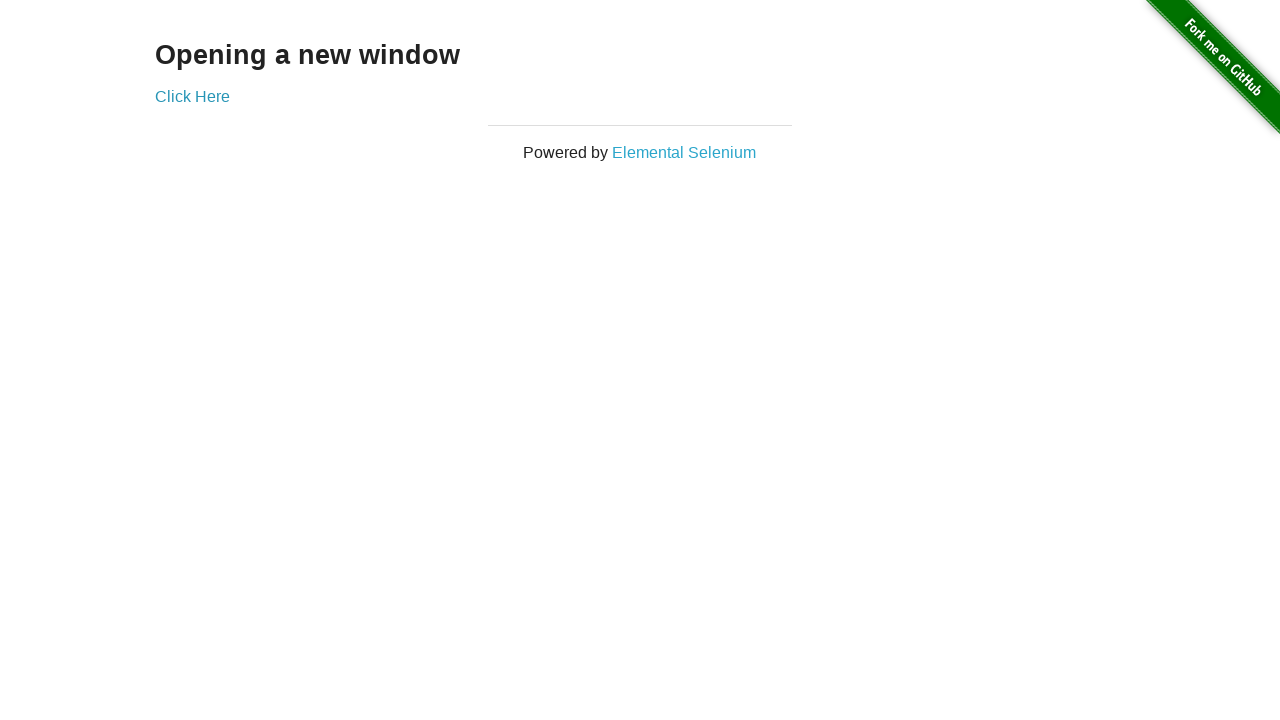

Brought new tab to front (iteration 48/100)
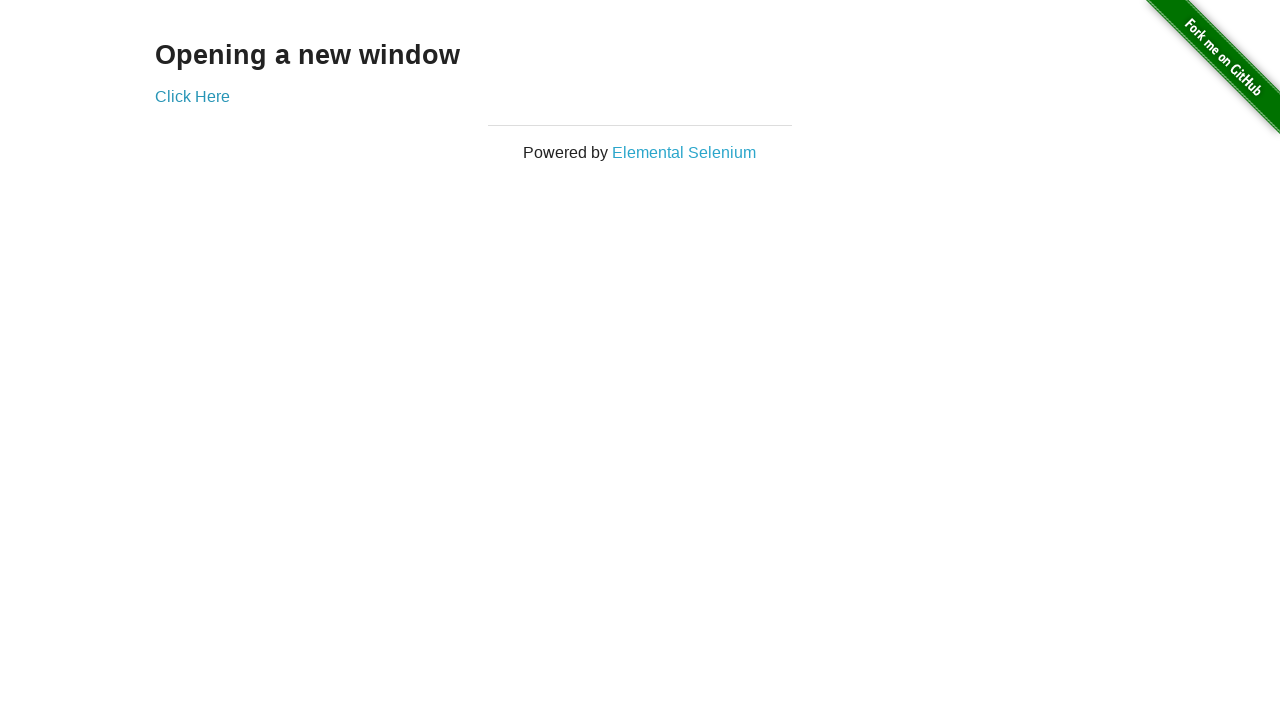

Brought original tab to front (iteration 49/100)
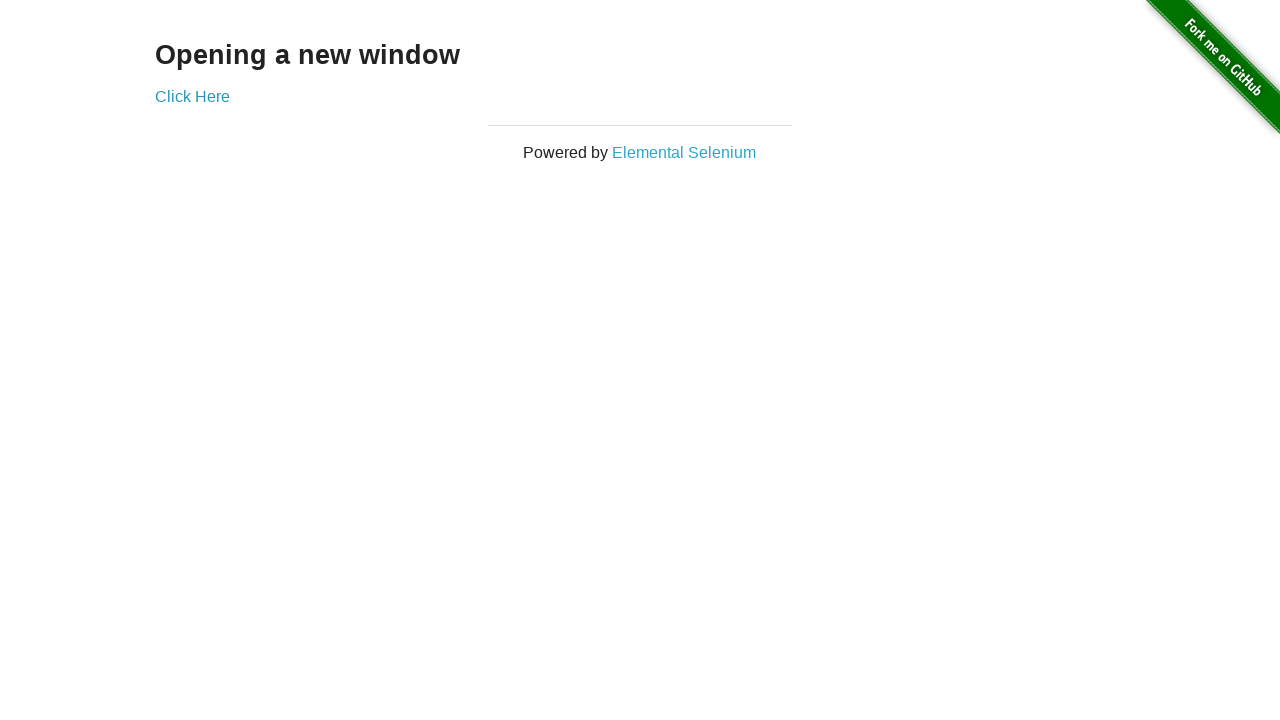

Brought new tab to front (iteration 49/100)
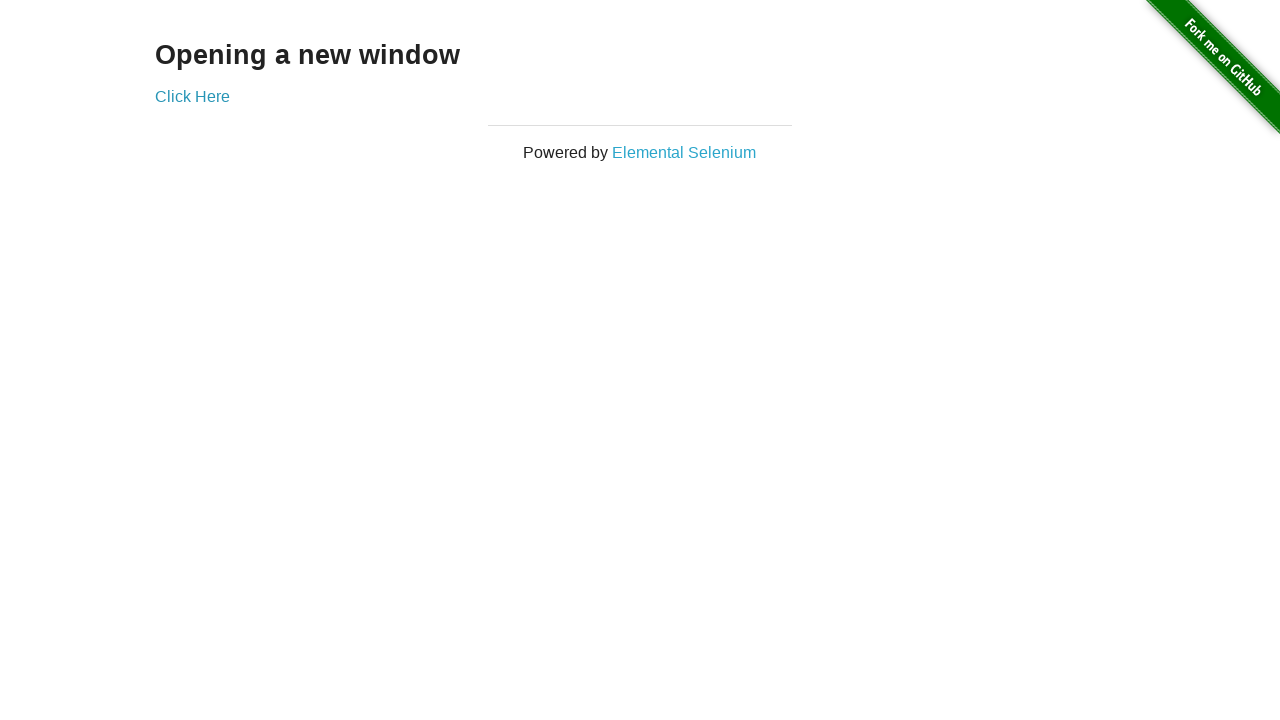

Brought original tab to front (iteration 50/100)
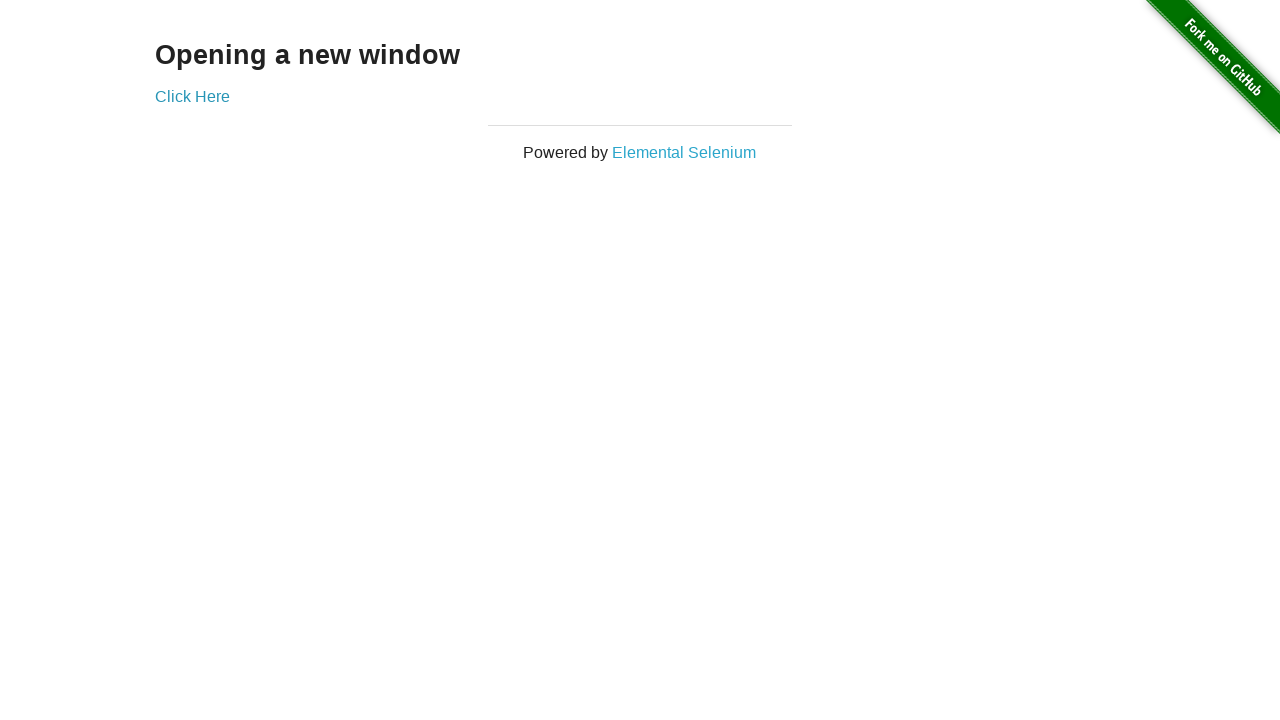

Brought new tab to front (iteration 50/100)
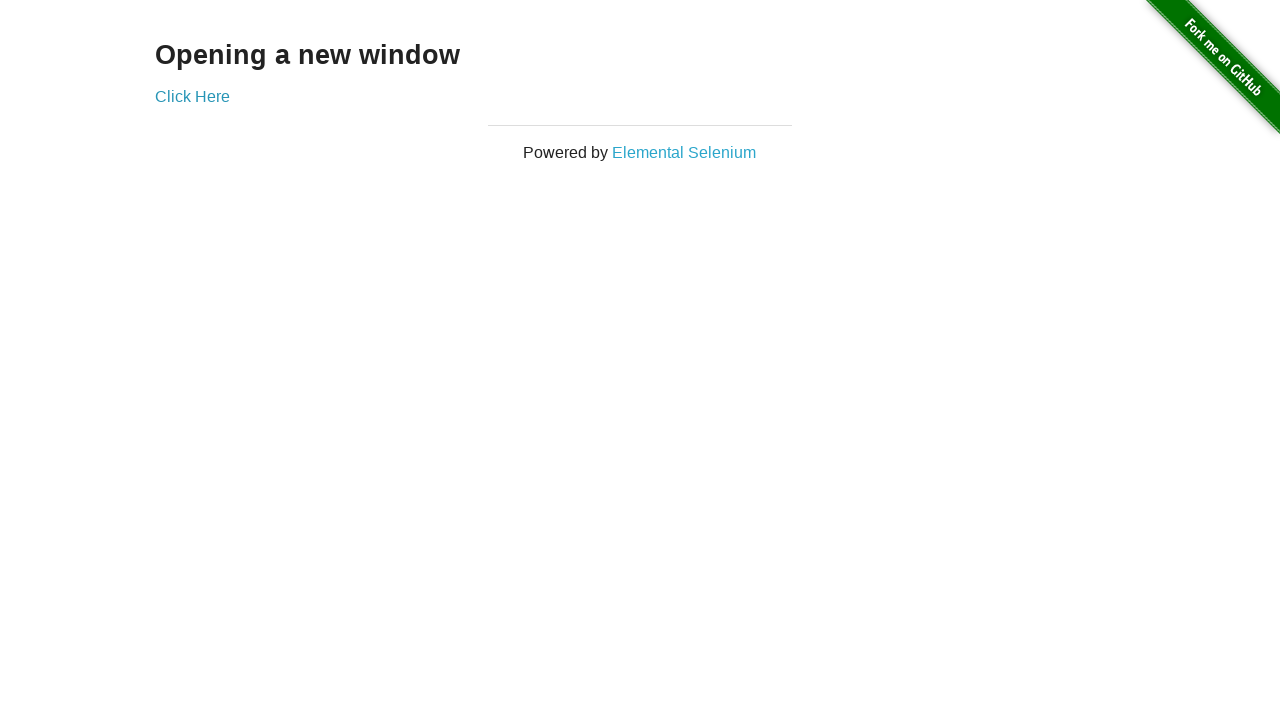

Brought original tab to front (iteration 51/100)
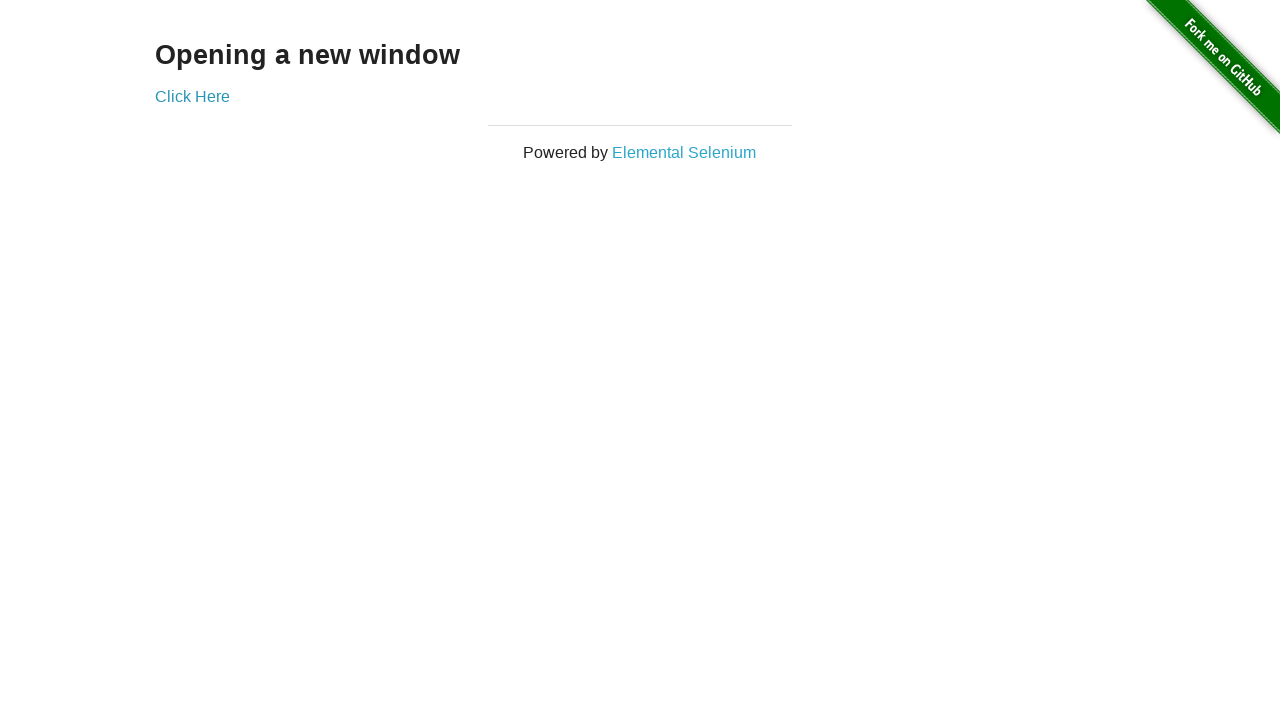

Brought new tab to front (iteration 51/100)
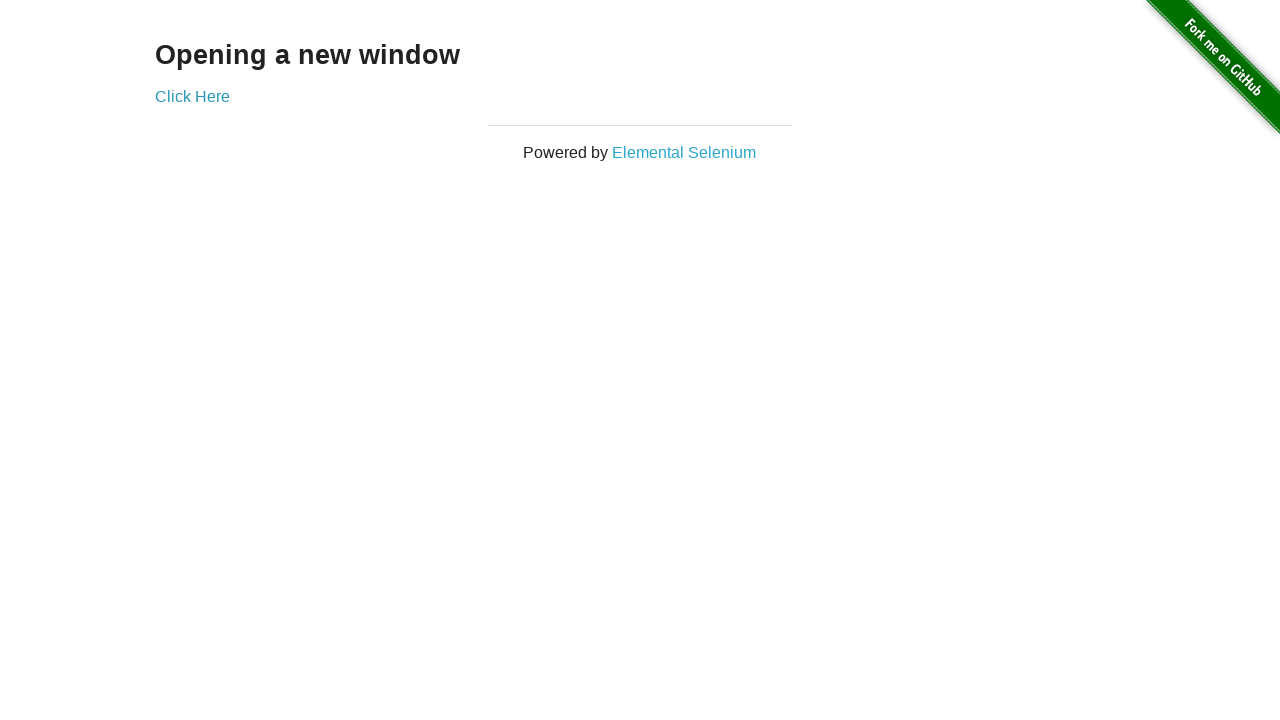

Brought original tab to front (iteration 52/100)
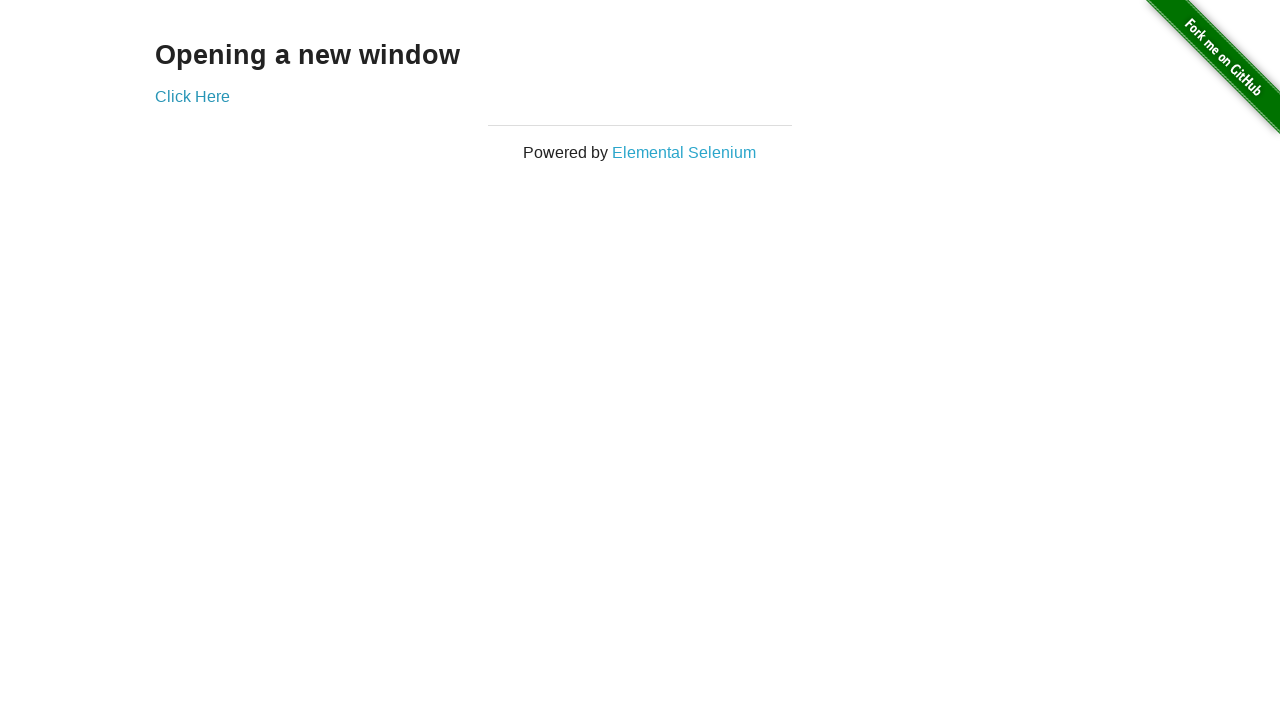

Brought new tab to front (iteration 52/100)
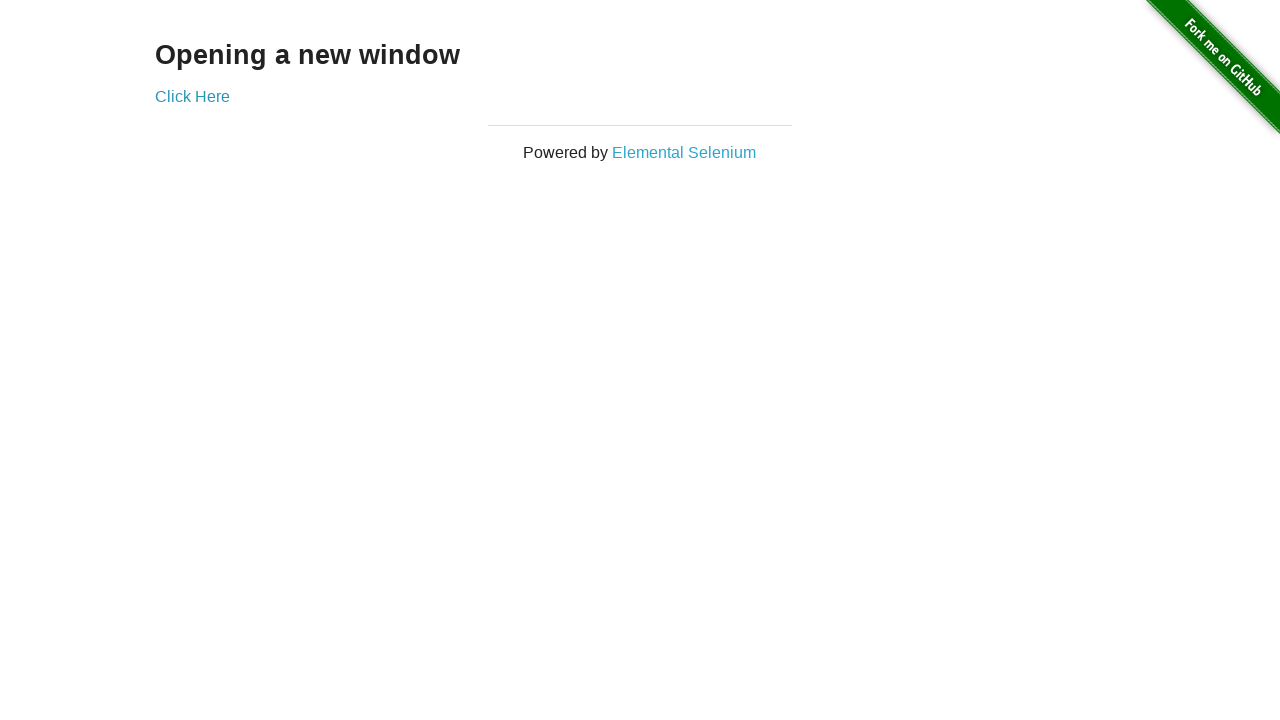

Brought original tab to front (iteration 53/100)
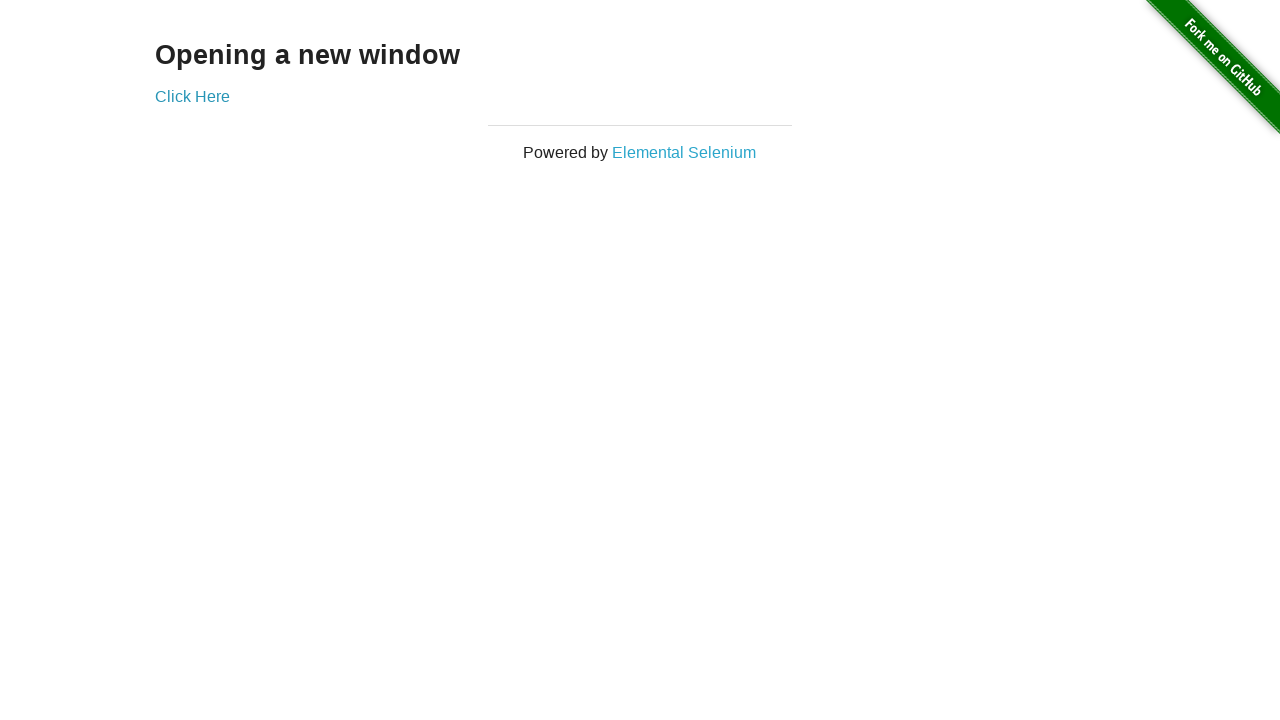

Brought new tab to front (iteration 53/100)
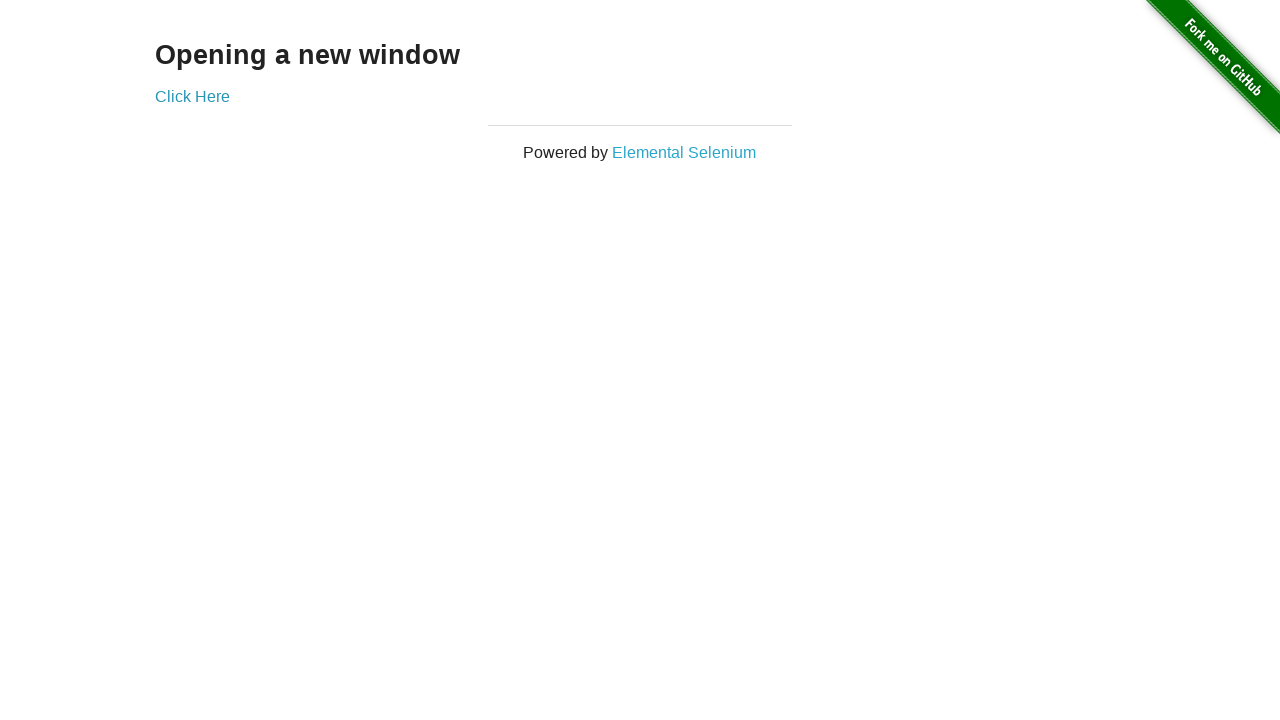

Brought original tab to front (iteration 54/100)
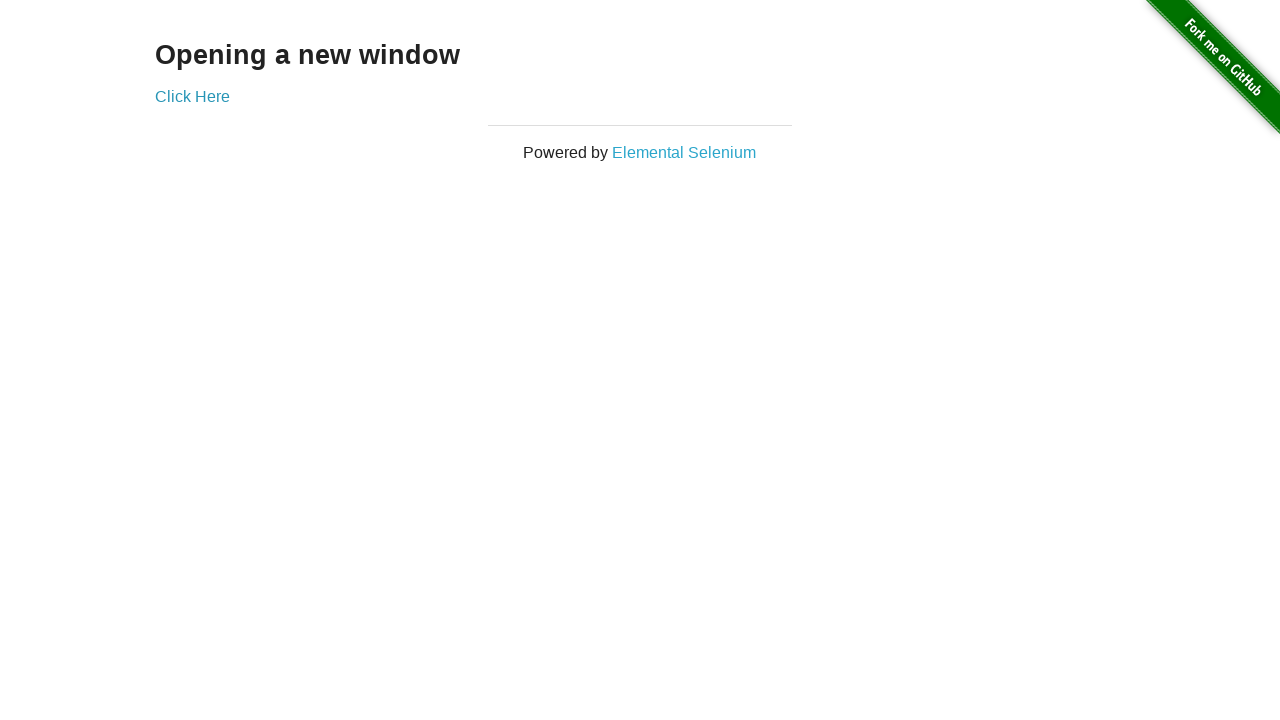

Brought new tab to front (iteration 54/100)
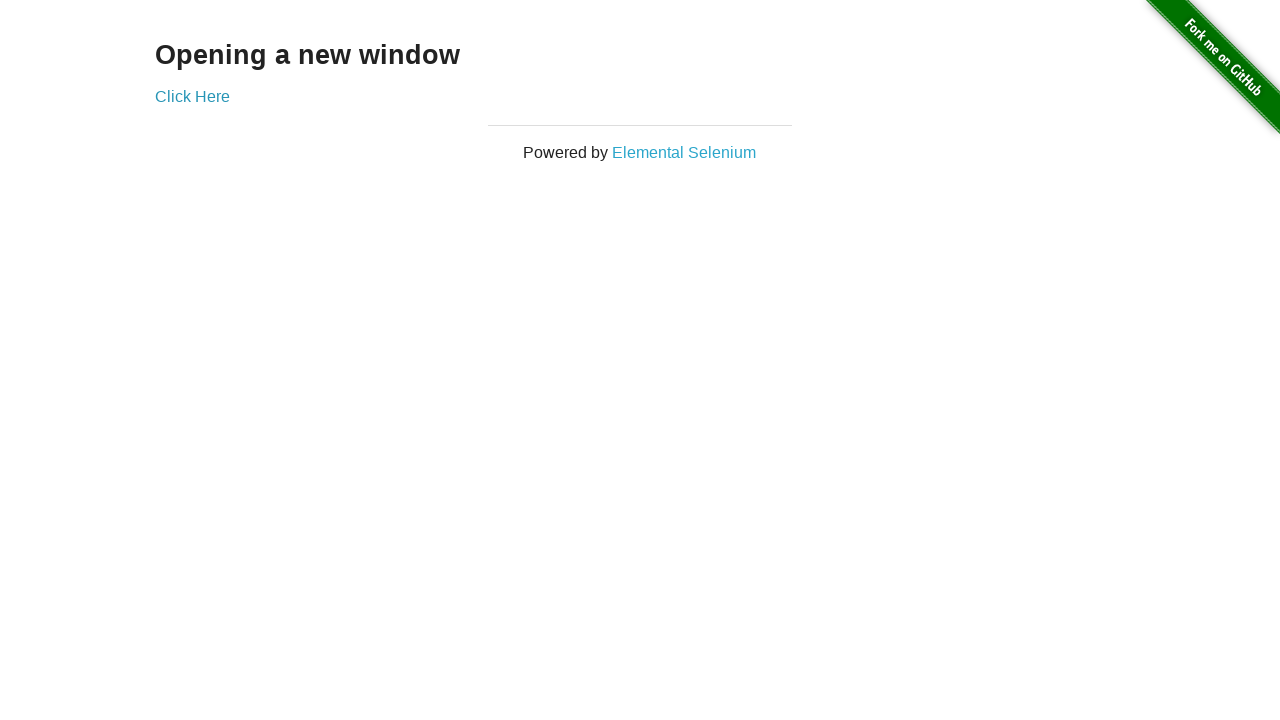

Brought original tab to front (iteration 55/100)
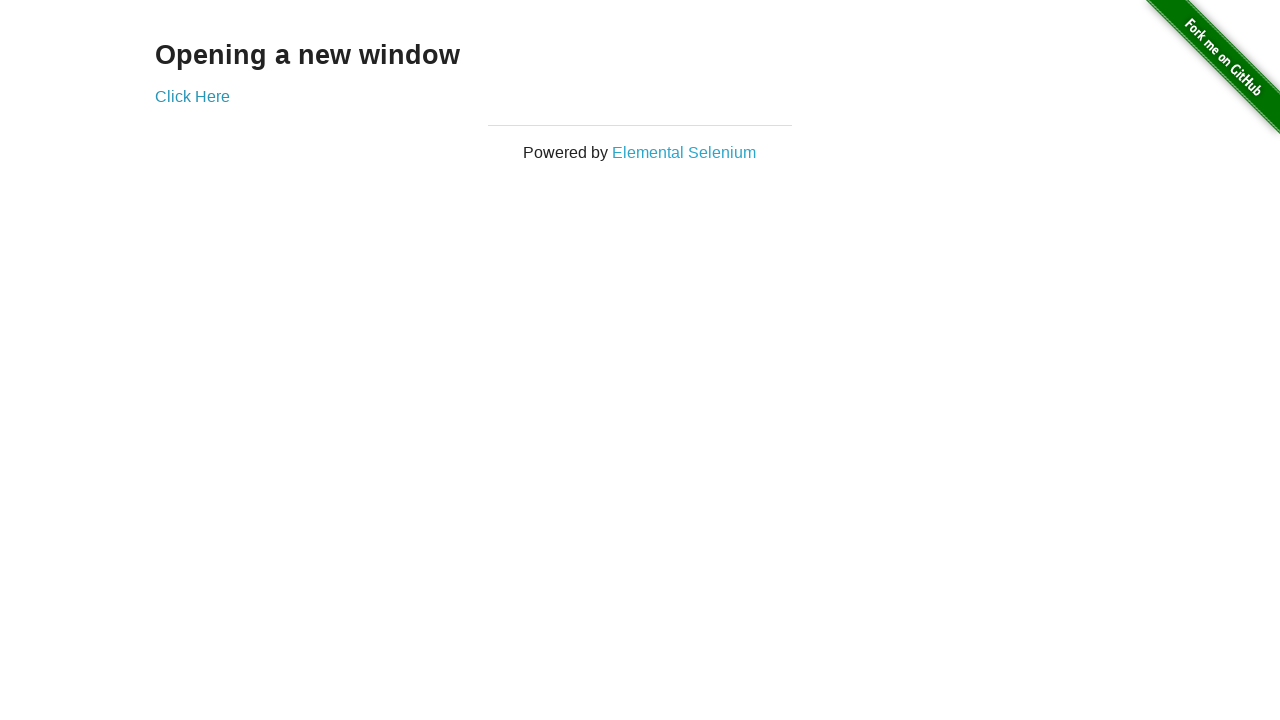

Brought new tab to front (iteration 55/100)
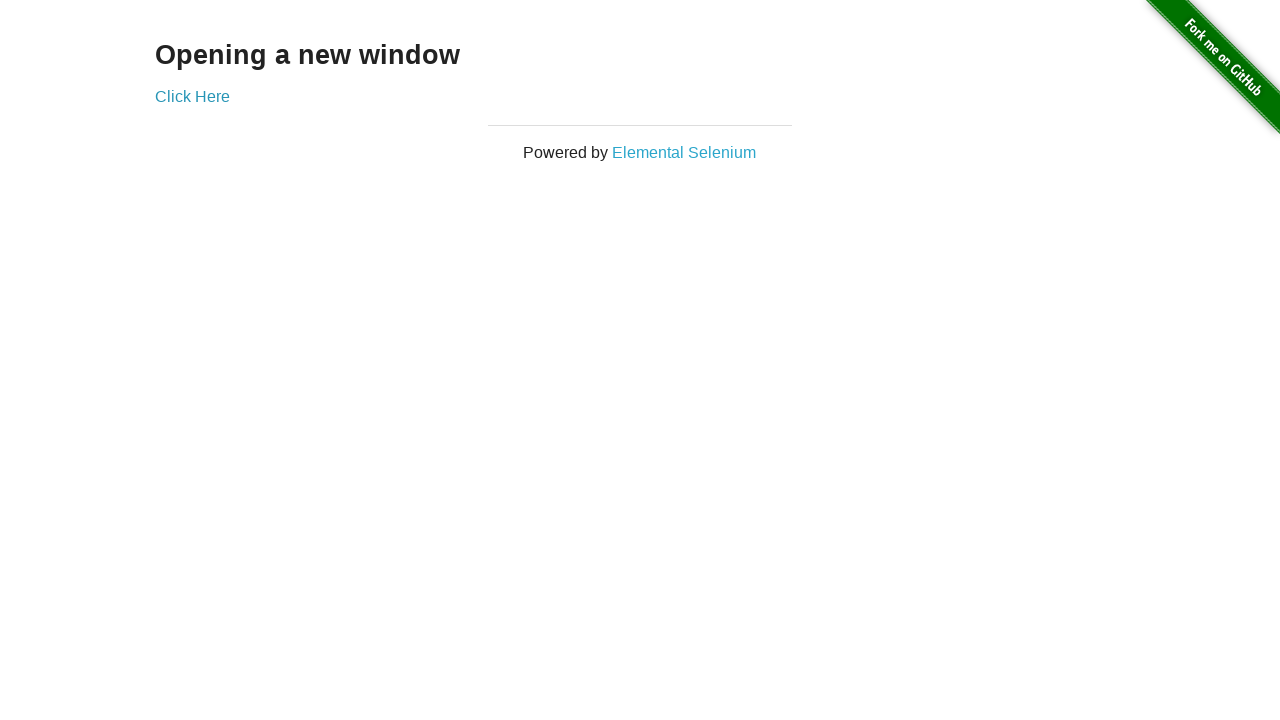

Brought original tab to front (iteration 56/100)
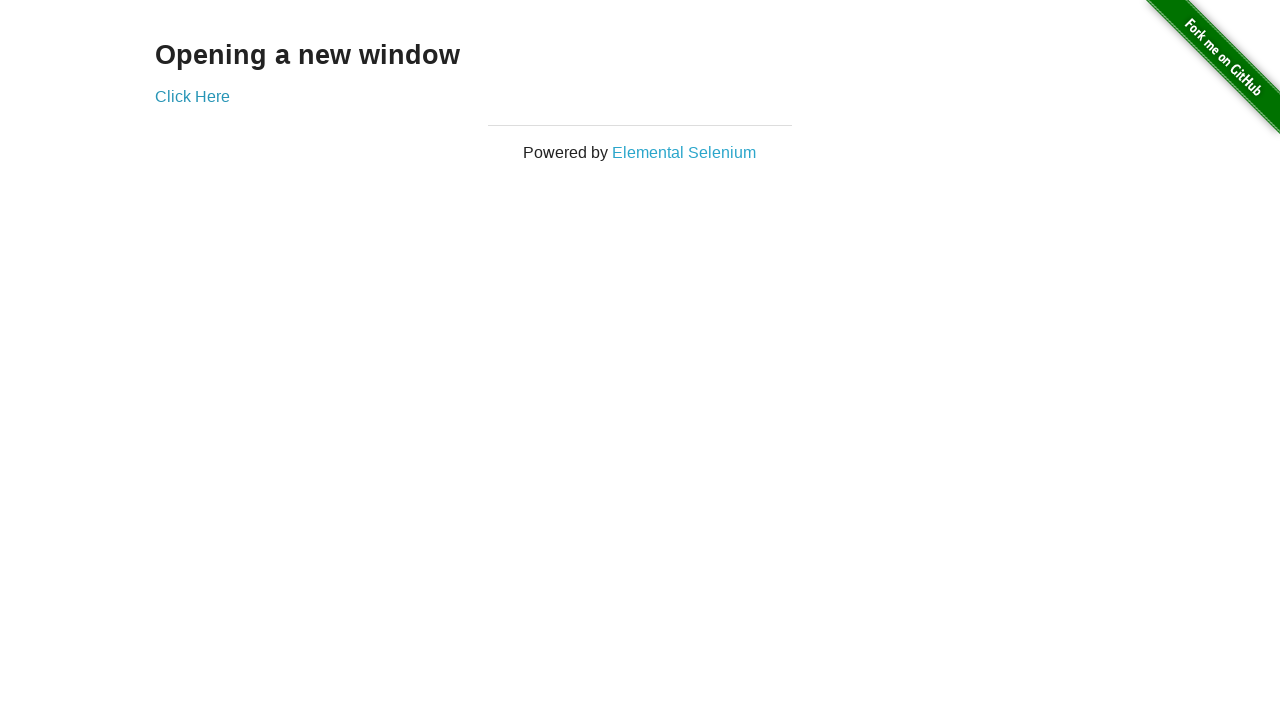

Brought new tab to front (iteration 56/100)
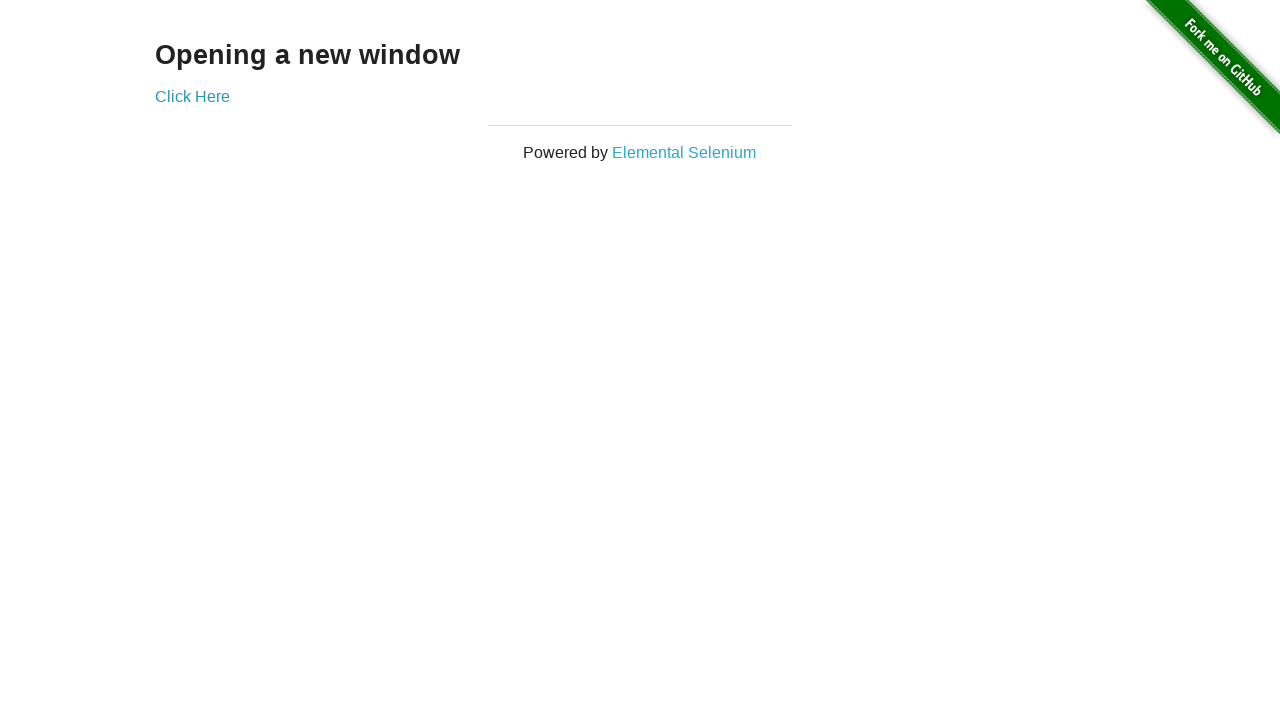

Brought original tab to front (iteration 57/100)
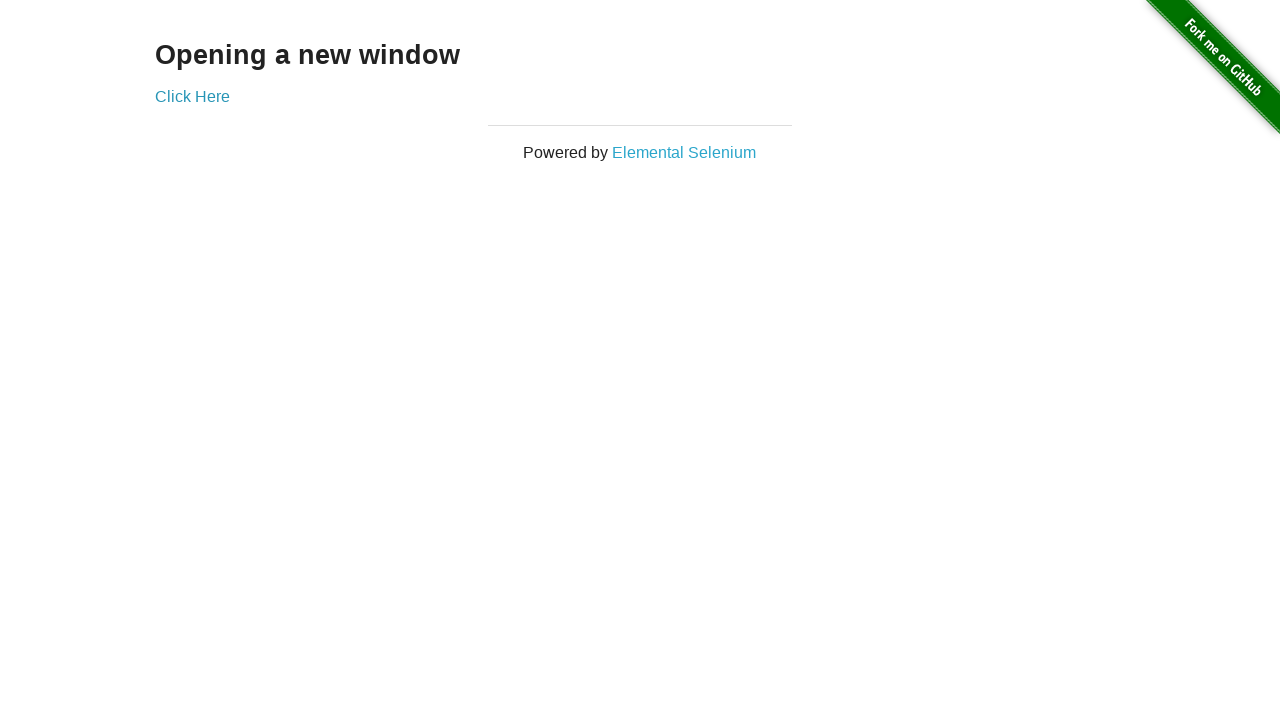

Brought new tab to front (iteration 57/100)
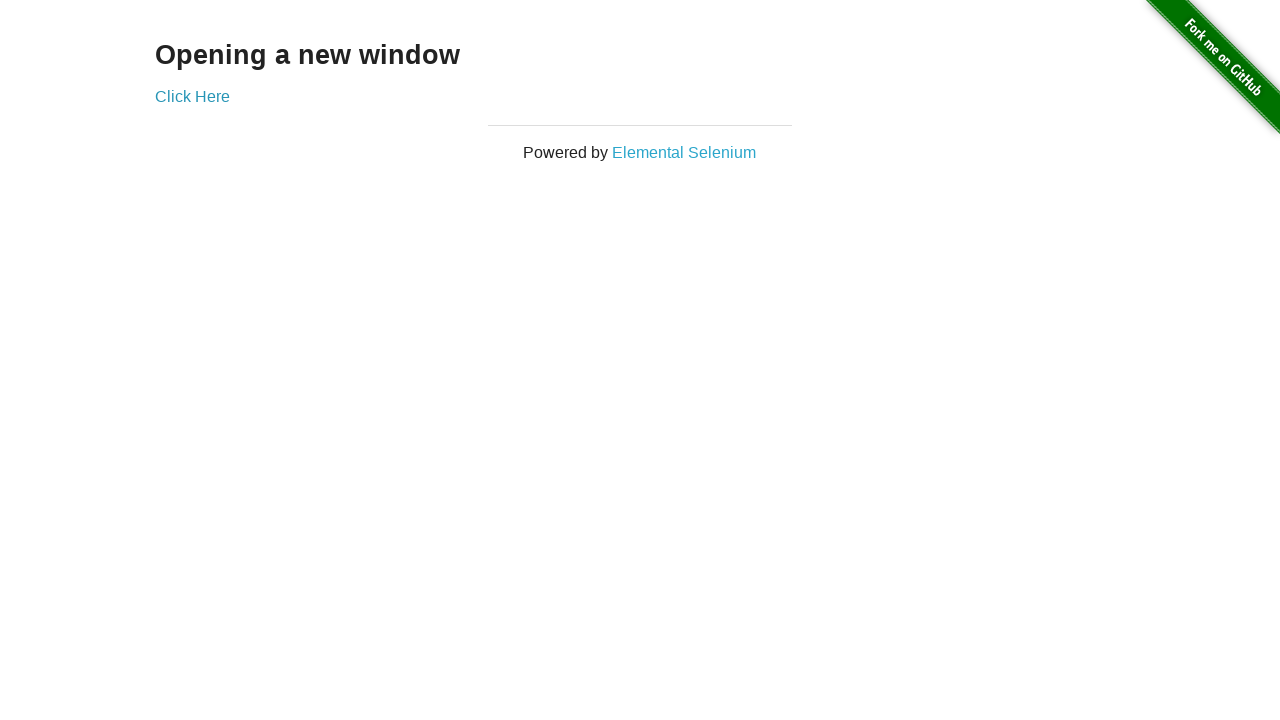

Brought original tab to front (iteration 58/100)
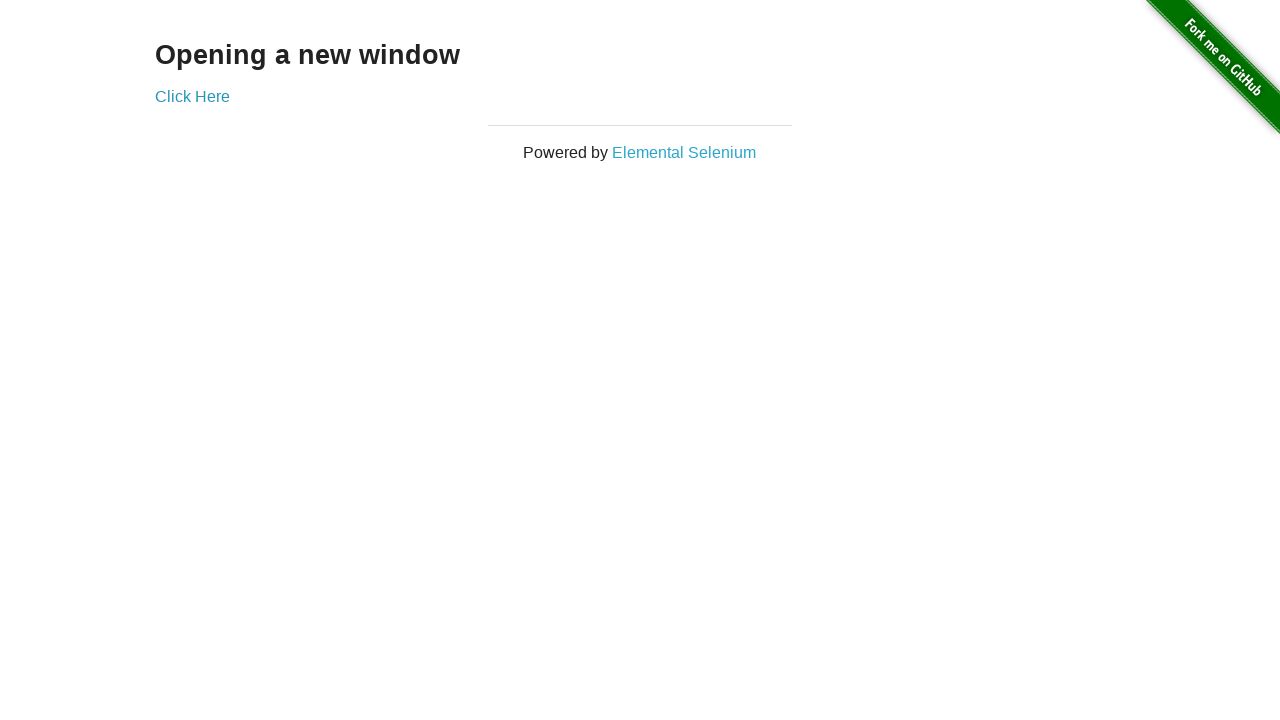

Brought new tab to front (iteration 58/100)
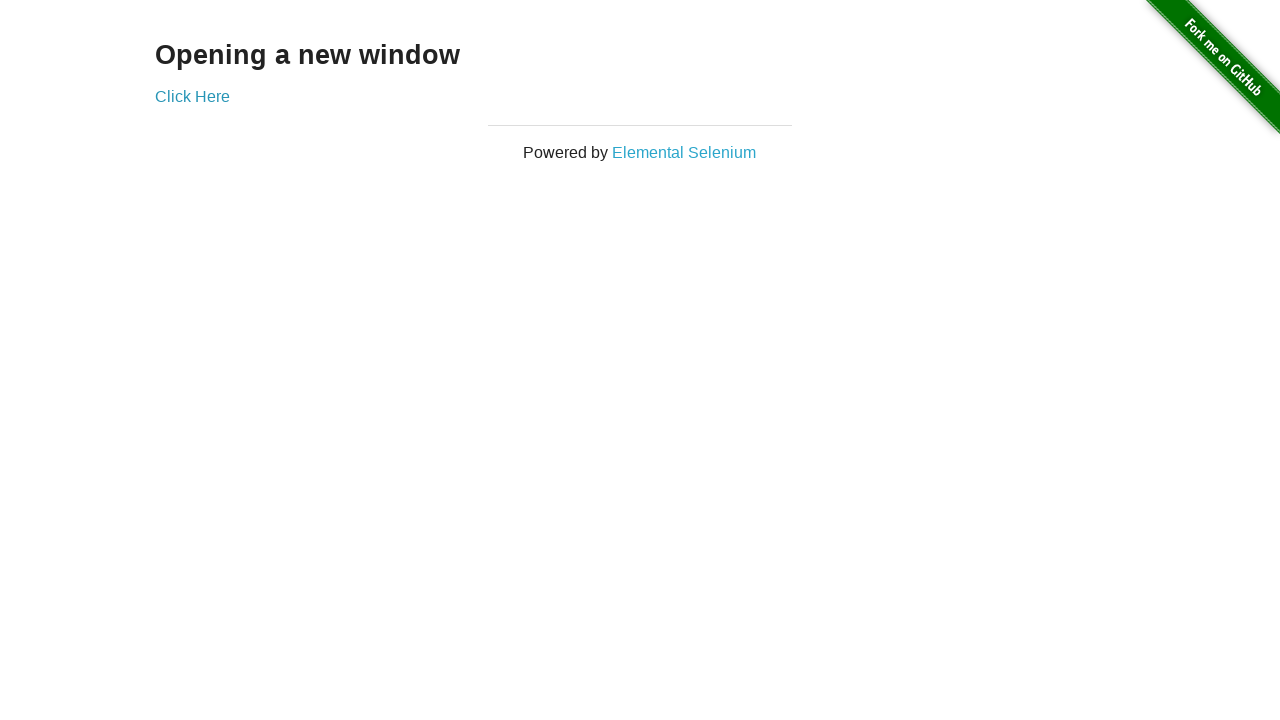

Brought original tab to front (iteration 59/100)
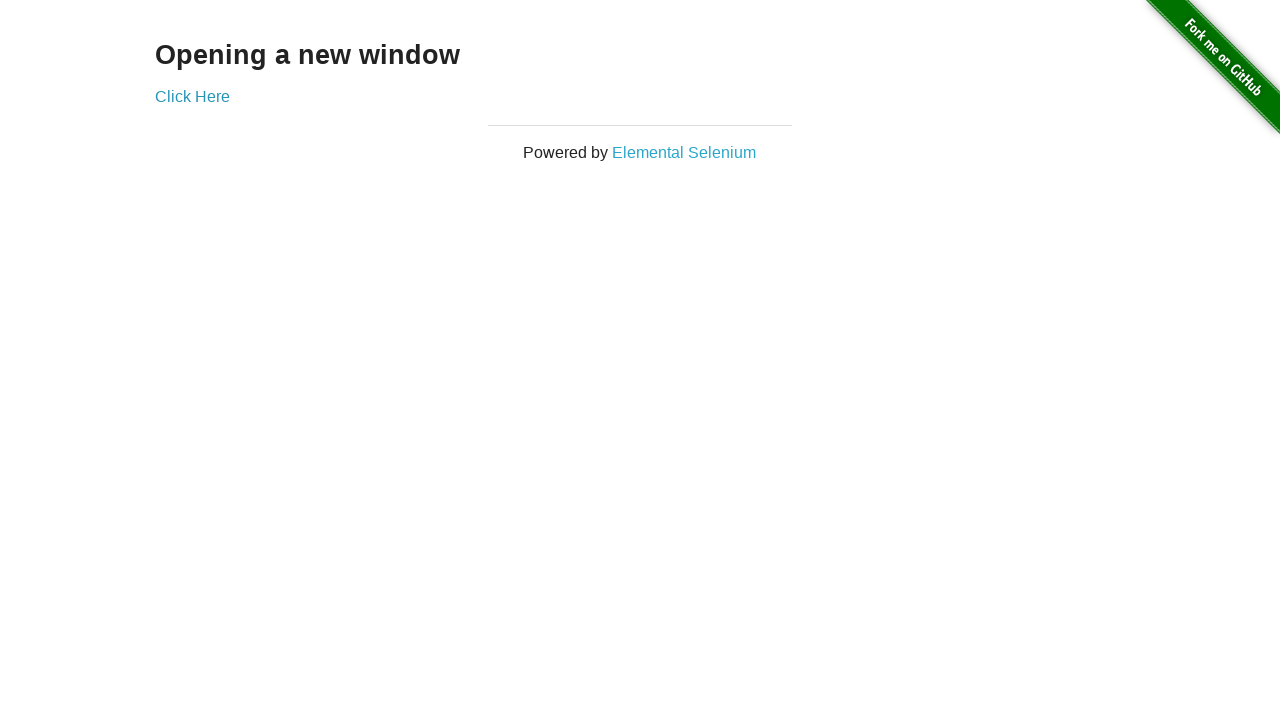

Brought new tab to front (iteration 59/100)
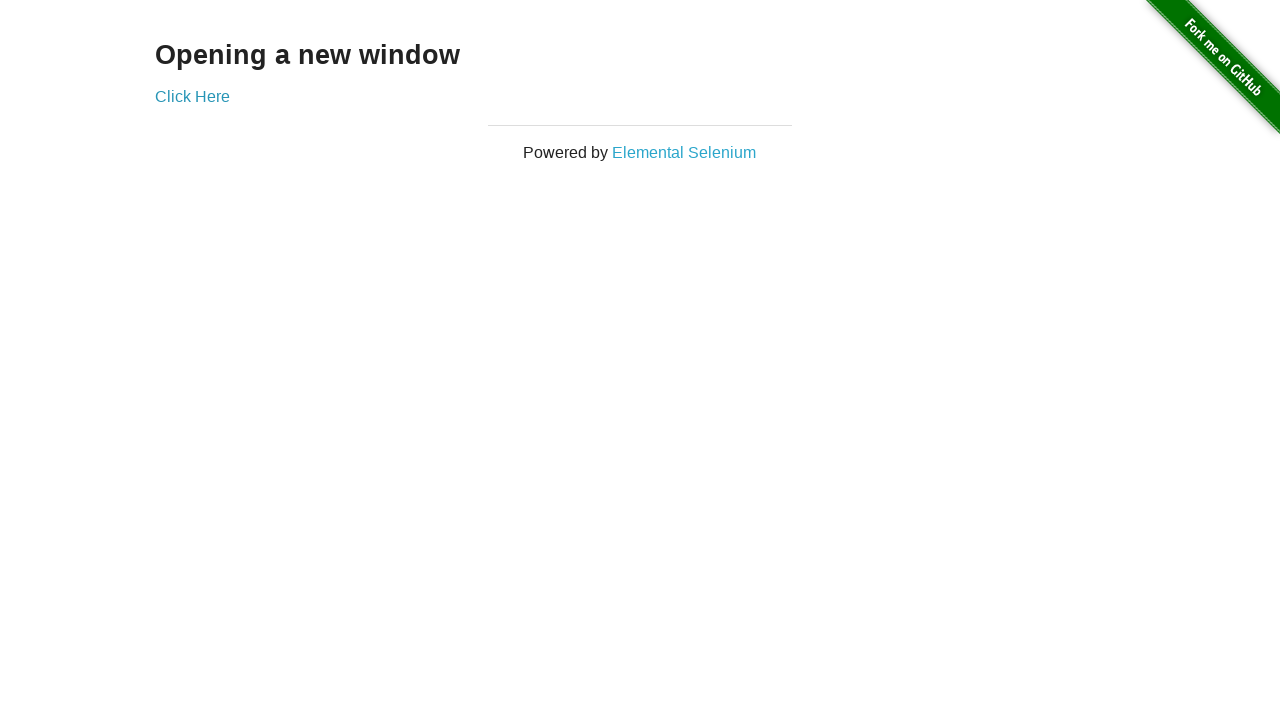

Brought original tab to front (iteration 60/100)
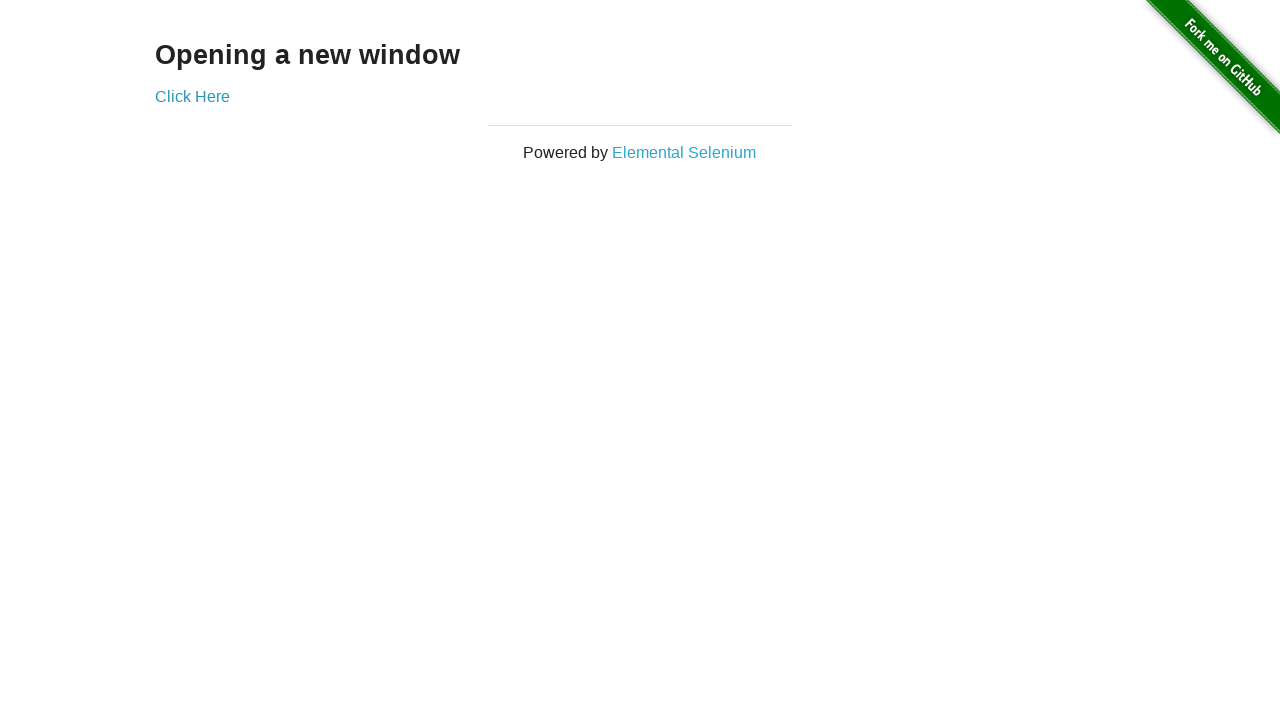

Brought new tab to front (iteration 60/100)
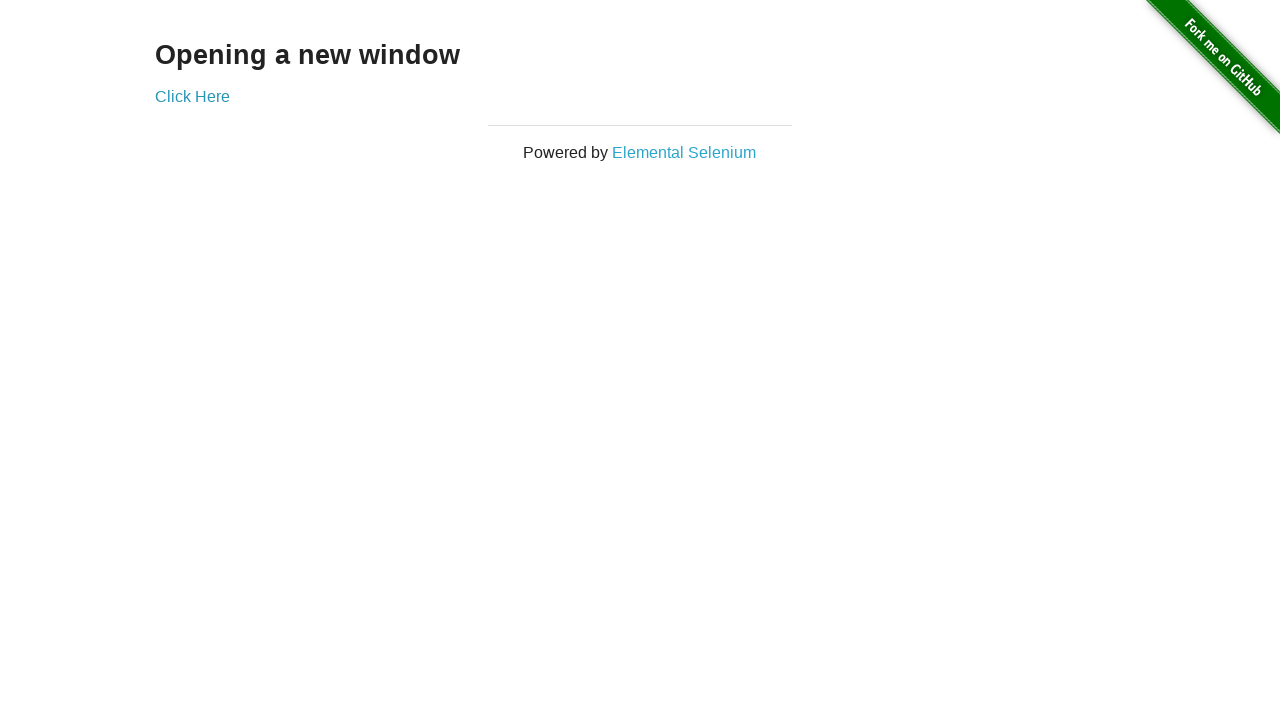

Brought original tab to front (iteration 61/100)
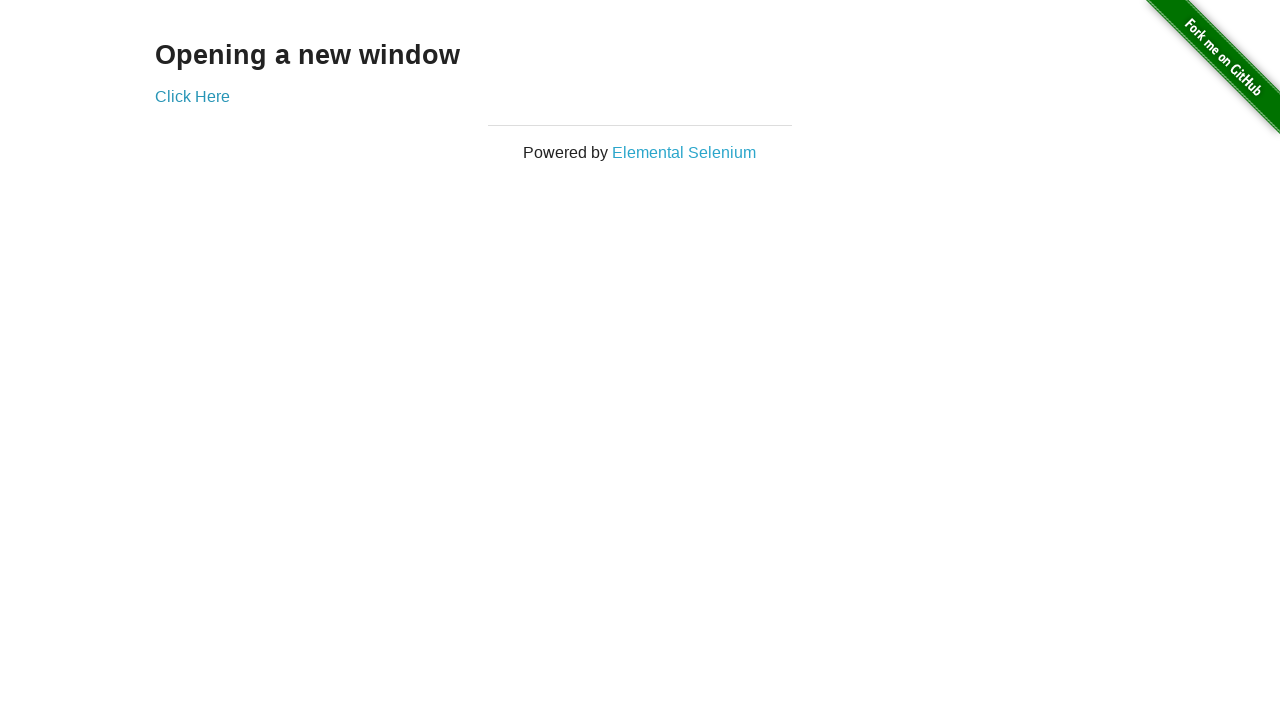

Brought new tab to front (iteration 61/100)
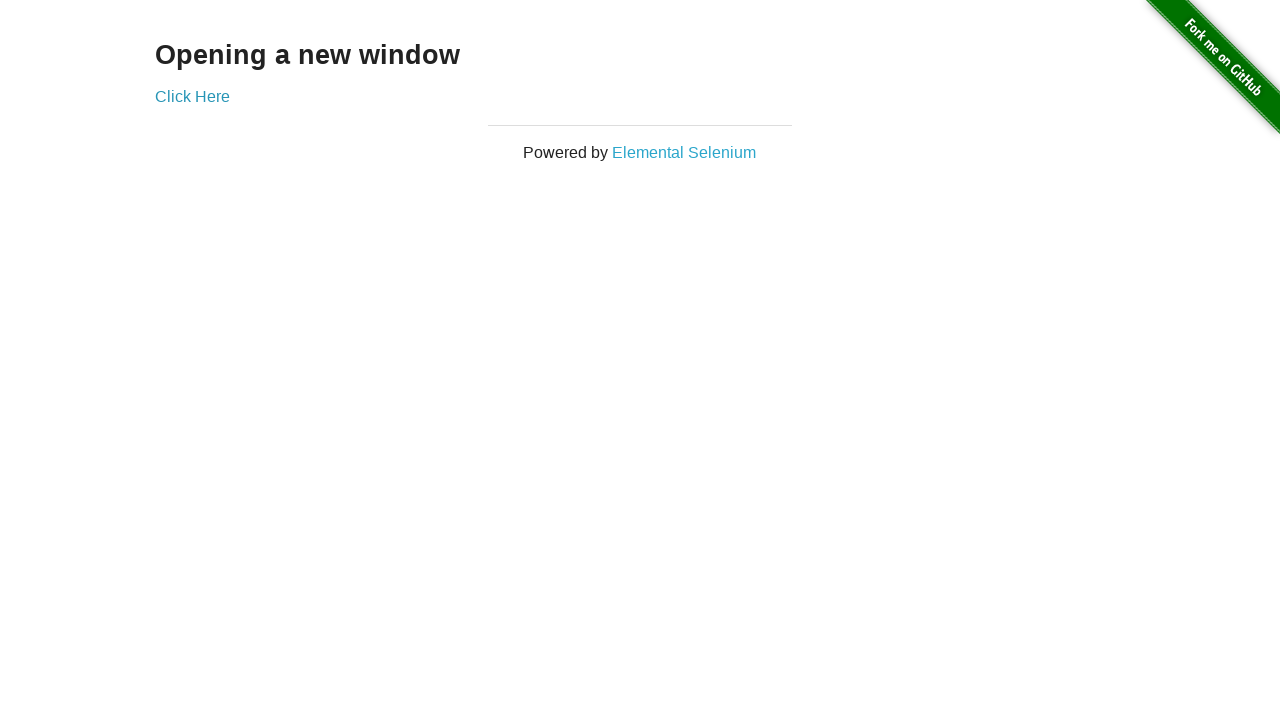

Brought original tab to front (iteration 62/100)
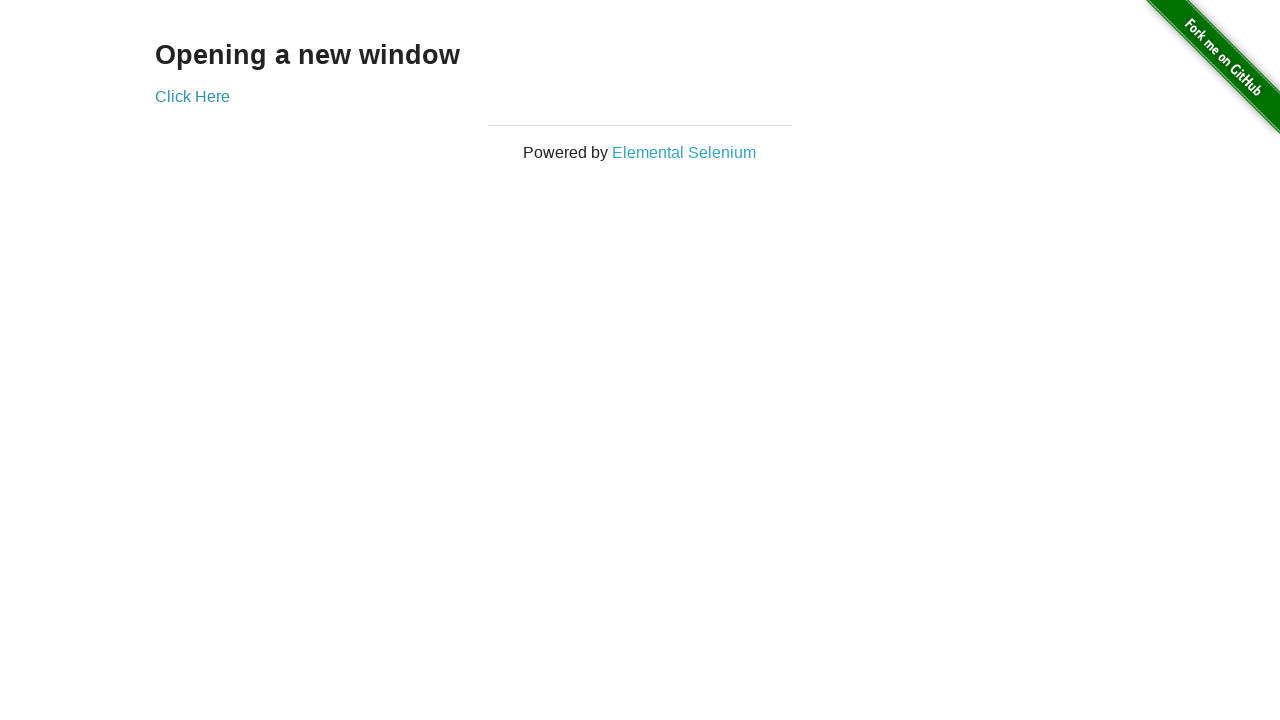

Brought new tab to front (iteration 62/100)
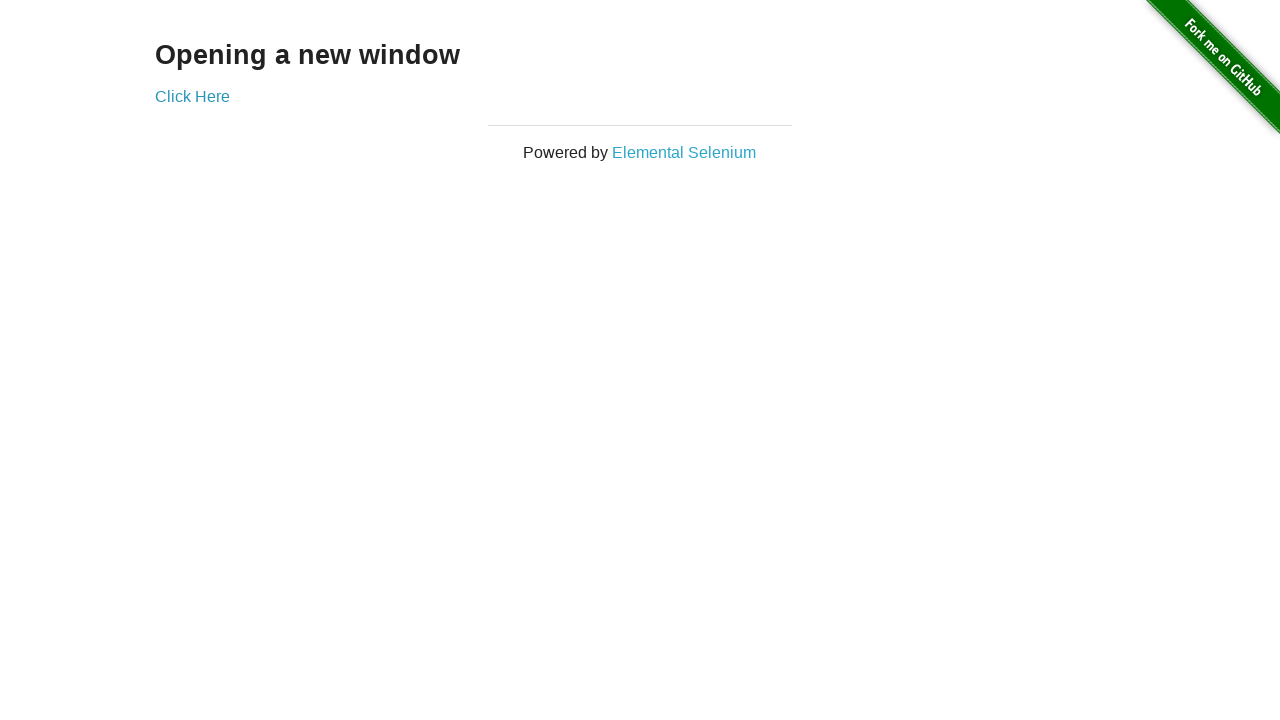

Brought original tab to front (iteration 63/100)
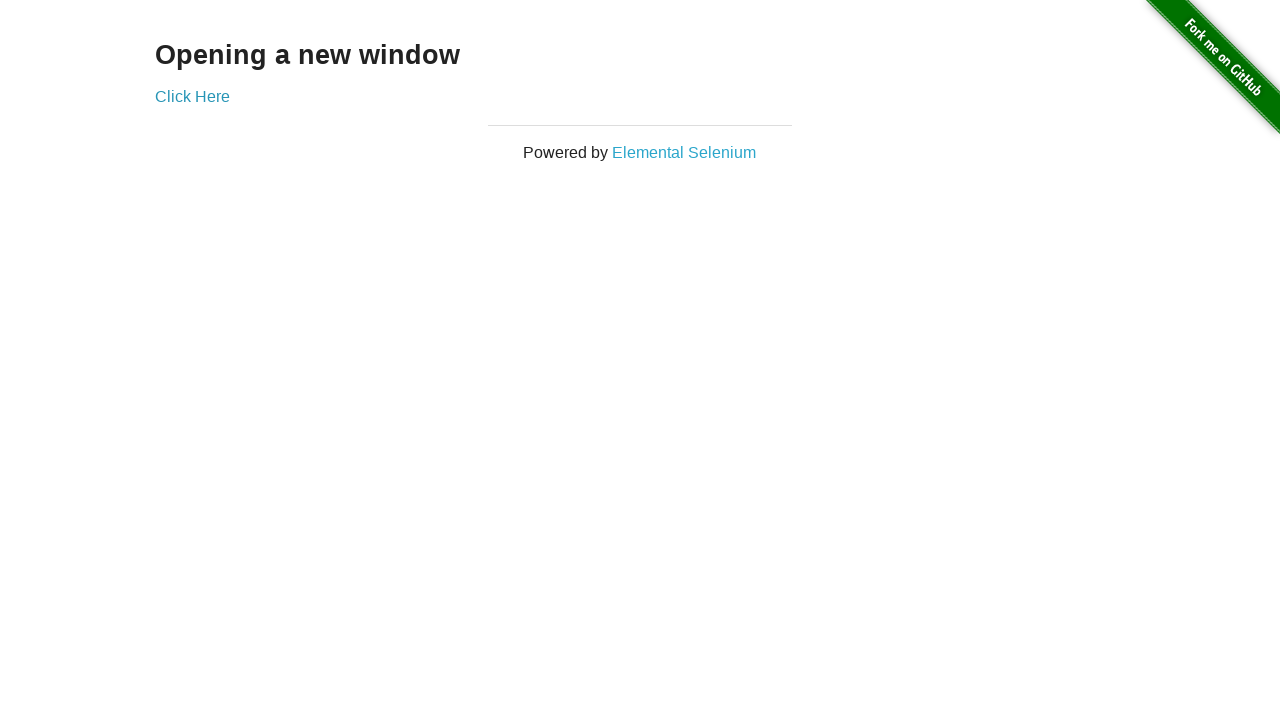

Brought new tab to front (iteration 63/100)
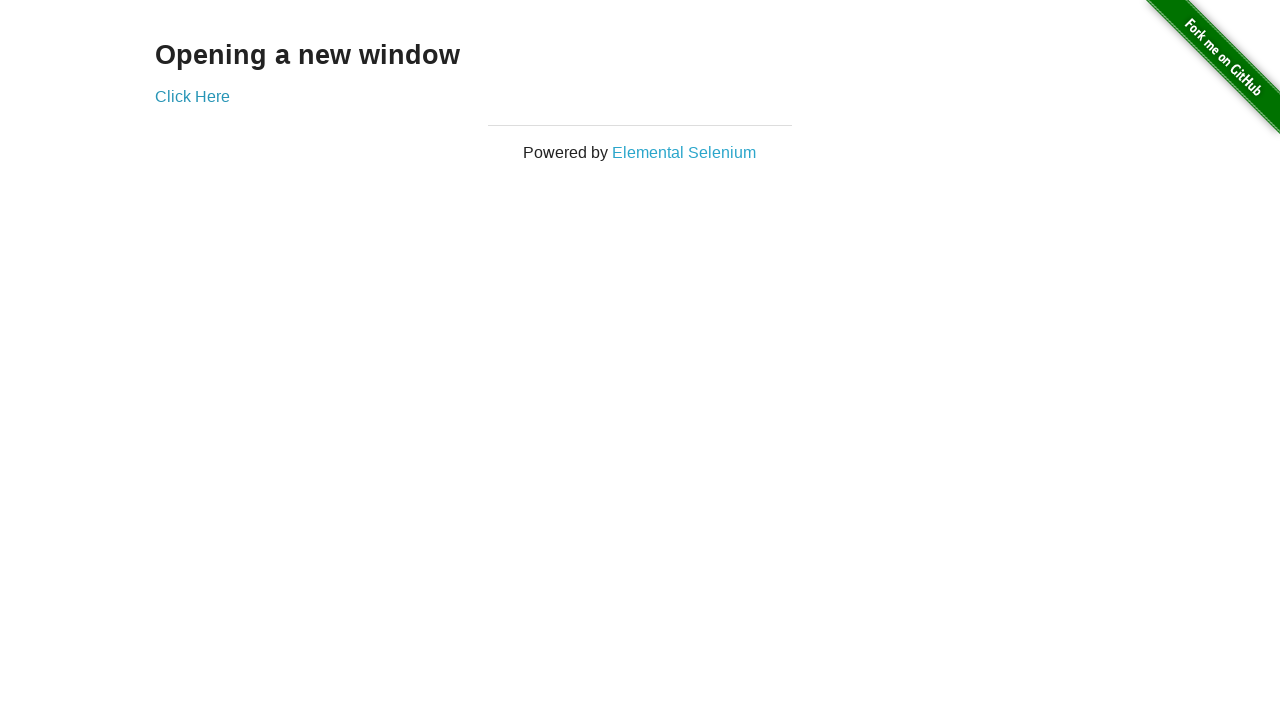

Brought original tab to front (iteration 64/100)
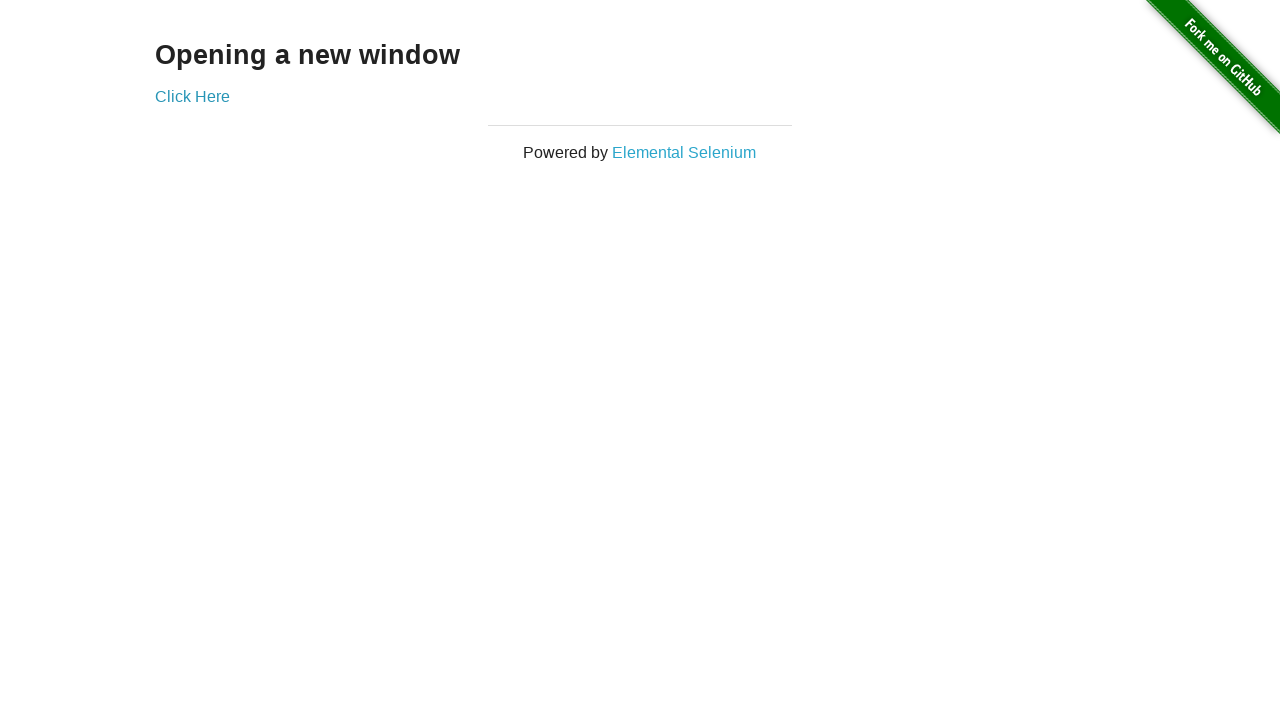

Brought new tab to front (iteration 64/100)
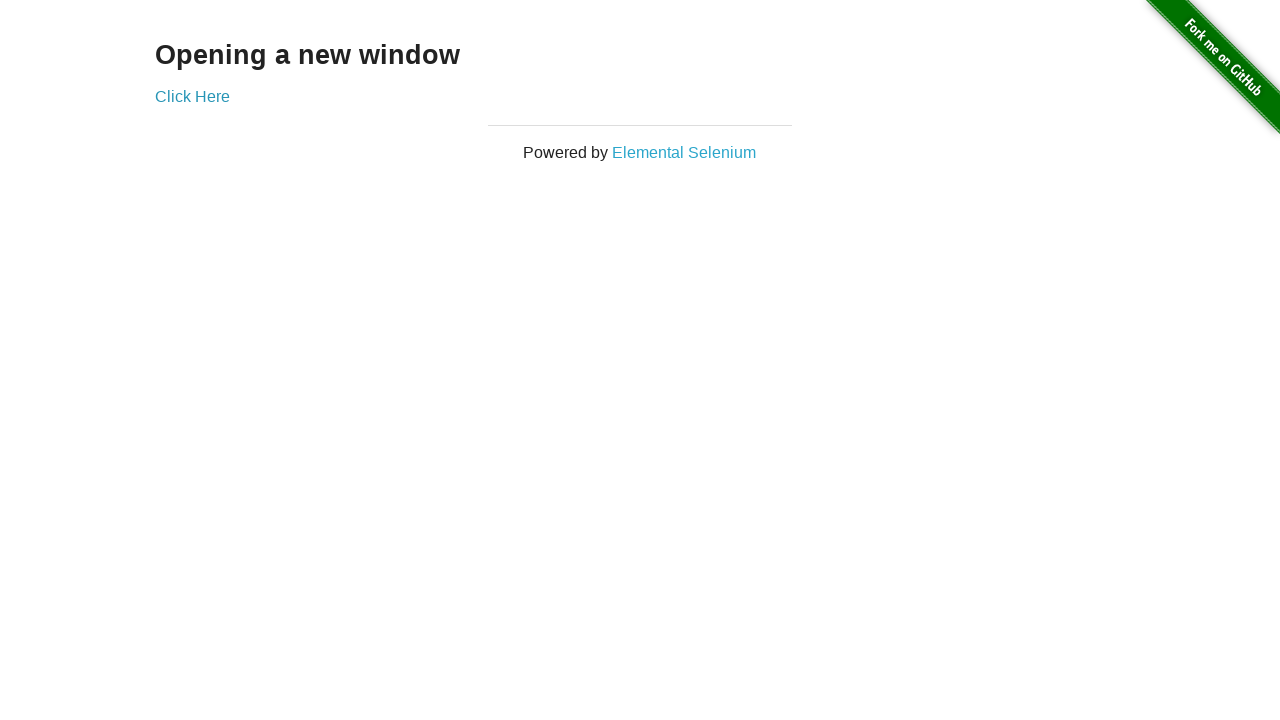

Brought original tab to front (iteration 65/100)
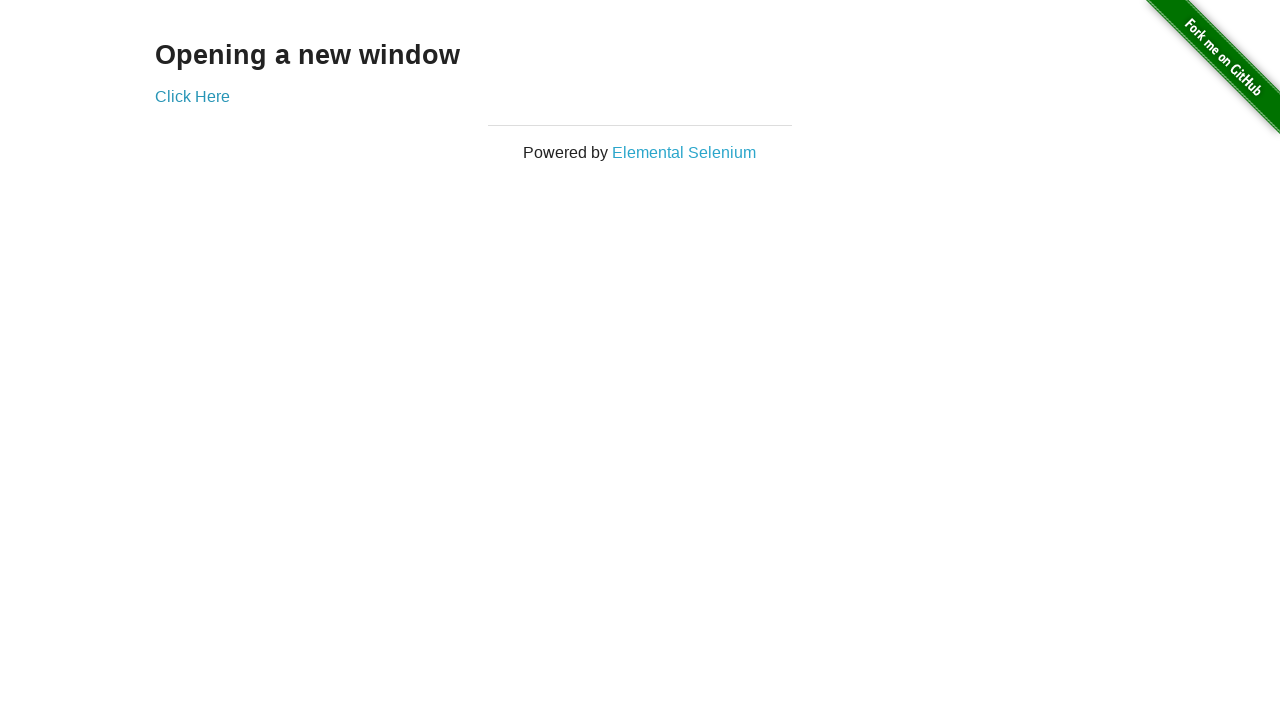

Brought new tab to front (iteration 65/100)
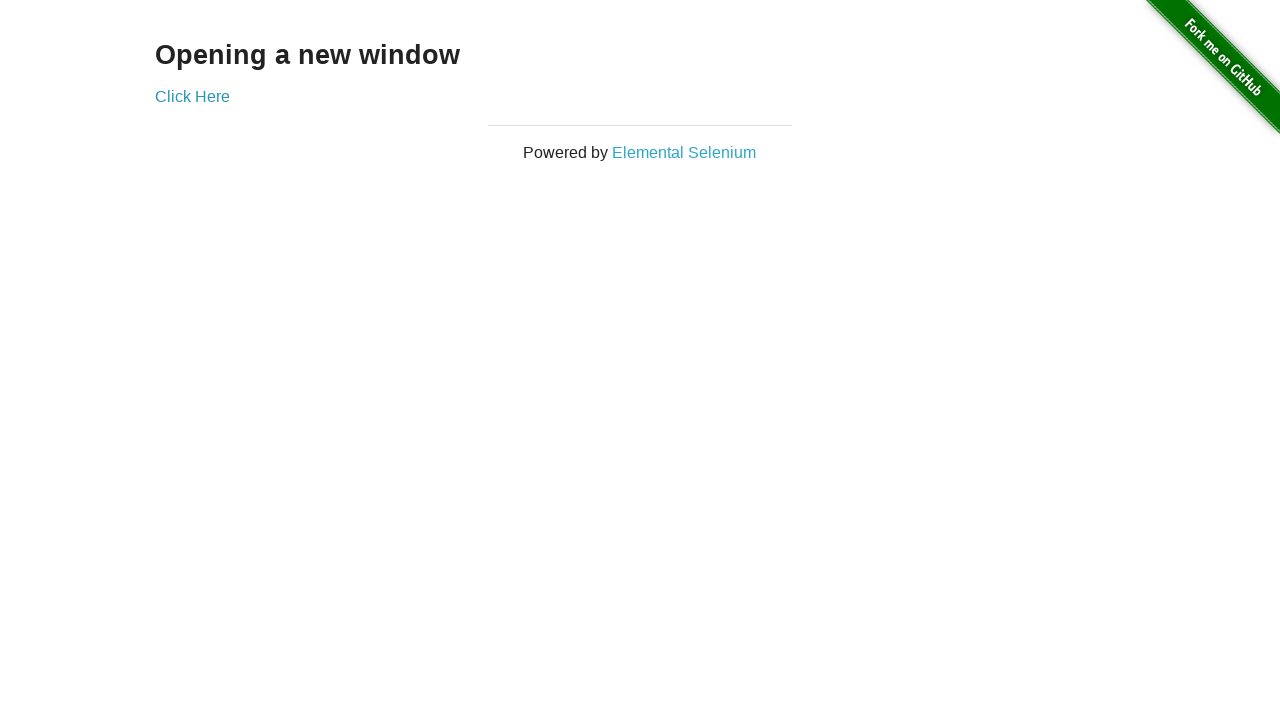

Brought original tab to front (iteration 66/100)
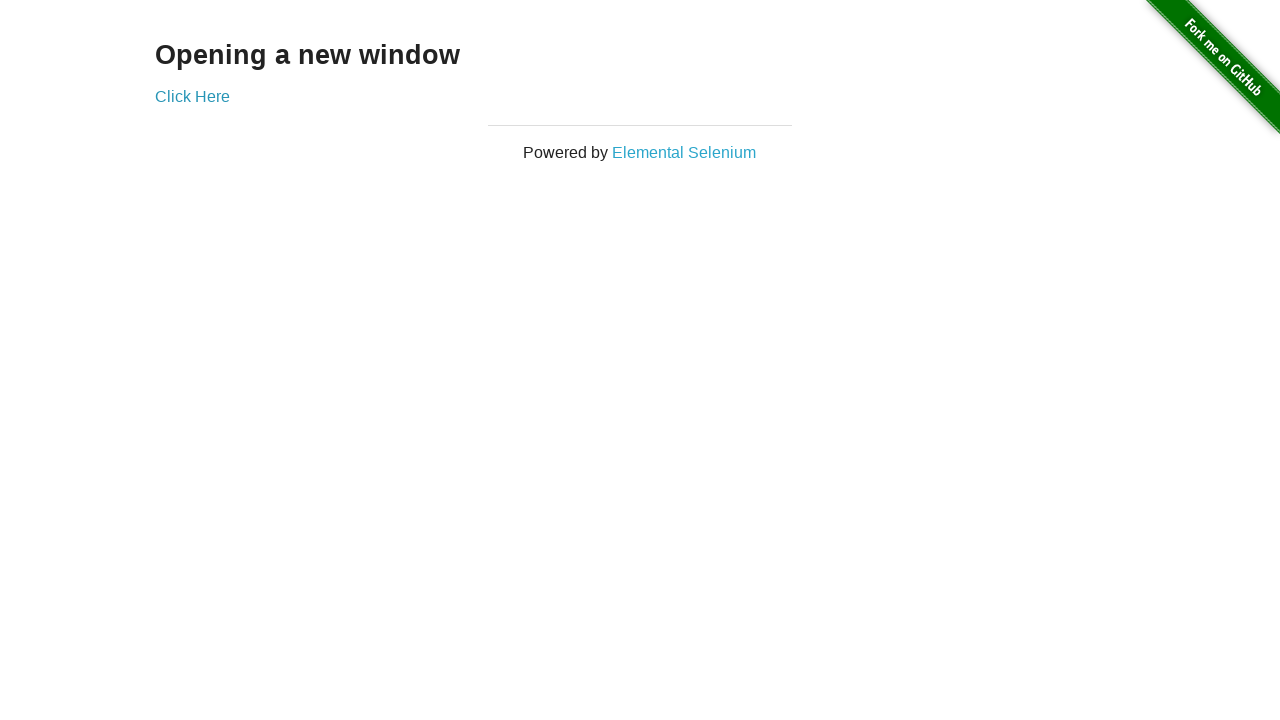

Brought new tab to front (iteration 66/100)
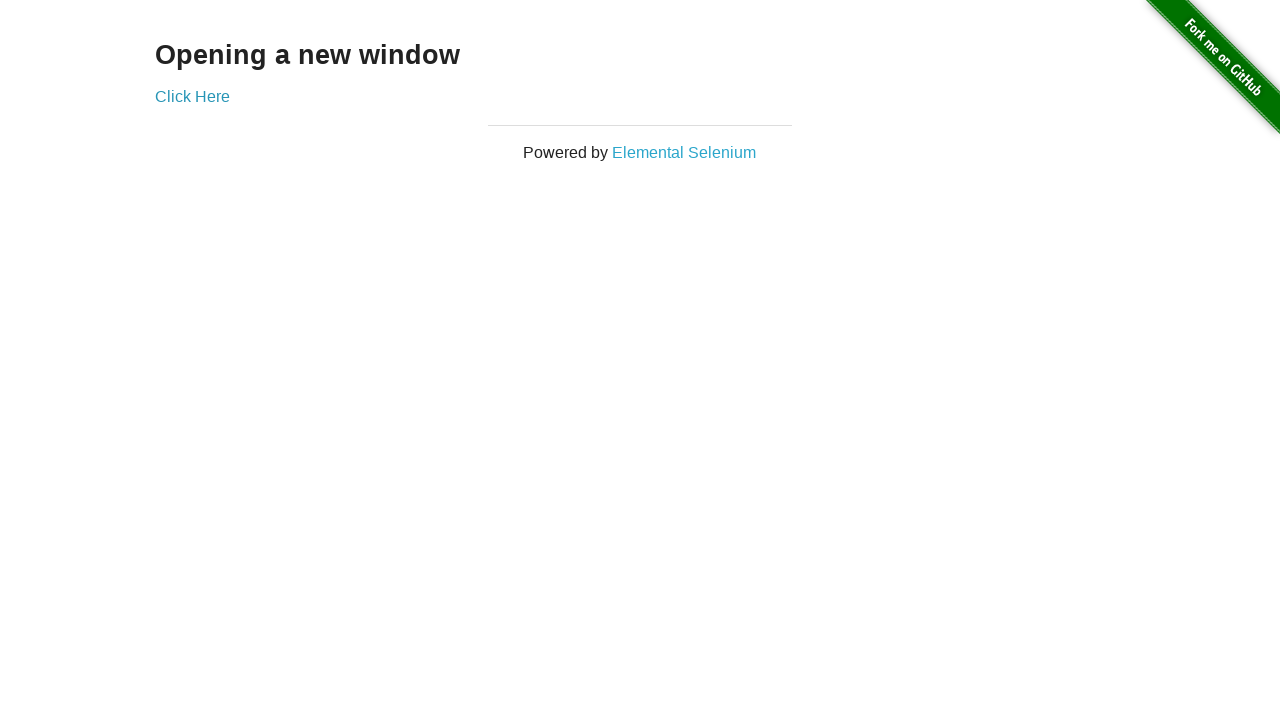

Brought original tab to front (iteration 67/100)
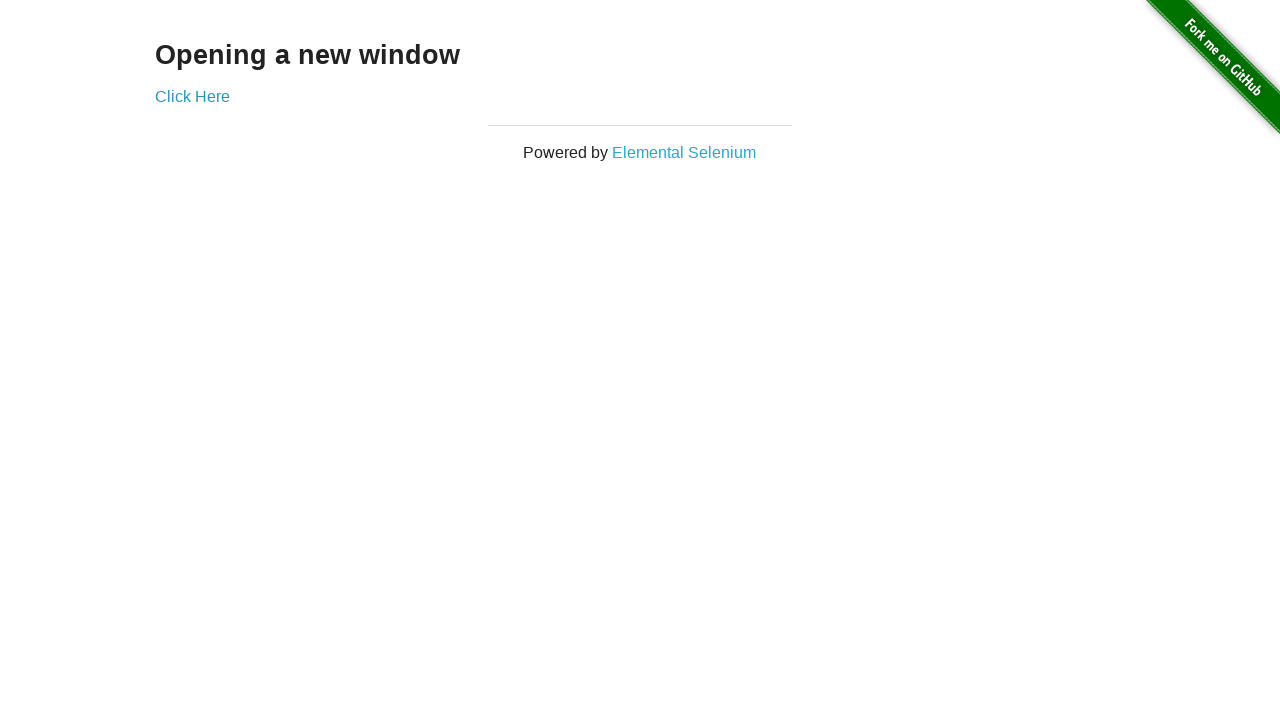

Brought new tab to front (iteration 67/100)
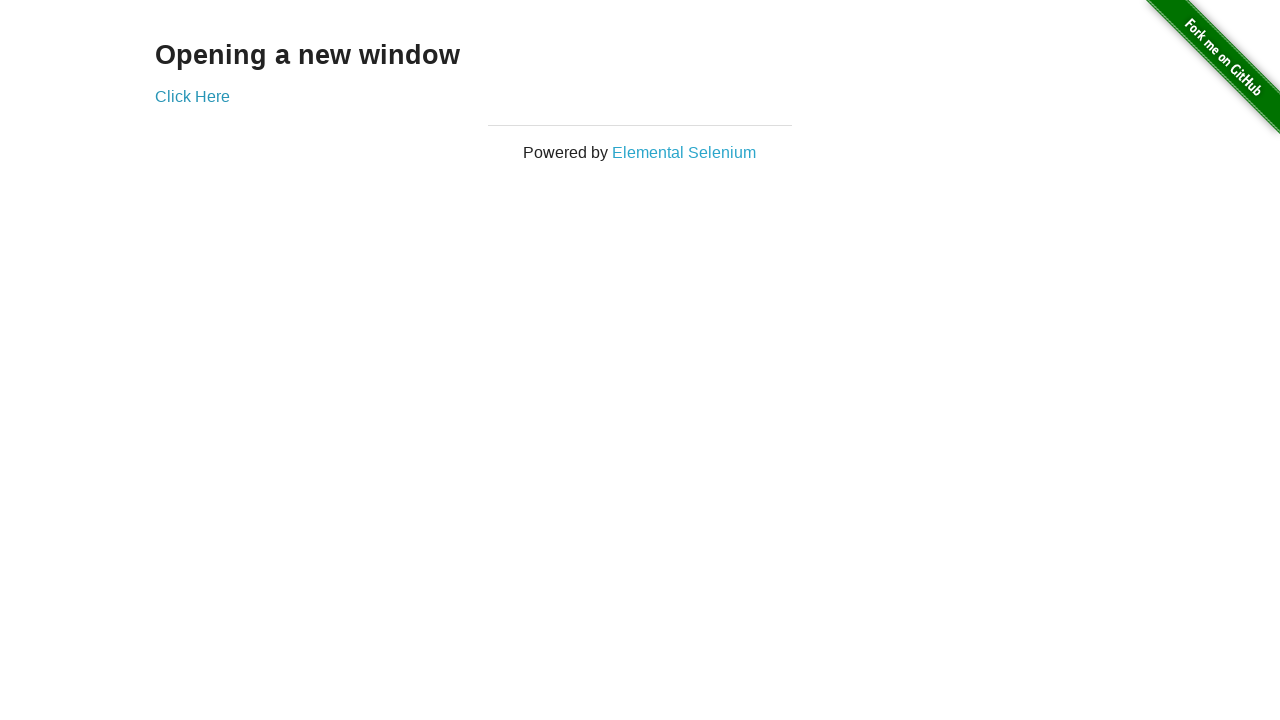

Brought original tab to front (iteration 68/100)
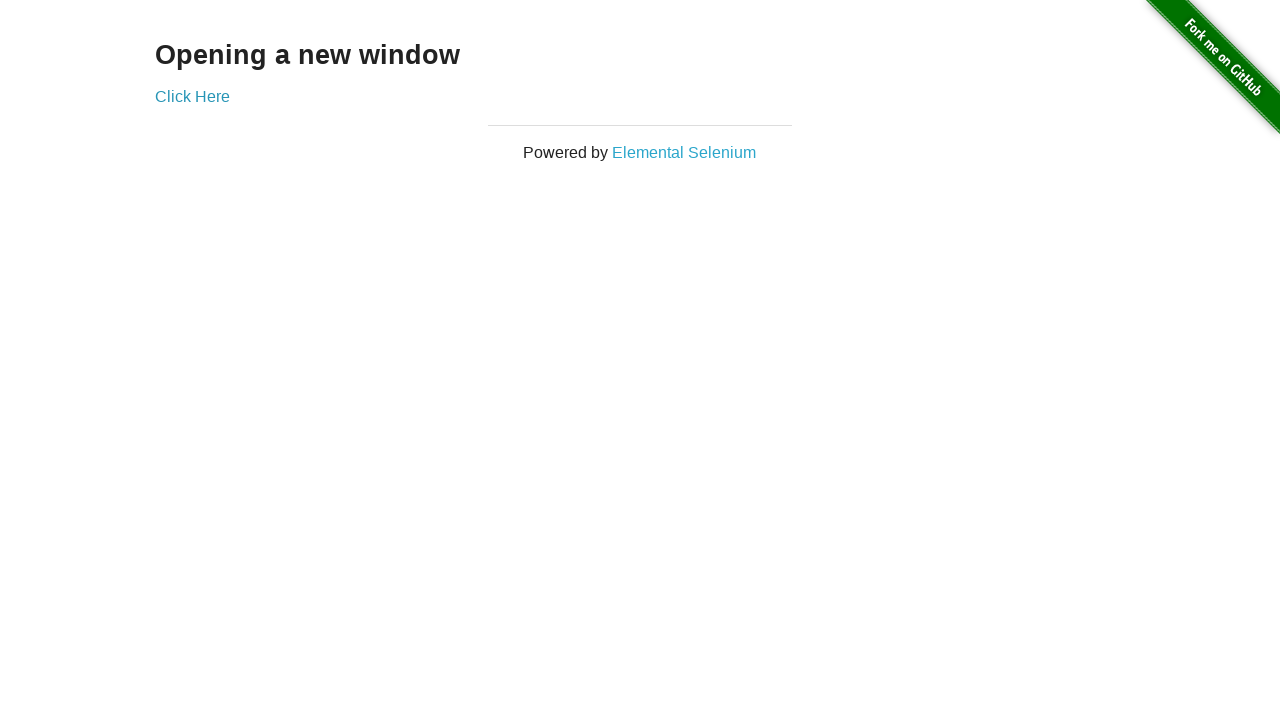

Brought new tab to front (iteration 68/100)
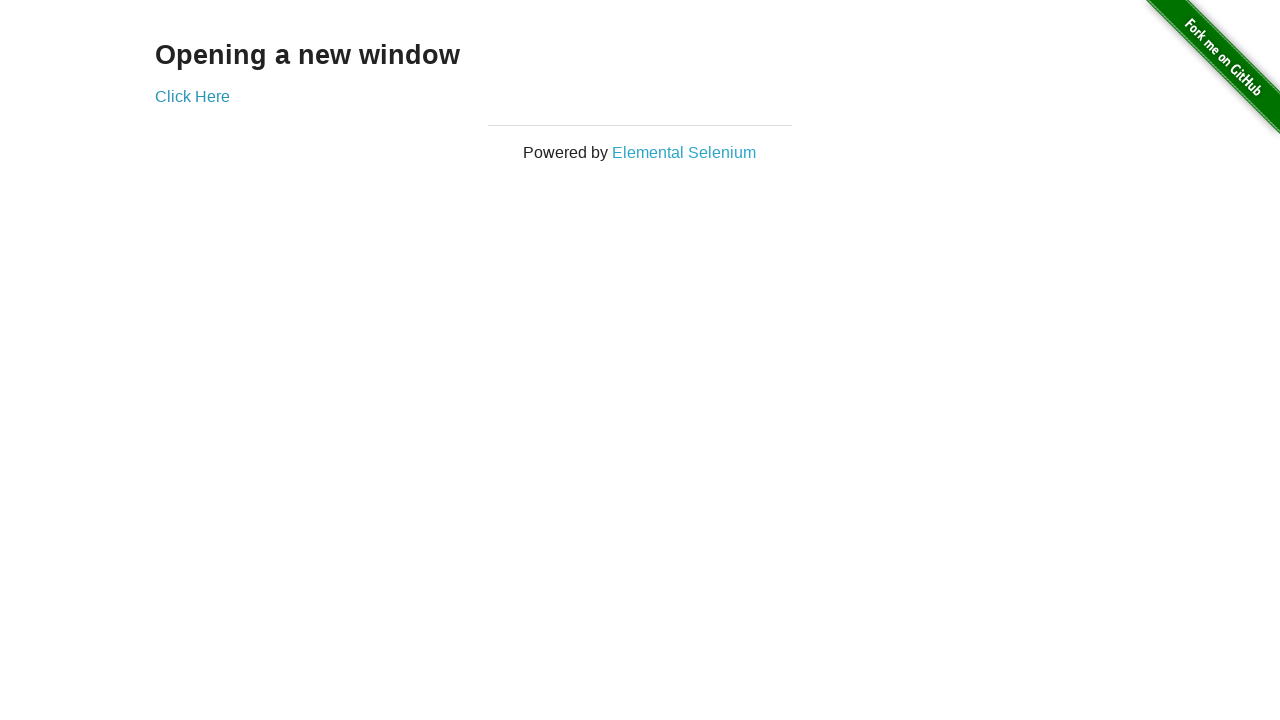

Brought original tab to front (iteration 69/100)
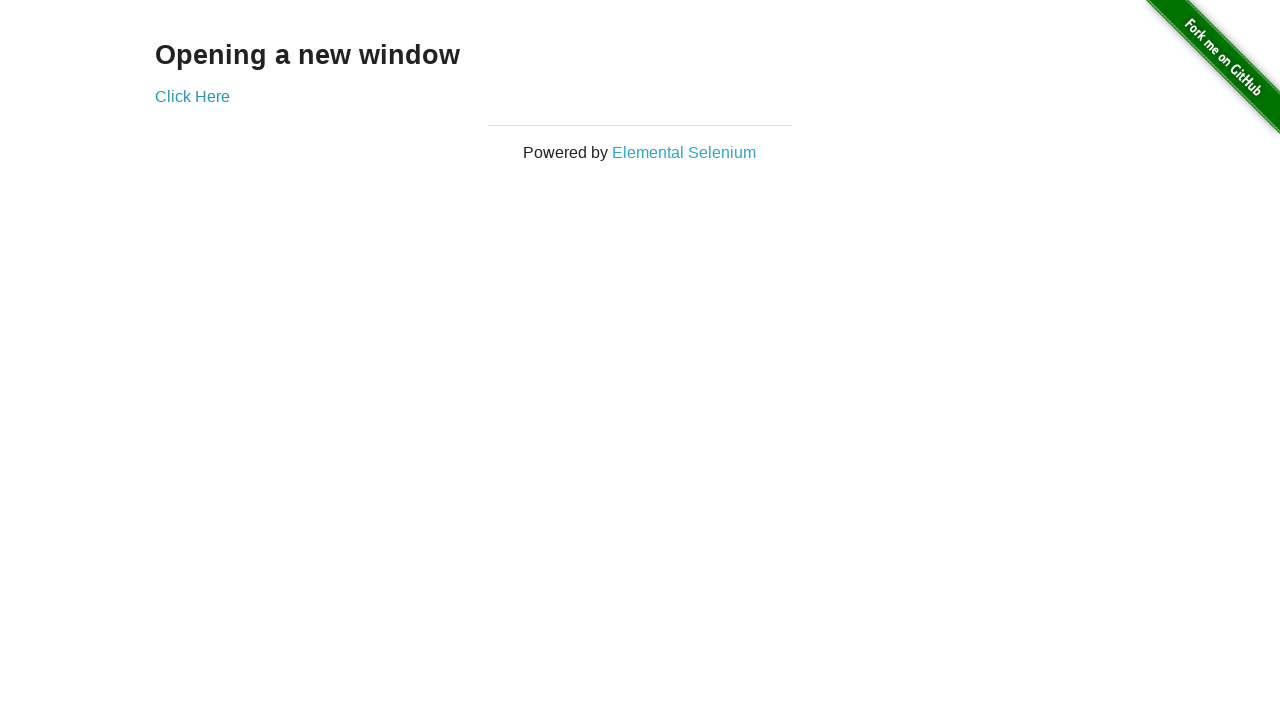

Brought new tab to front (iteration 69/100)
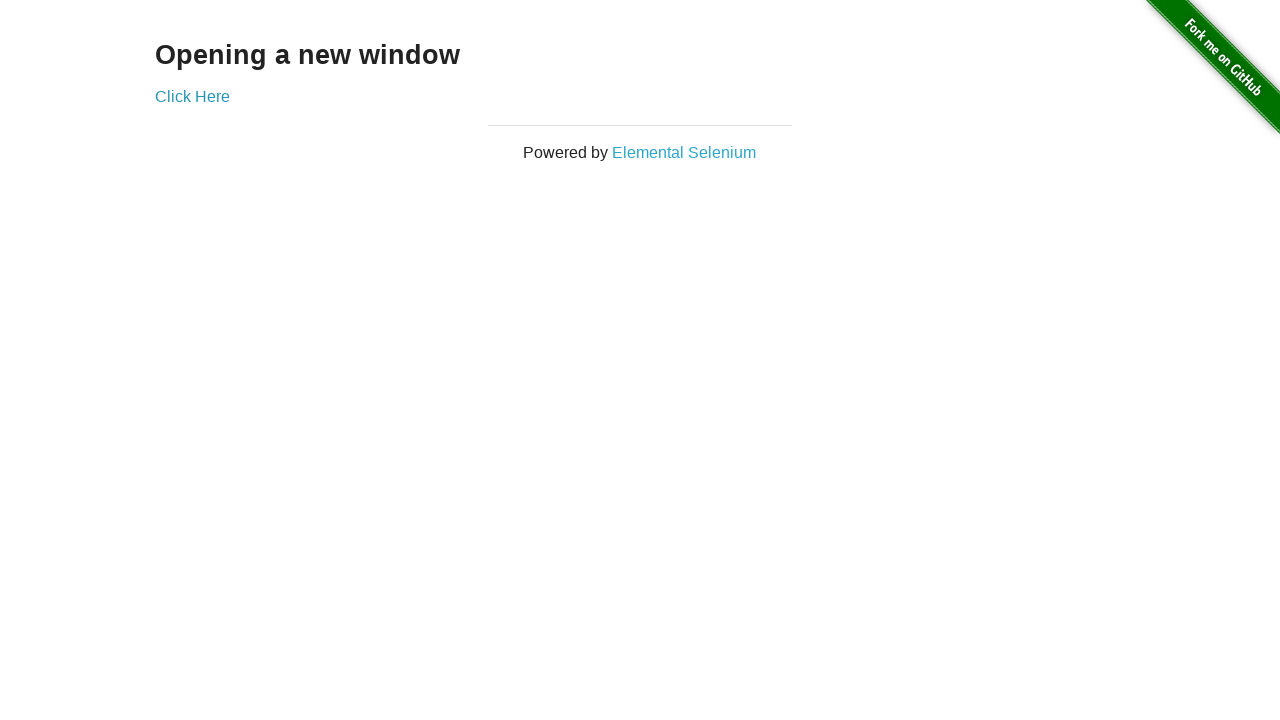

Brought original tab to front (iteration 70/100)
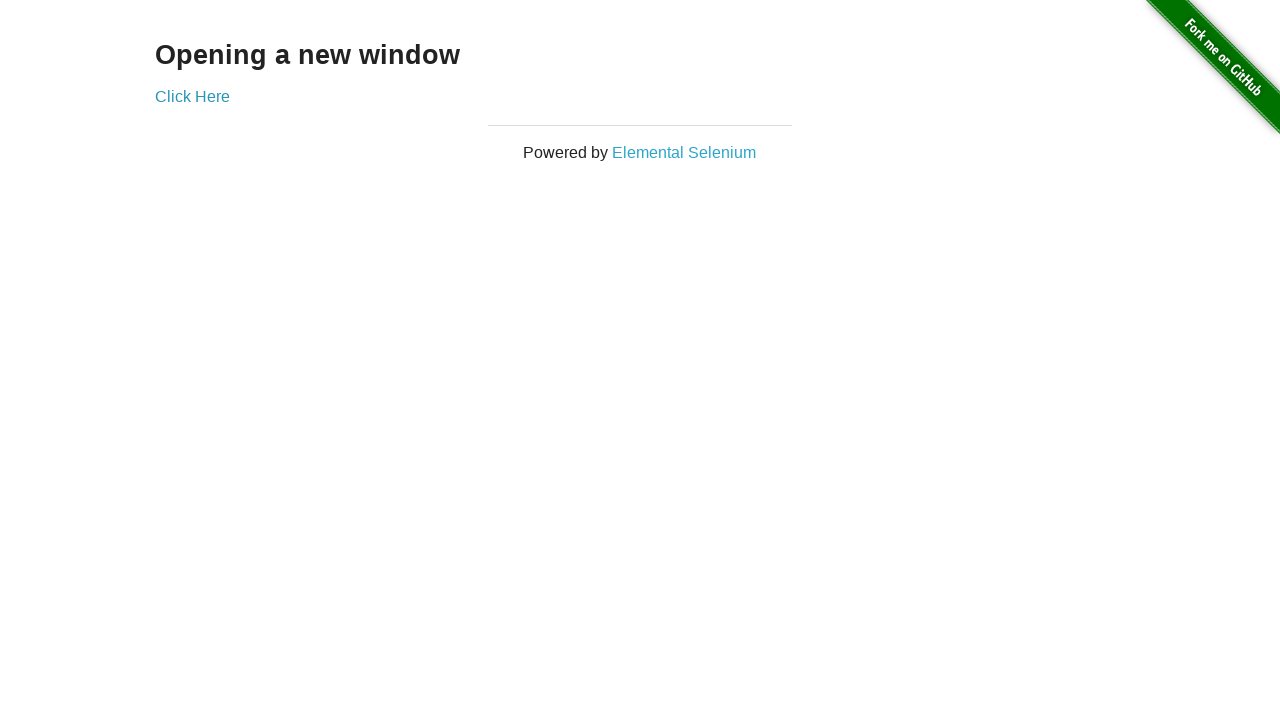

Brought new tab to front (iteration 70/100)
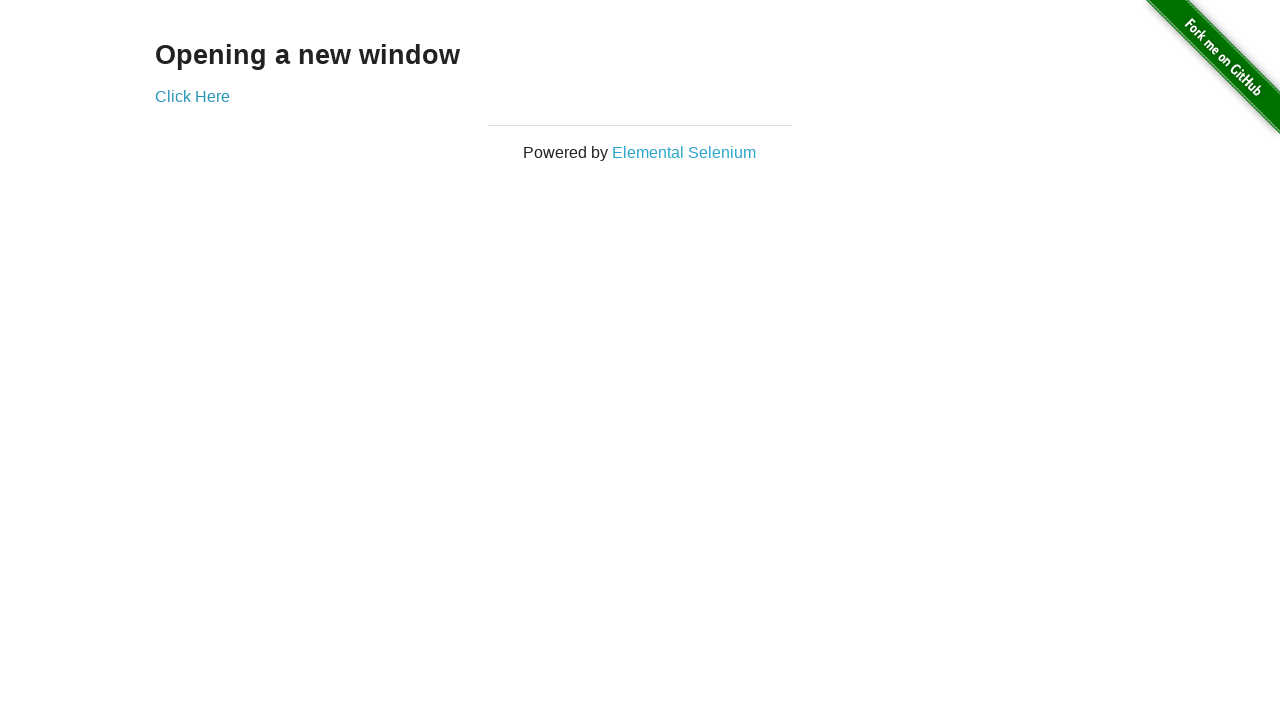

Brought original tab to front (iteration 71/100)
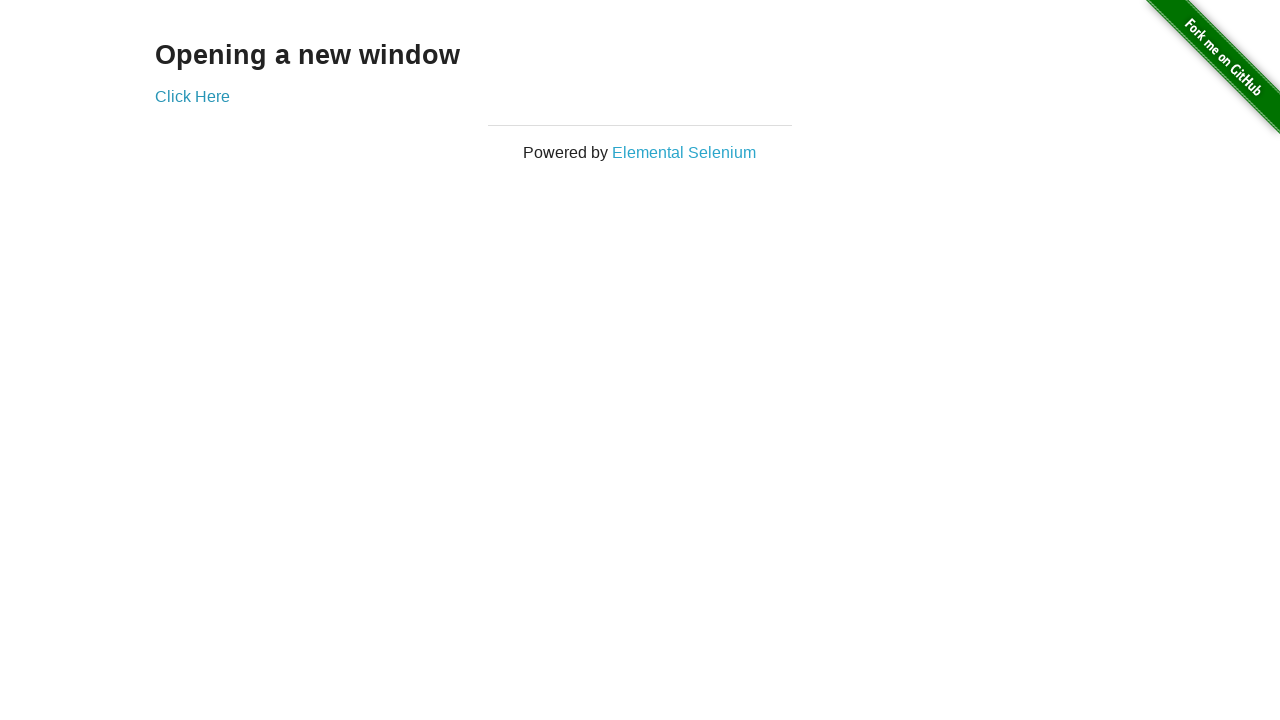

Brought new tab to front (iteration 71/100)
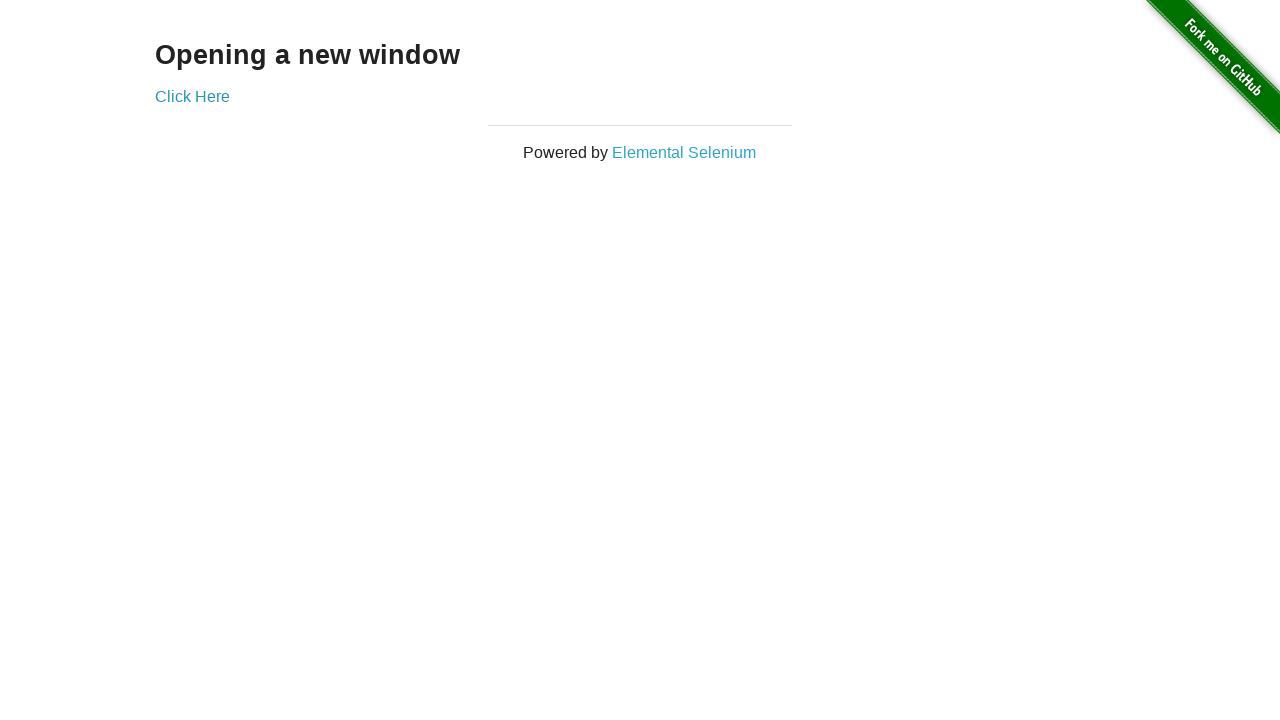

Brought original tab to front (iteration 72/100)
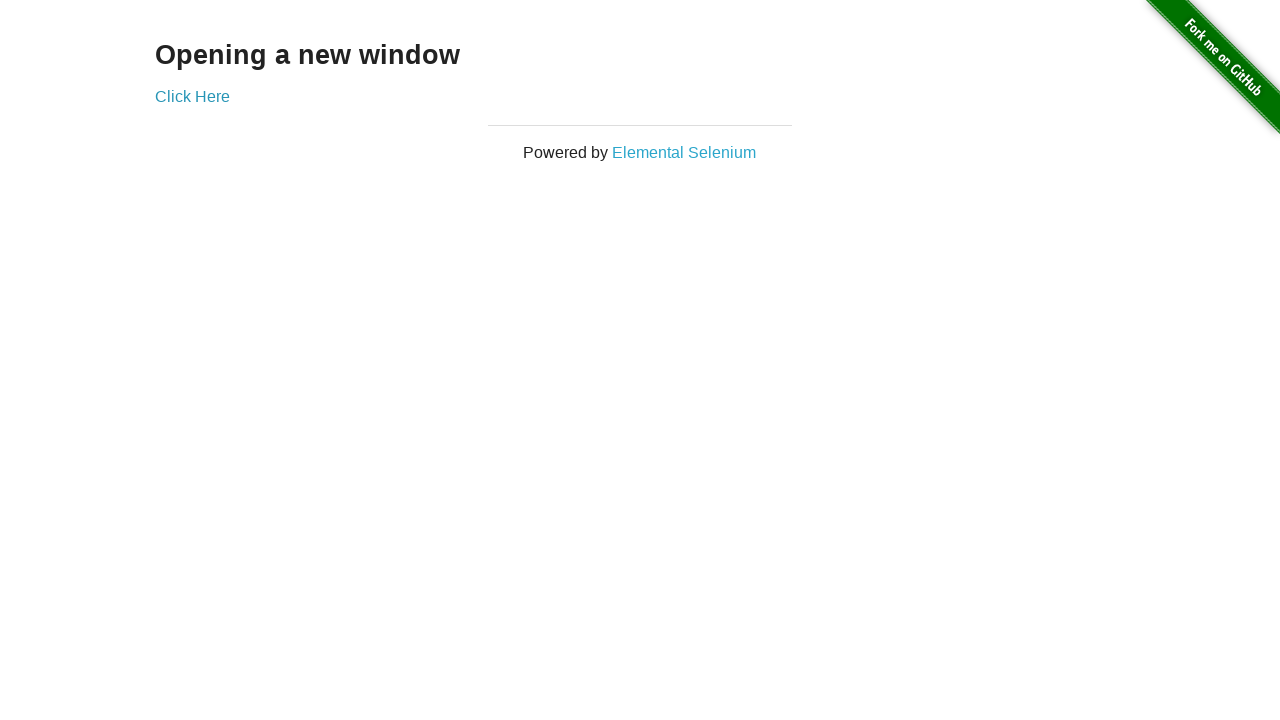

Brought new tab to front (iteration 72/100)
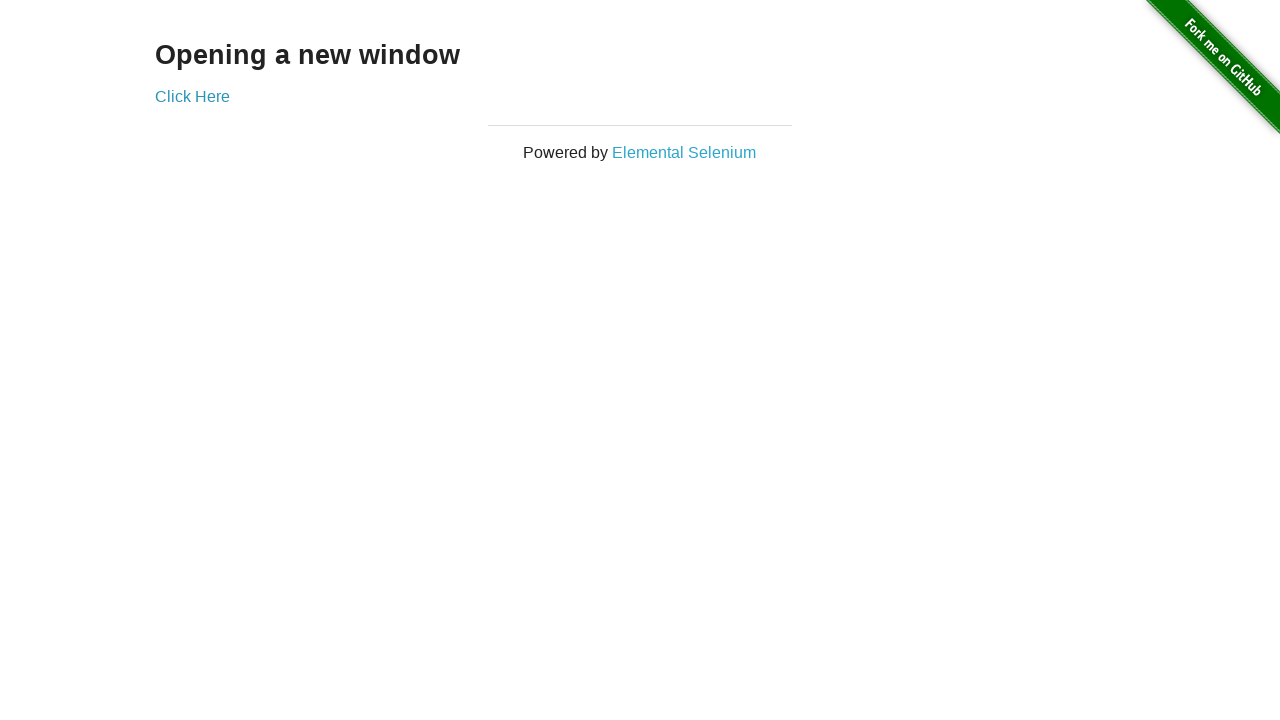

Brought original tab to front (iteration 73/100)
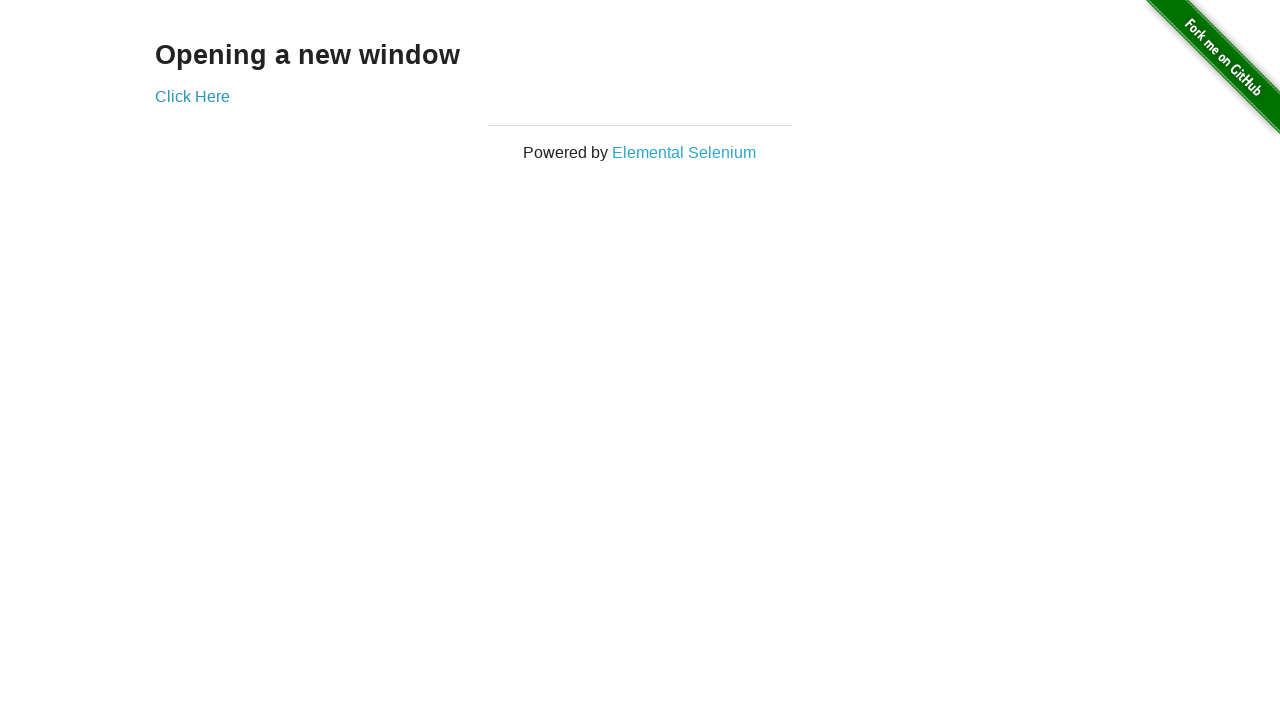

Brought new tab to front (iteration 73/100)
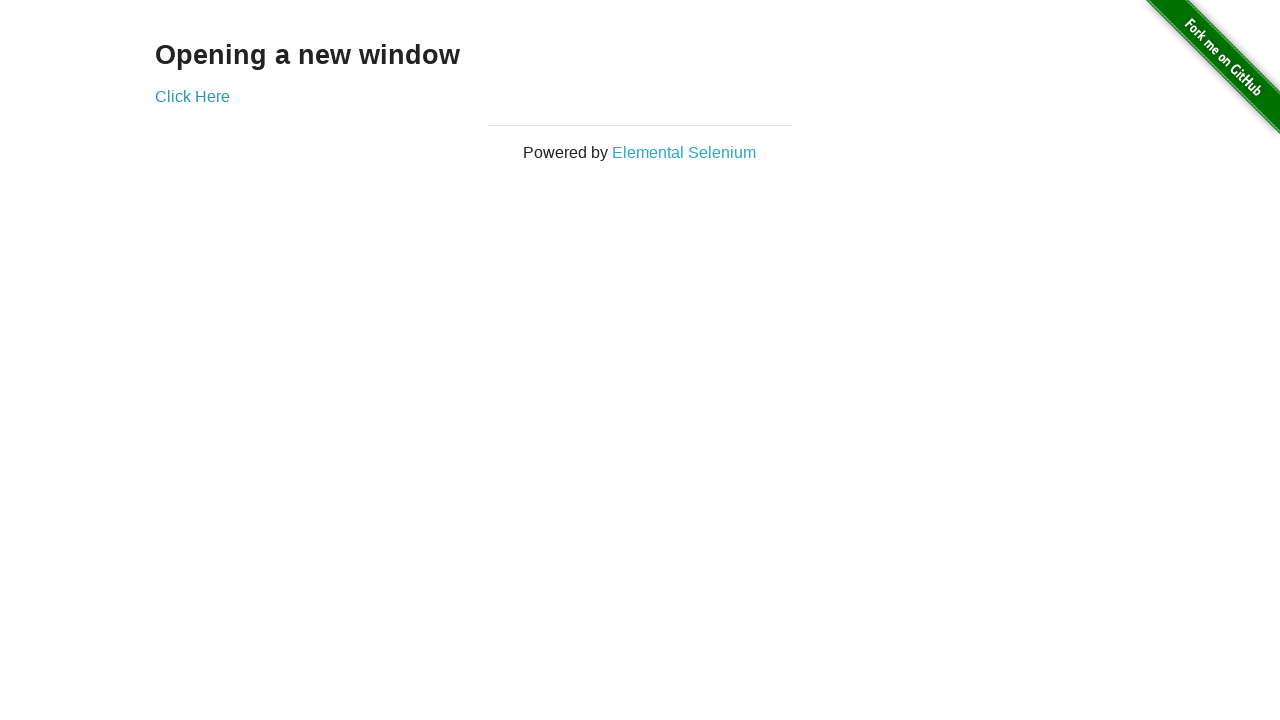

Brought original tab to front (iteration 74/100)
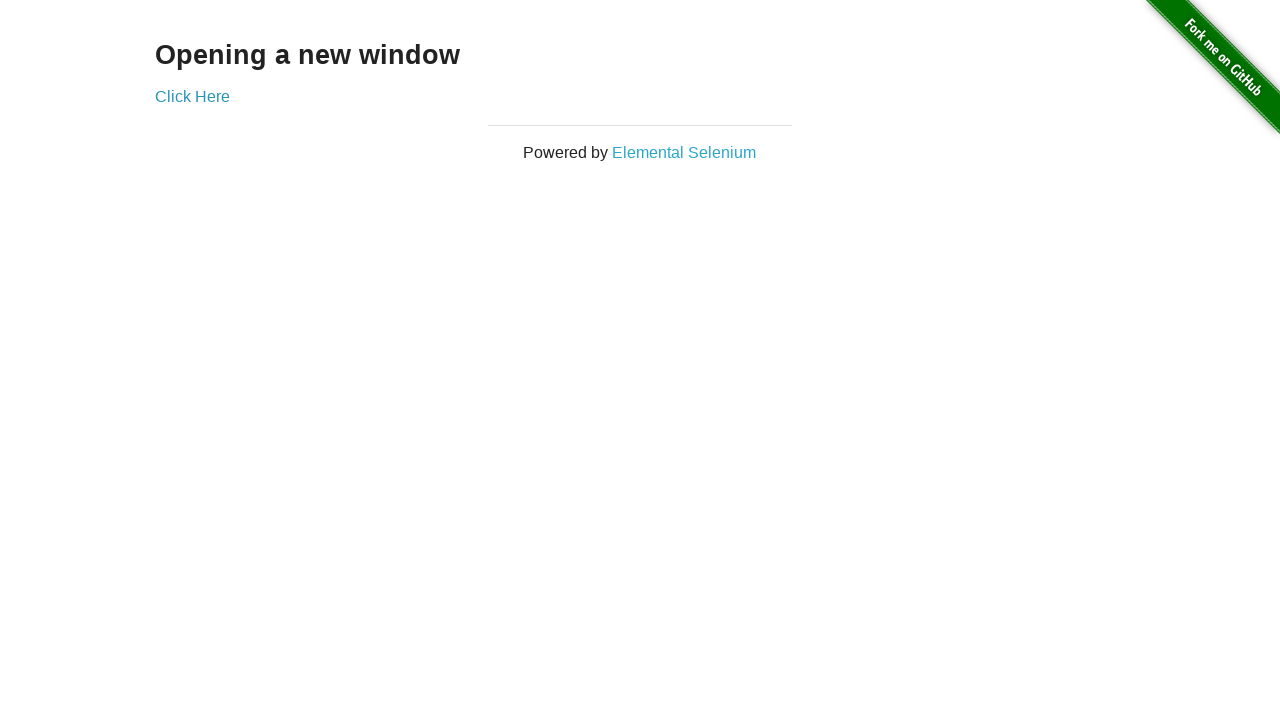

Brought new tab to front (iteration 74/100)
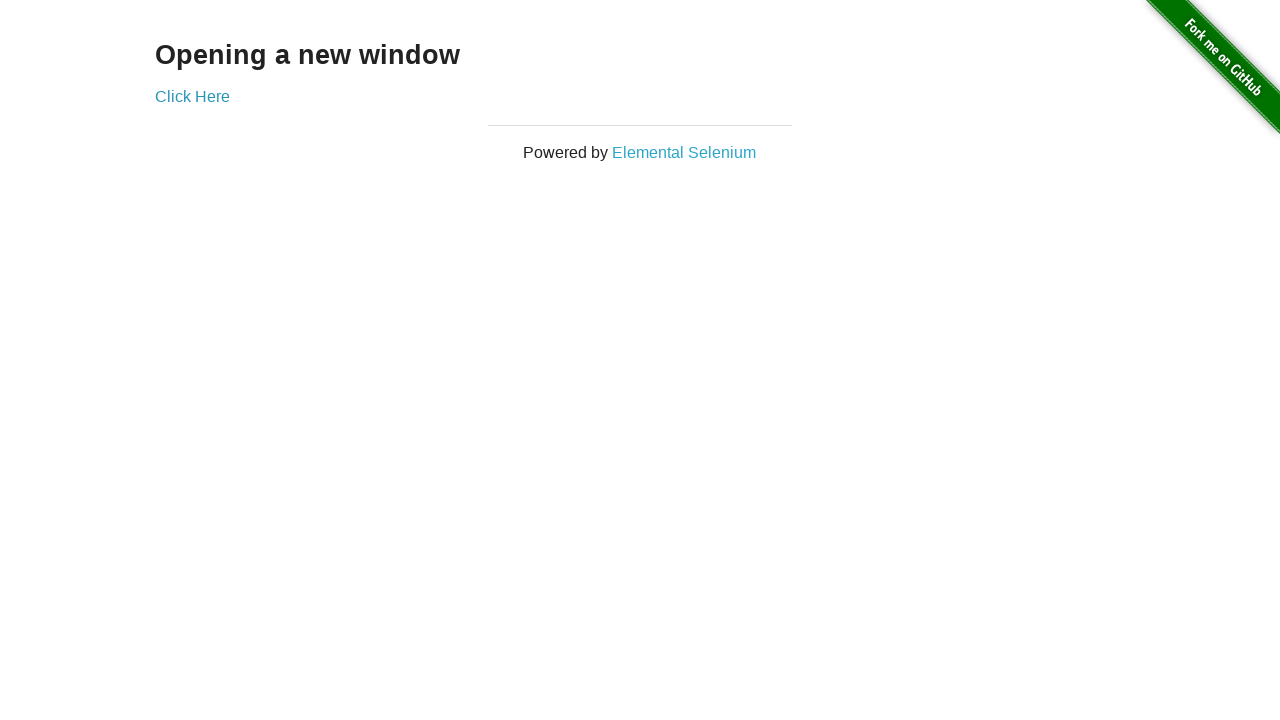

Brought original tab to front (iteration 75/100)
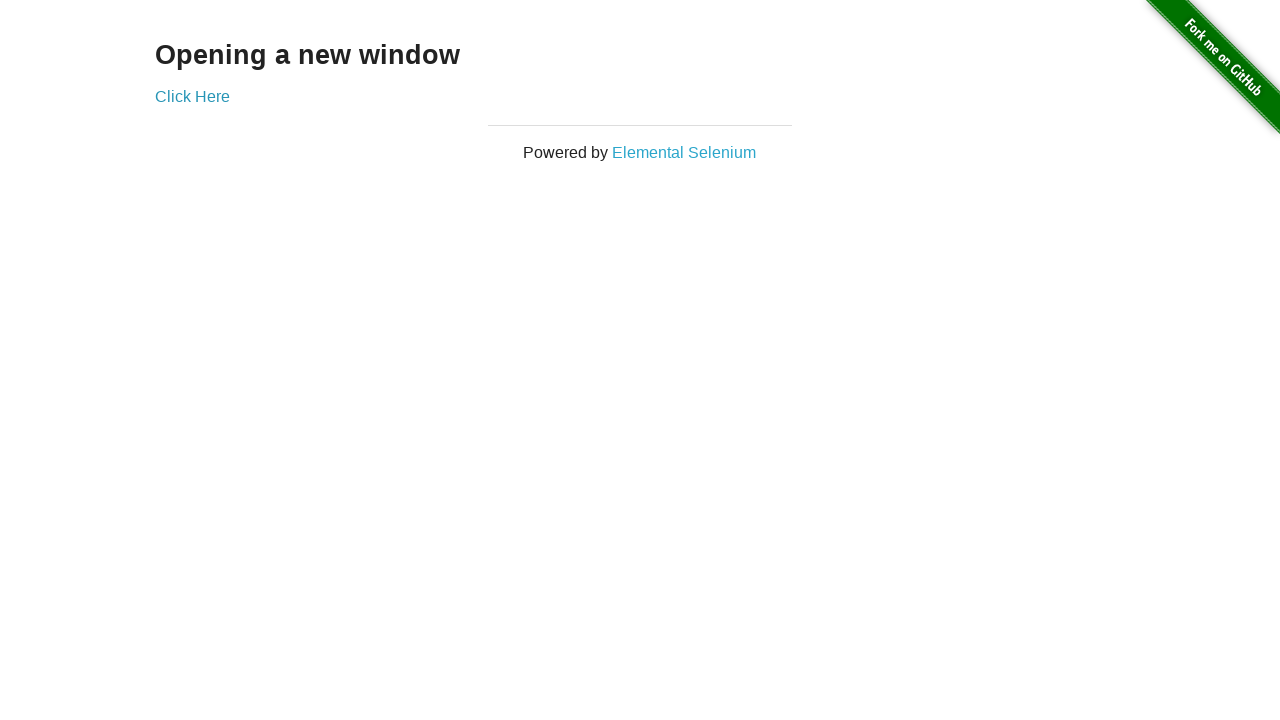

Brought new tab to front (iteration 75/100)
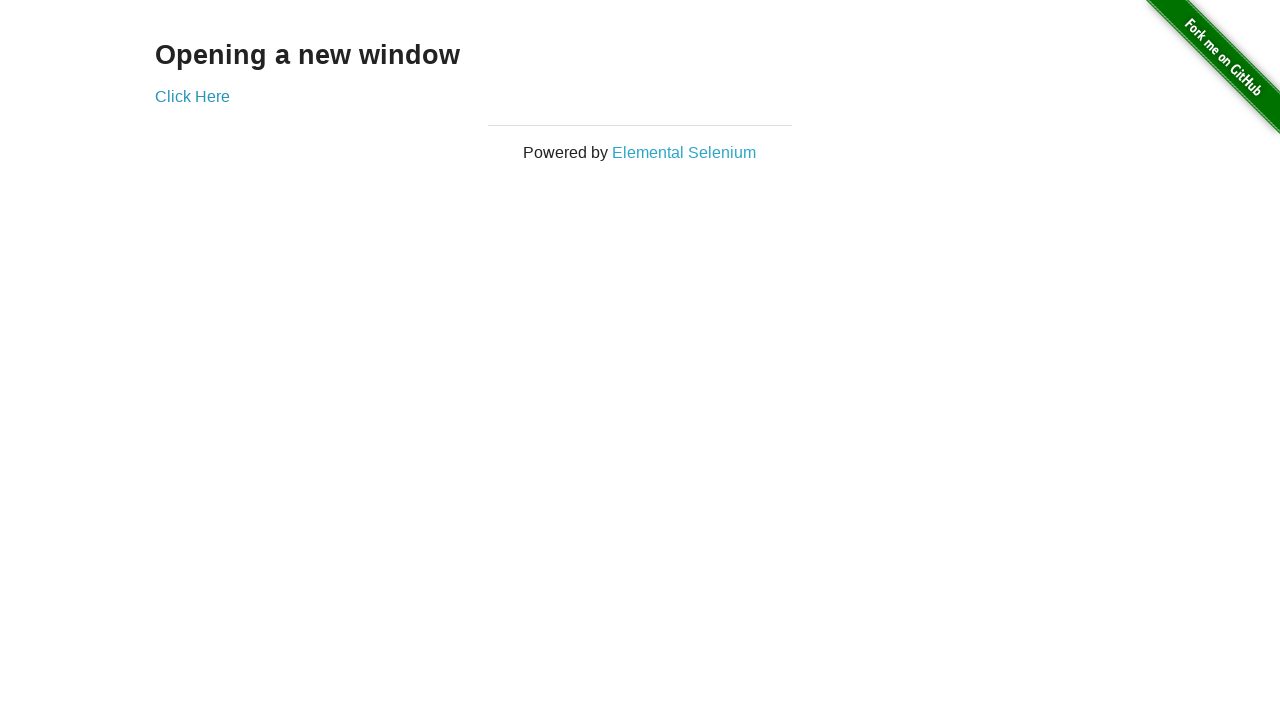

Brought original tab to front (iteration 76/100)
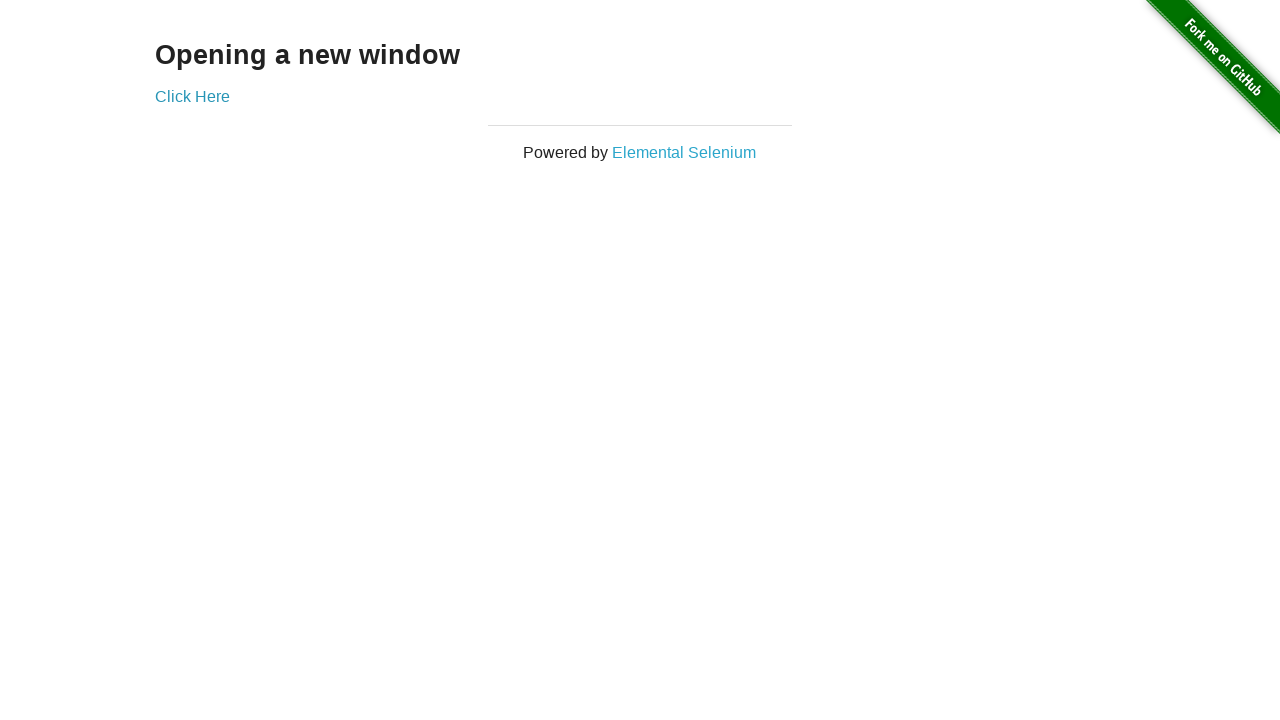

Brought new tab to front (iteration 76/100)
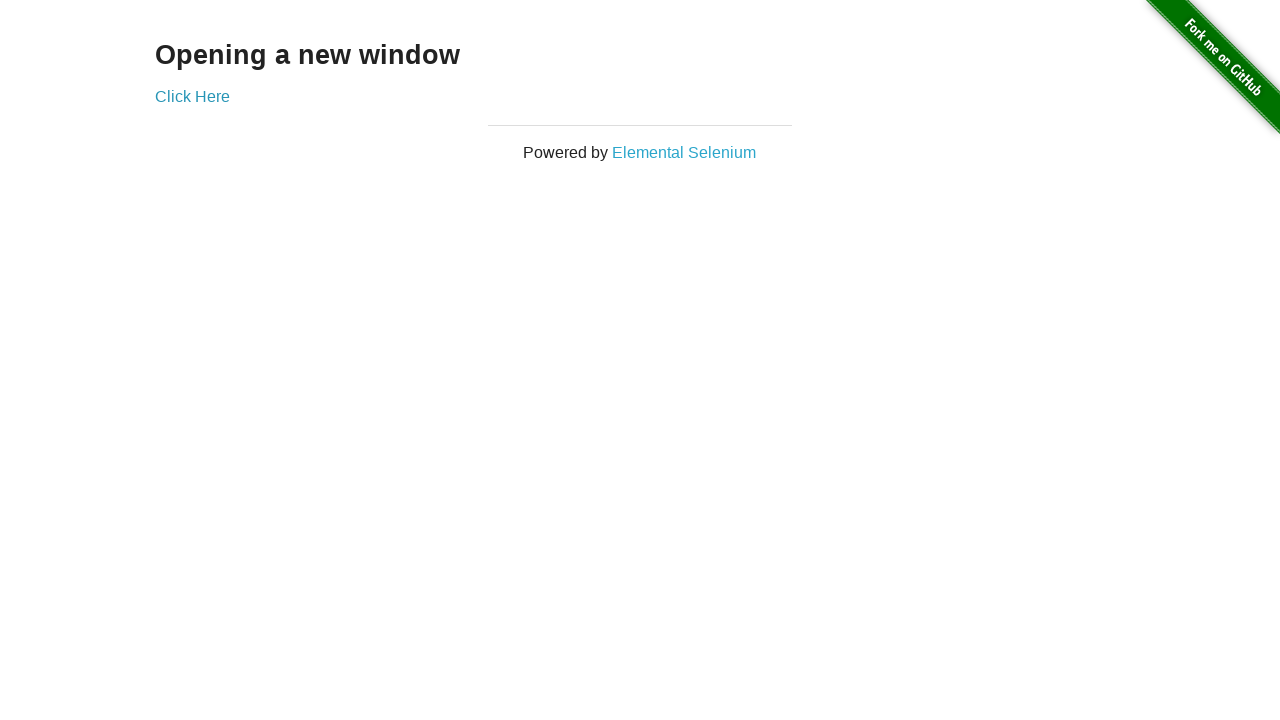

Brought original tab to front (iteration 77/100)
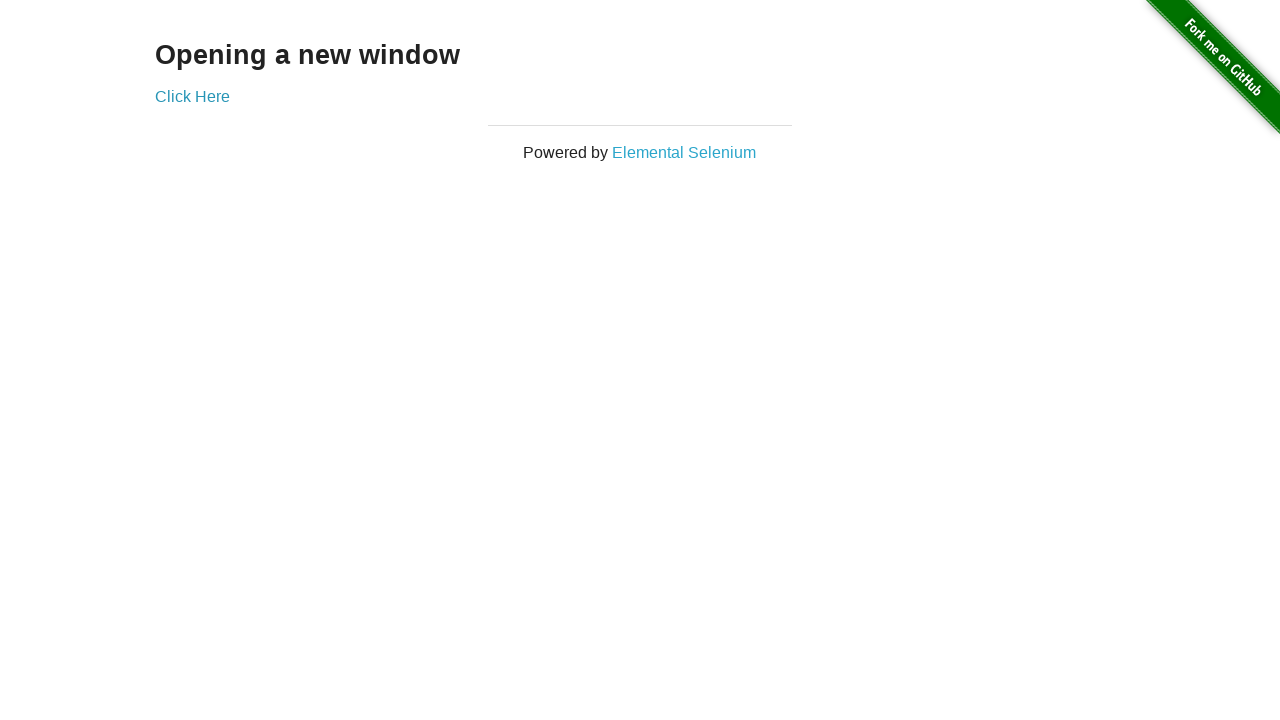

Brought new tab to front (iteration 77/100)
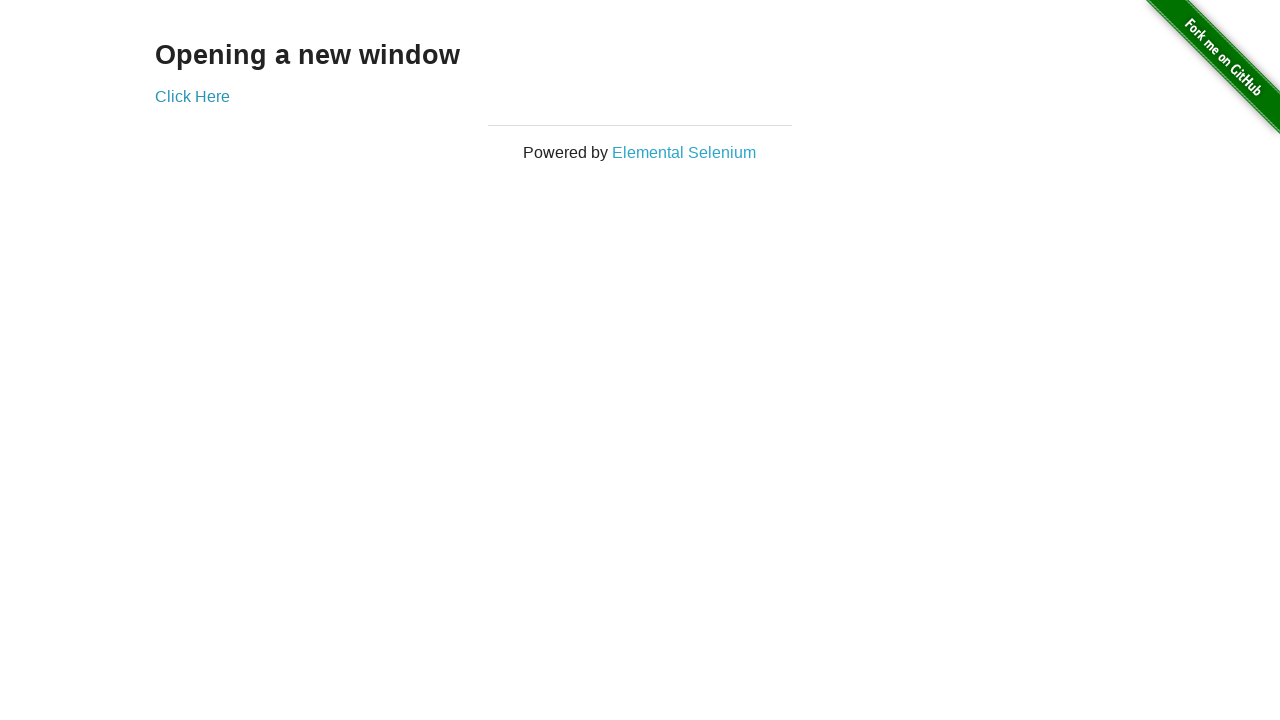

Brought original tab to front (iteration 78/100)
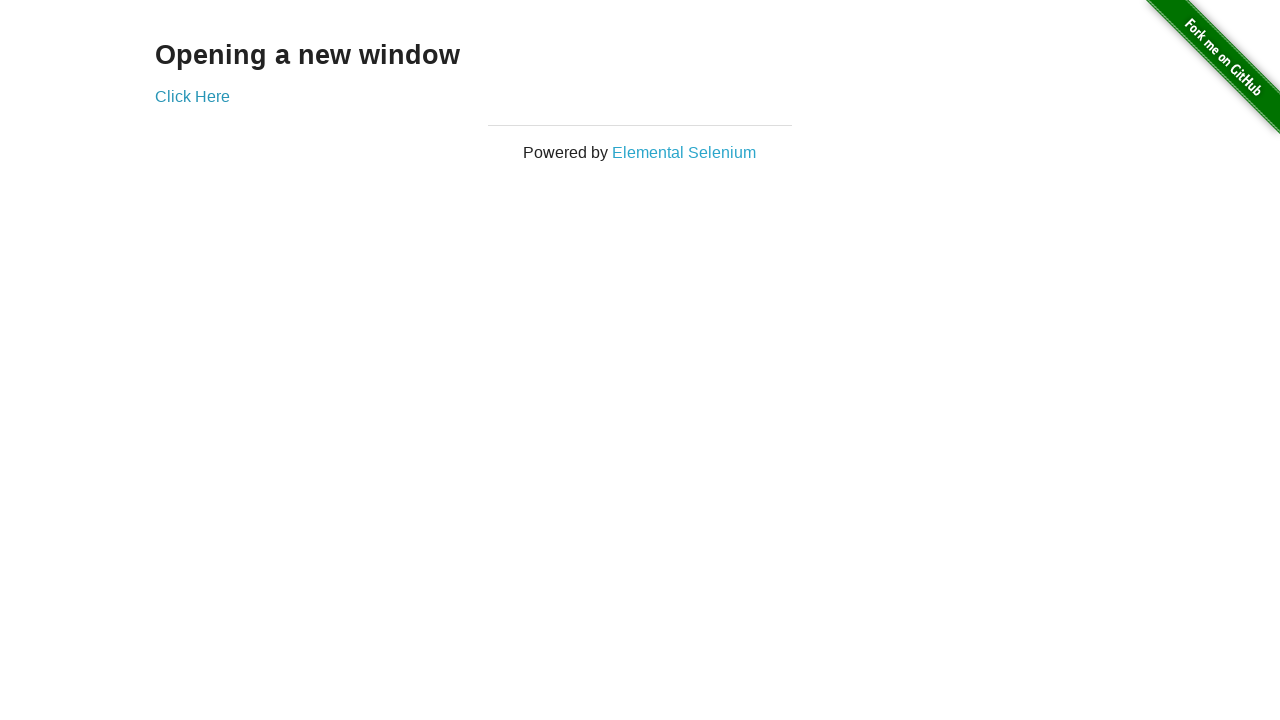

Brought new tab to front (iteration 78/100)
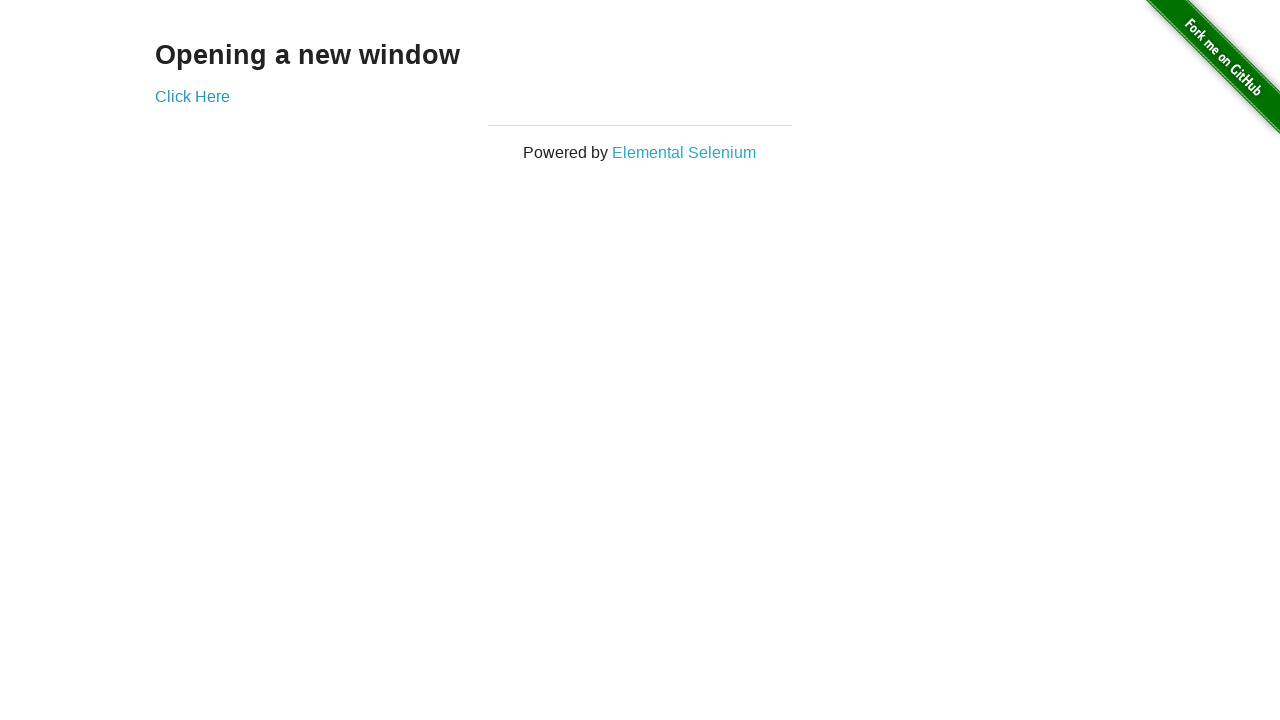

Brought original tab to front (iteration 79/100)
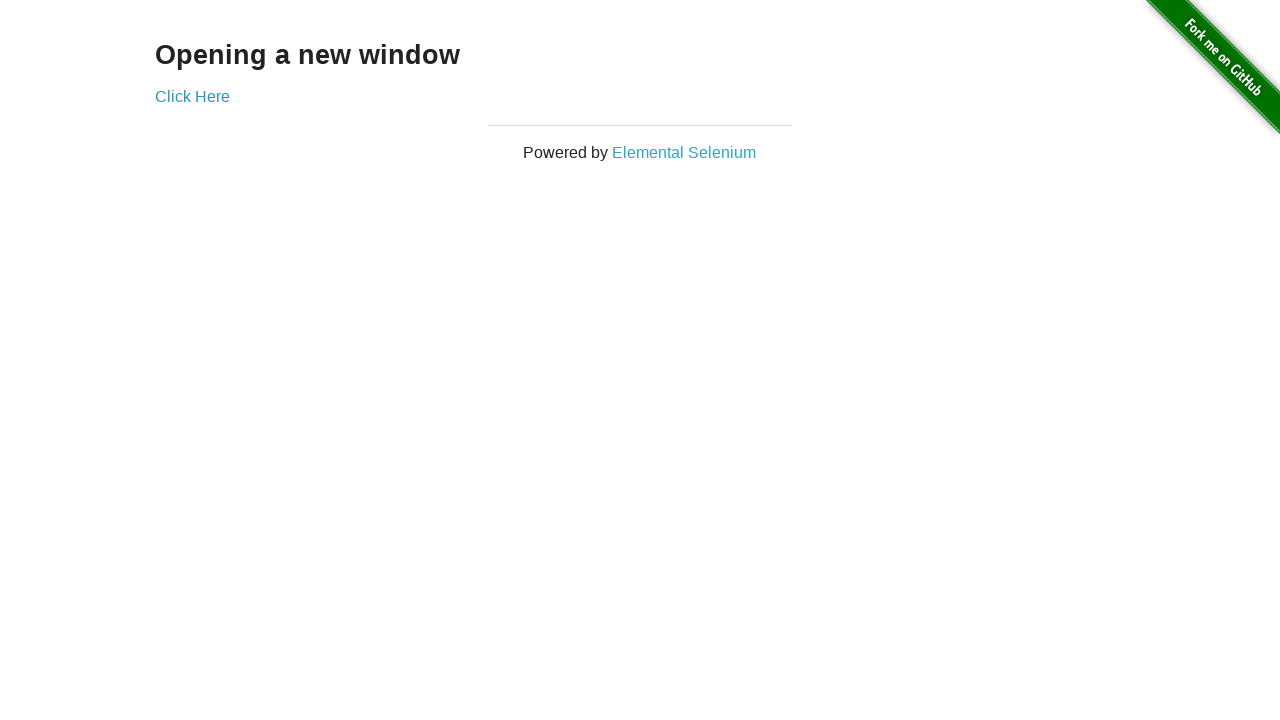

Brought new tab to front (iteration 79/100)
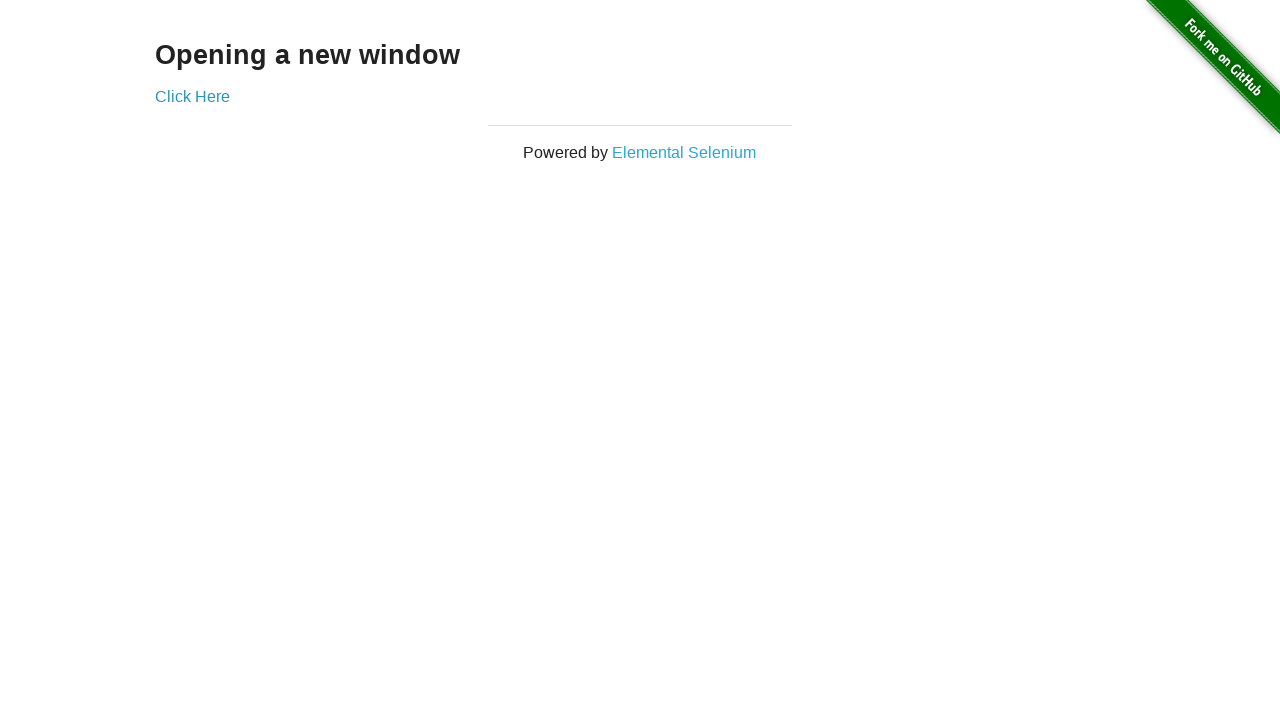

Brought original tab to front (iteration 80/100)
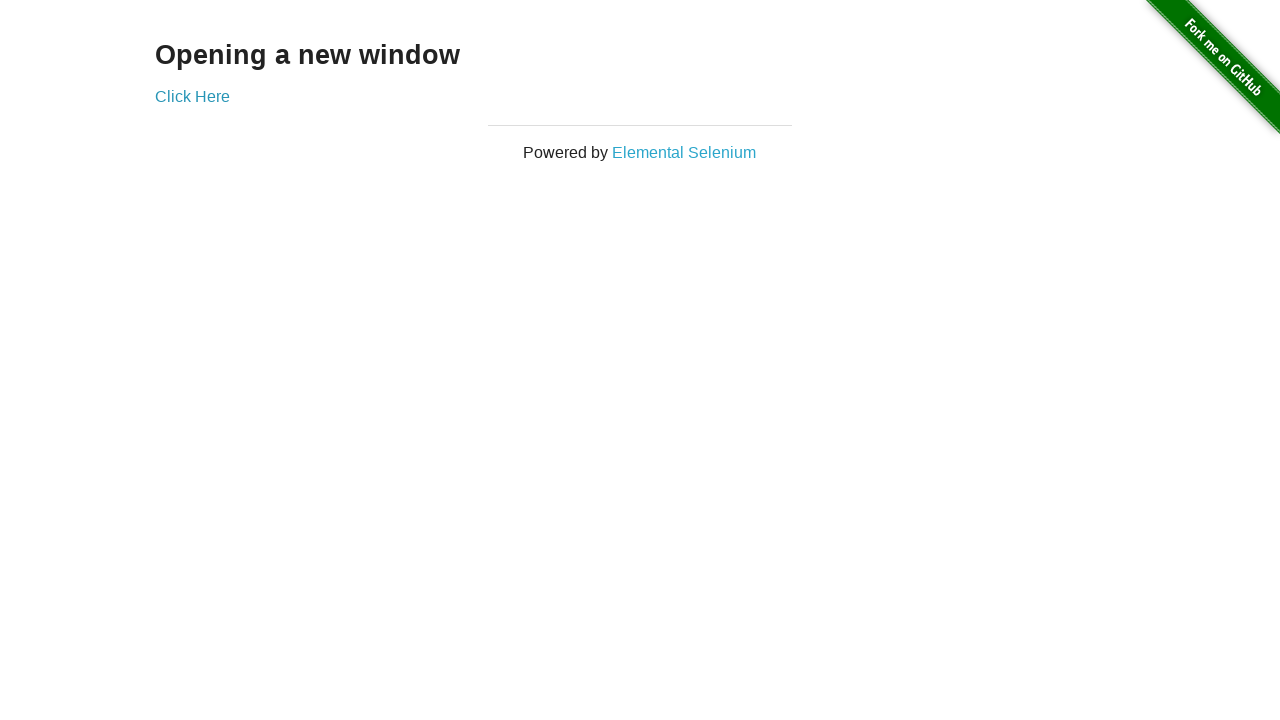

Brought new tab to front (iteration 80/100)
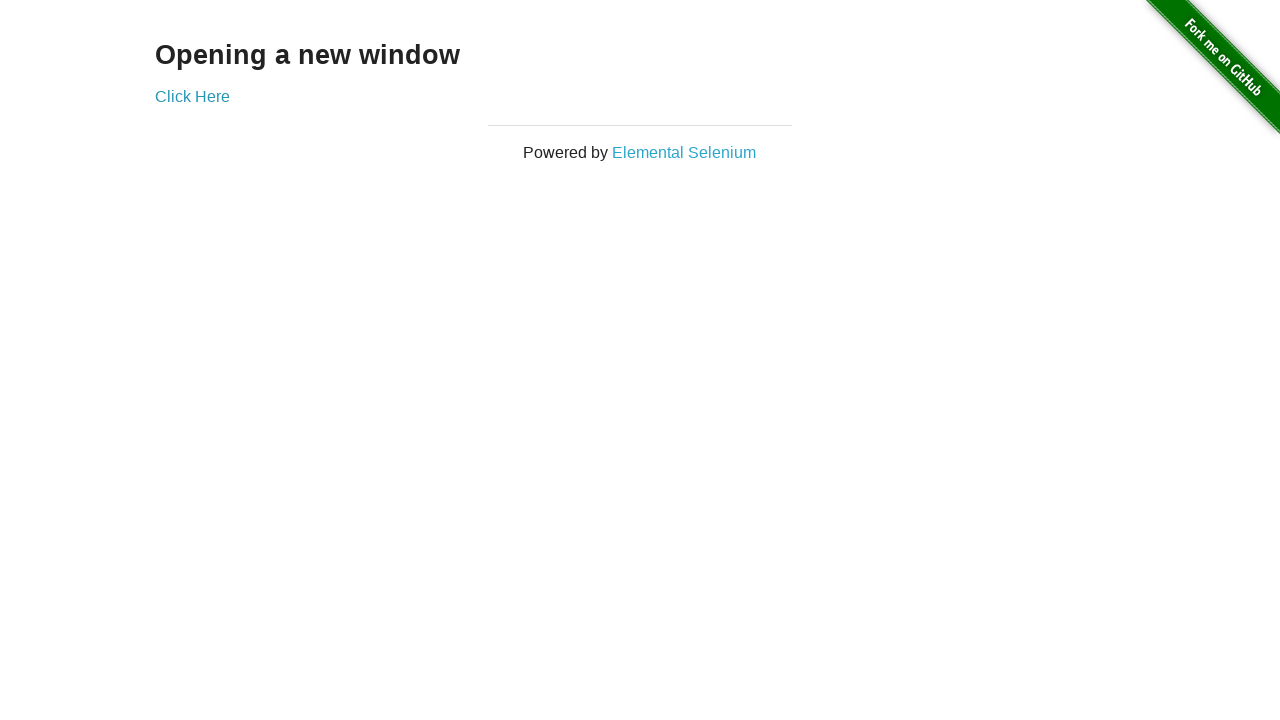

Brought original tab to front (iteration 81/100)
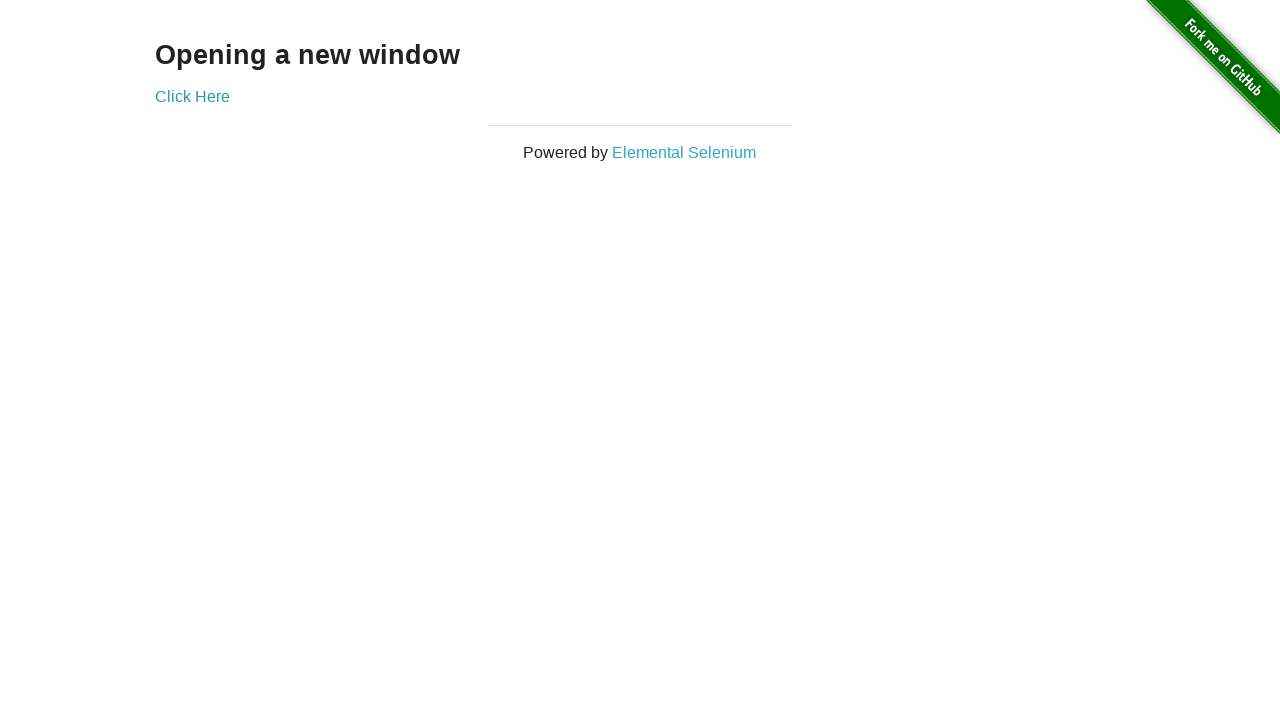

Brought new tab to front (iteration 81/100)
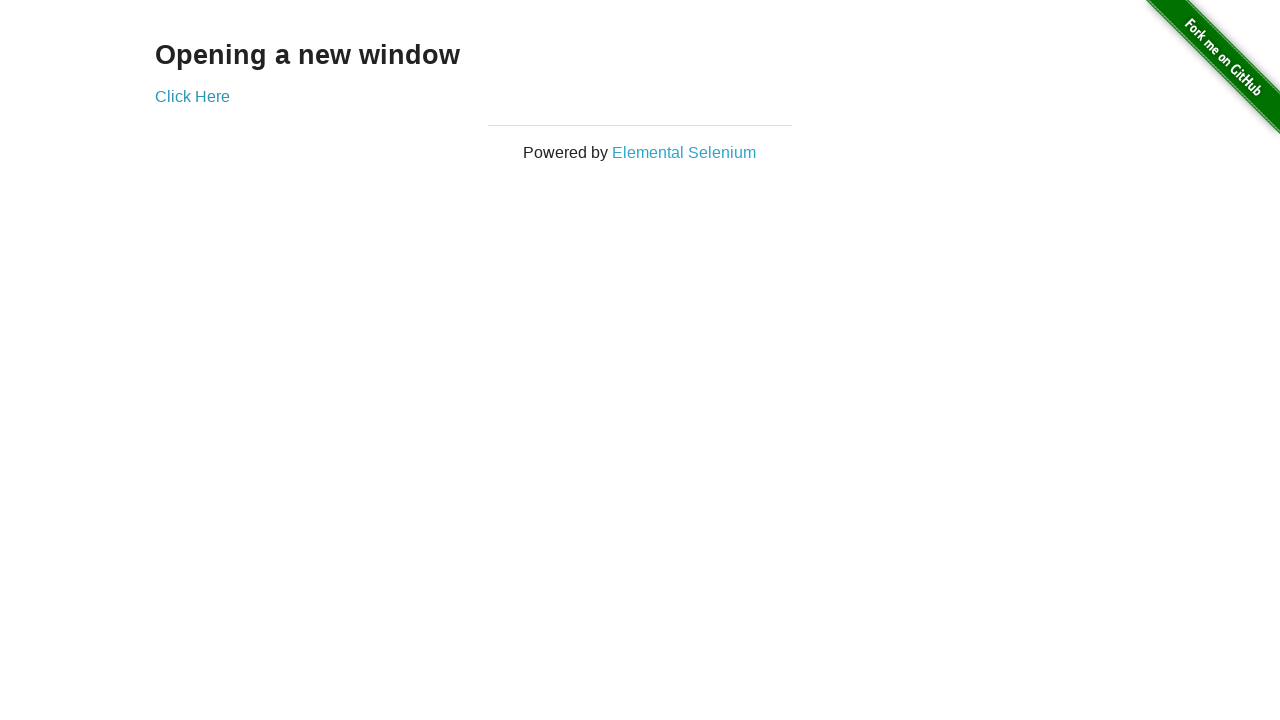

Brought original tab to front (iteration 82/100)
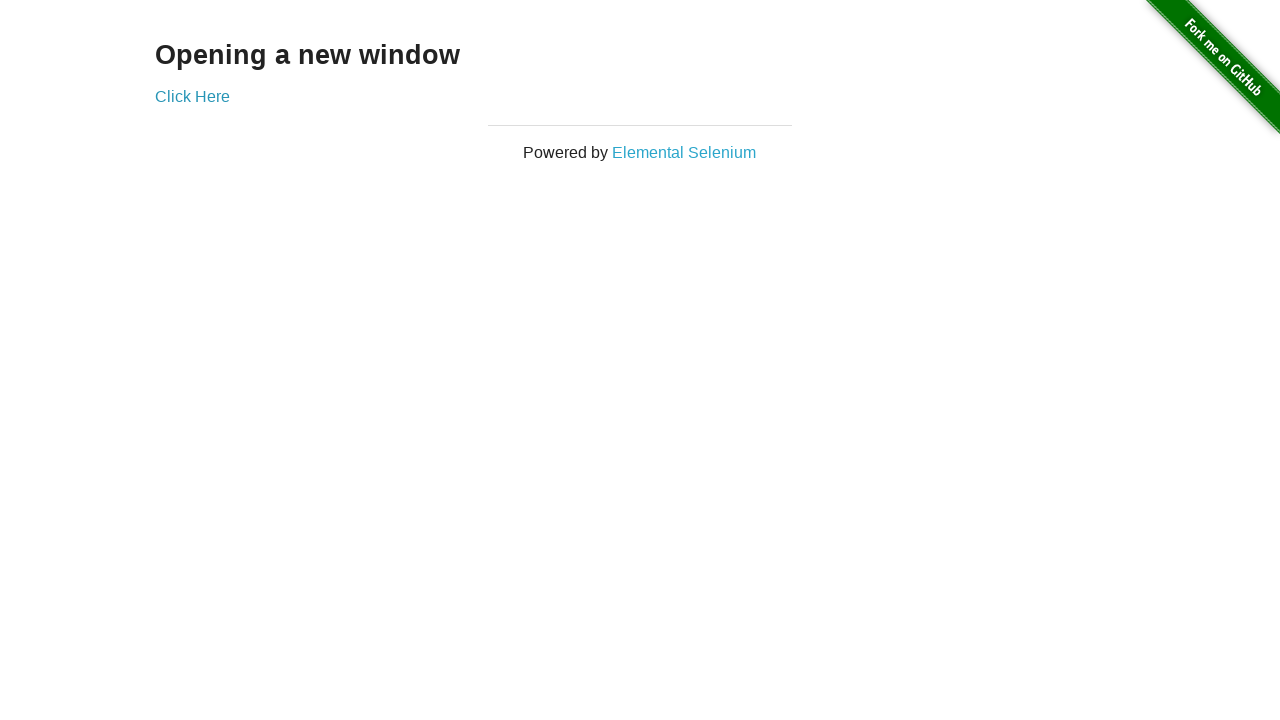

Brought new tab to front (iteration 82/100)
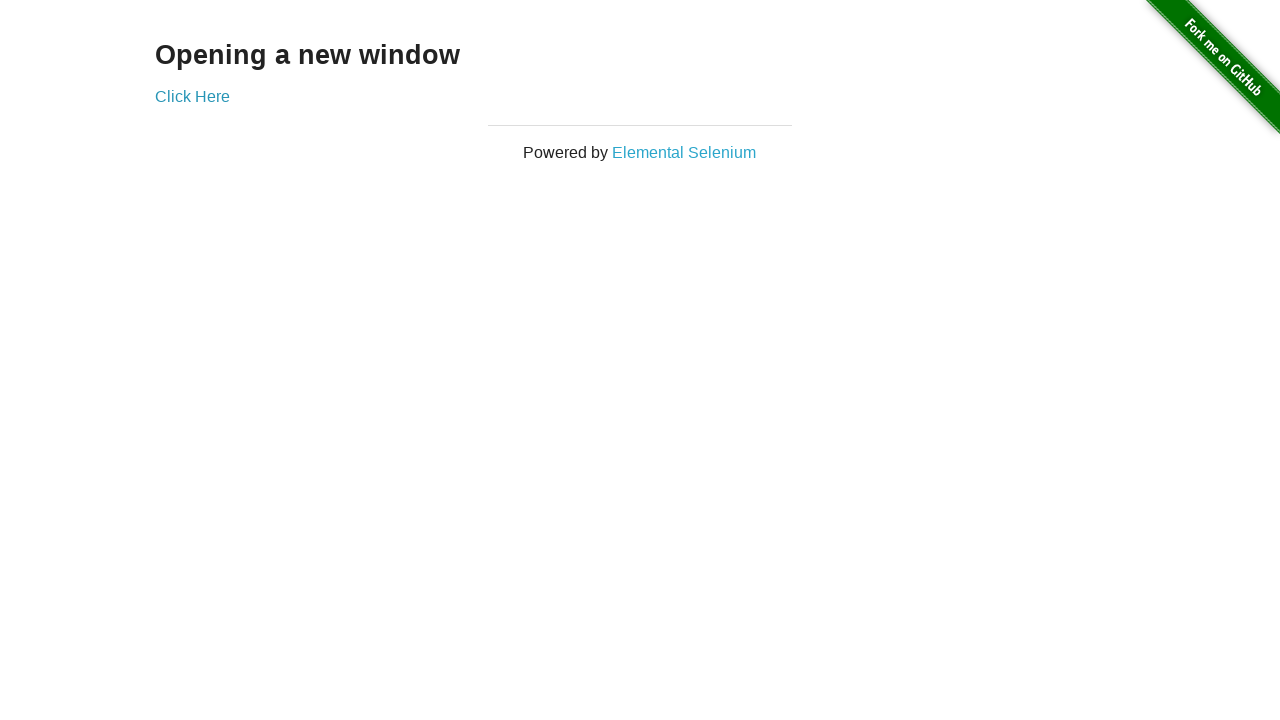

Brought original tab to front (iteration 83/100)
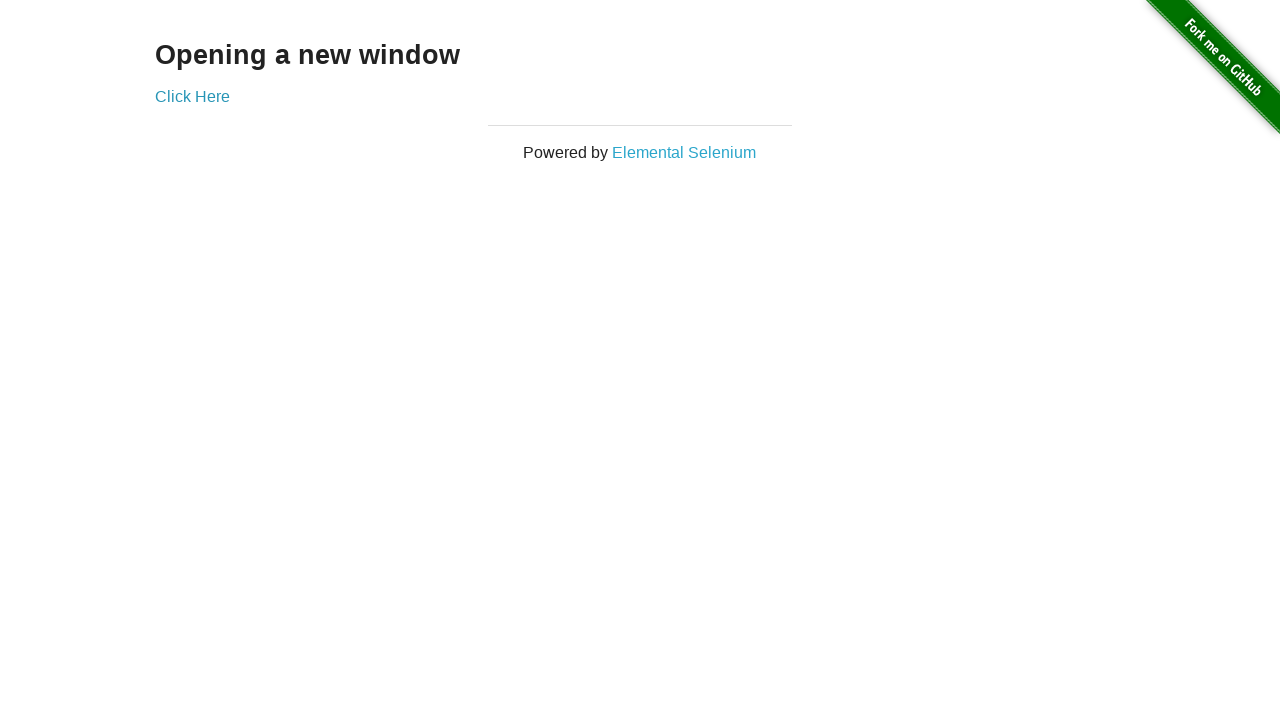

Brought new tab to front (iteration 83/100)
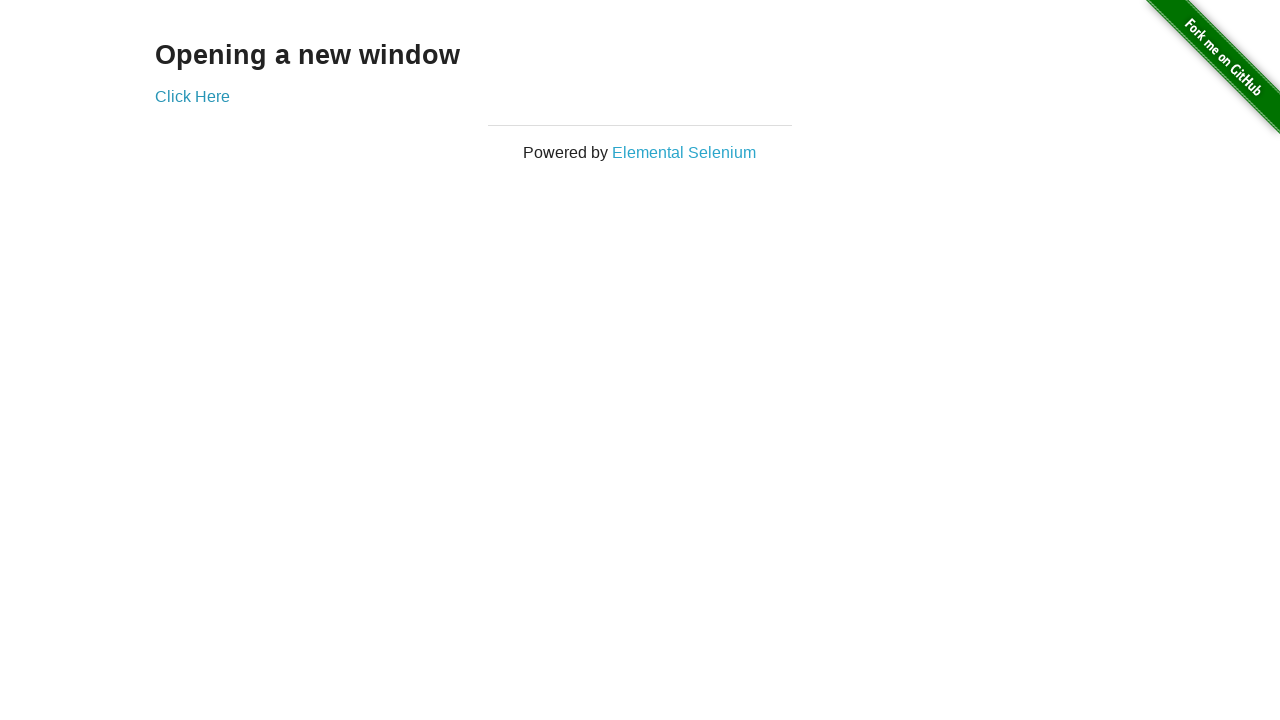

Brought original tab to front (iteration 84/100)
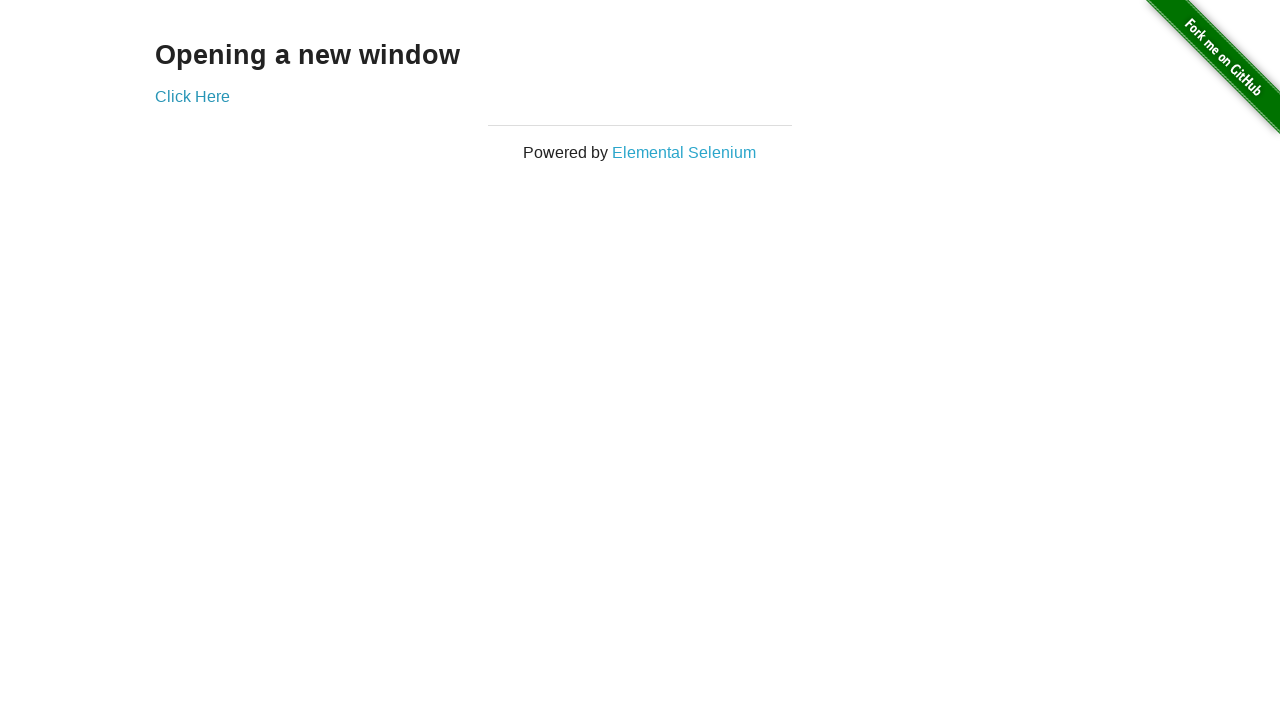

Brought new tab to front (iteration 84/100)
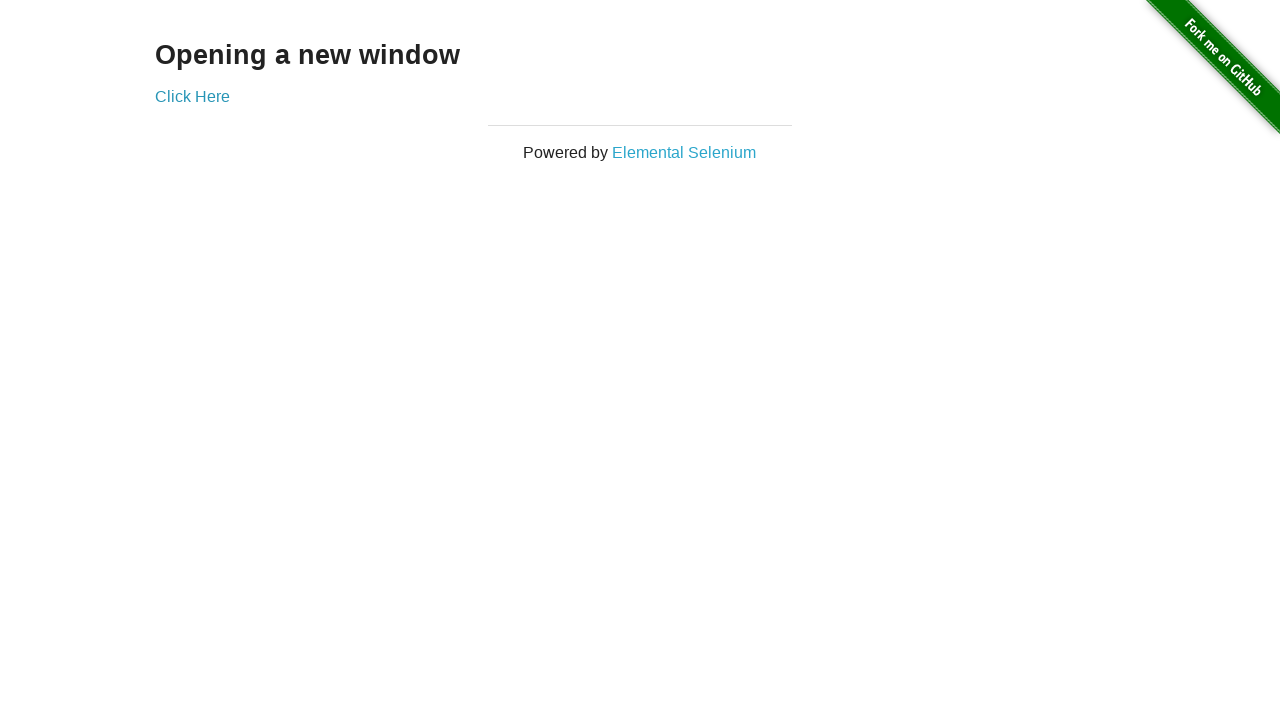

Brought original tab to front (iteration 85/100)
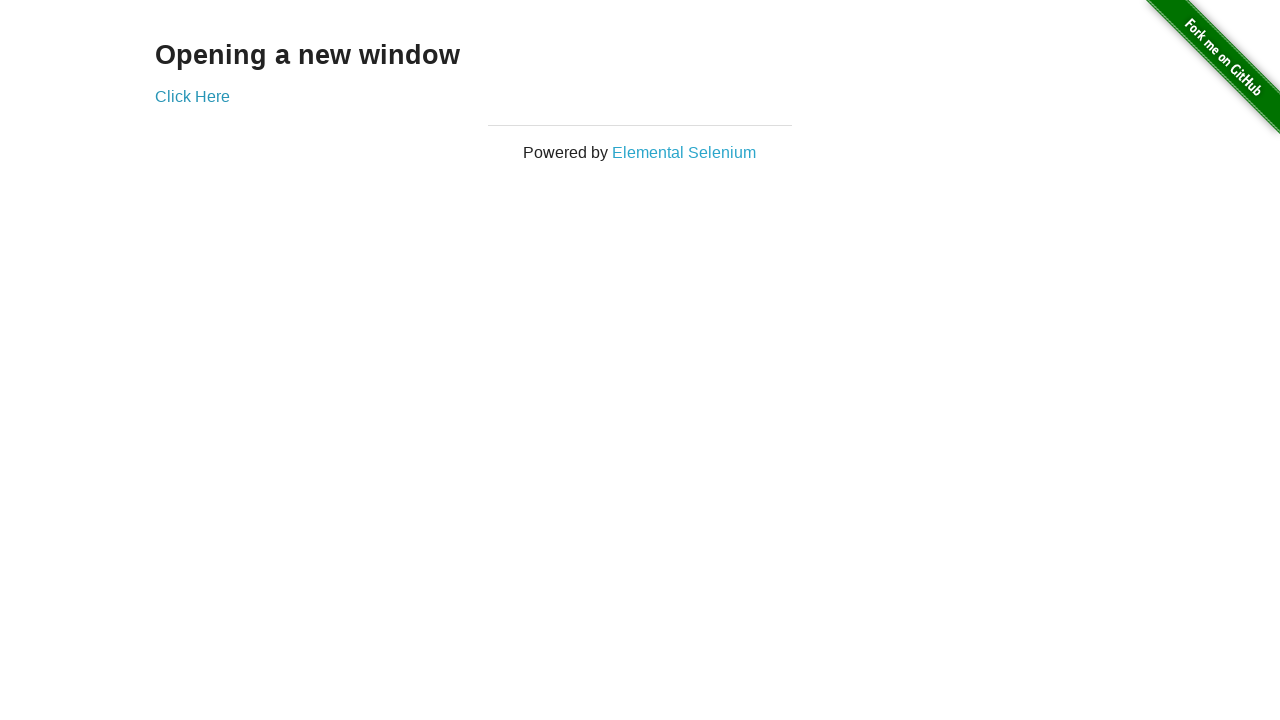

Brought new tab to front (iteration 85/100)
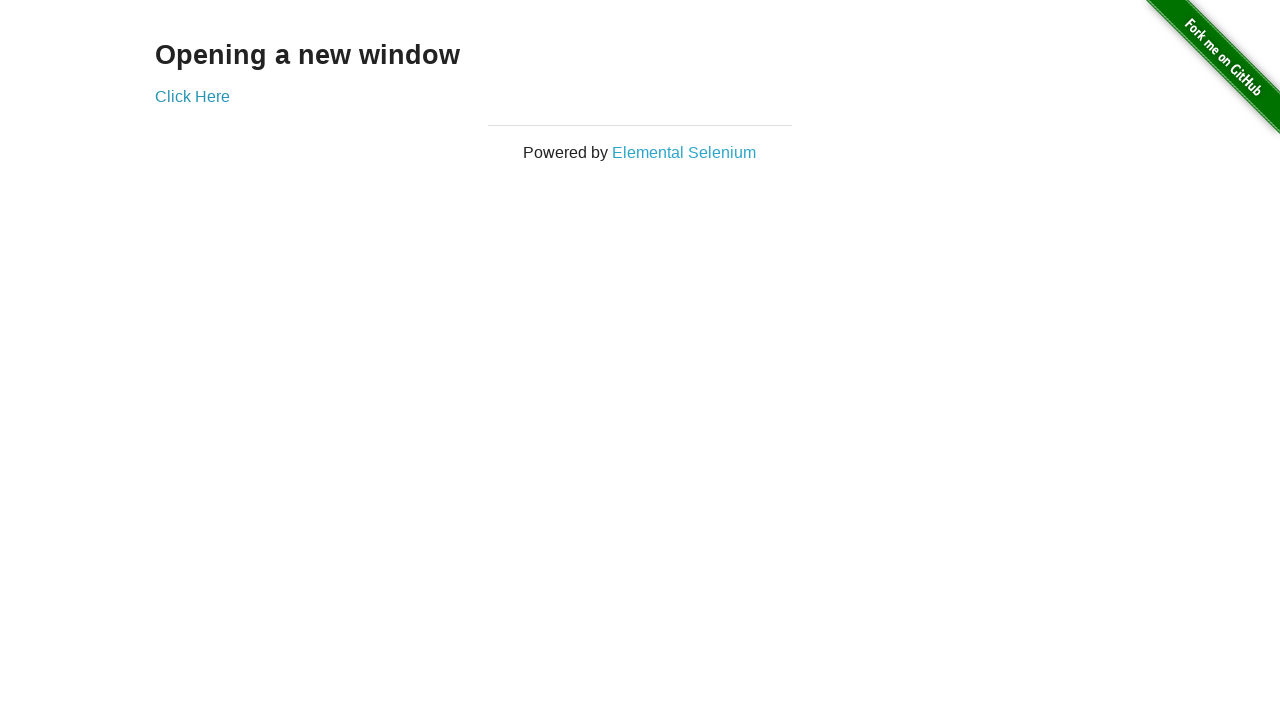

Brought original tab to front (iteration 86/100)
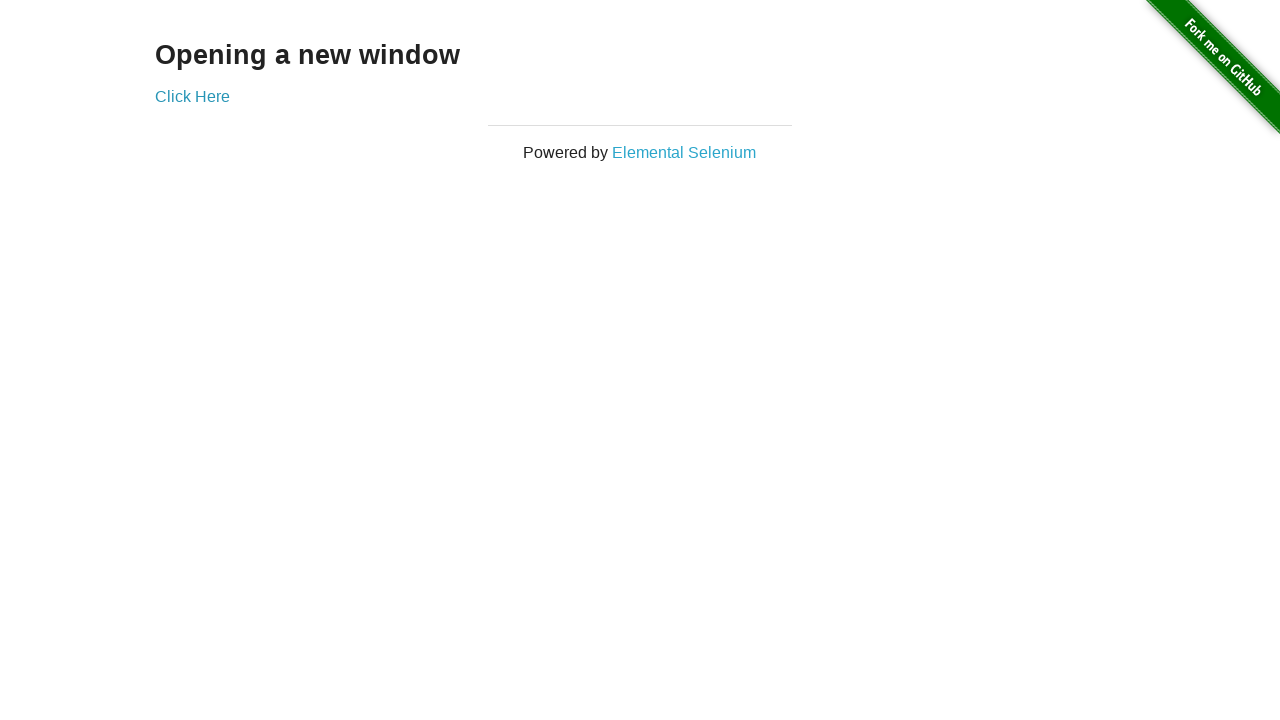

Brought new tab to front (iteration 86/100)
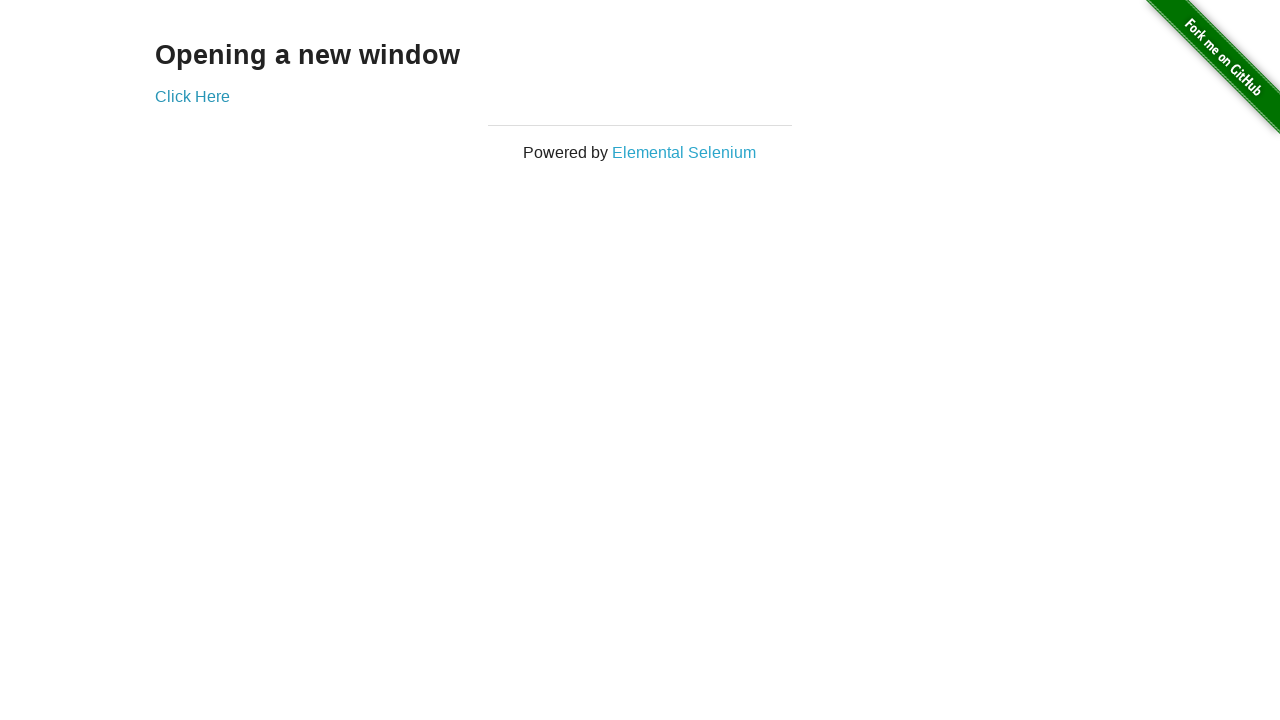

Brought original tab to front (iteration 87/100)
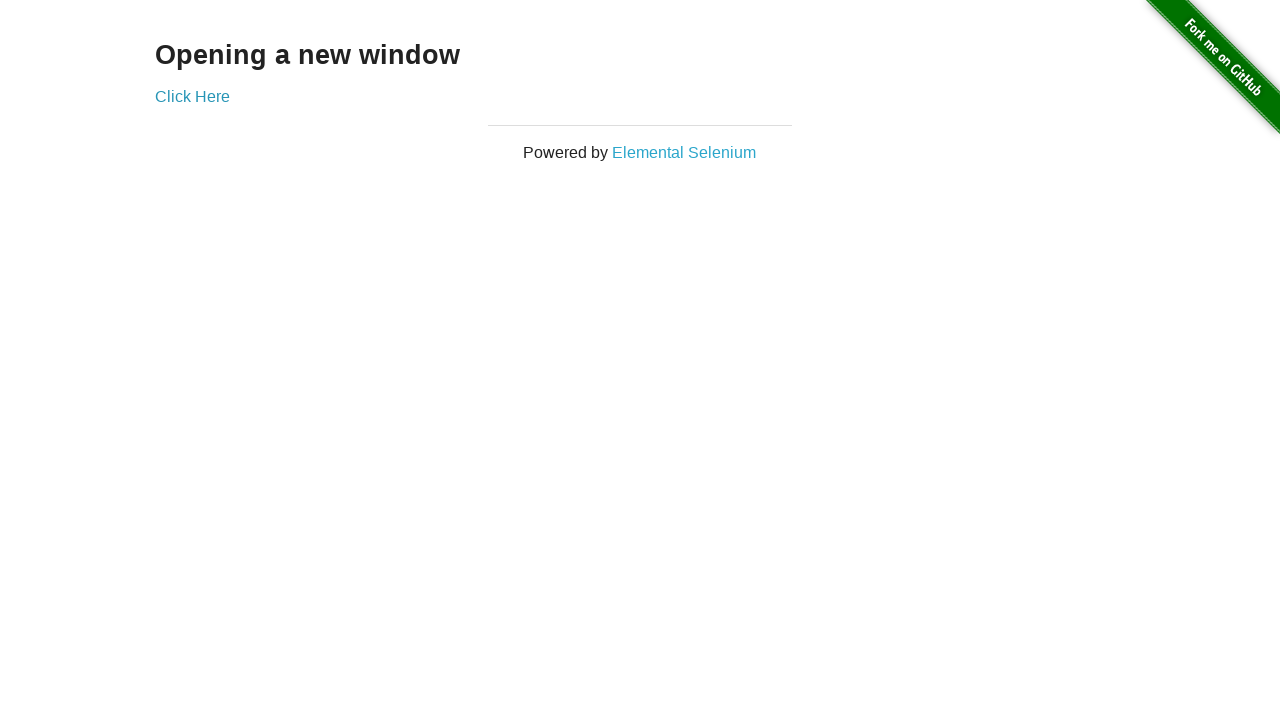

Brought new tab to front (iteration 87/100)
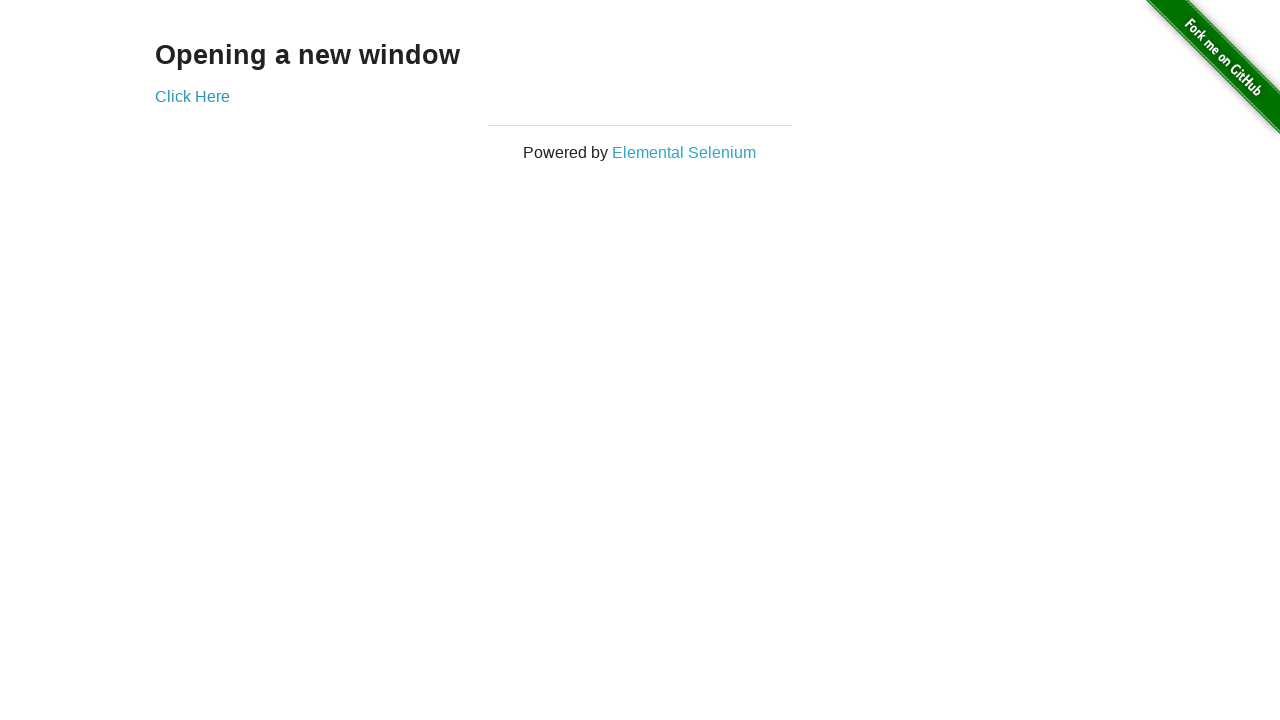

Brought original tab to front (iteration 88/100)
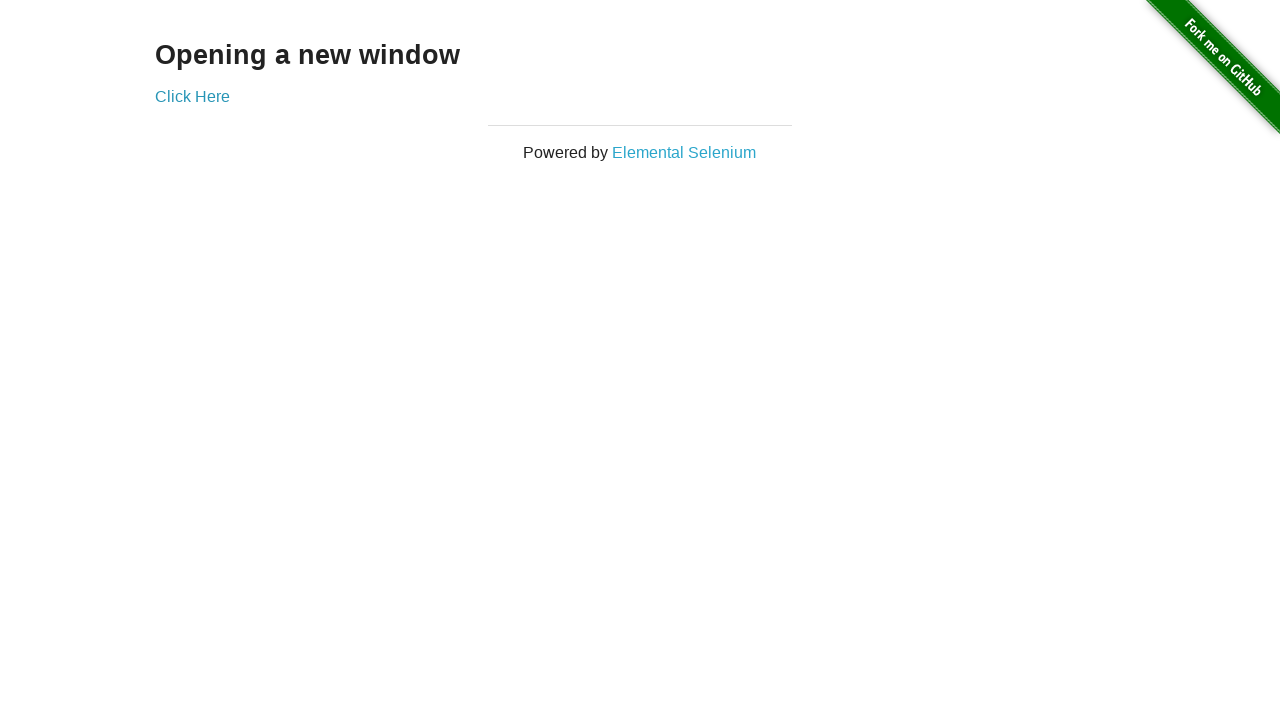

Brought new tab to front (iteration 88/100)
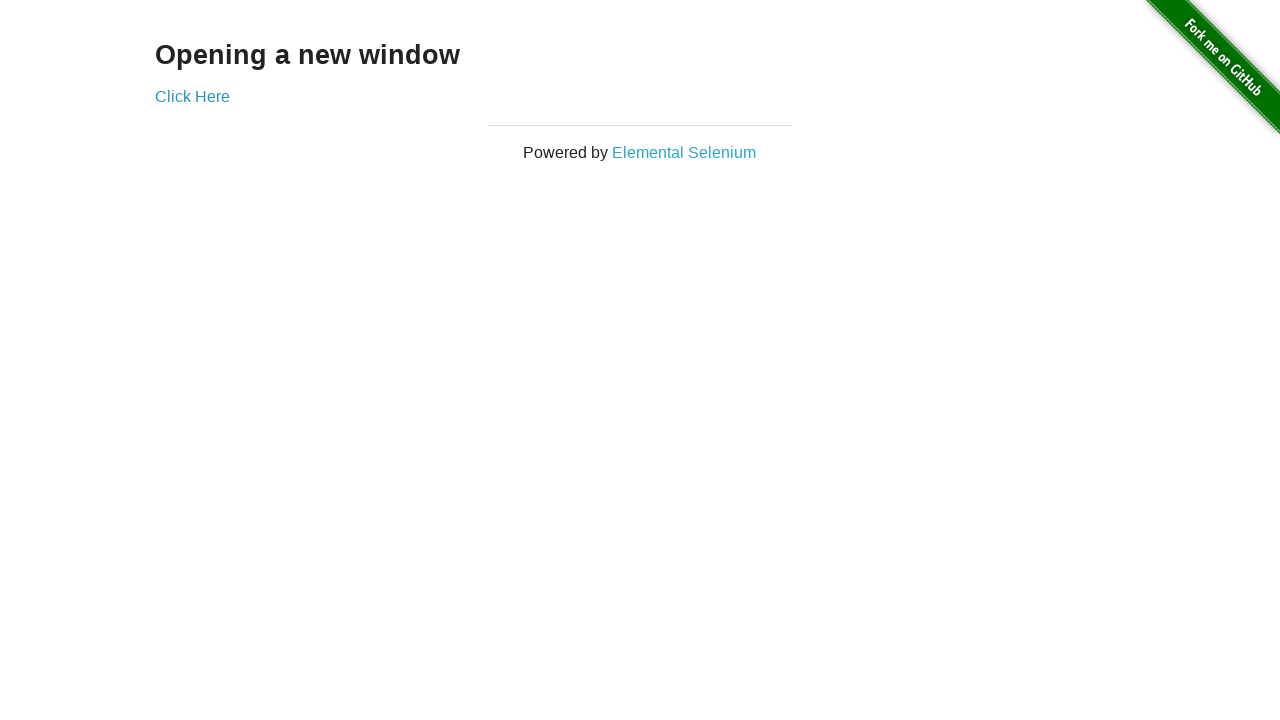

Brought original tab to front (iteration 89/100)
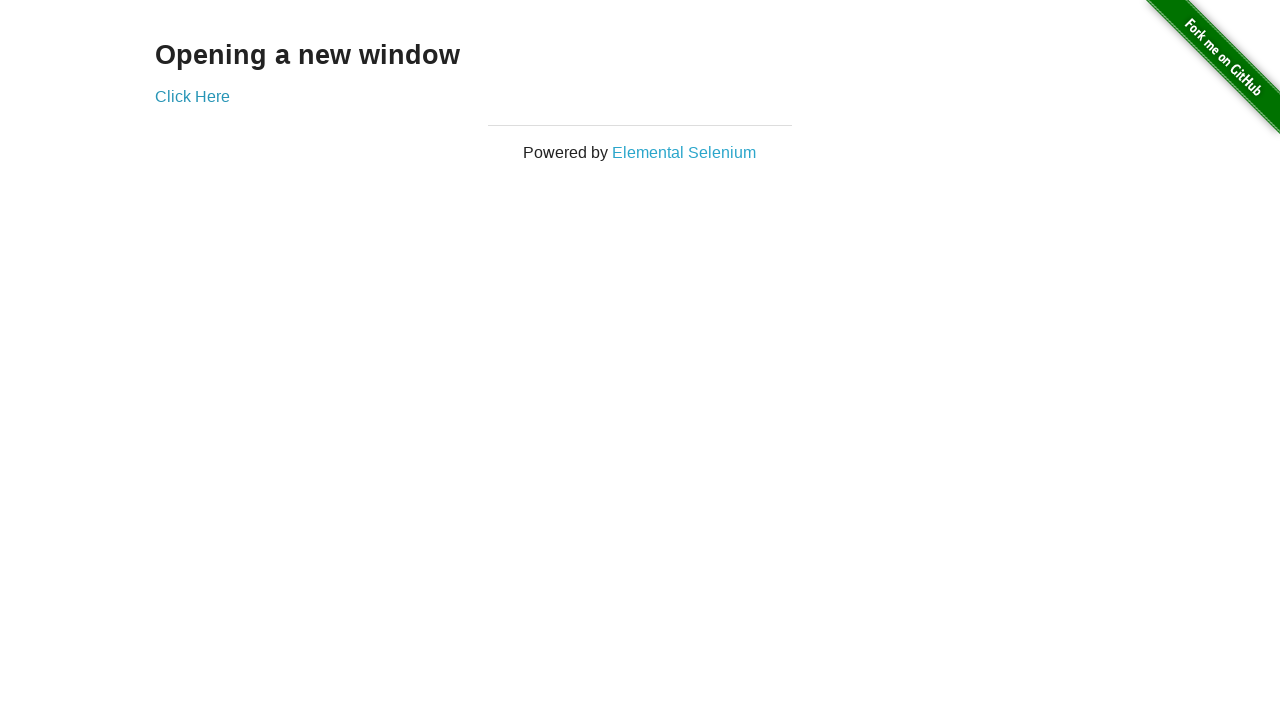

Brought new tab to front (iteration 89/100)
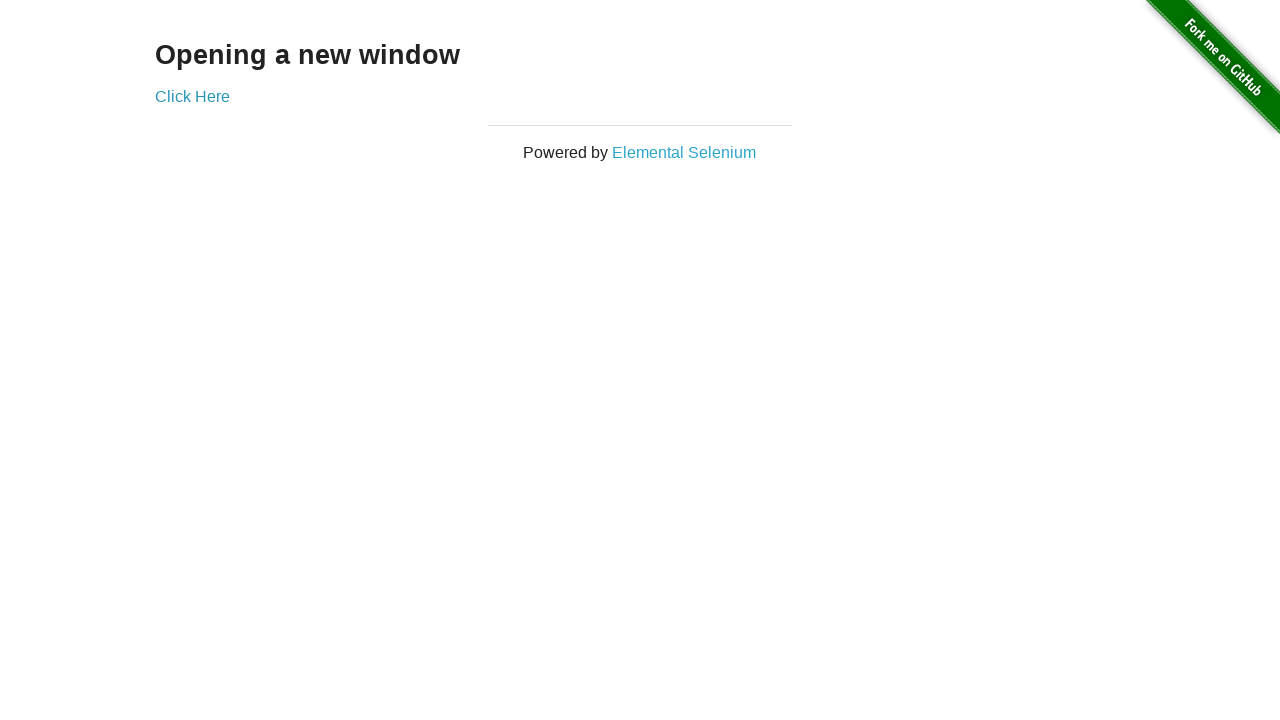

Brought original tab to front (iteration 90/100)
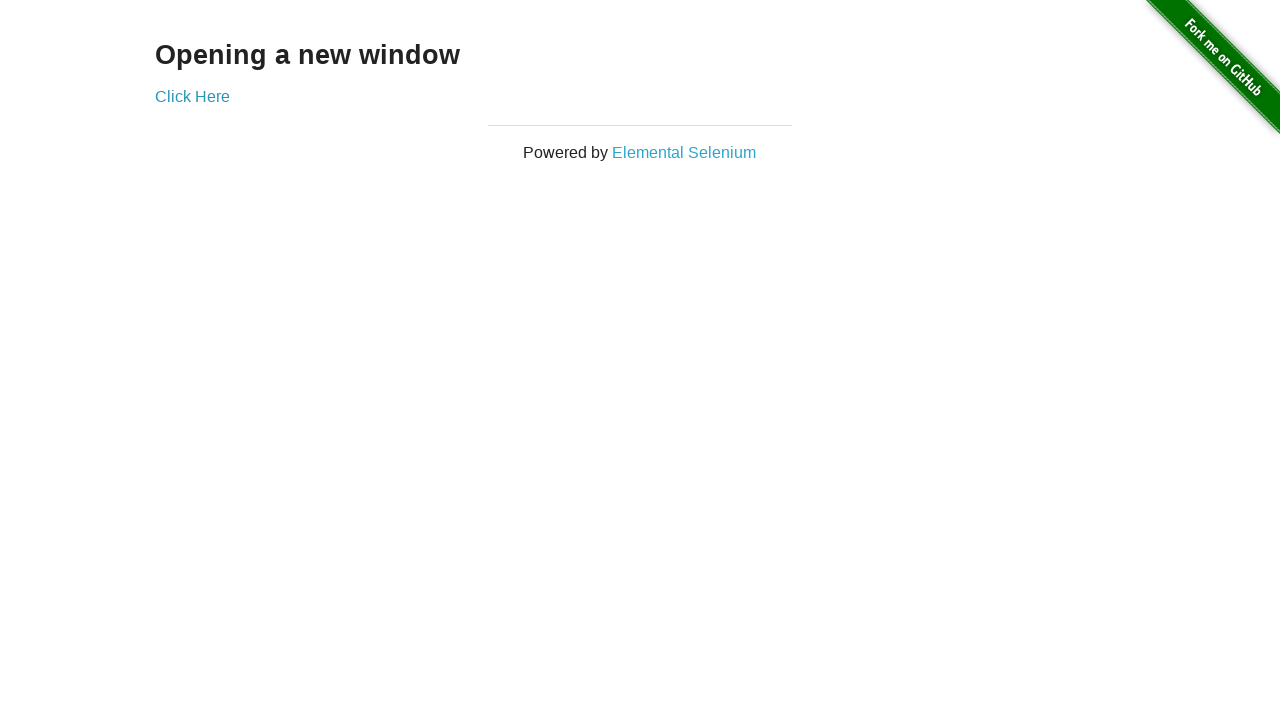

Brought new tab to front (iteration 90/100)
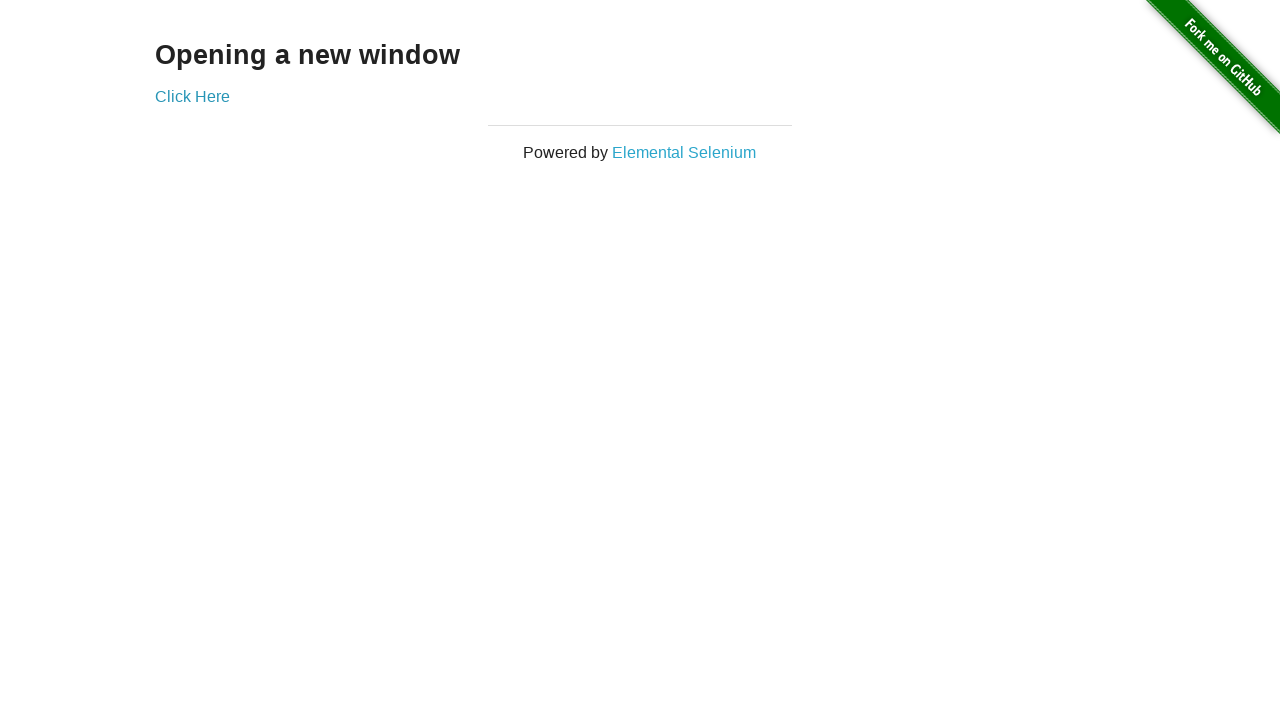

Brought original tab to front (iteration 91/100)
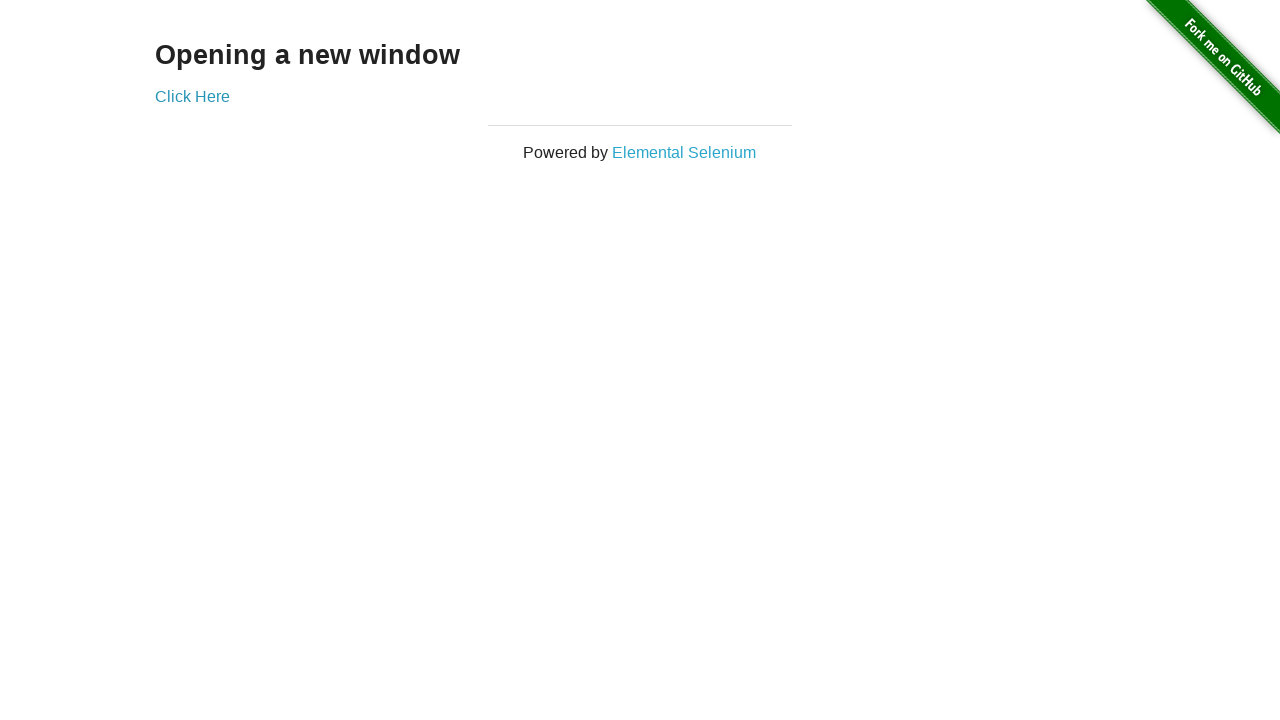

Brought new tab to front (iteration 91/100)
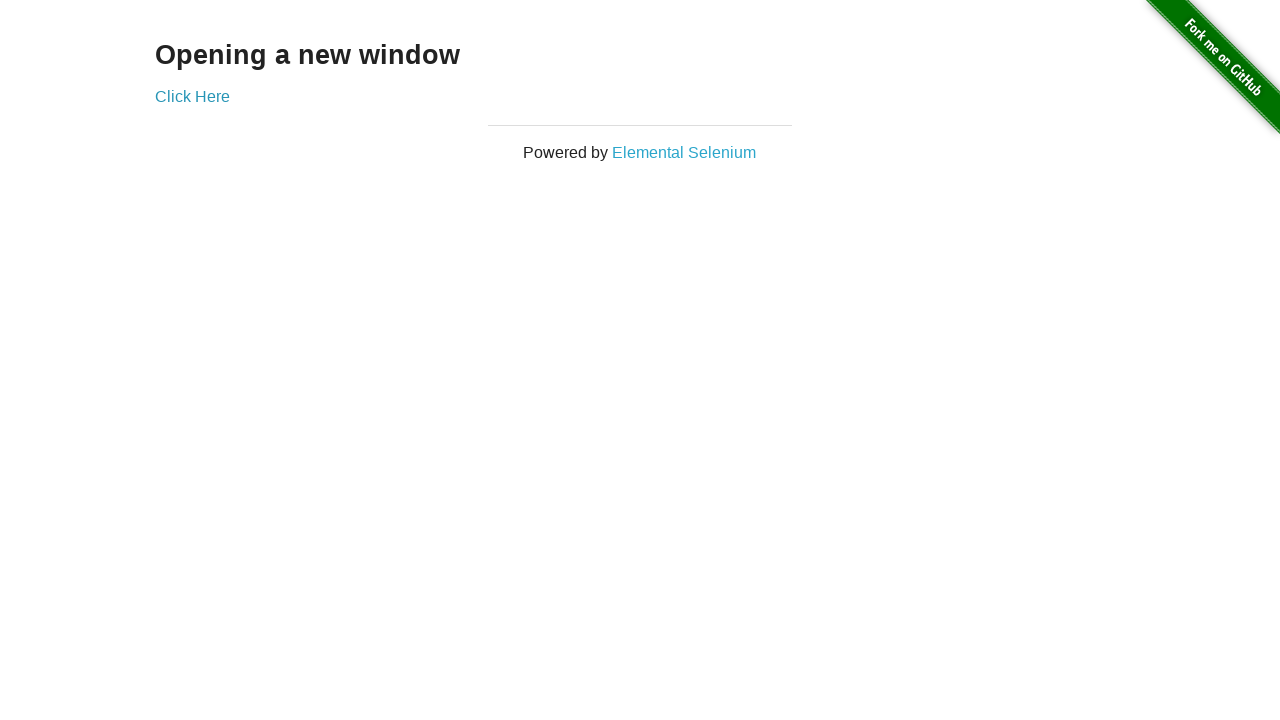

Brought original tab to front (iteration 92/100)
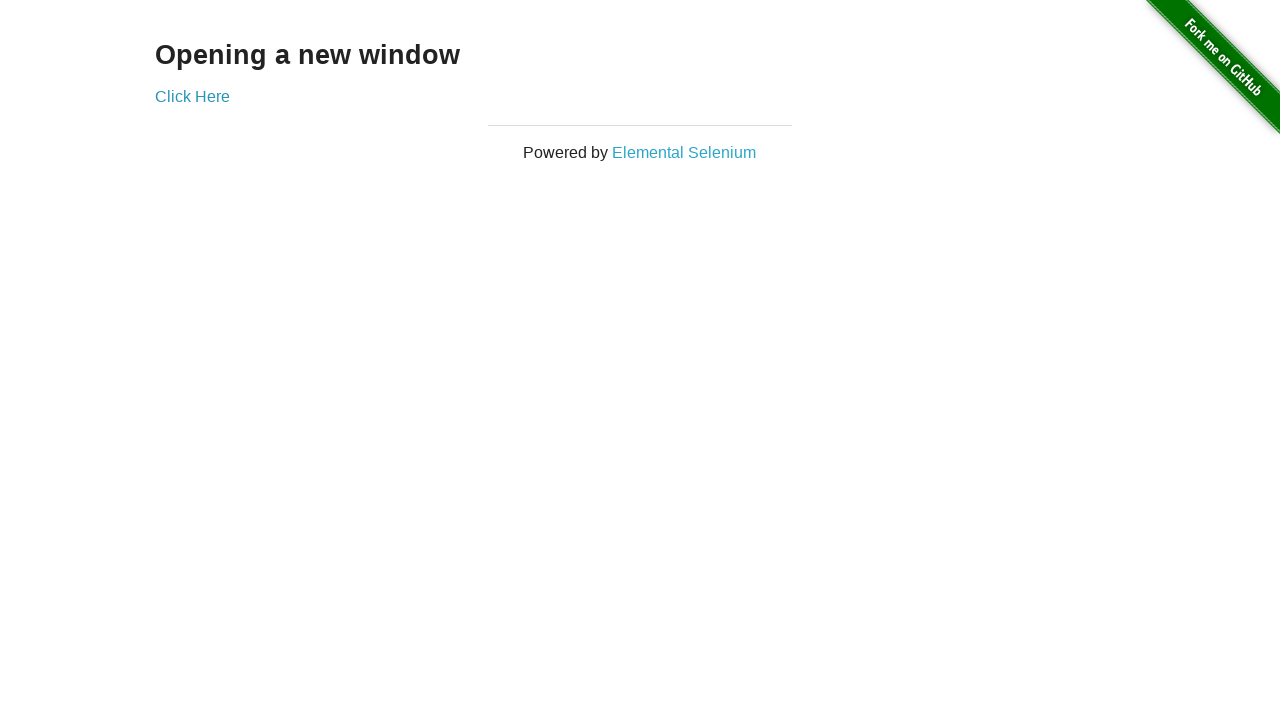

Brought new tab to front (iteration 92/100)
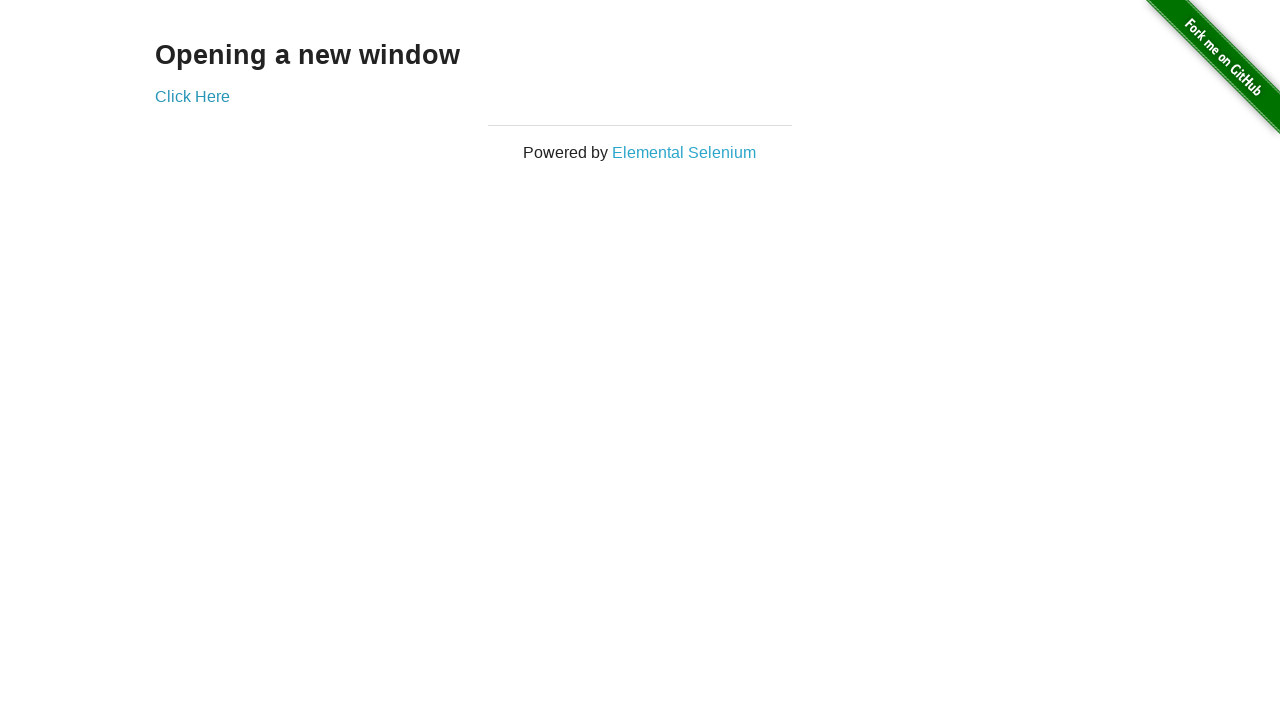

Brought original tab to front (iteration 93/100)
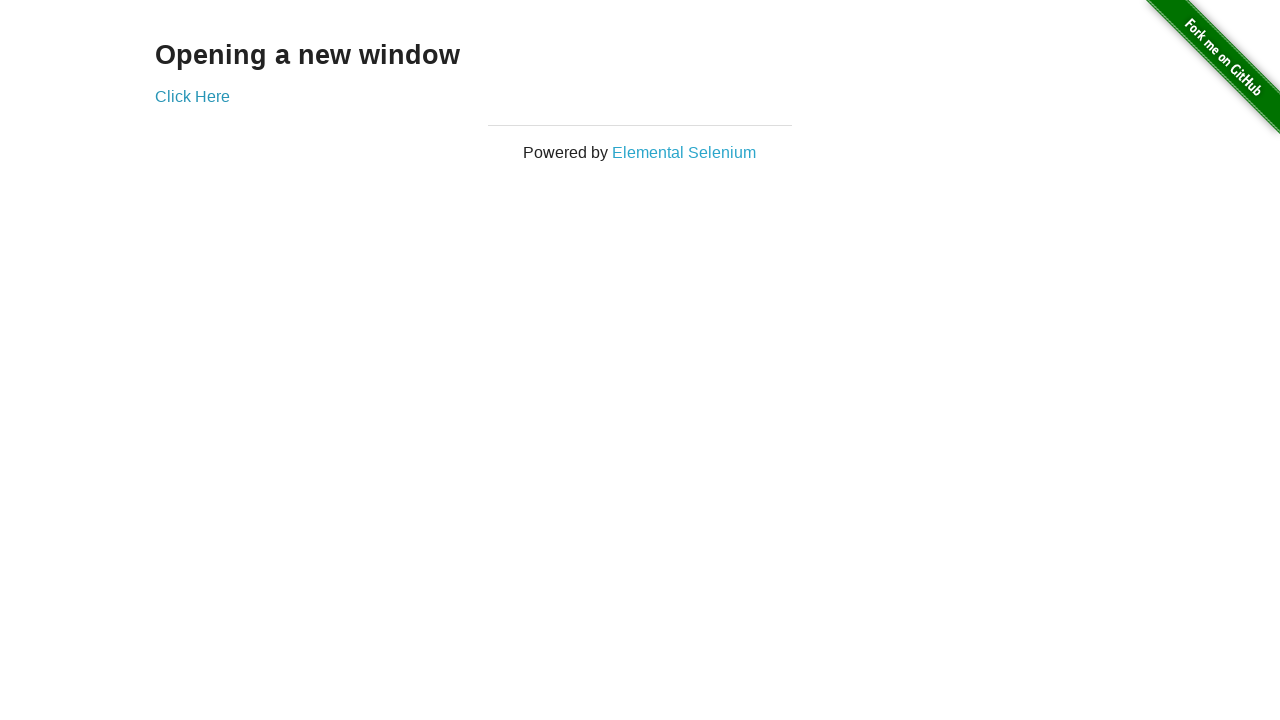

Brought new tab to front (iteration 93/100)
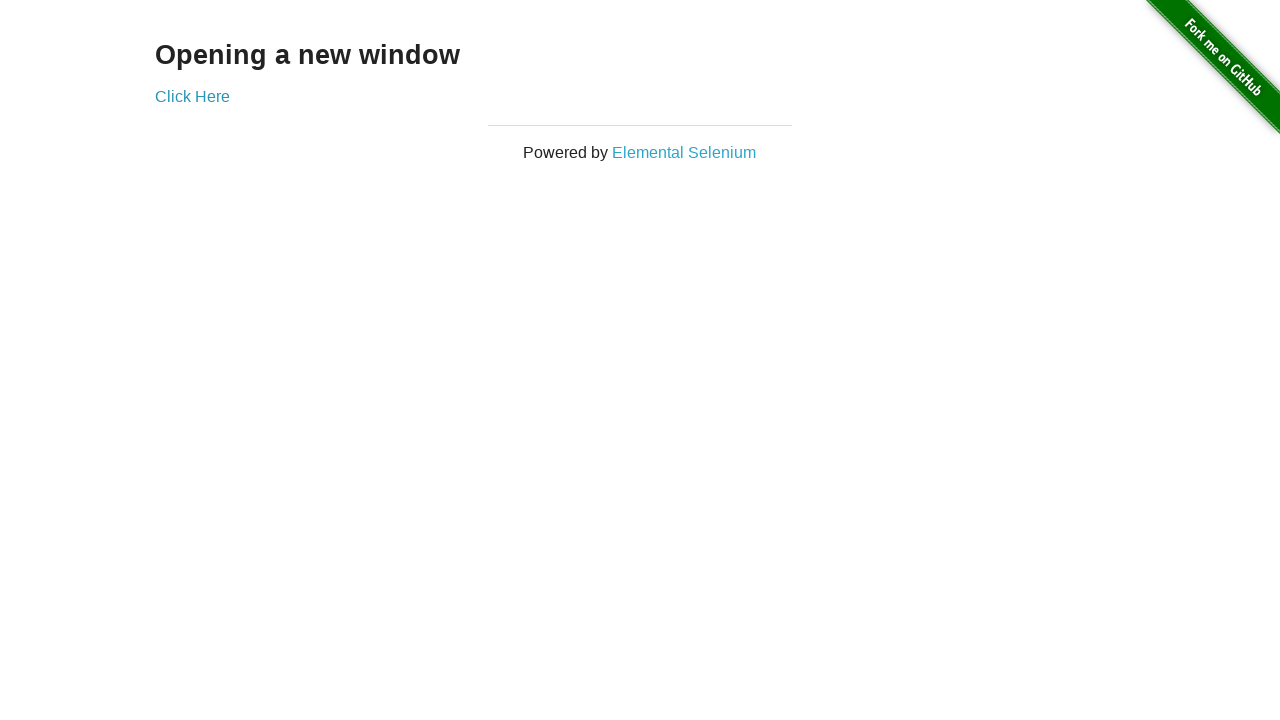

Brought original tab to front (iteration 94/100)
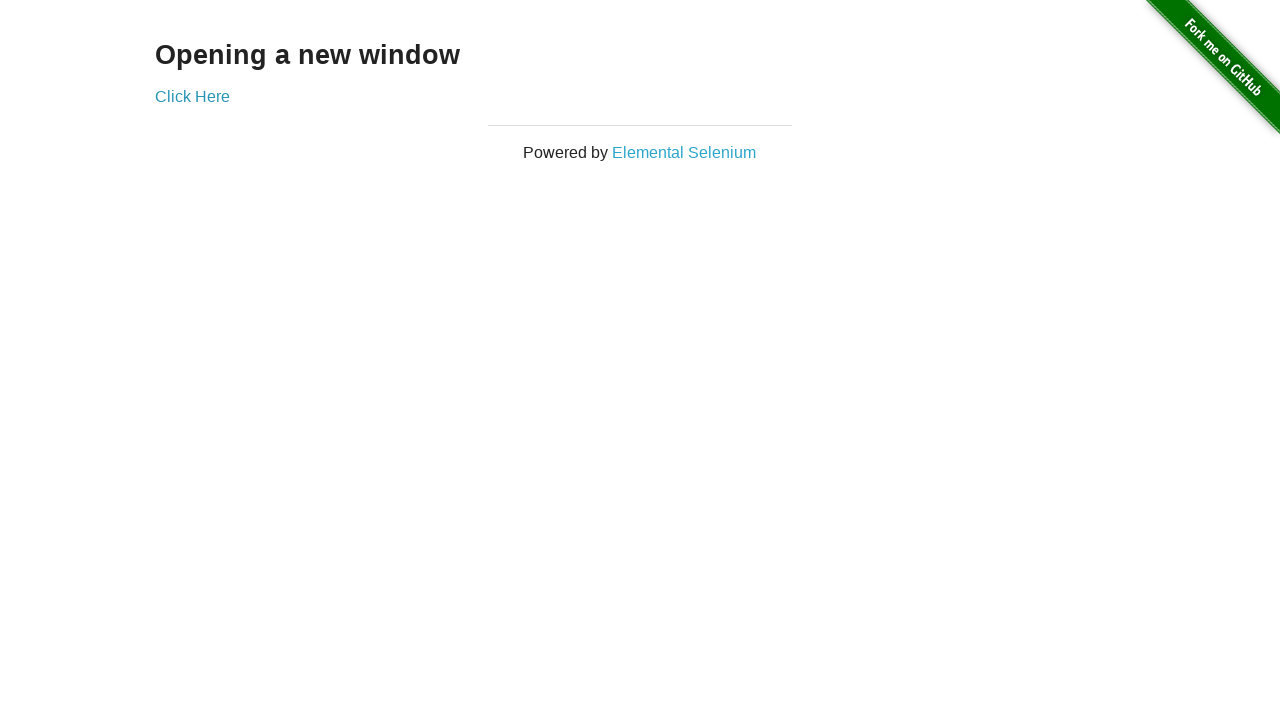

Brought new tab to front (iteration 94/100)
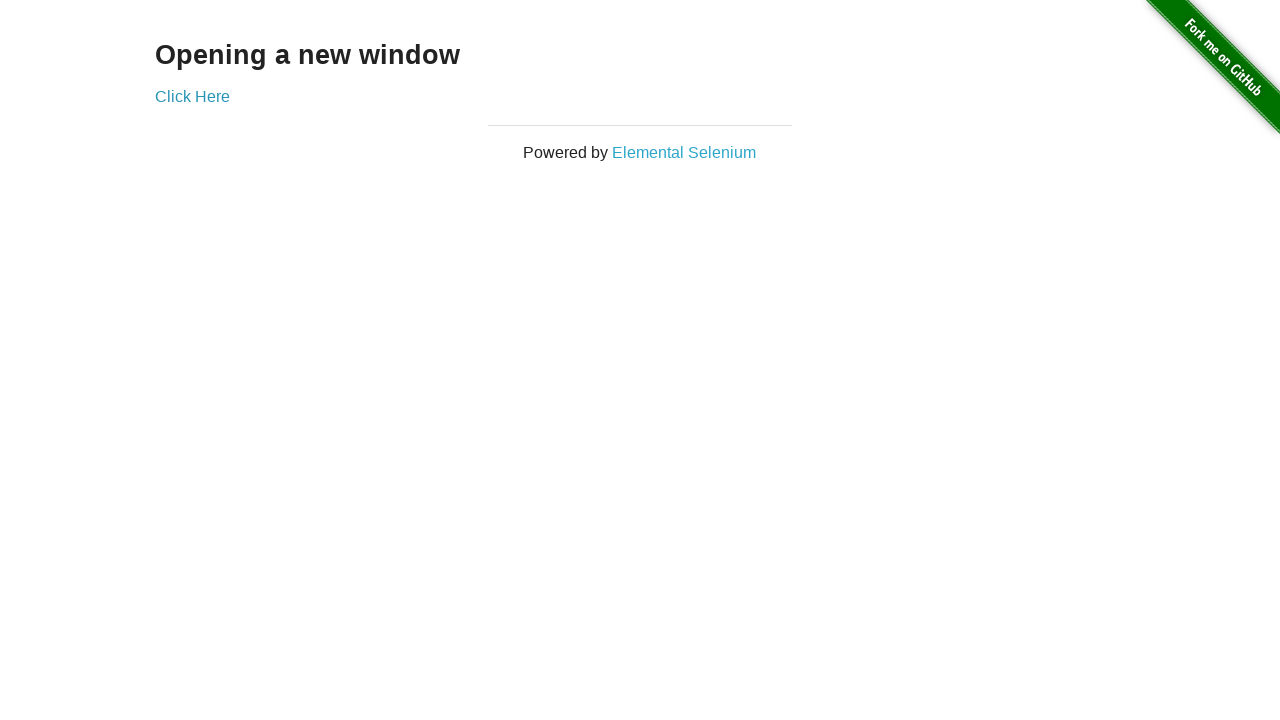

Brought original tab to front (iteration 95/100)
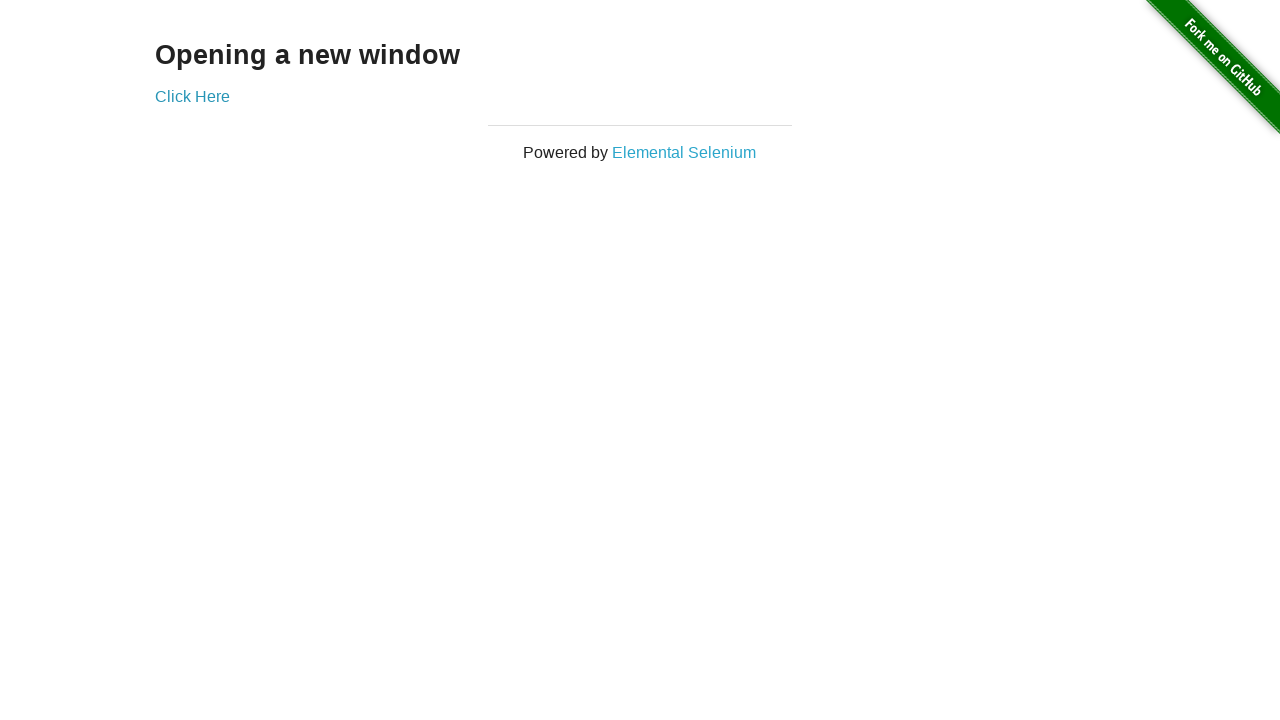

Brought new tab to front (iteration 95/100)
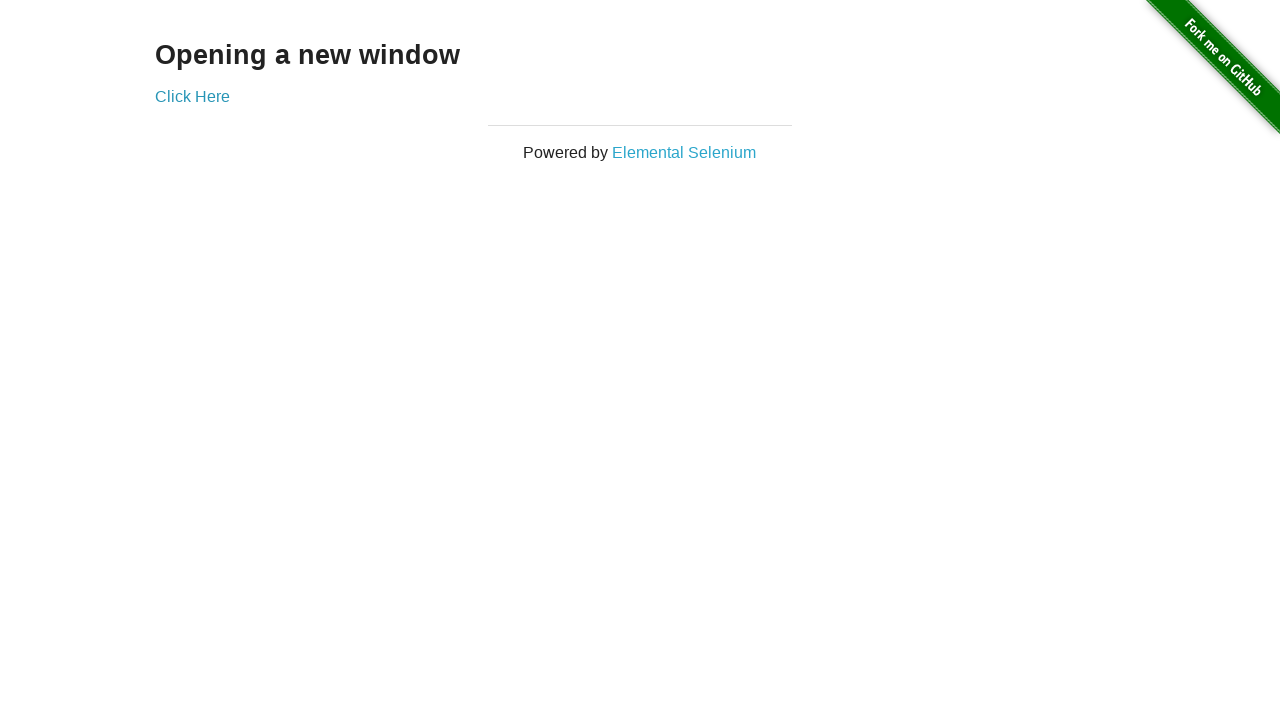

Brought original tab to front (iteration 96/100)
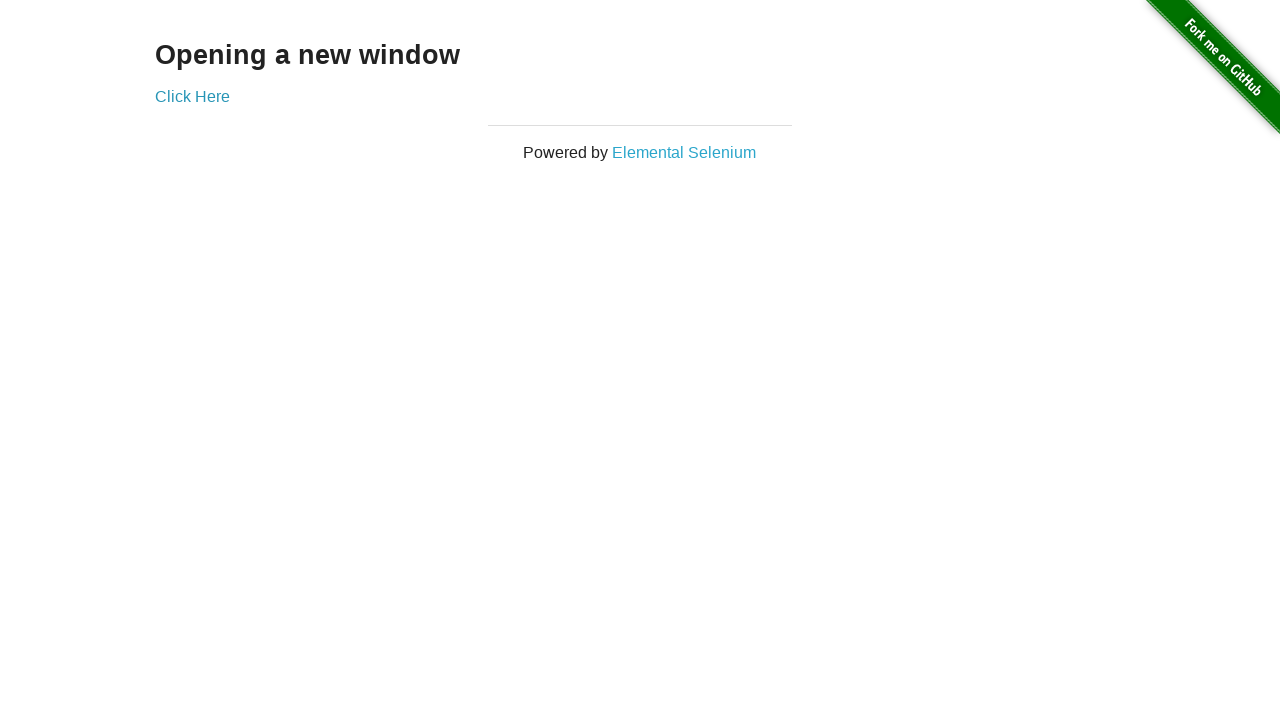

Brought new tab to front (iteration 96/100)
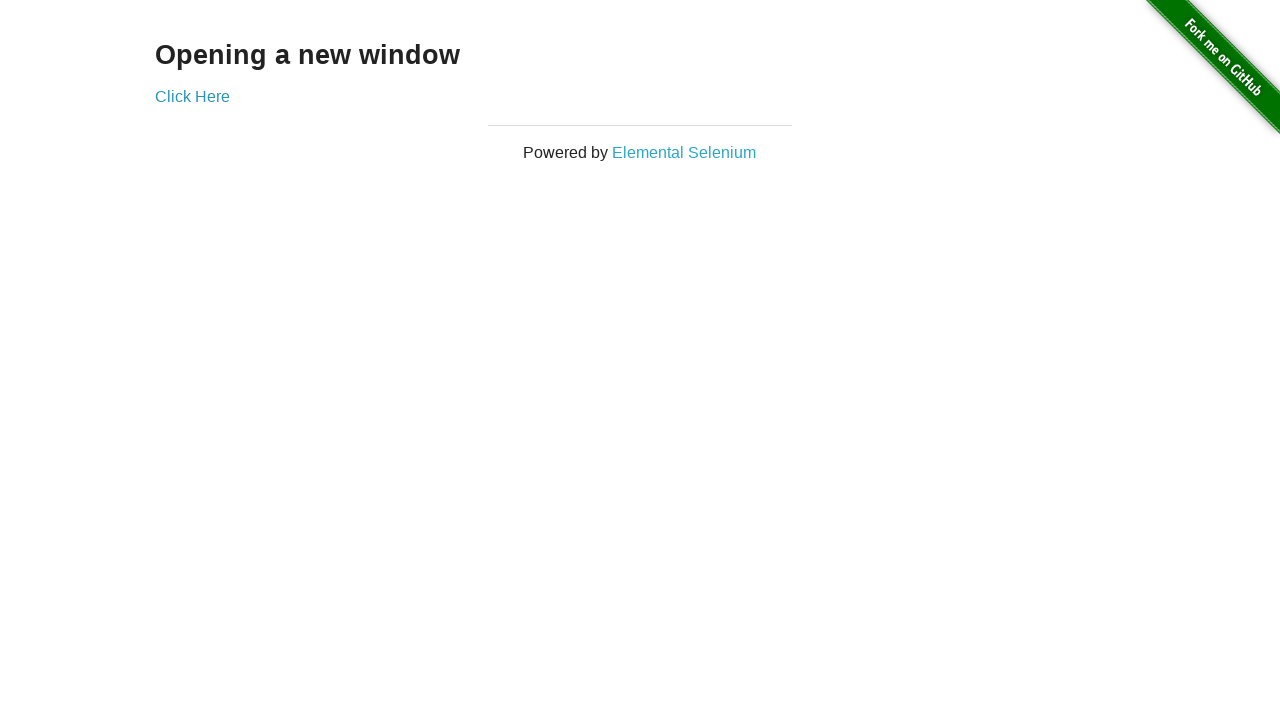

Brought original tab to front (iteration 97/100)
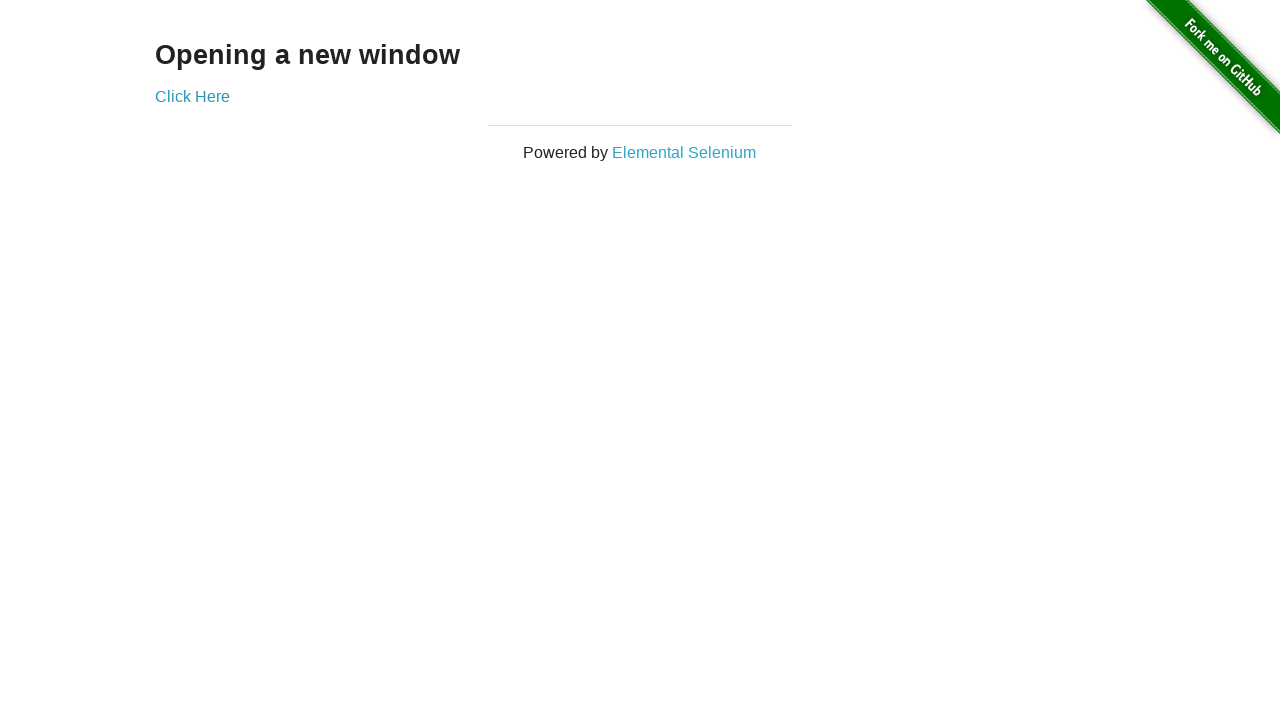

Brought new tab to front (iteration 97/100)
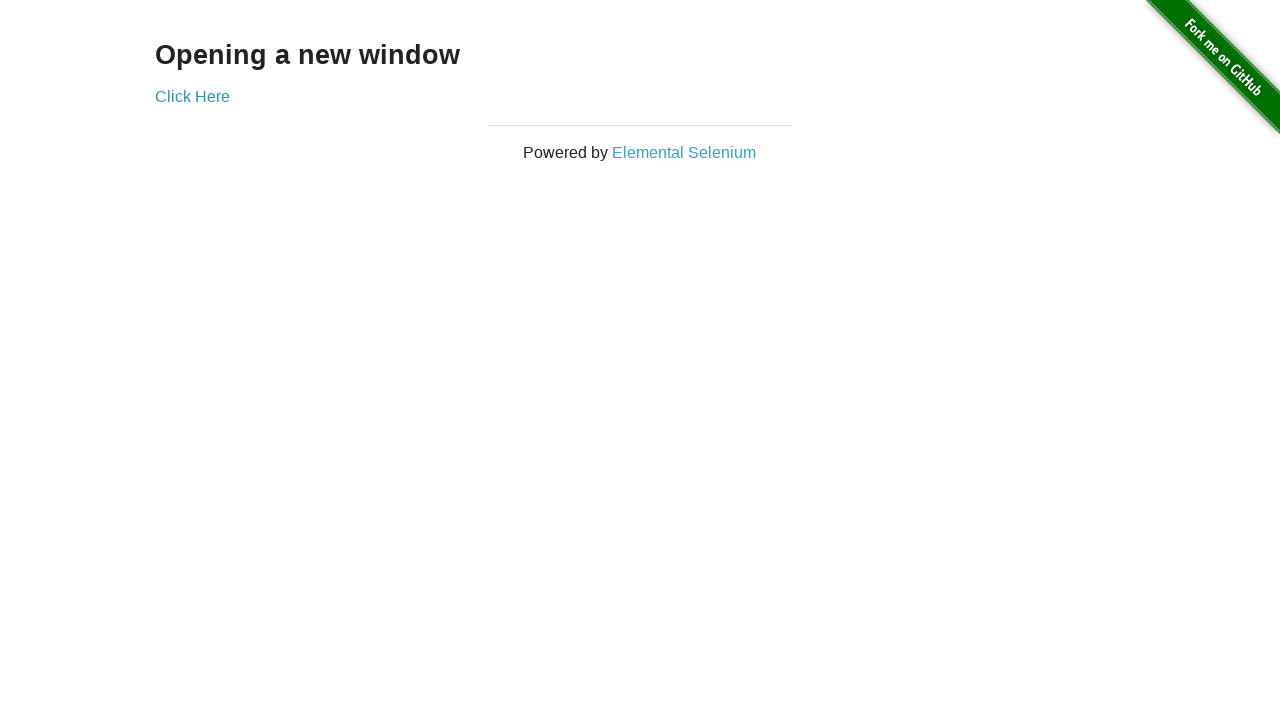

Brought original tab to front (iteration 98/100)
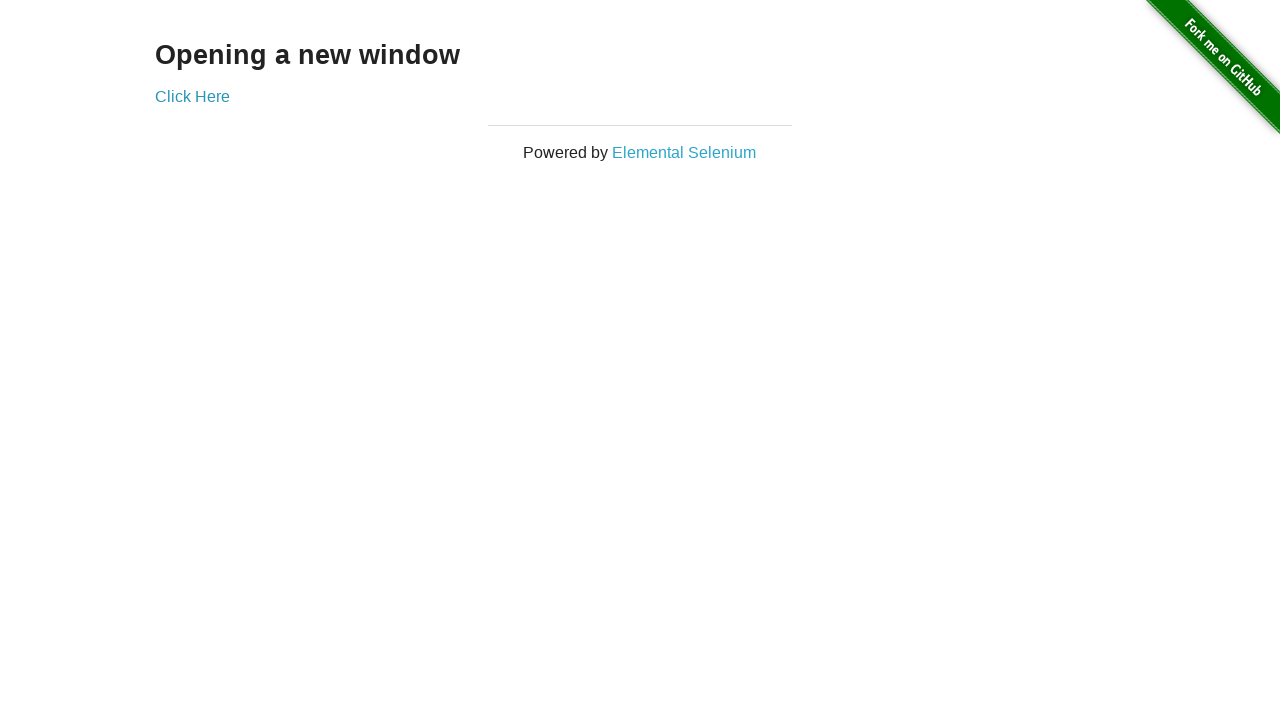

Brought new tab to front (iteration 98/100)
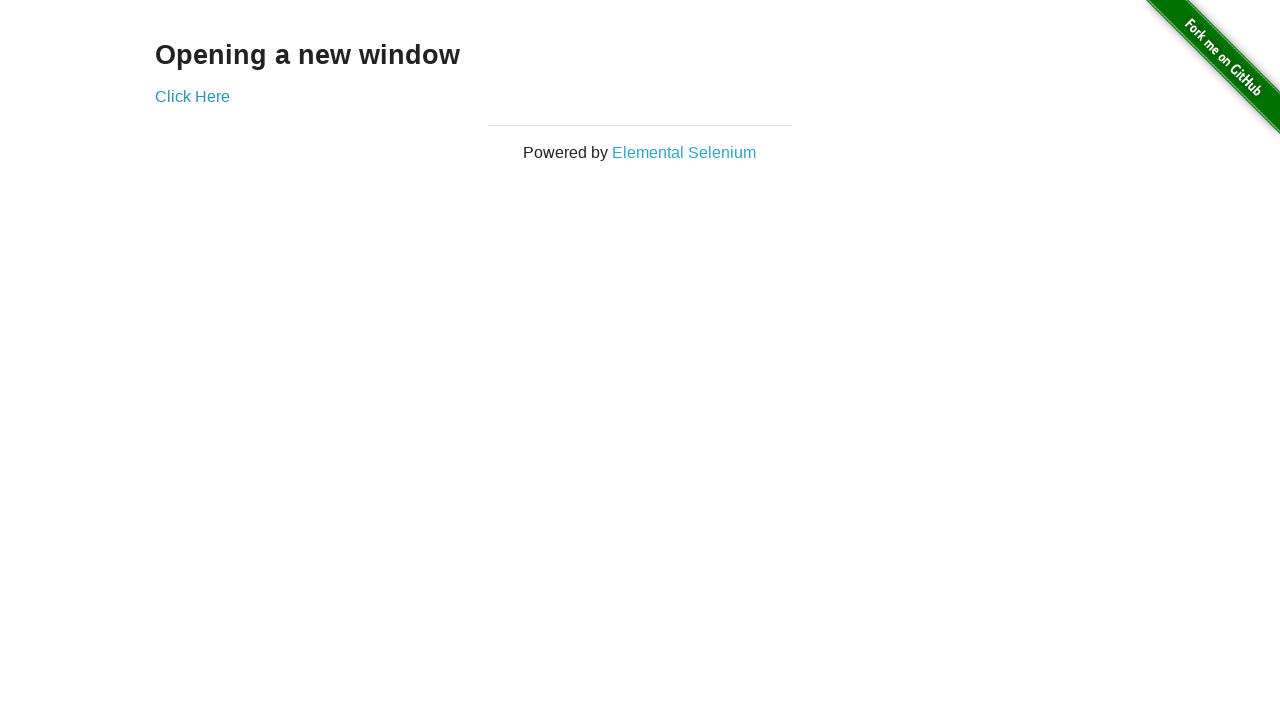

Brought original tab to front (iteration 99/100)
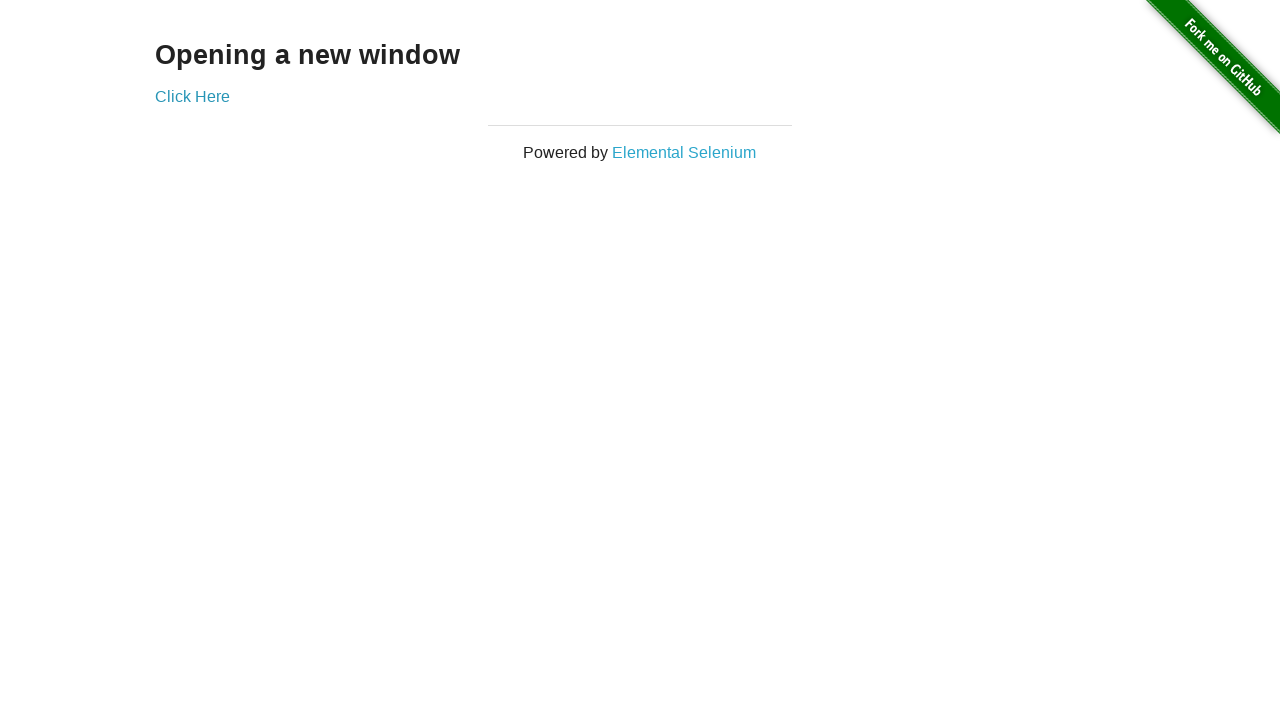

Brought new tab to front (iteration 99/100)
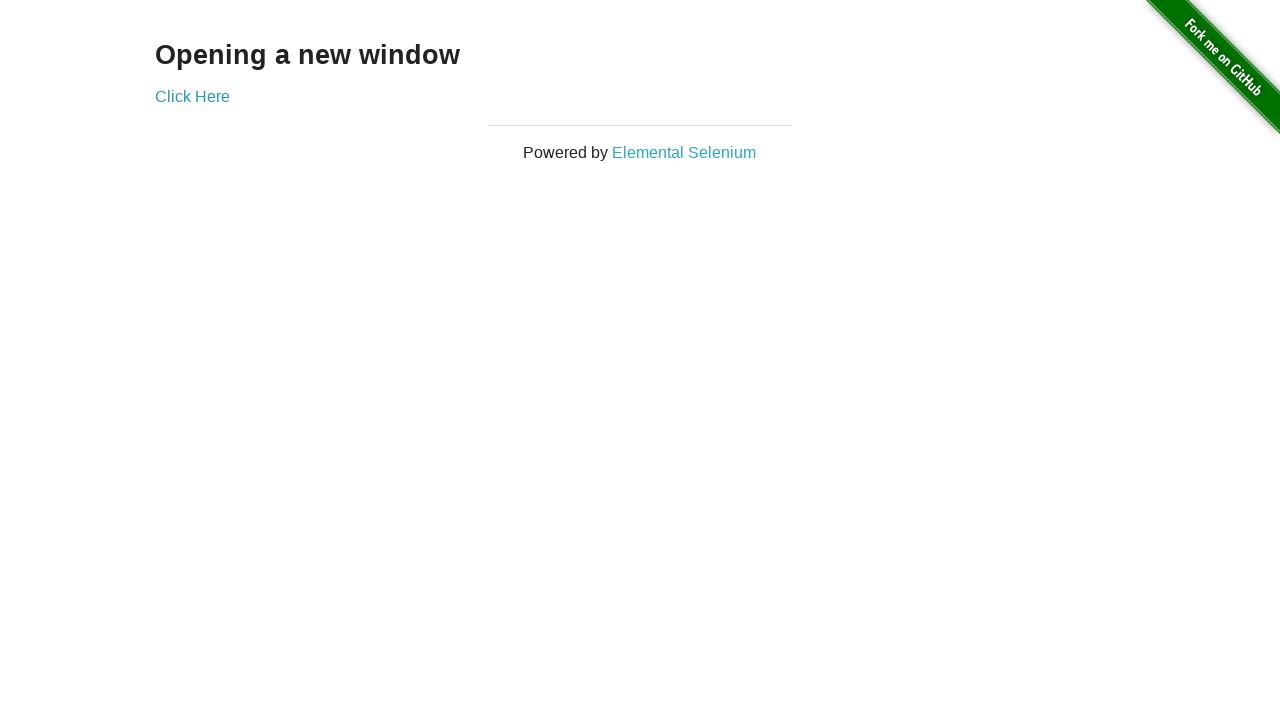

Brought original tab to front (iteration 100/100)
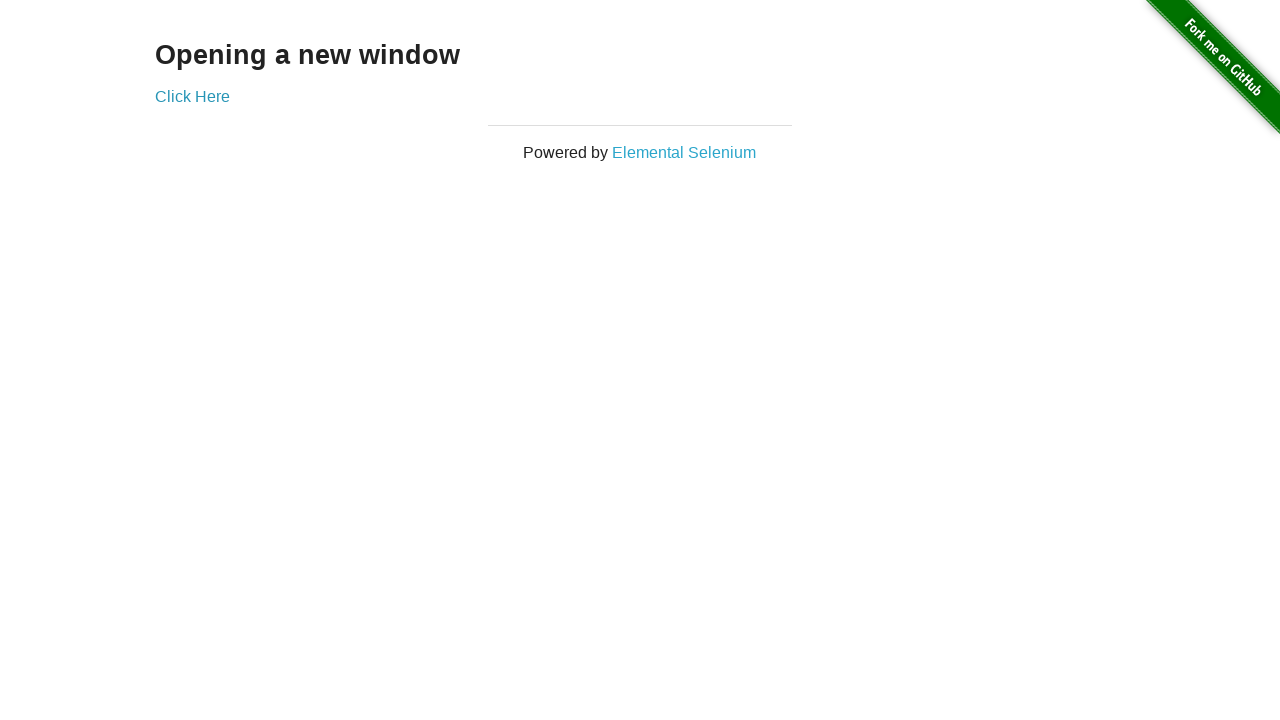

Brought new tab to front (iteration 100/100)
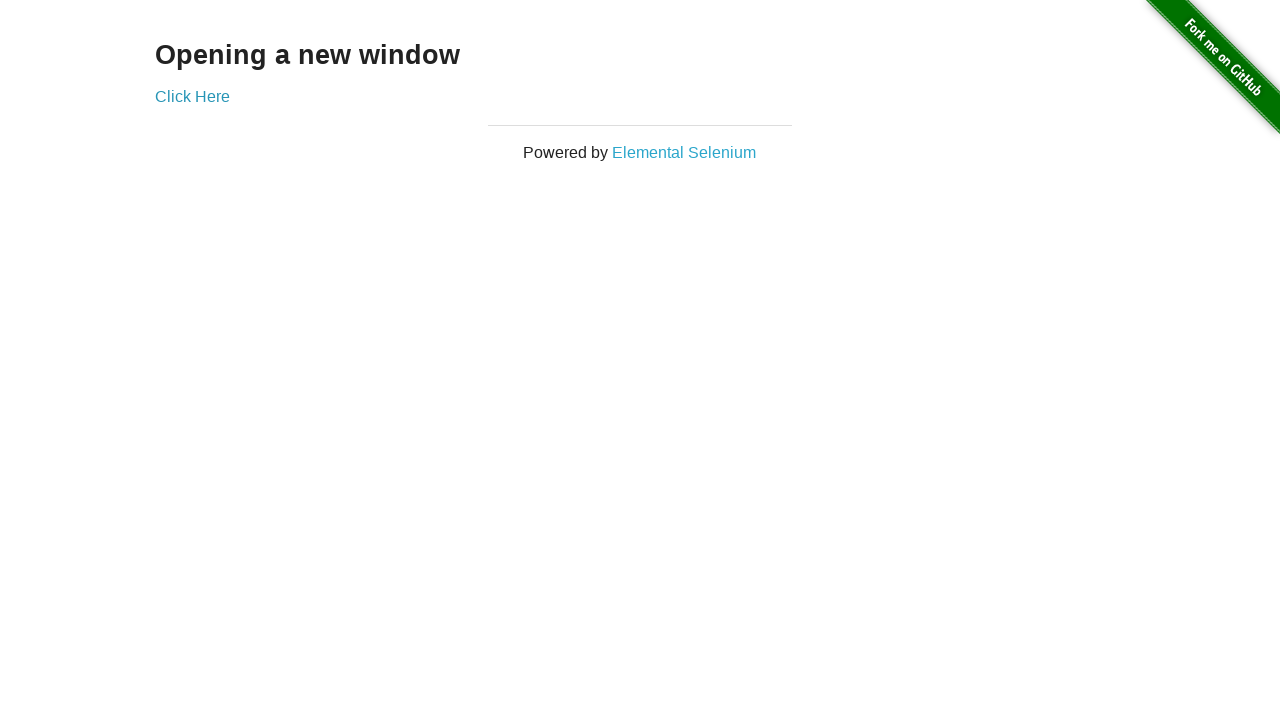

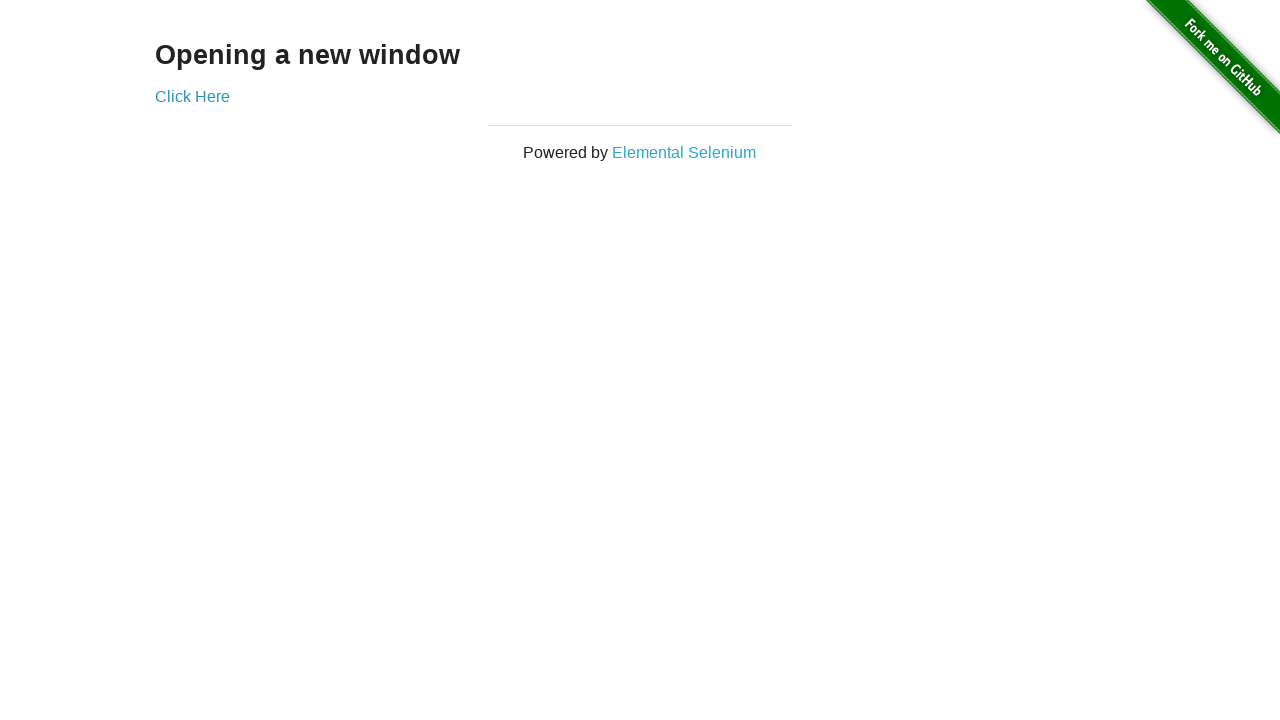